Tests a web form submission by filling in personal details including first name, last name, job title, selecting education level, gender checkbox, experience dropdown, date picker, and submitting the form.

Starting URL: https://formy-project.herokuapp.com/form

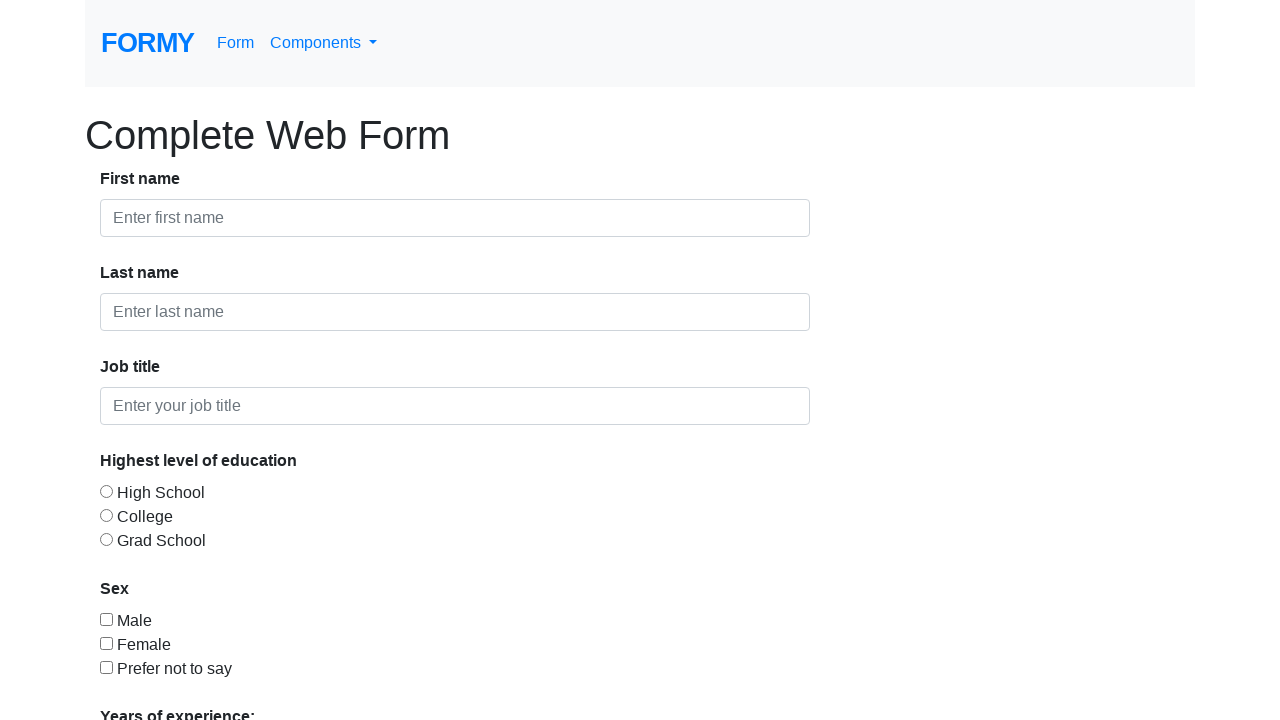

Filled first name field with 'Marcus' on #first-name
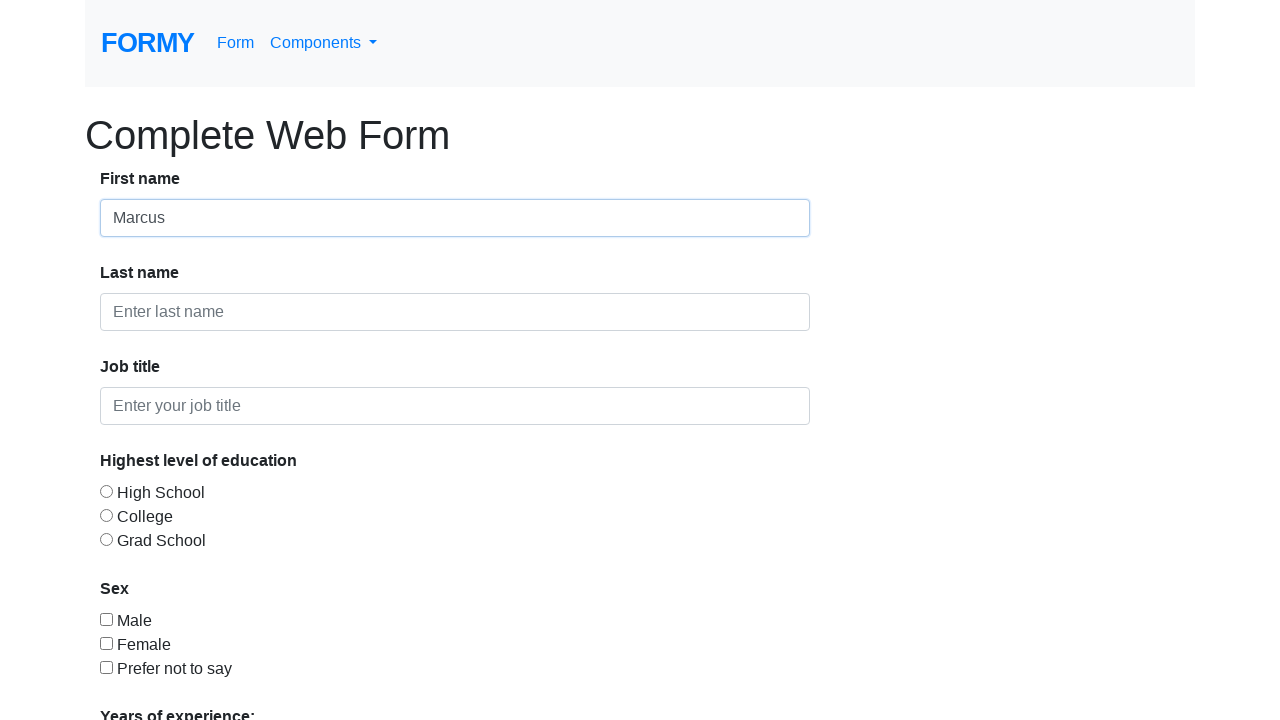

Filled last name field with 'Thompson' on #last-name
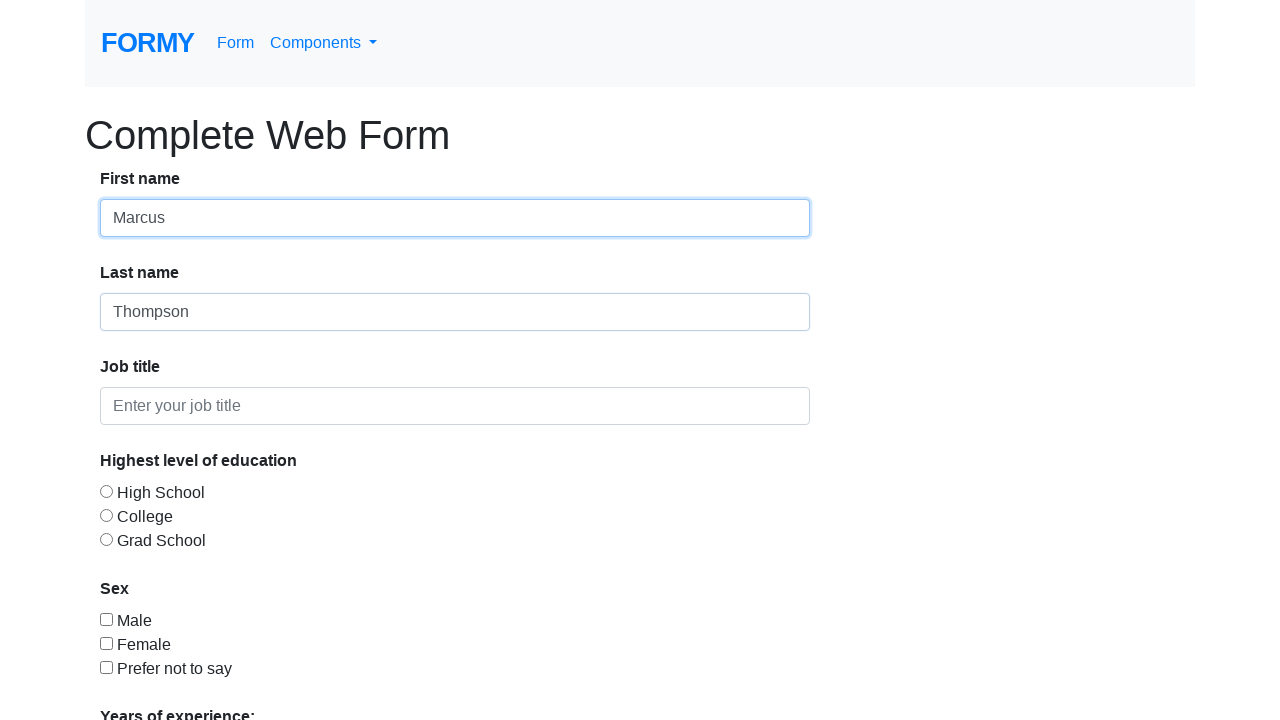

Filled job title field with 'Quality Assurance Engineer' on #job-title
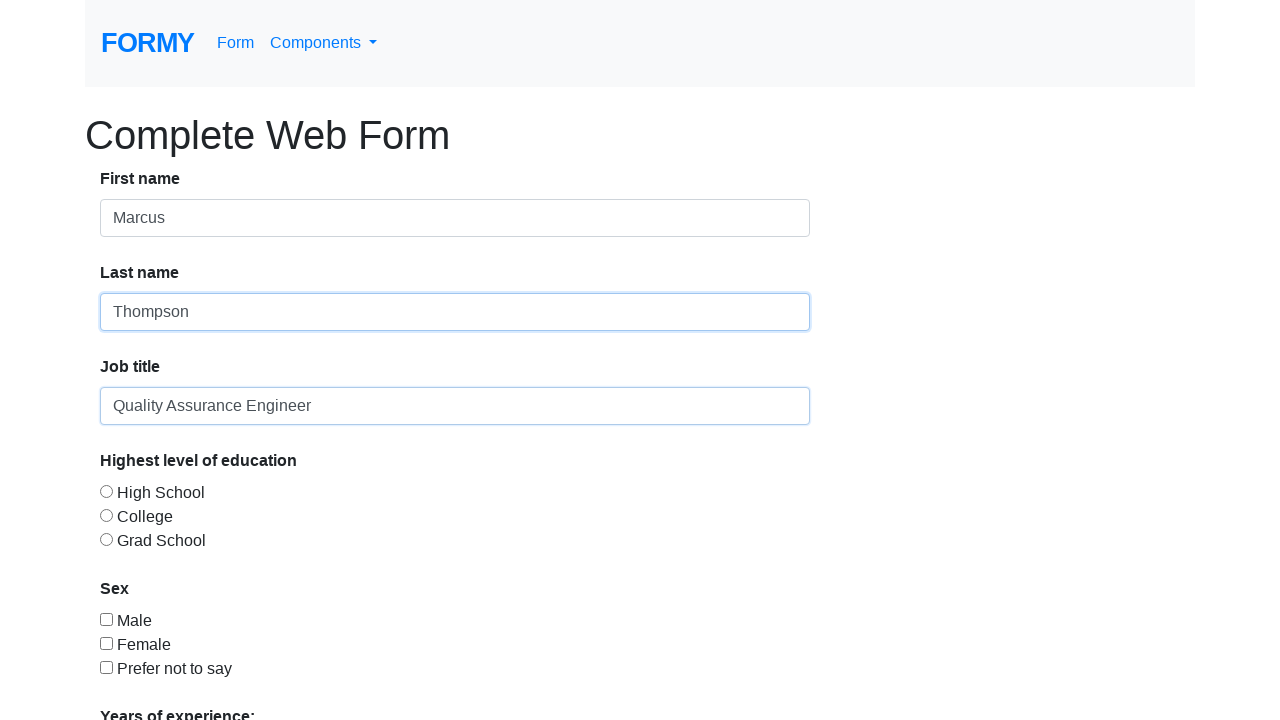

Selected College education level at (106, 515) on #radio-button-2
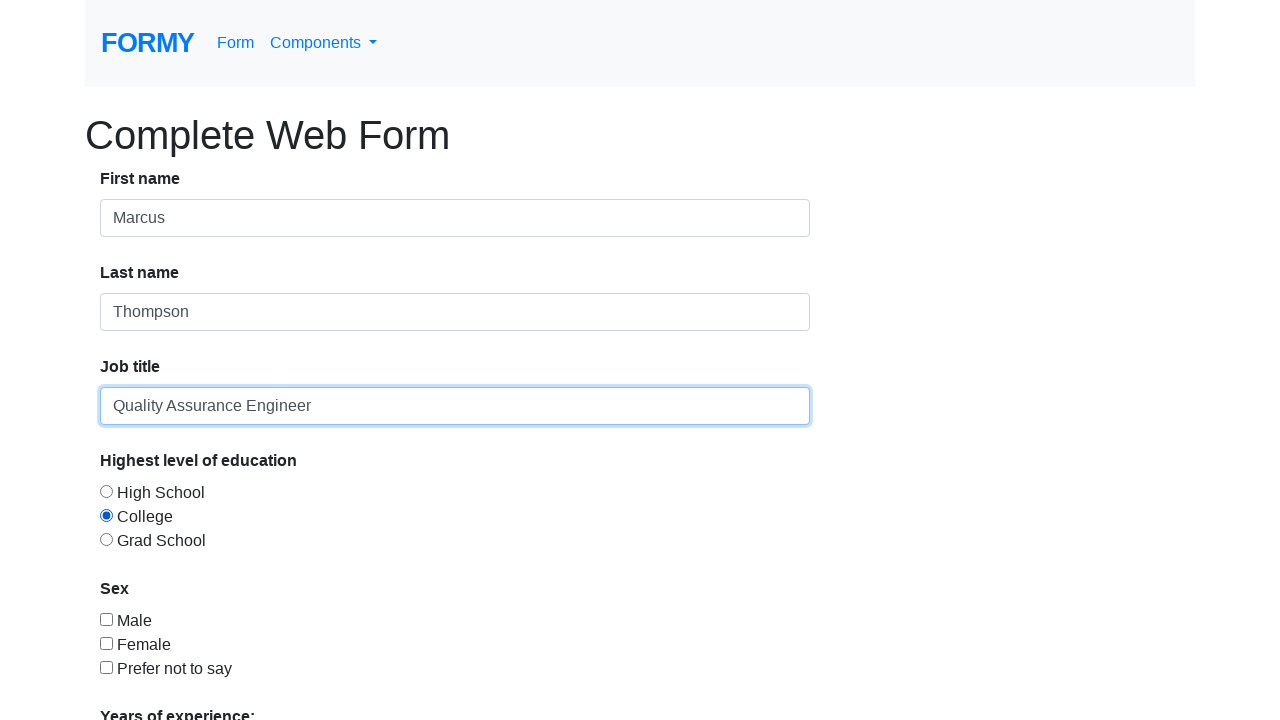

Selected Male gender checkbox at (106, 619) on #checkbox-1
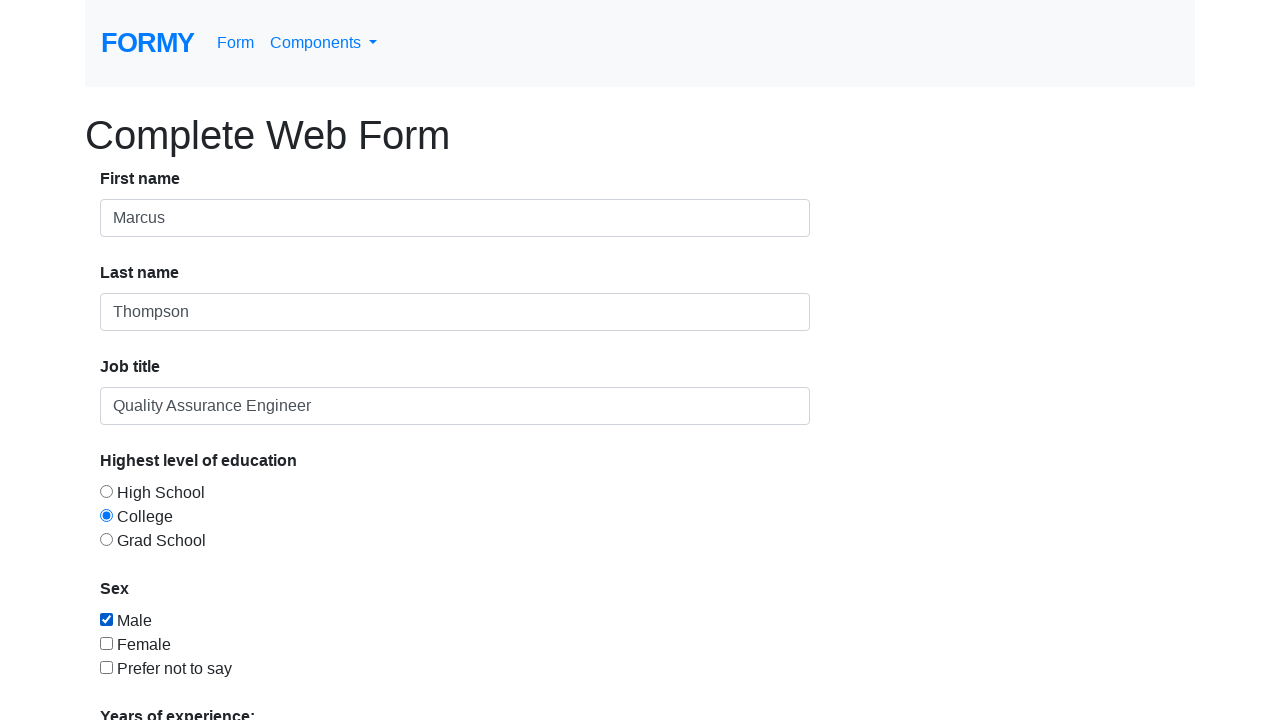

Selected '0-1' experience from dropdown on #select-menu
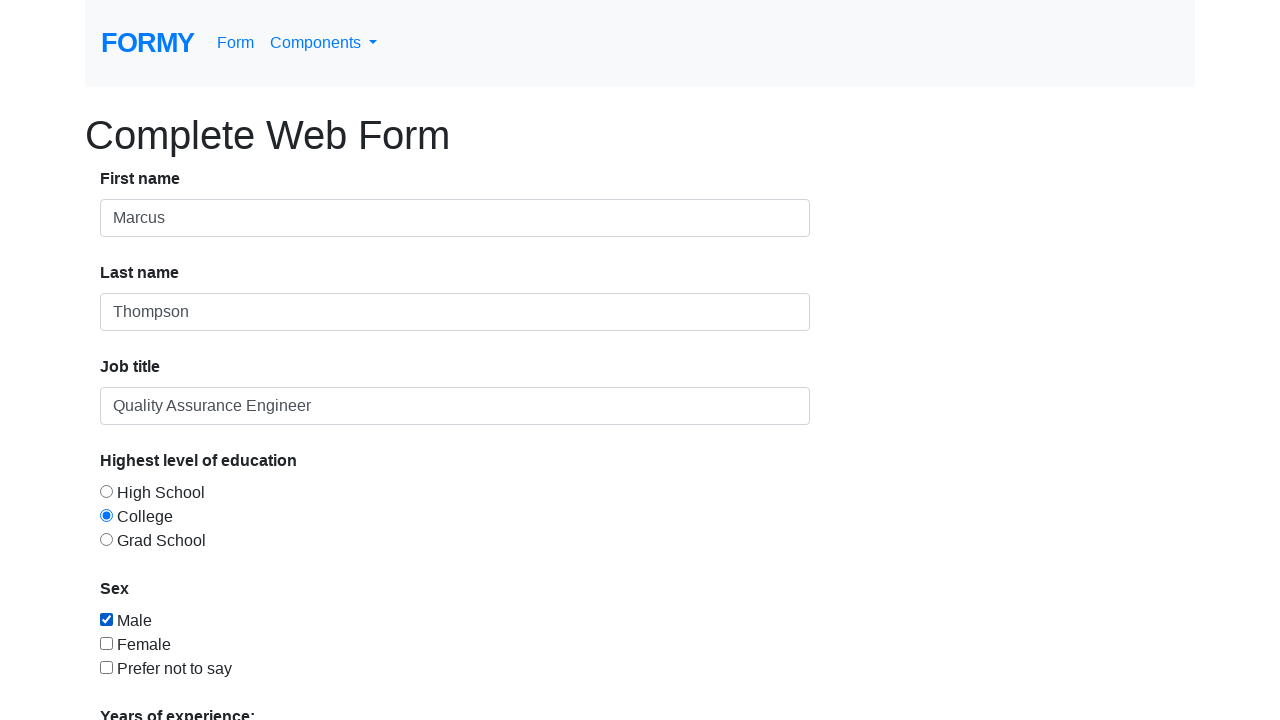

Clicked date picker to open calendar at (270, 613) on #datepicker
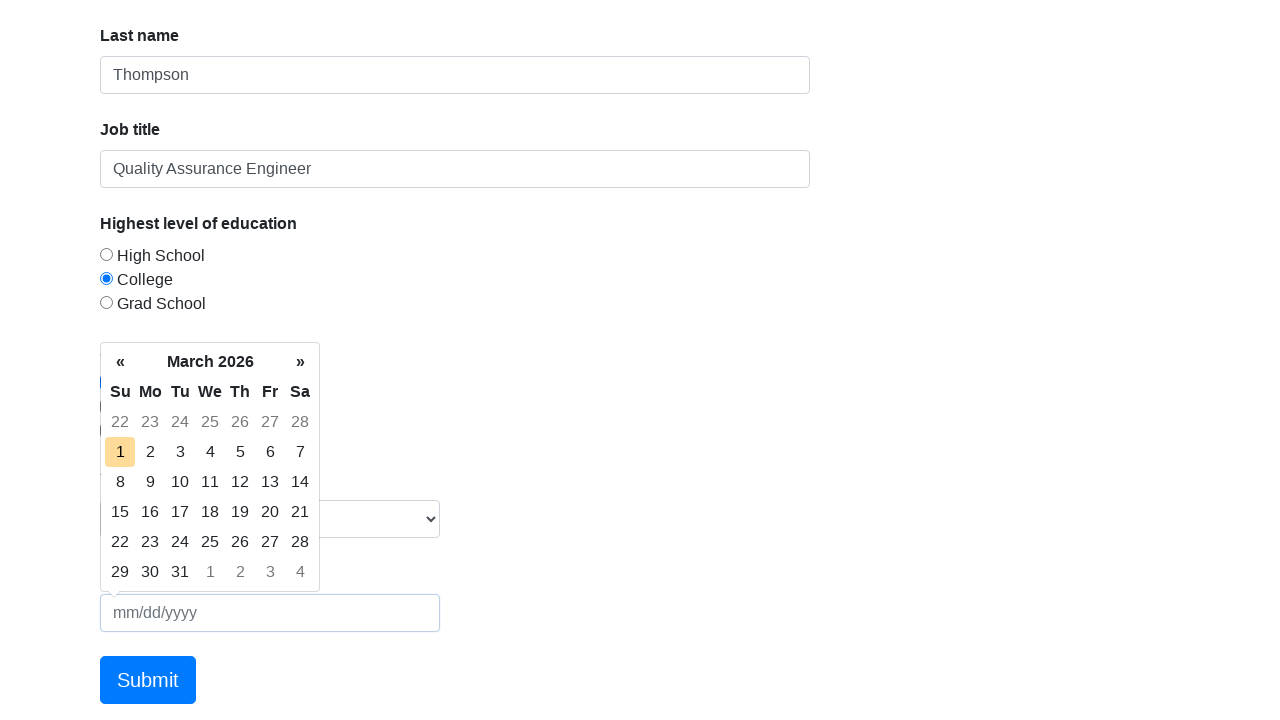

Date picker calendar appeared
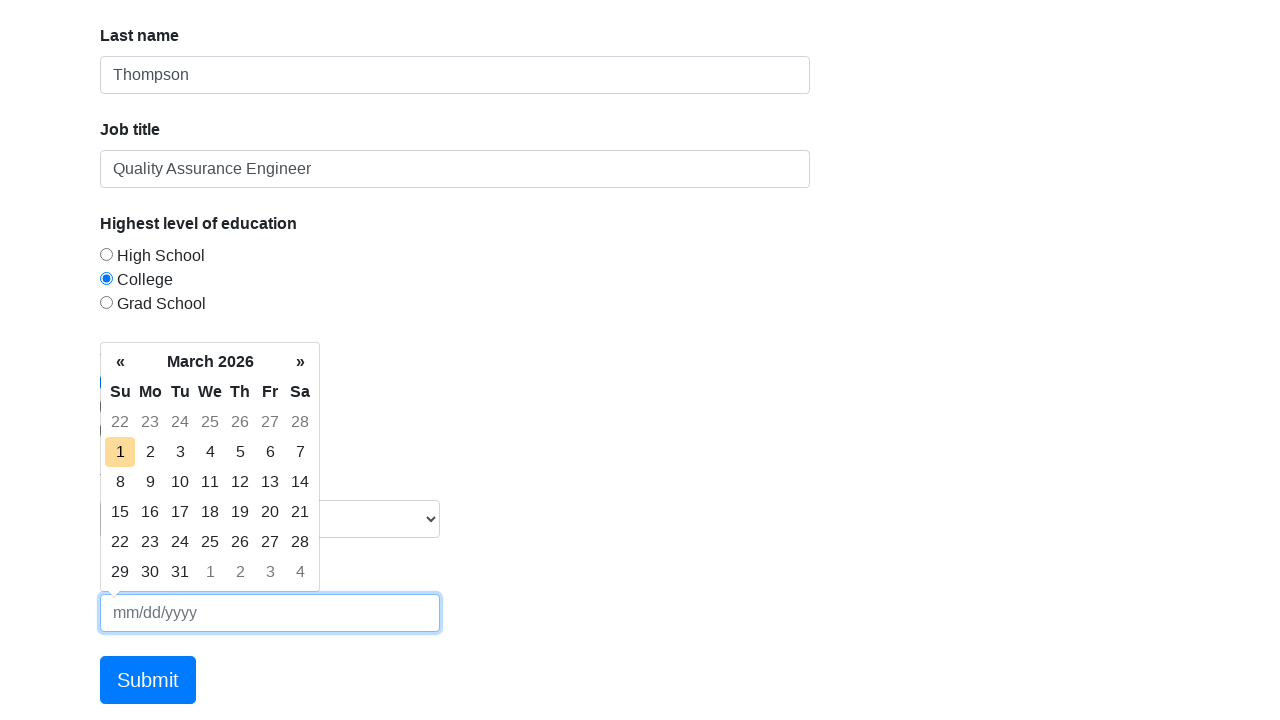

Navigated to previous month in date picker at (120, 362) on .datepicker-days .prev
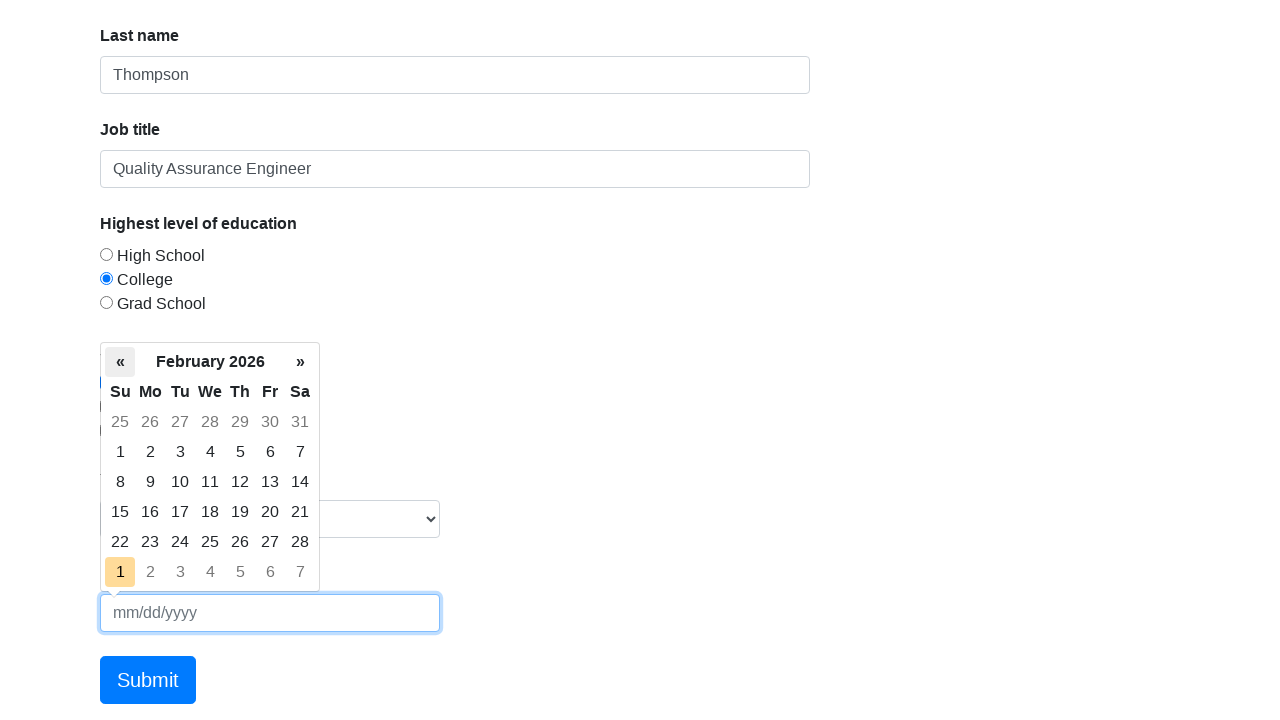

Navigated to previous month in date picker at (120, 362) on .datepicker-days .prev
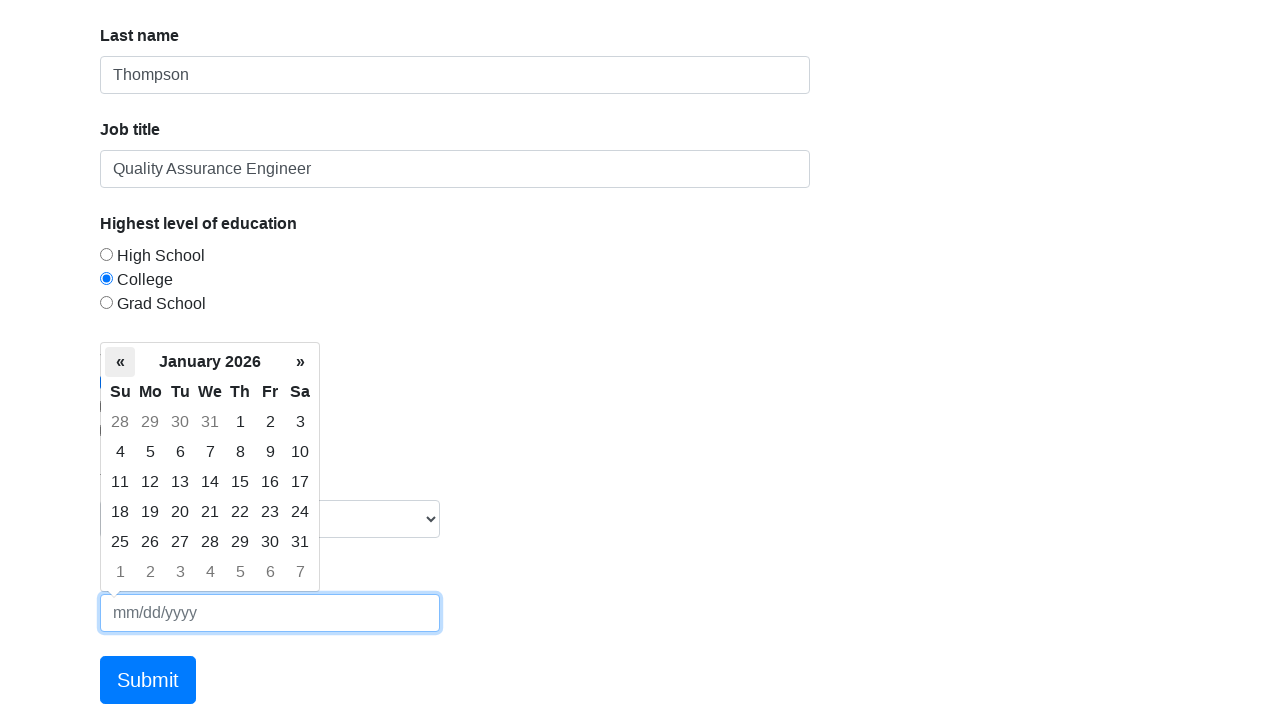

Navigated to previous month in date picker at (120, 362) on .datepicker-days .prev
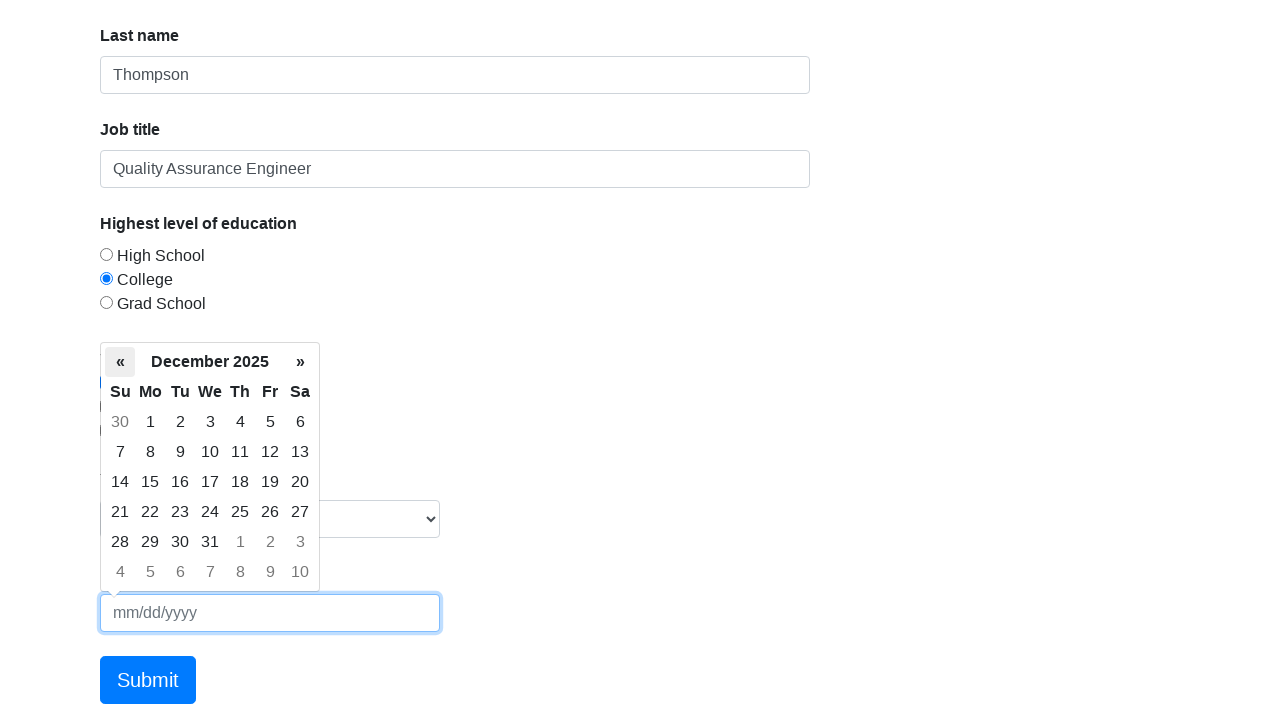

Navigated to previous month in date picker at (120, 362) on .datepicker-days .prev
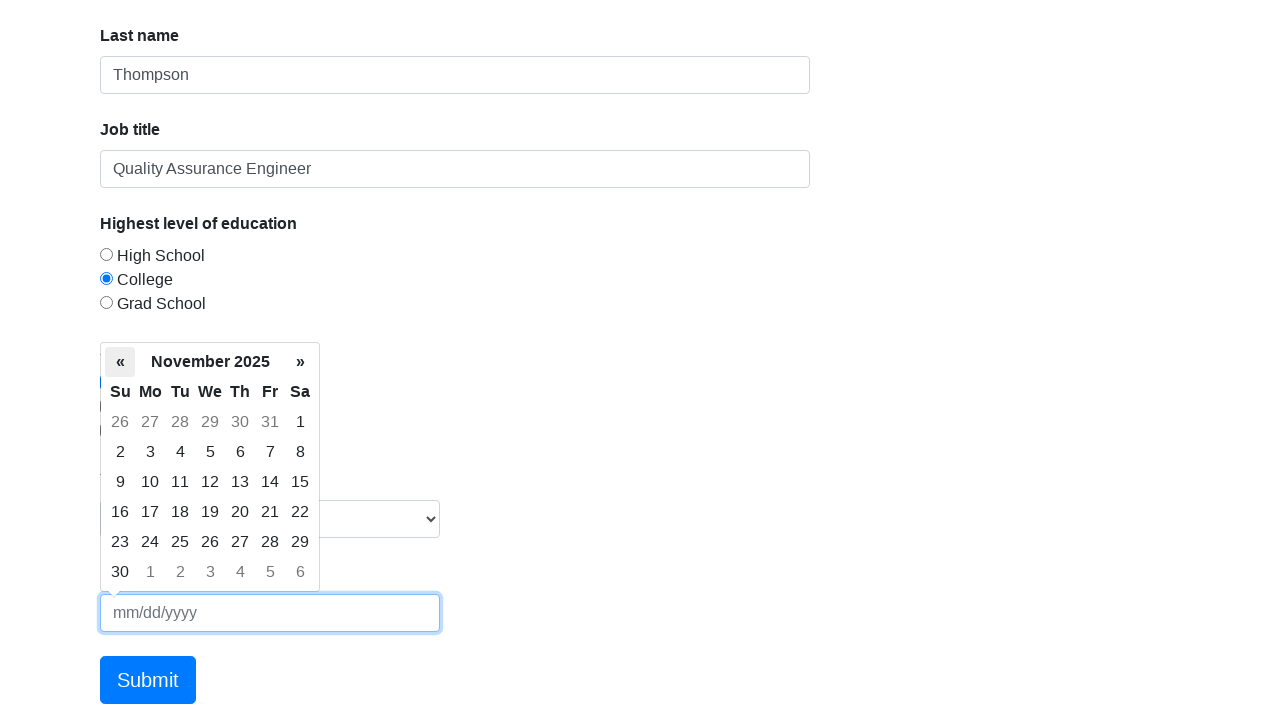

Navigated to previous month in date picker at (120, 362) on .datepicker-days .prev
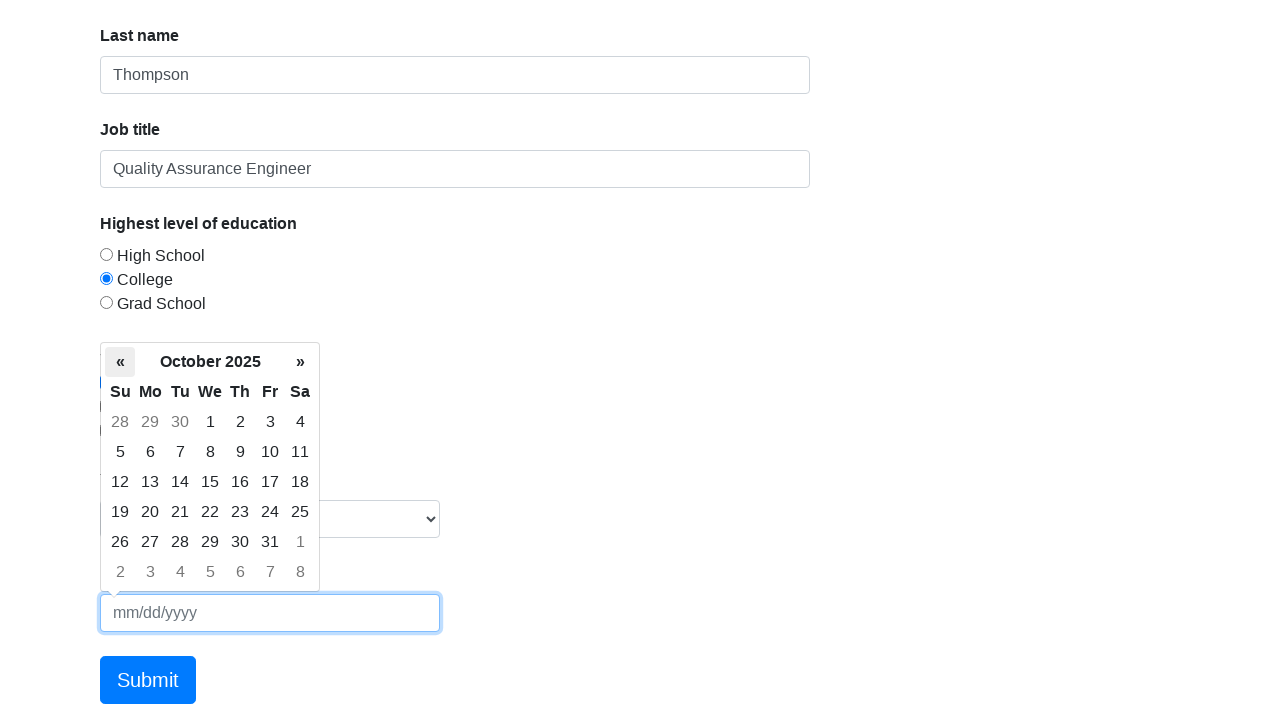

Navigated to previous month in date picker at (120, 362) on .datepicker-days .prev
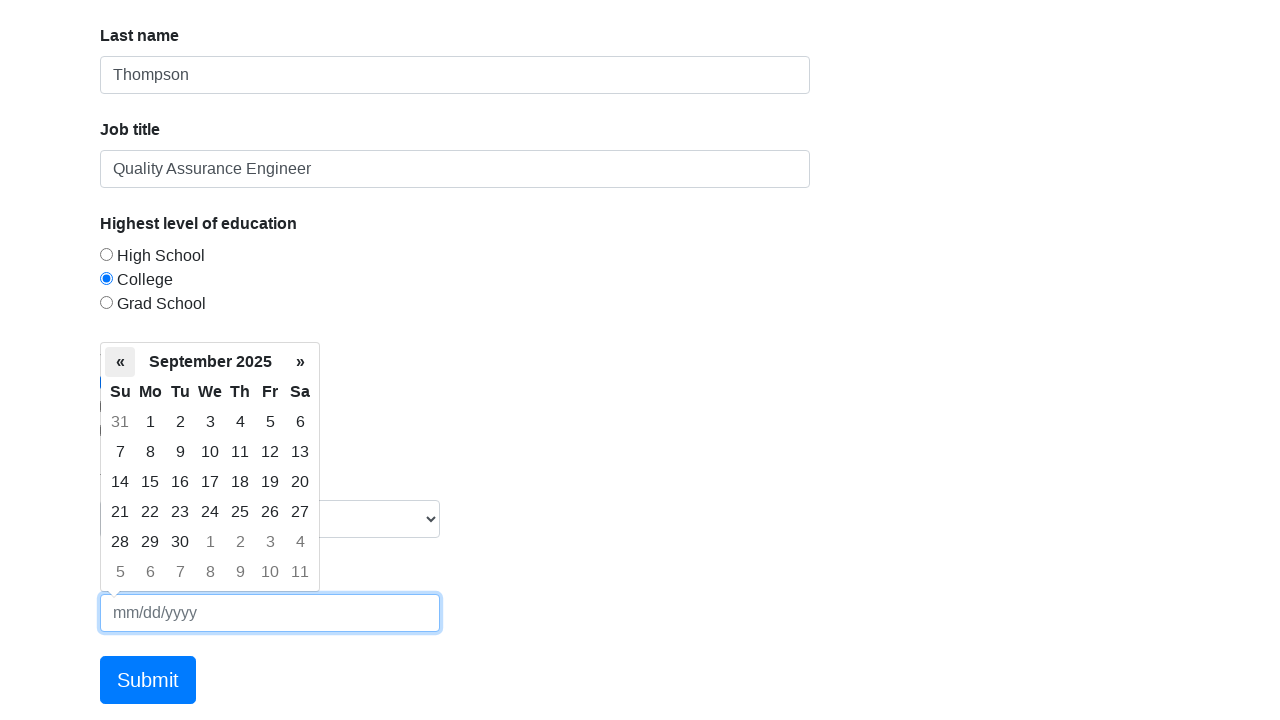

Navigated to previous month in date picker at (120, 362) on .datepicker-days .prev
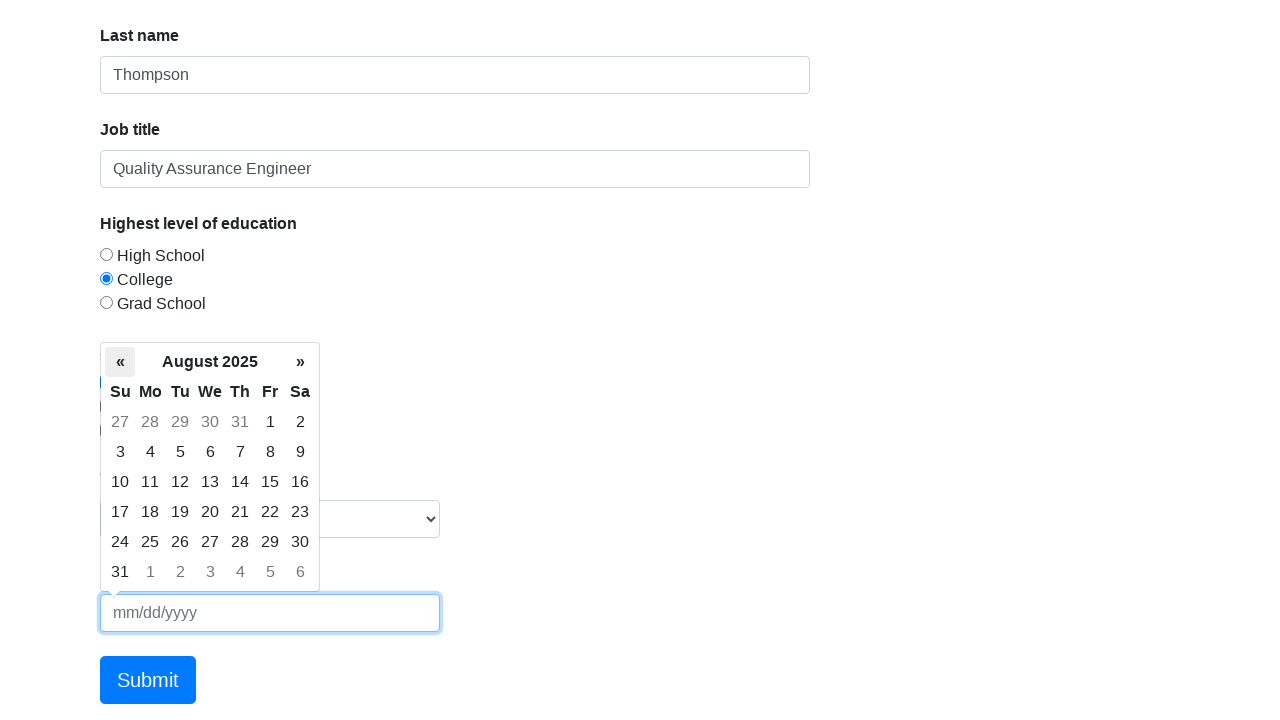

Navigated to previous month in date picker at (120, 362) on .datepicker-days .prev
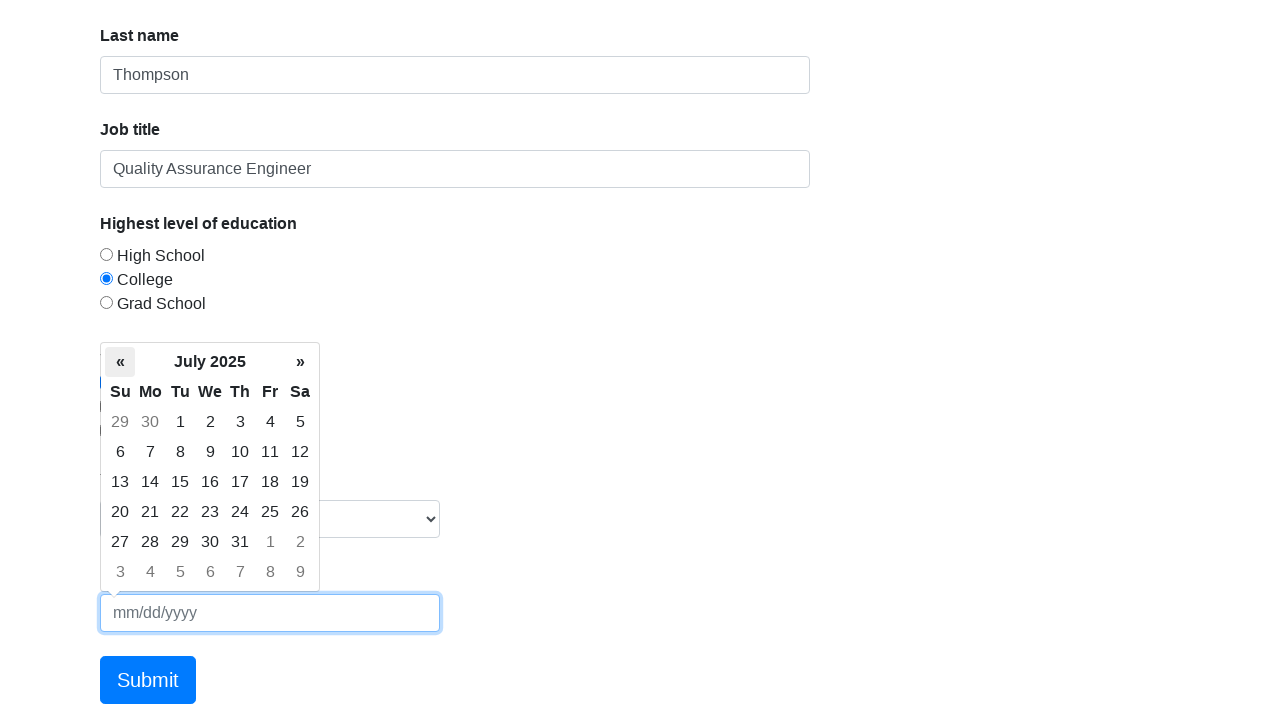

Navigated to previous month in date picker at (120, 362) on .datepicker-days .prev
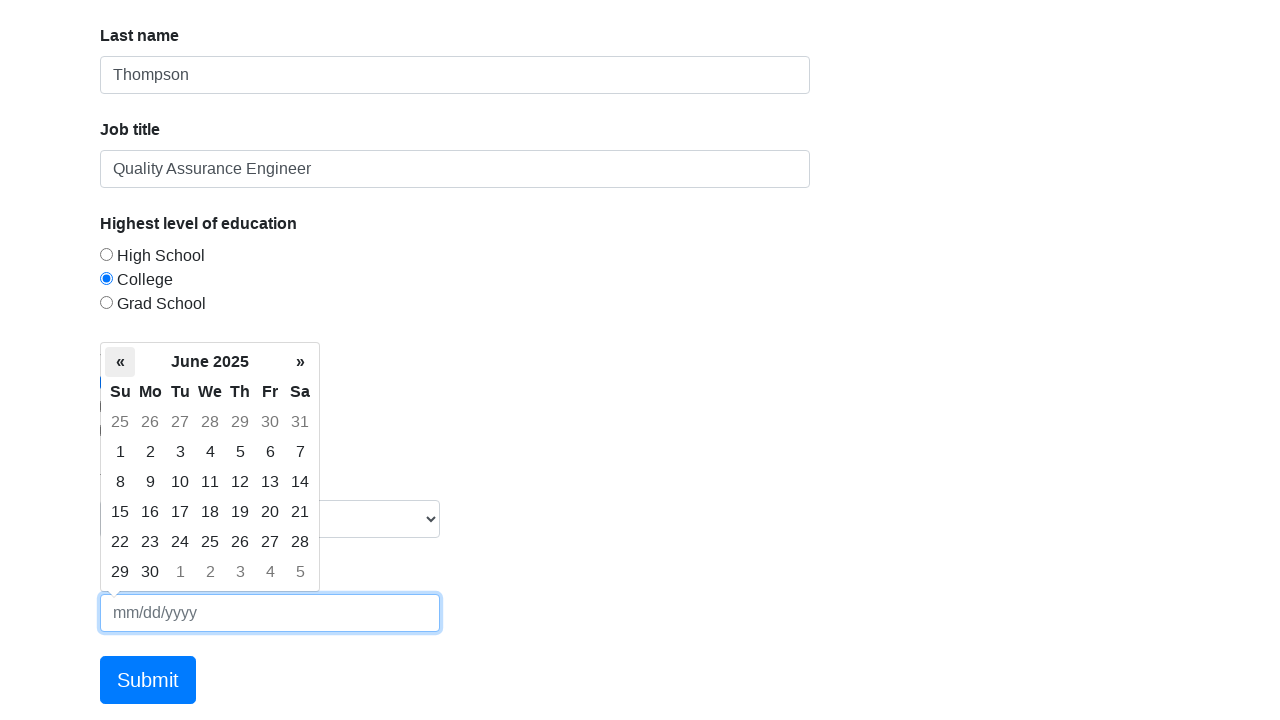

Navigated to previous month in date picker at (120, 362) on .datepicker-days .prev
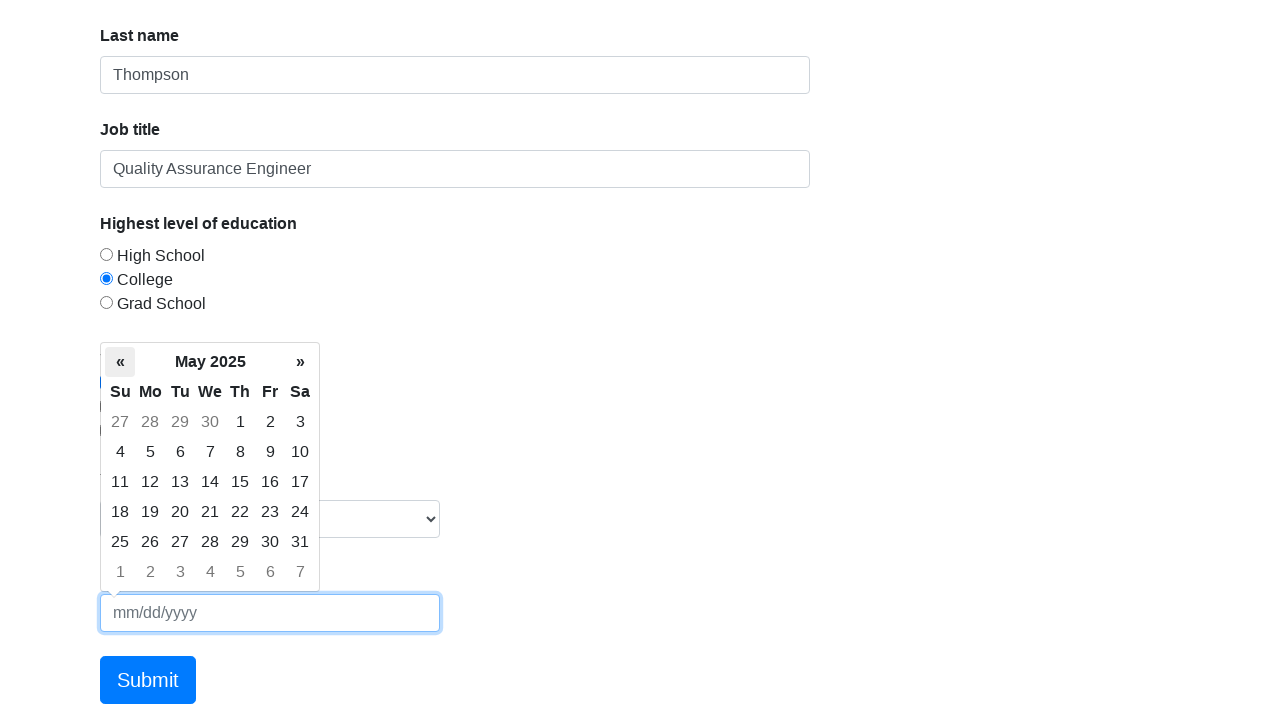

Navigated to previous month in date picker at (120, 362) on .datepicker-days .prev
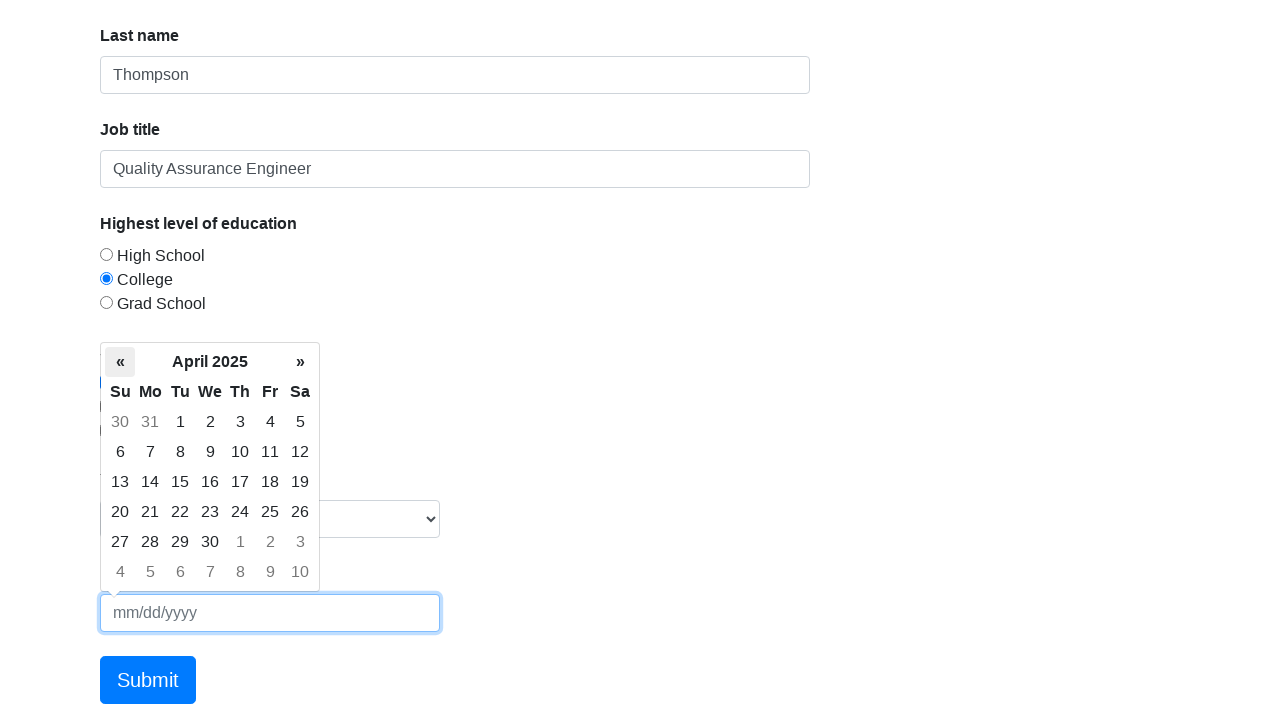

Navigated to previous month in date picker at (120, 362) on .datepicker-days .prev
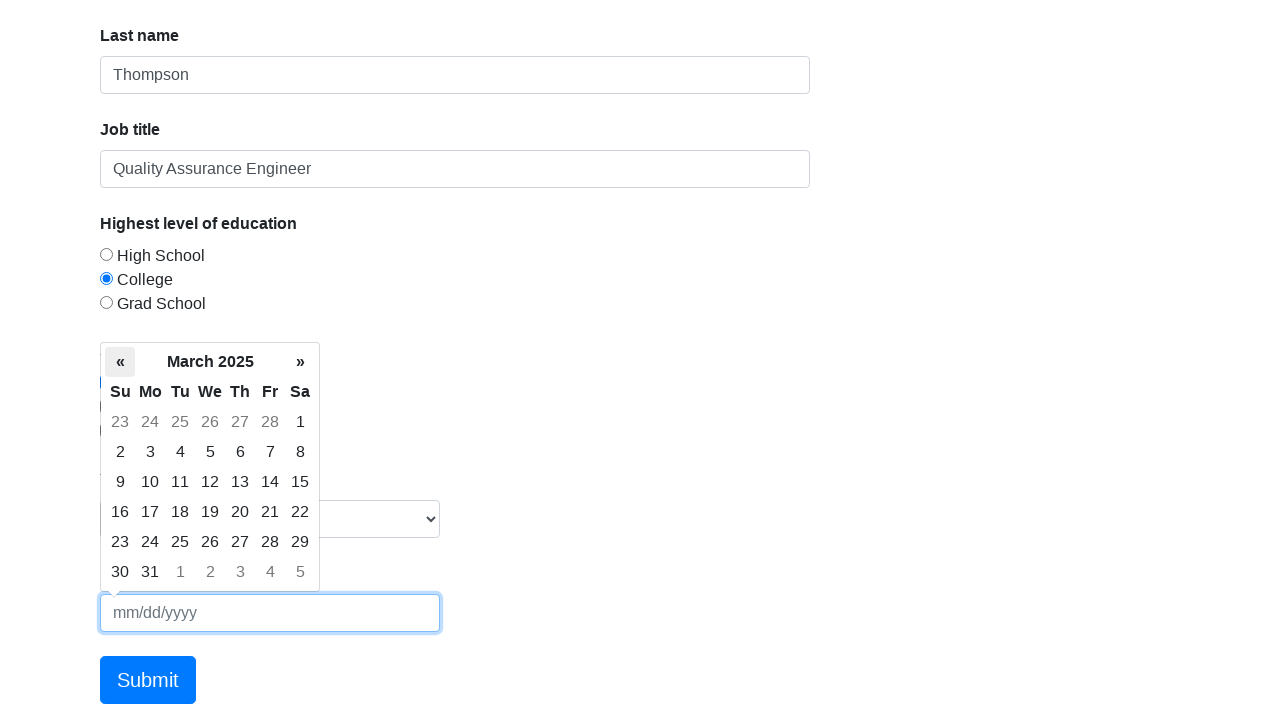

Navigated to previous month in date picker at (120, 362) on .datepicker-days .prev
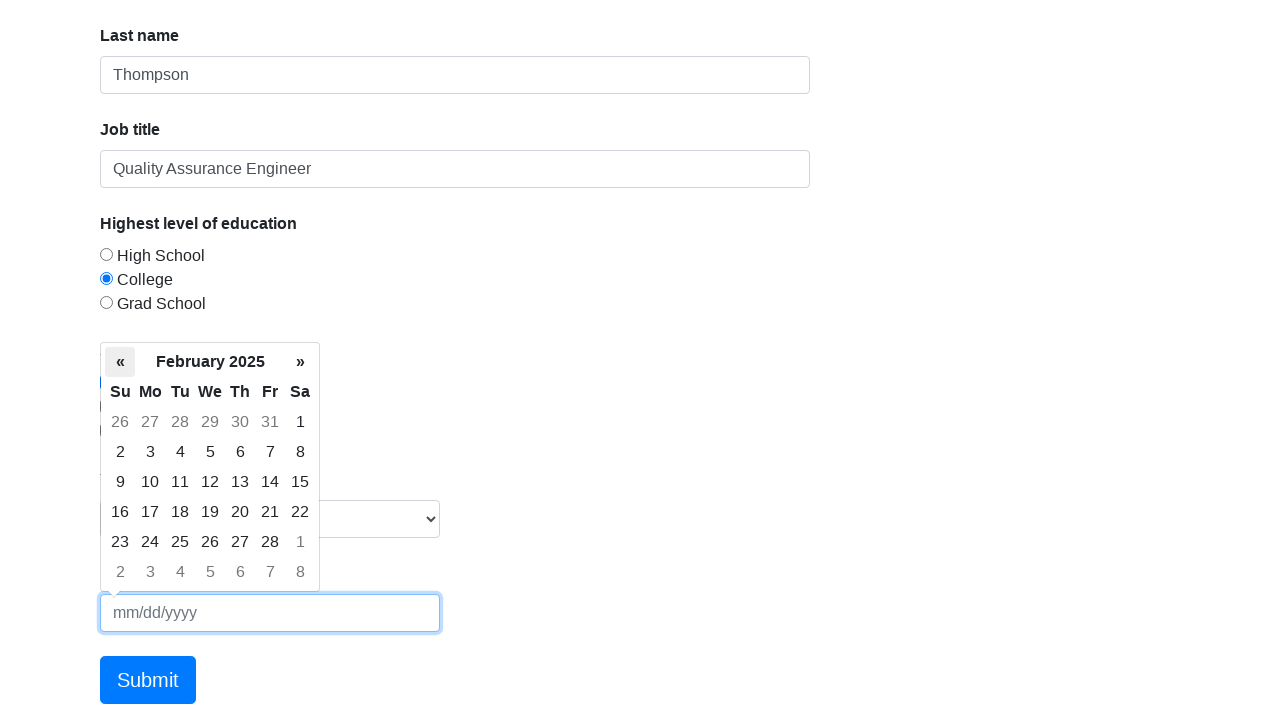

Navigated to previous month in date picker at (120, 362) on .datepicker-days .prev
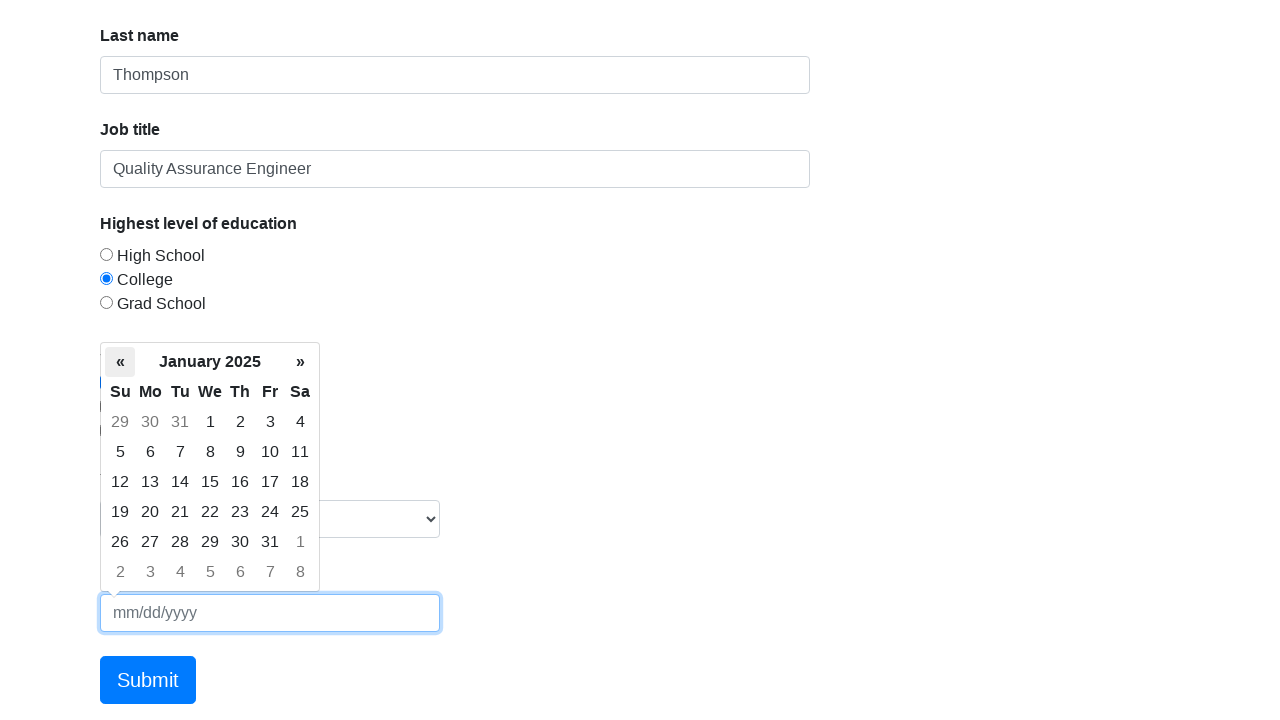

Navigated to previous month in date picker at (120, 362) on .datepicker-days .prev
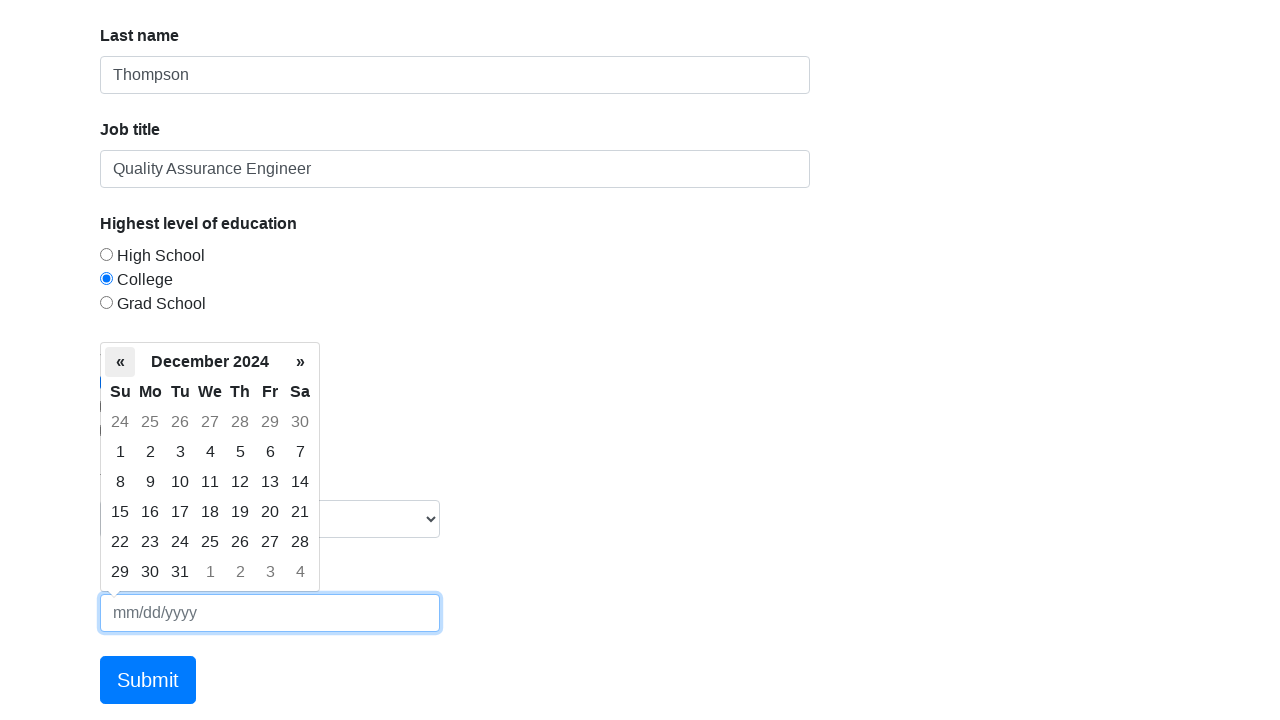

Navigated to previous month in date picker at (120, 362) on .datepicker-days .prev
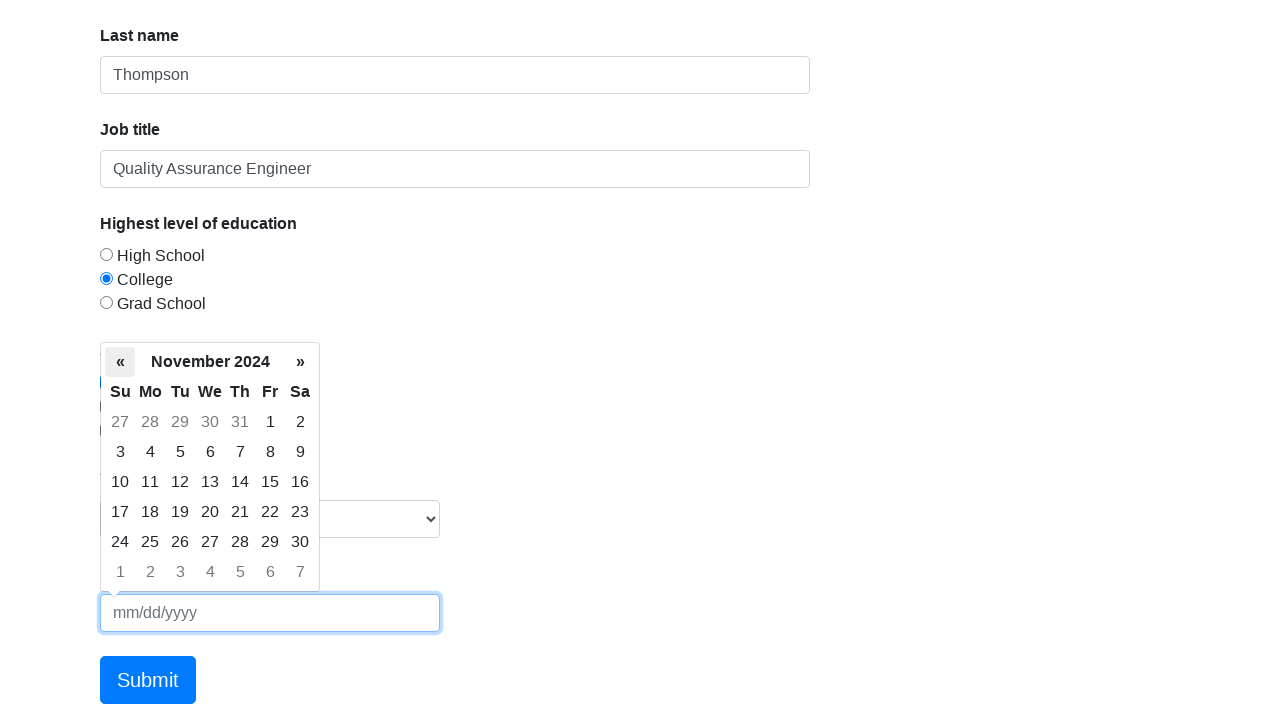

Navigated to previous month in date picker at (120, 362) on .datepicker-days .prev
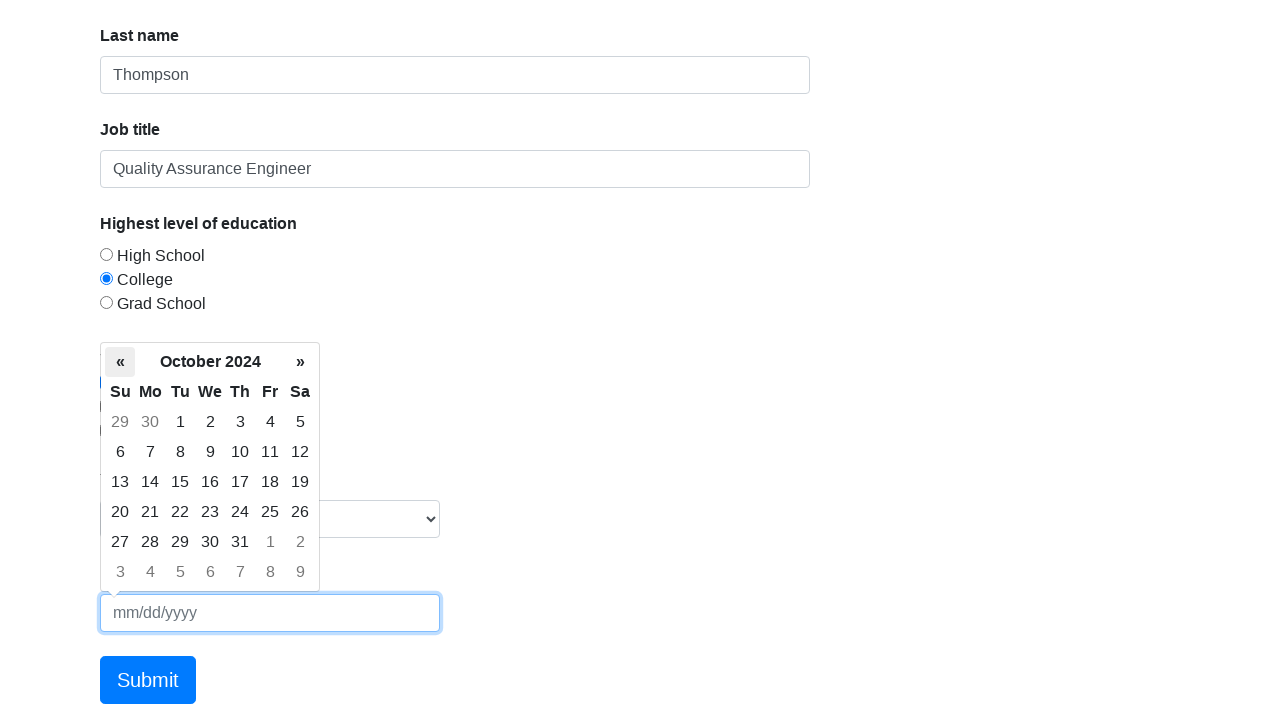

Navigated to previous month in date picker at (120, 362) on .datepicker-days .prev
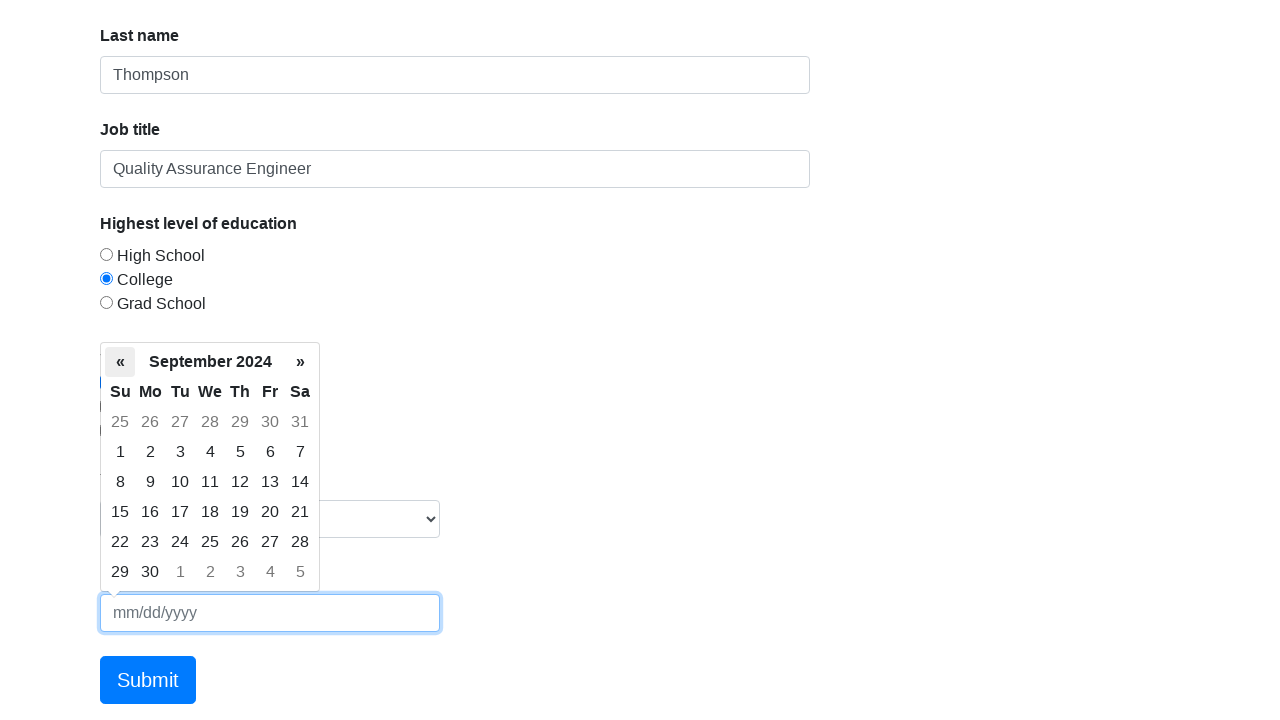

Navigated to previous month in date picker at (120, 362) on .datepicker-days .prev
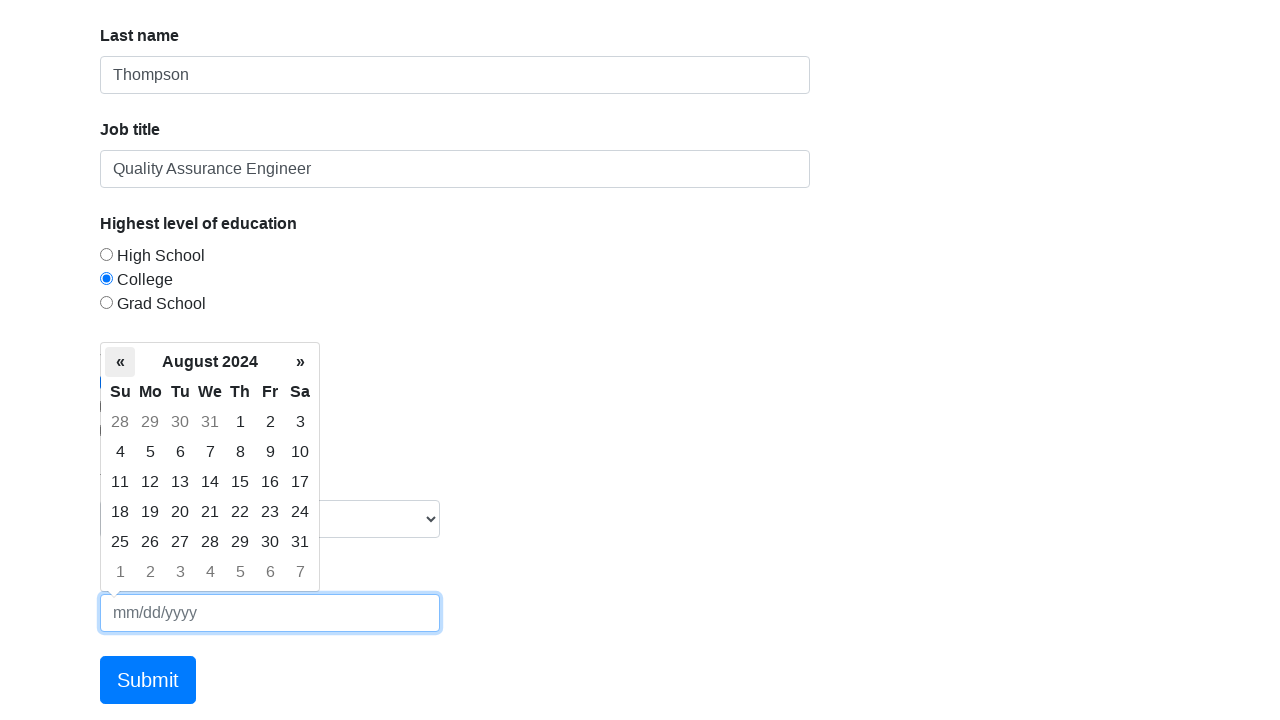

Navigated to previous month in date picker at (120, 362) on .datepicker-days .prev
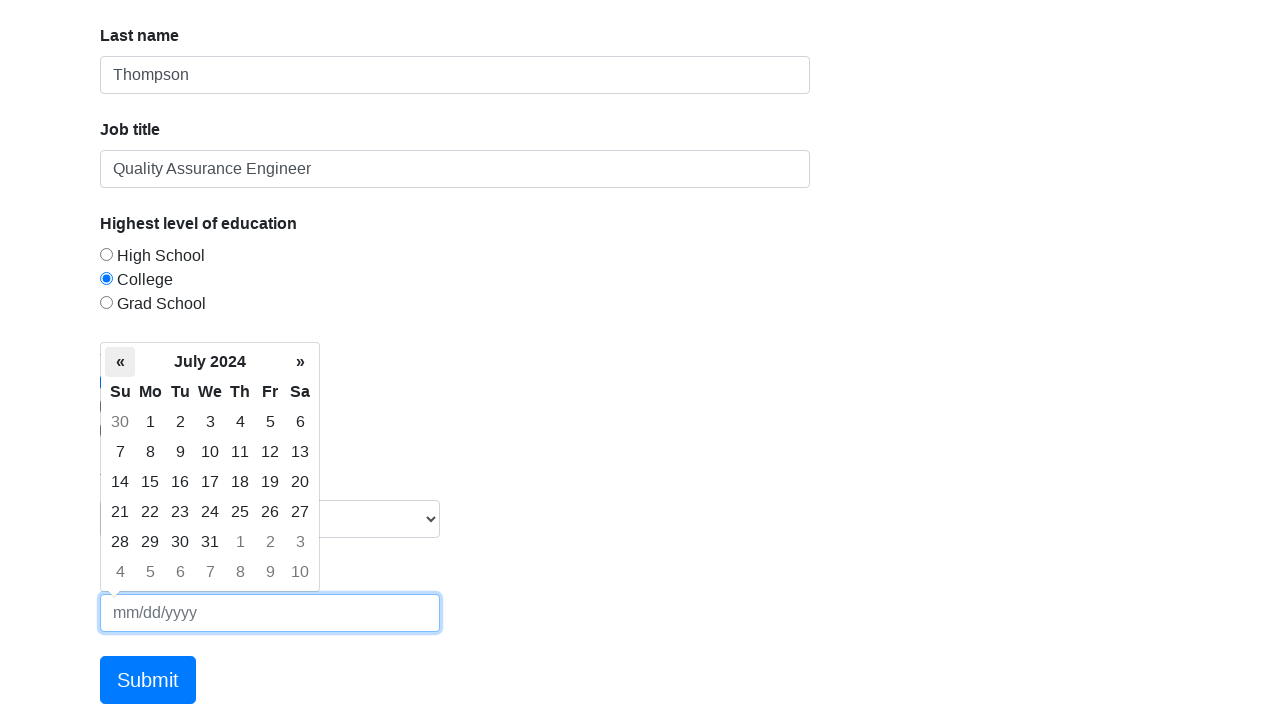

Navigated to previous month in date picker at (120, 362) on .datepicker-days .prev
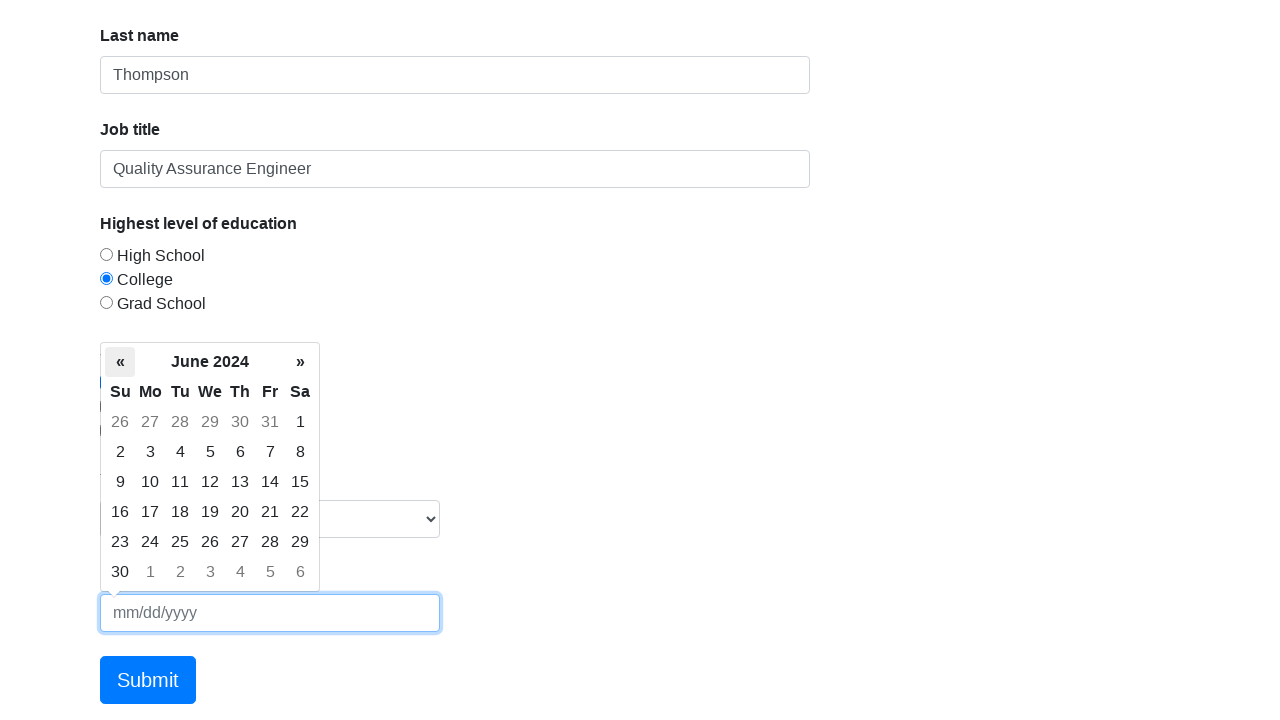

Navigated to previous month in date picker at (120, 362) on .datepicker-days .prev
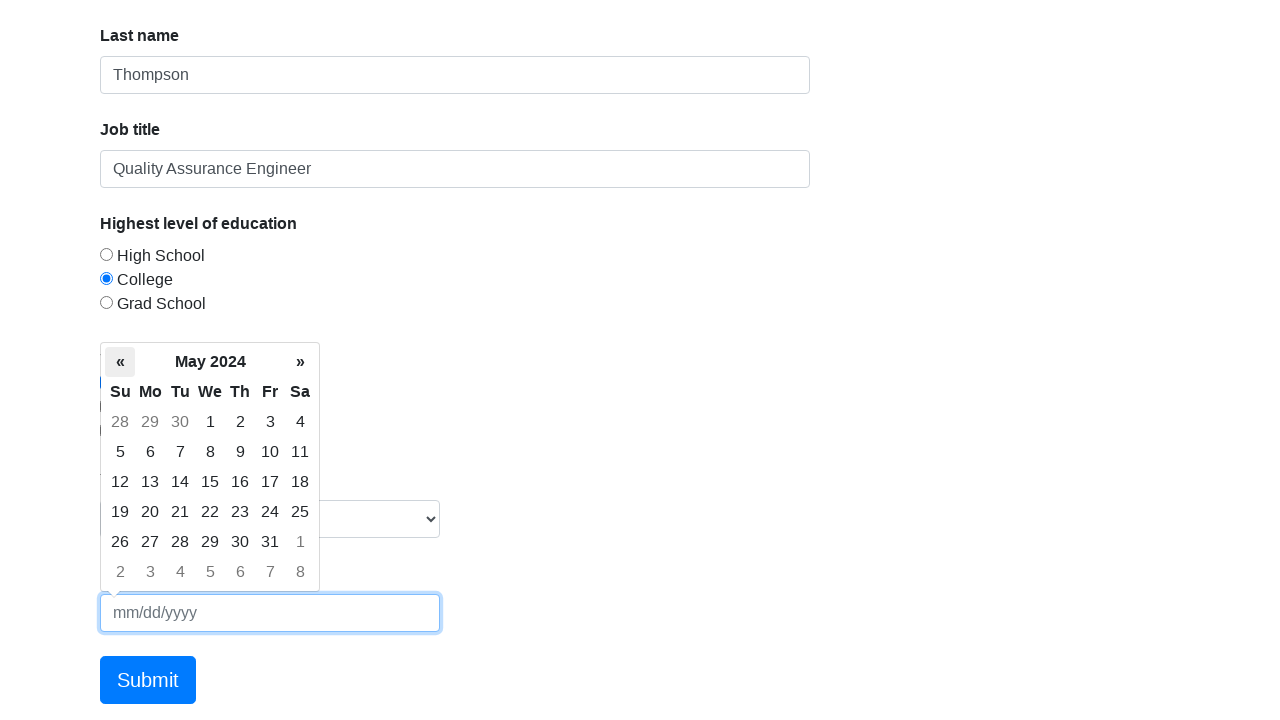

Navigated to previous month in date picker at (120, 362) on .datepicker-days .prev
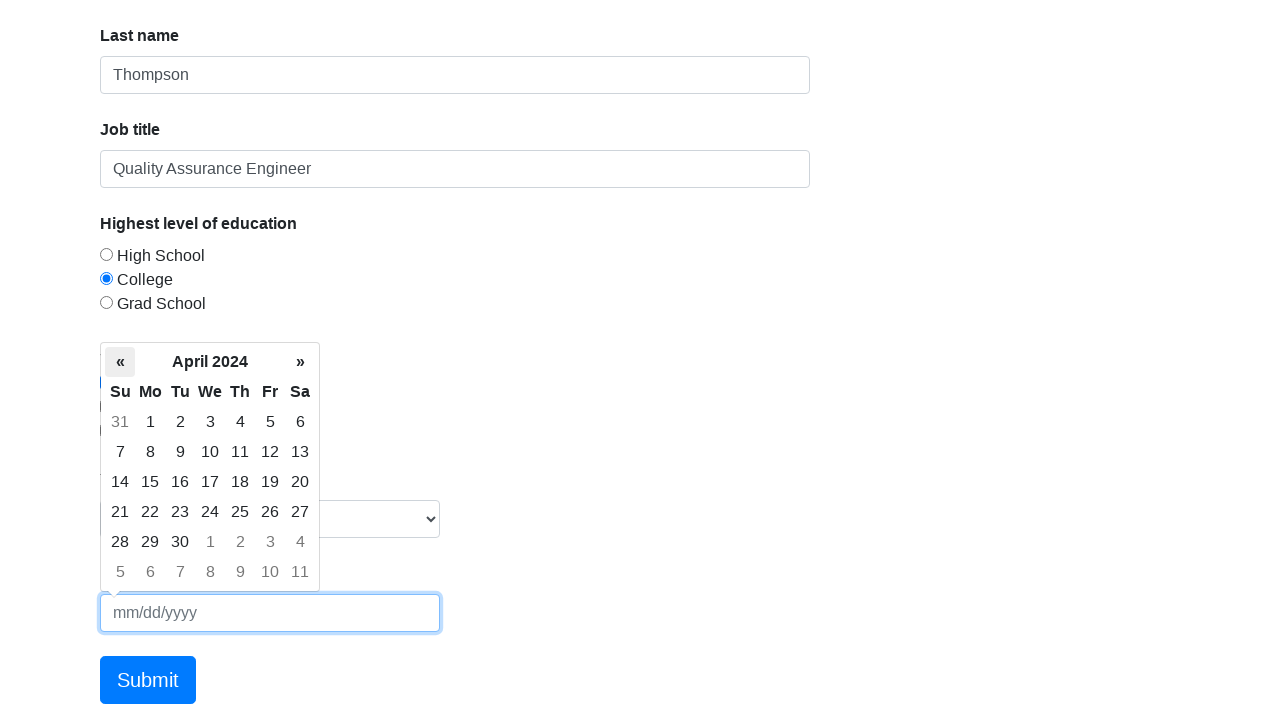

Navigated to previous month in date picker at (120, 362) on .datepicker-days .prev
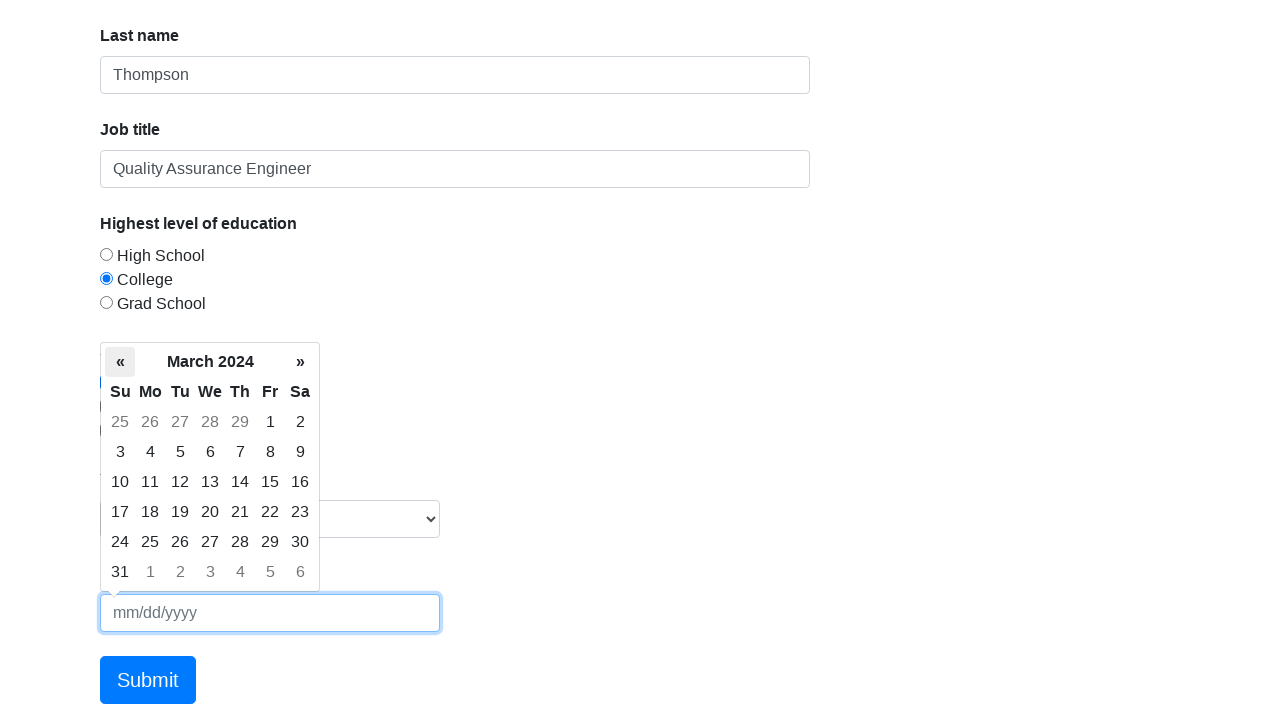

Navigated to previous month in date picker at (120, 362) on .datepicker-days .prev
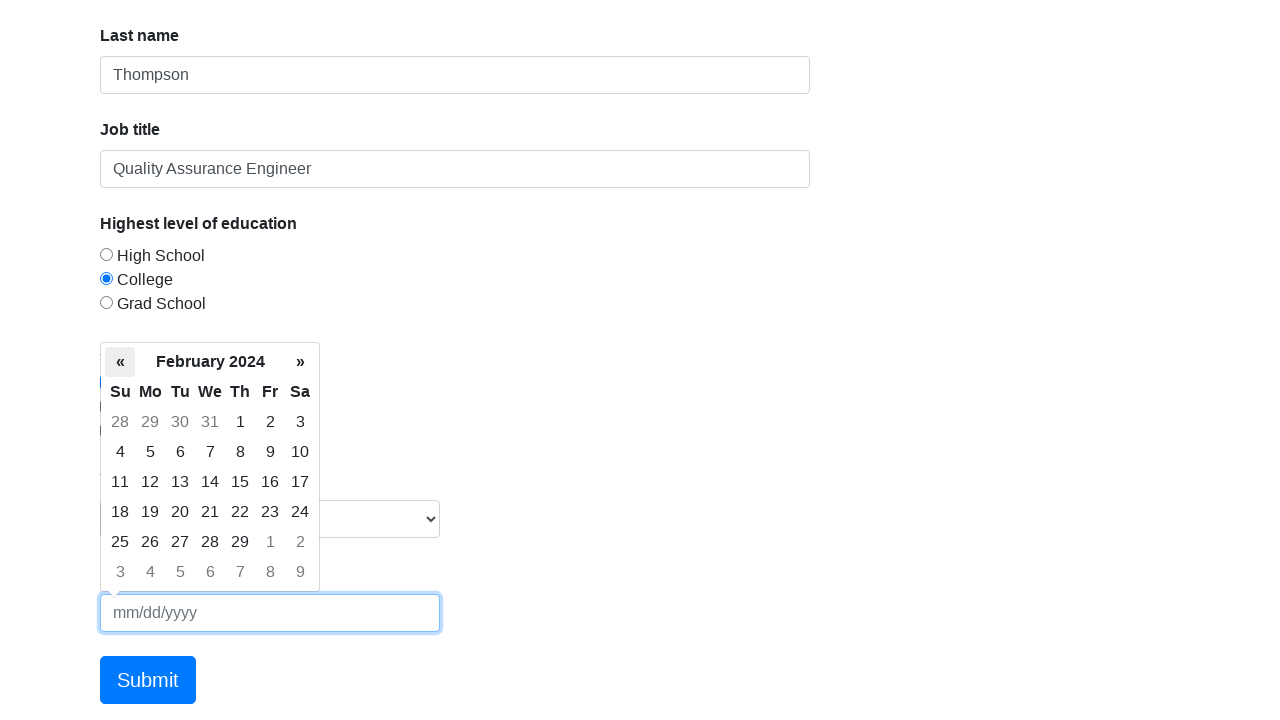

Navigated to previous month in date picker at (120, 362) on .datepicker-days .prev
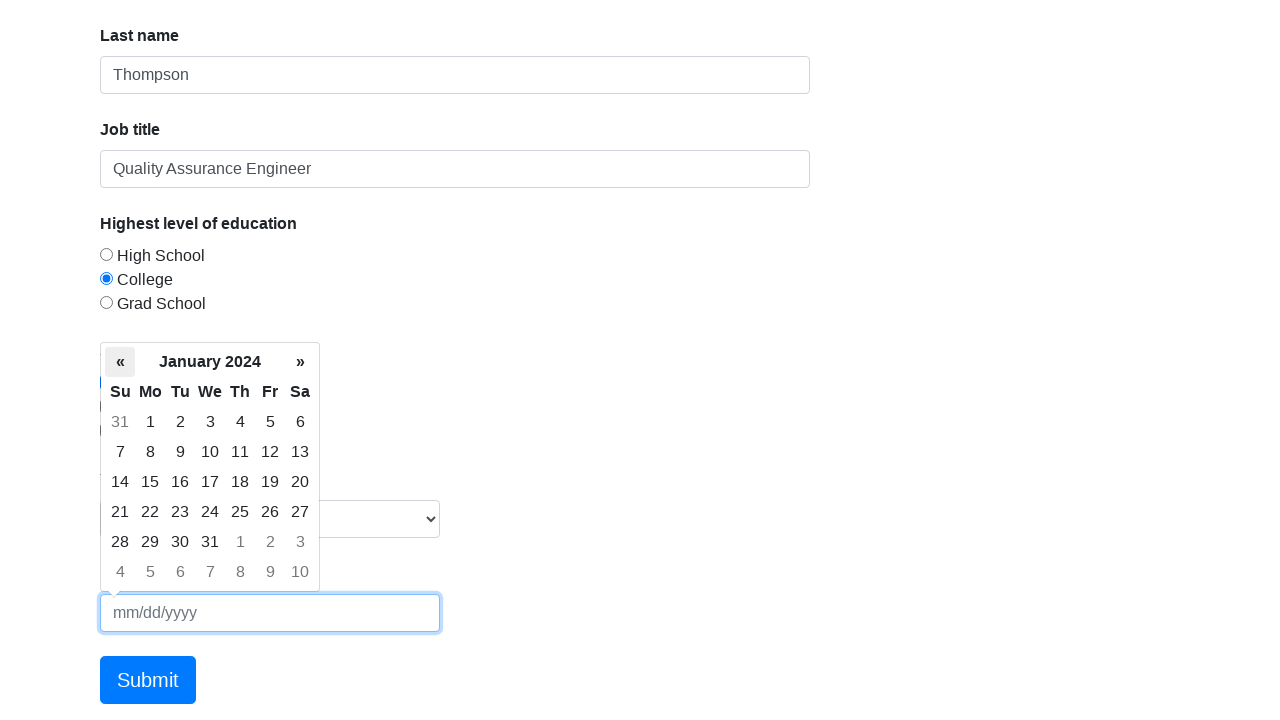

Navigated to previous month in date picker at (120, 362) on .datepicker-days .prev
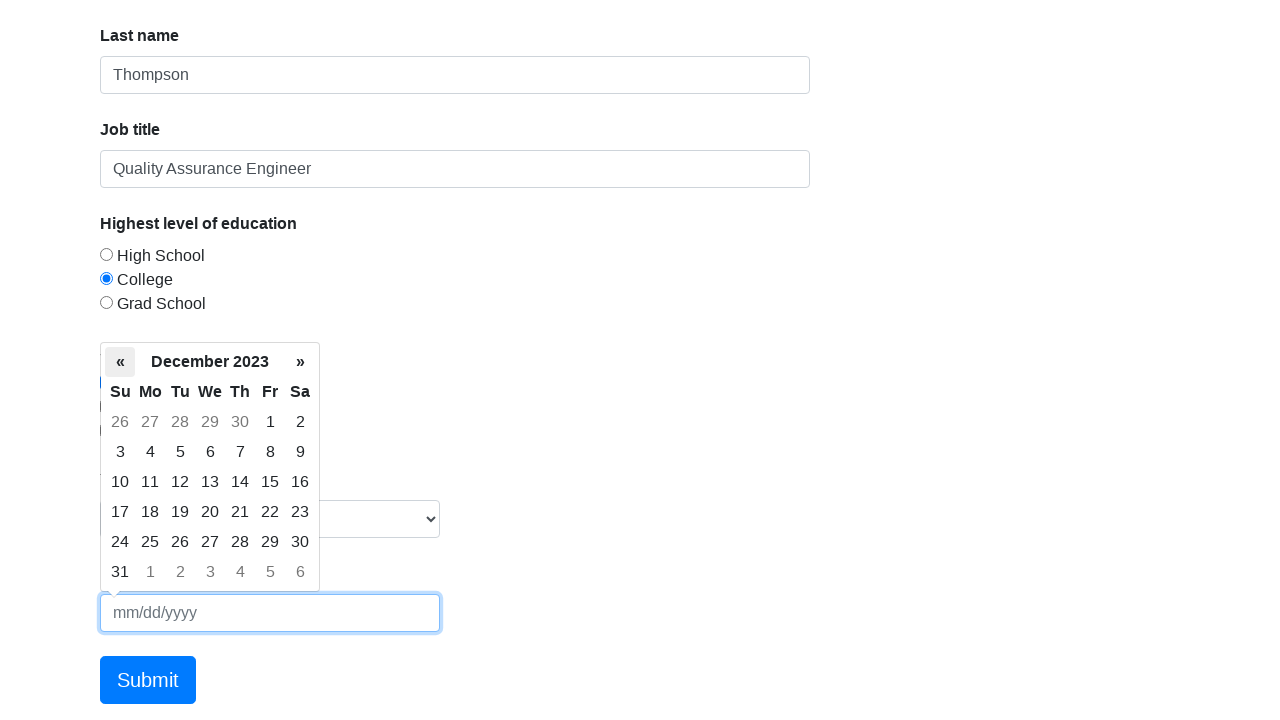

Navigated to previous month in date picker at (120, 362) on .datepicker-days .prev
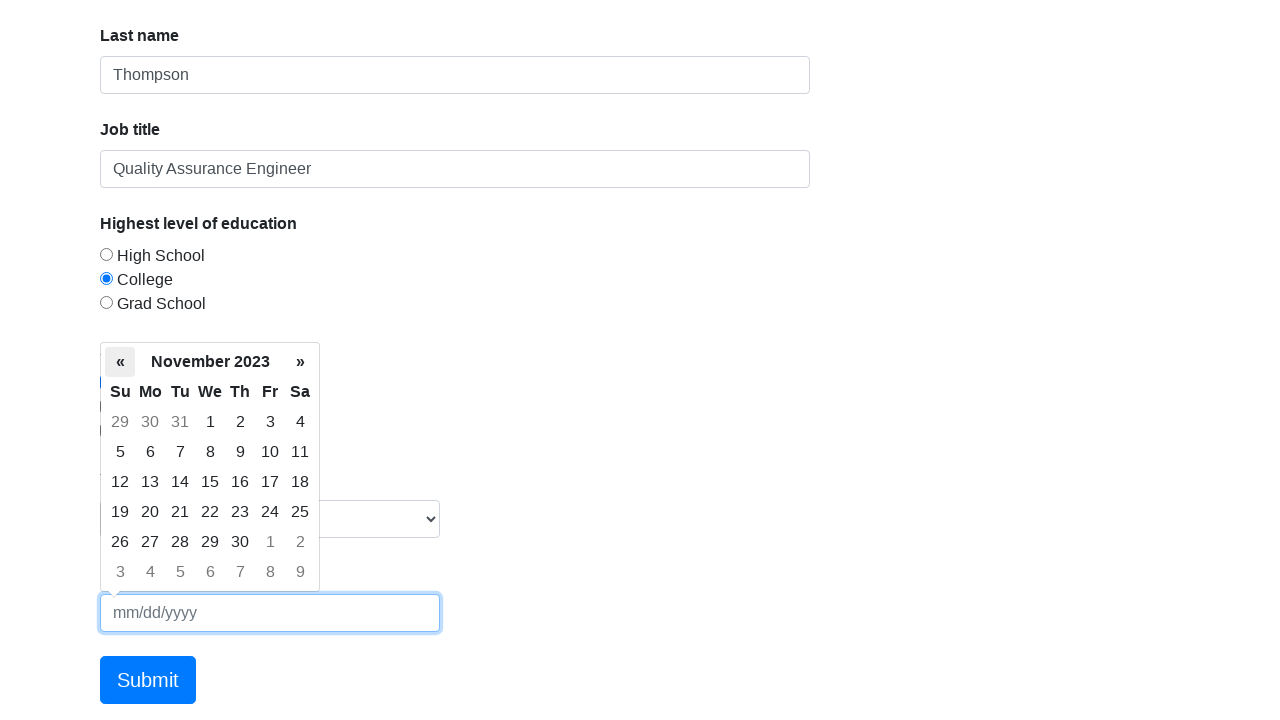

Navigated to previous month in date picker at (120, 362) on .datepicker-days .prev
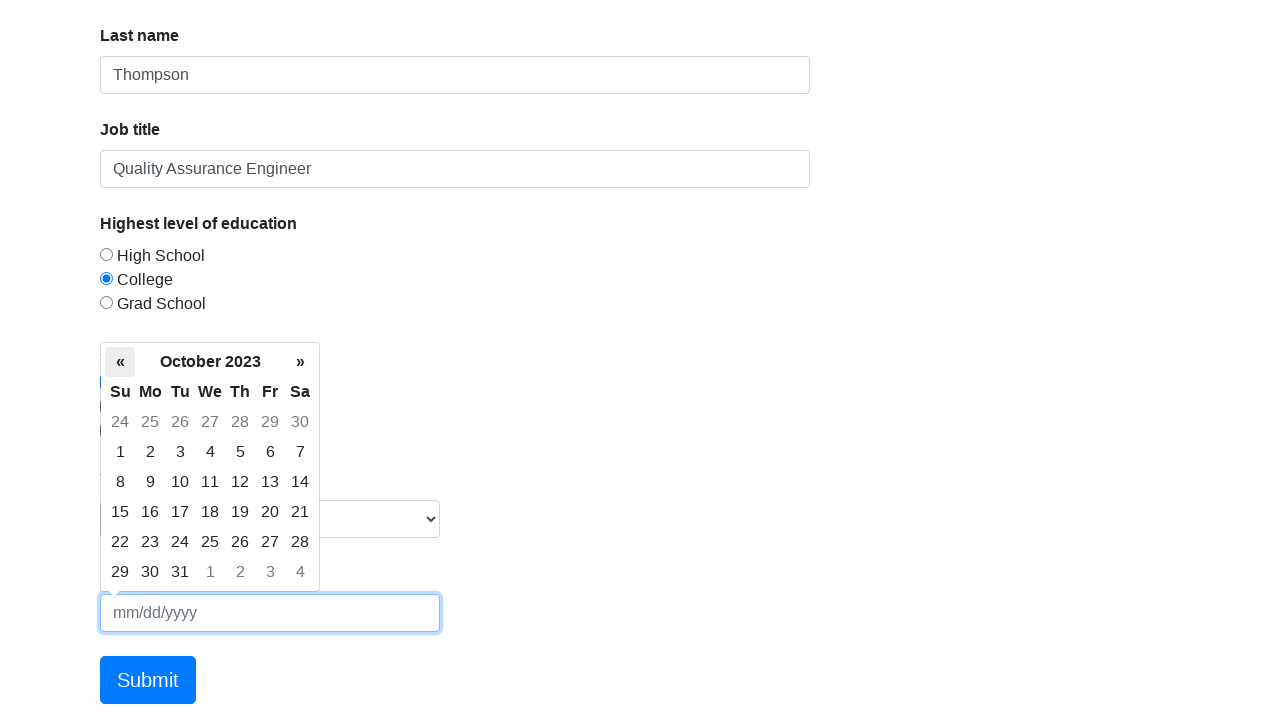

Navigated to previous month in date picker at (120, 362) on .datepicker-days .prev
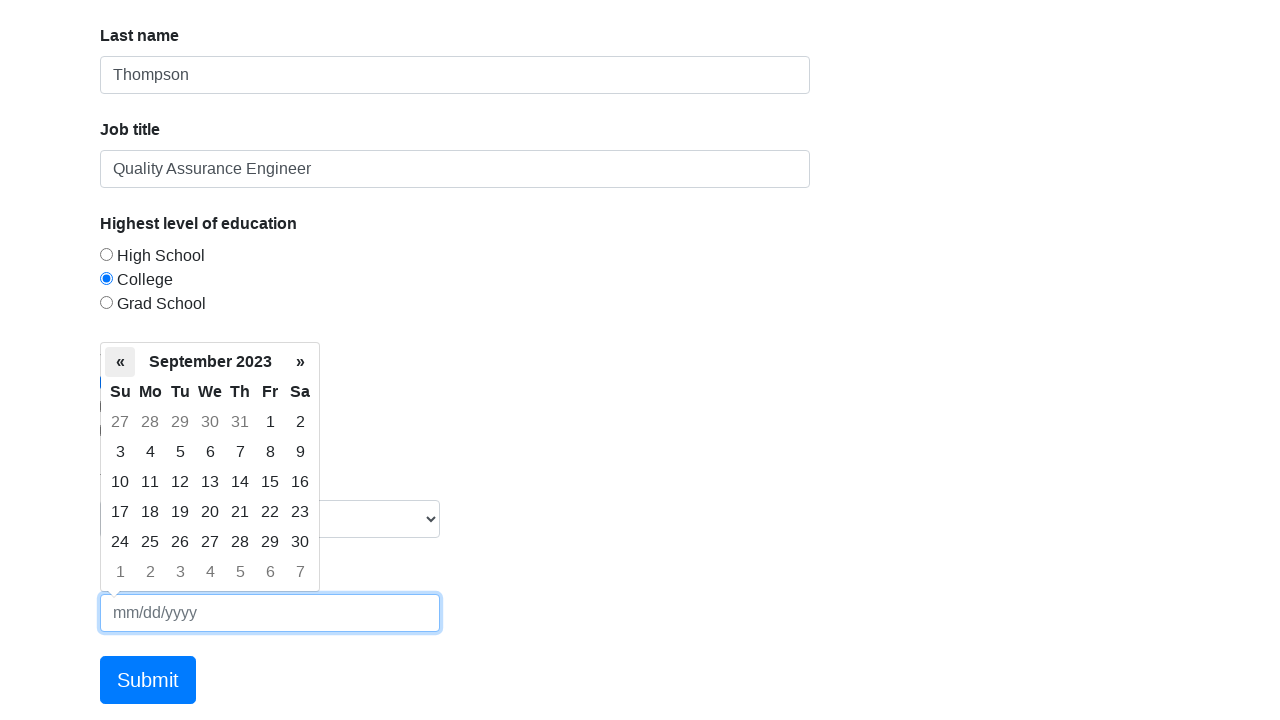

Navigated to previous month in date picker at (120, 362) on .datepicker-days .prev
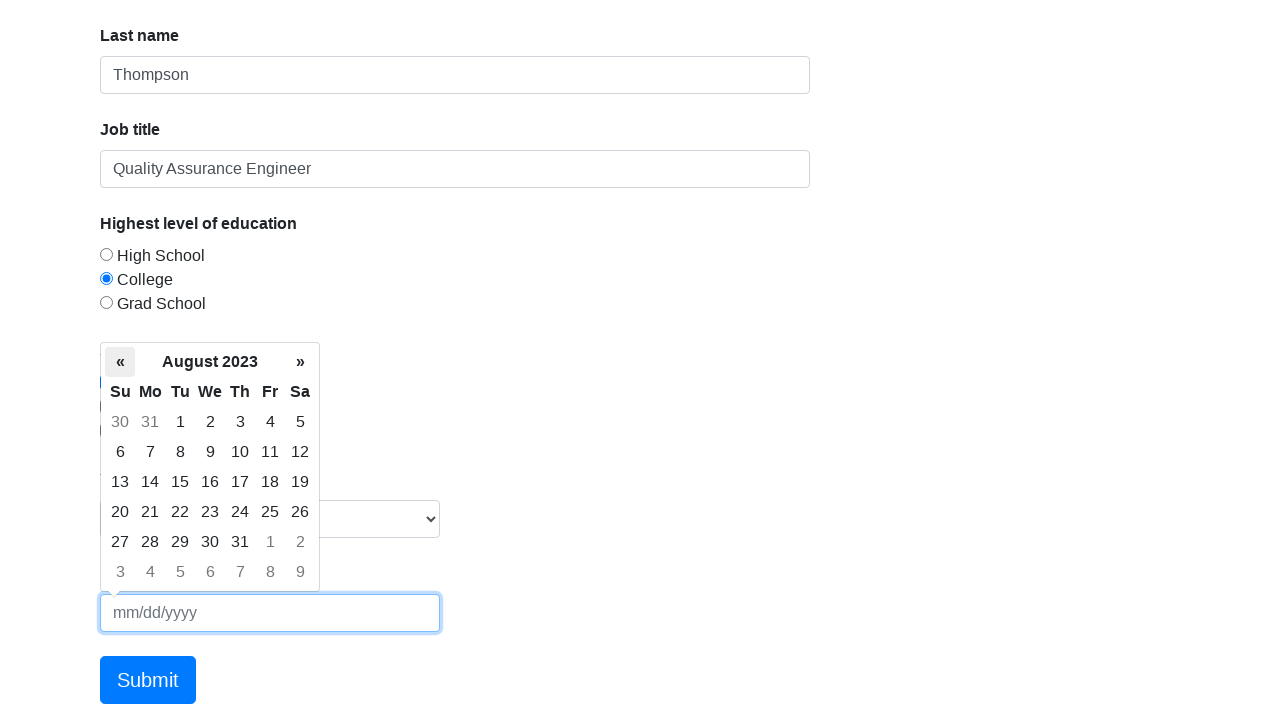

Navigated to previous month in date picker at (120, 362) on .datepicker-days .prev
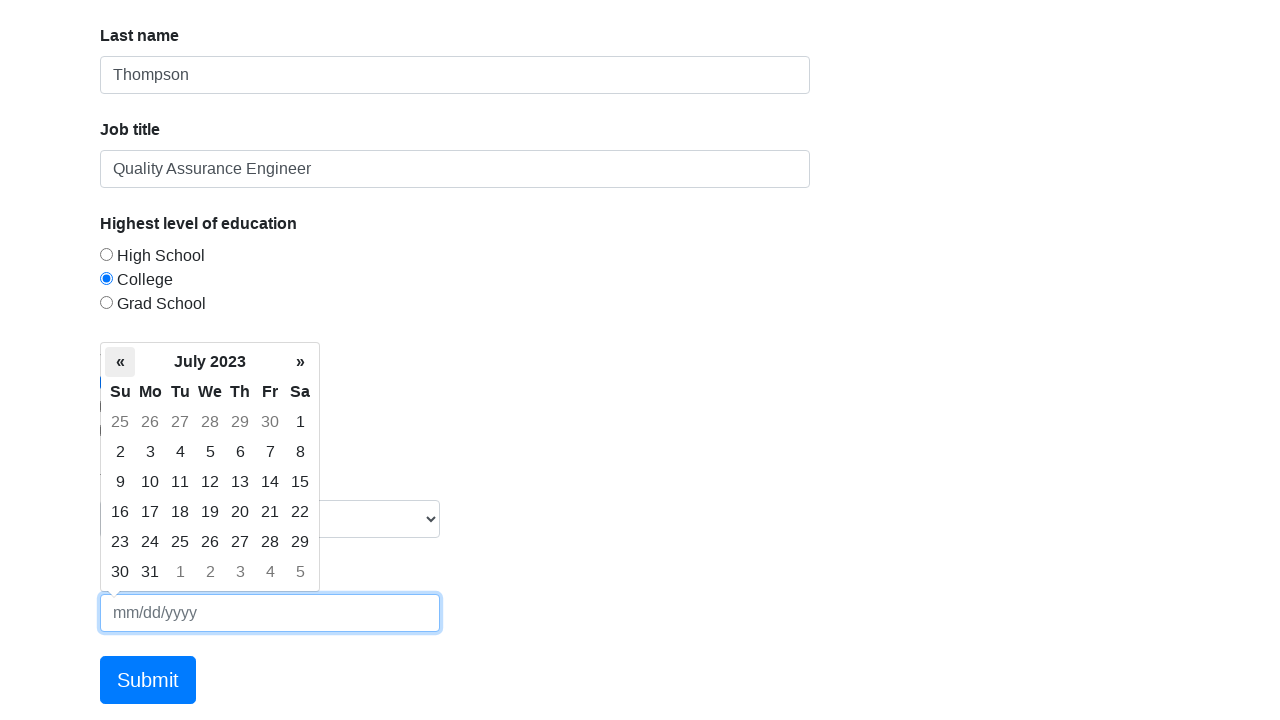

Navigated to previous month in date picker at (120, 362) on .datepicker-days .prev
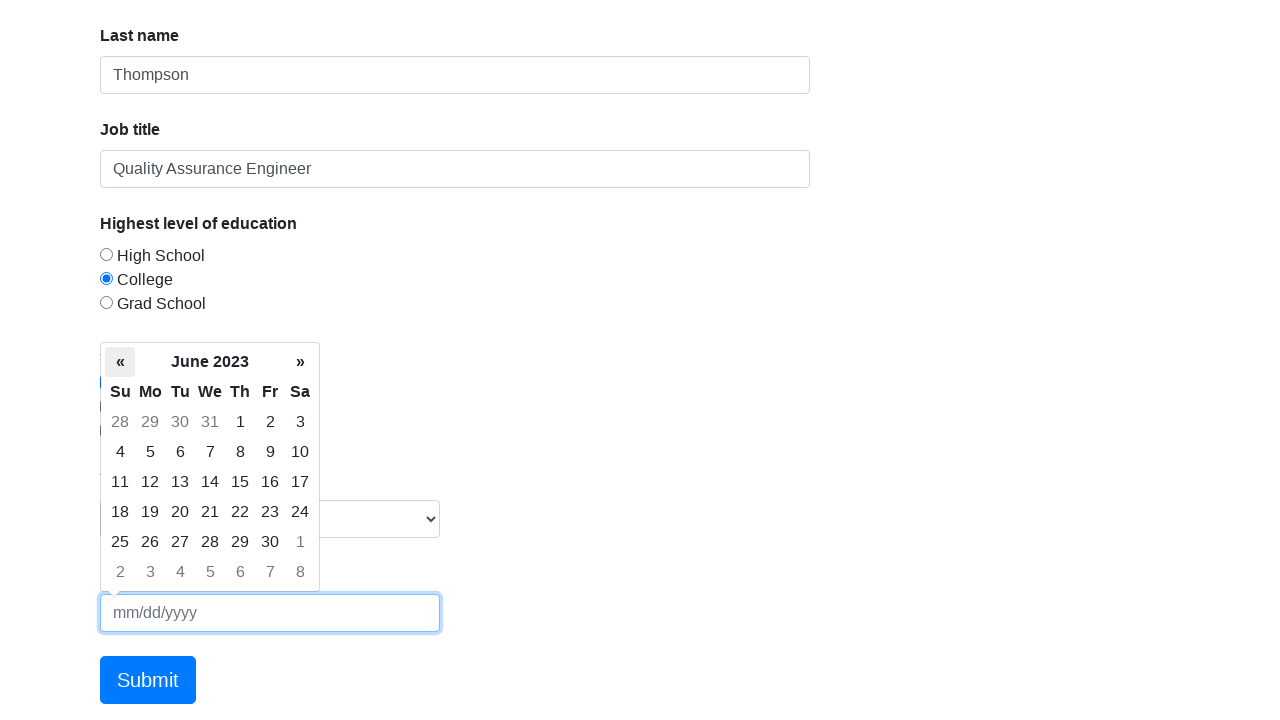

Navigated to previous month in date picker at (120, 362) on .datepicker-days .prev
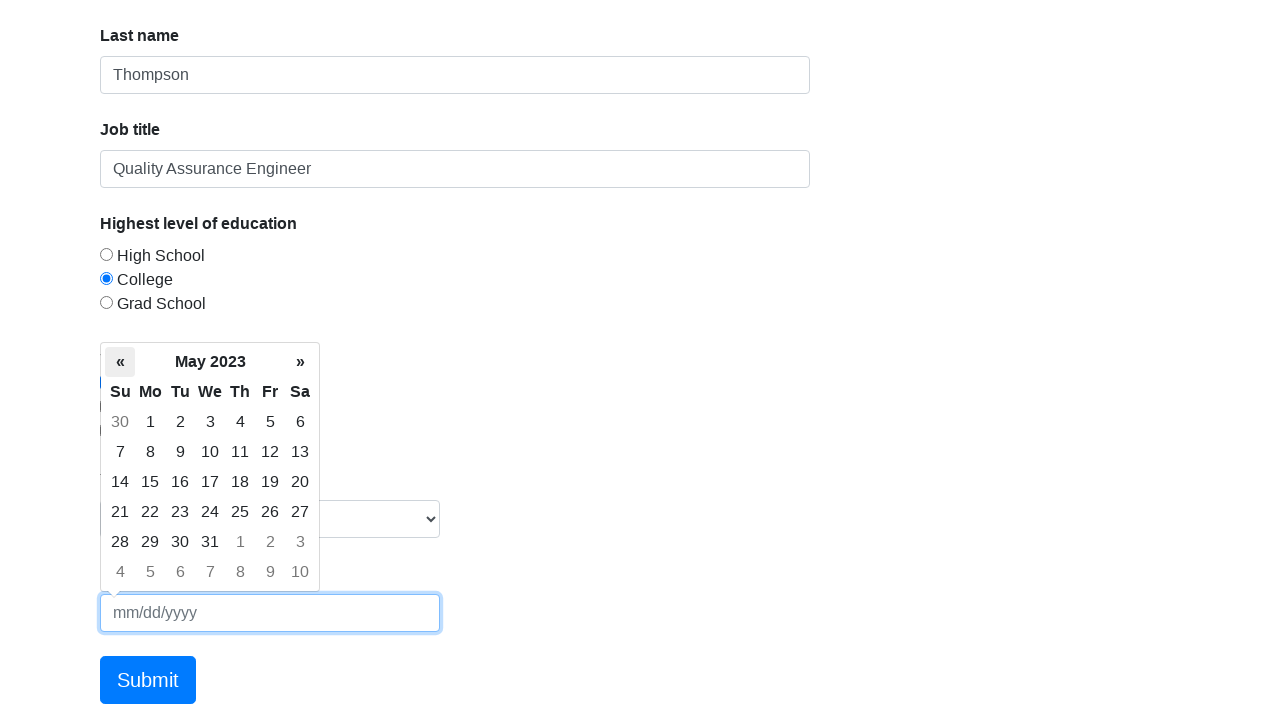

Navigated to previous month in date picker at (120, 362) on .datepicker-days .prev
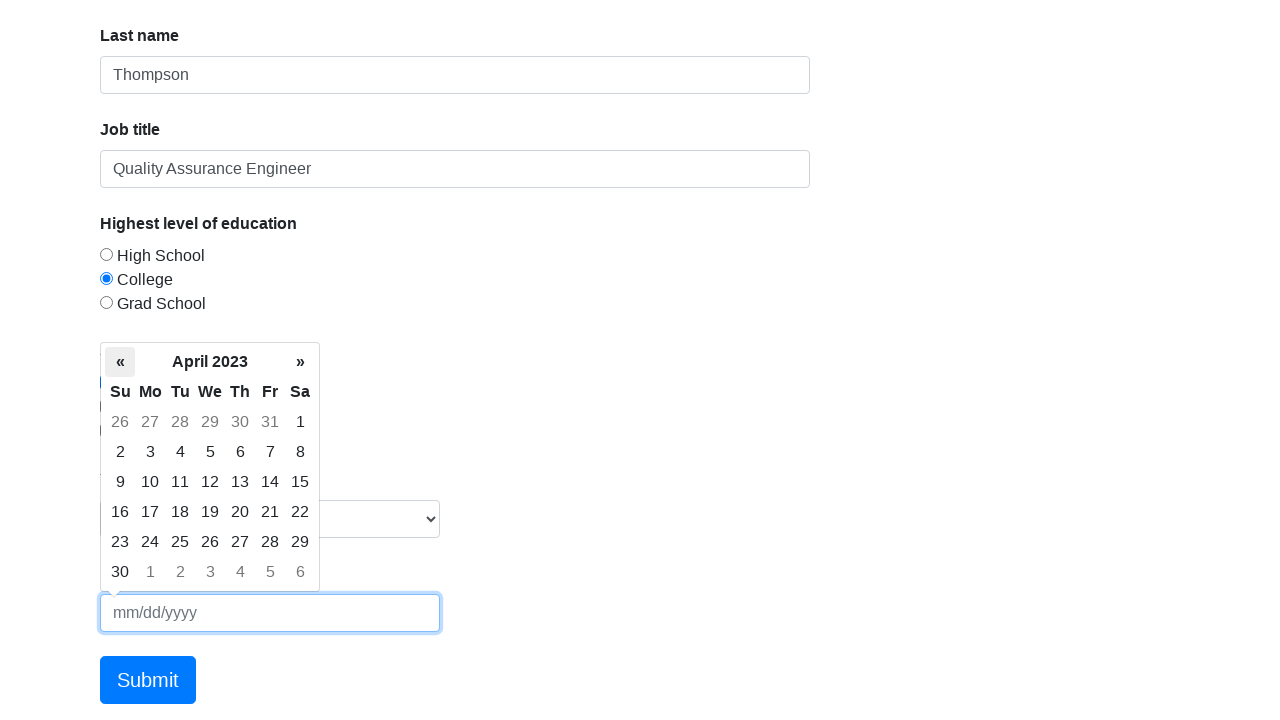

Navigated to previous month in date picker at (120, 362) on .datepicker-days .prev
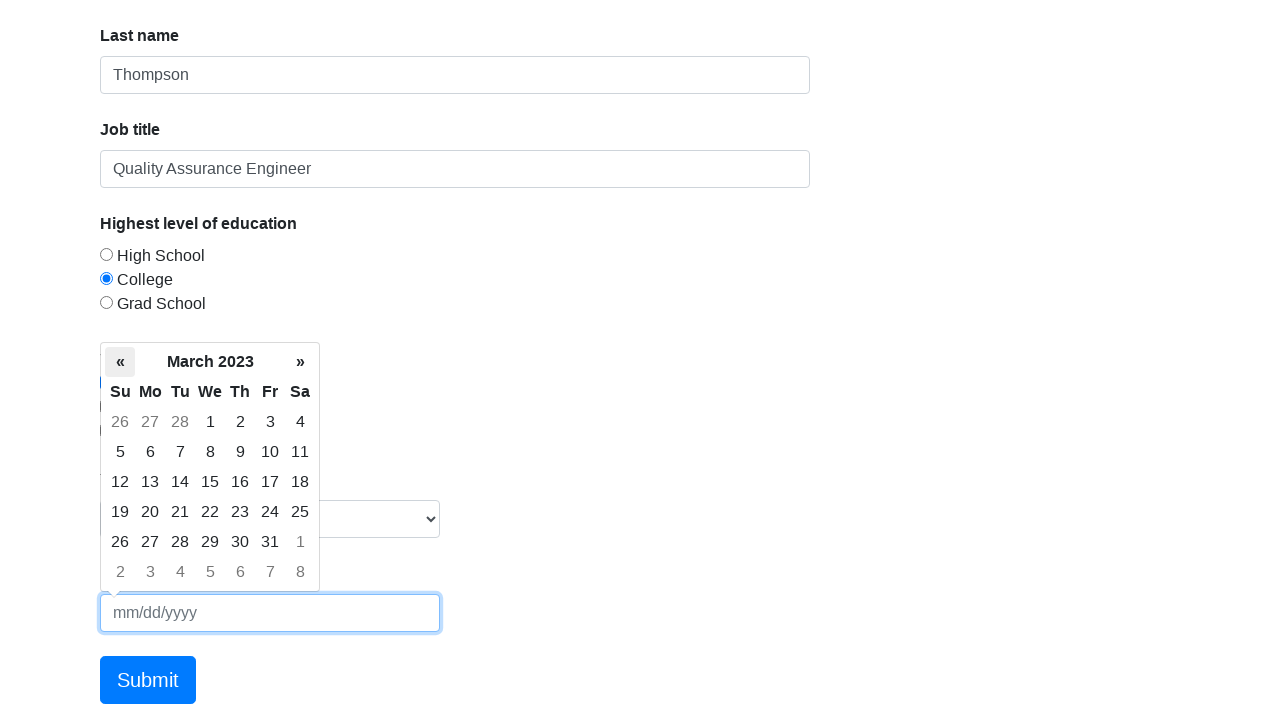

Navigated to previous month in date picker at (120, 362) on .datepicker-days .prev
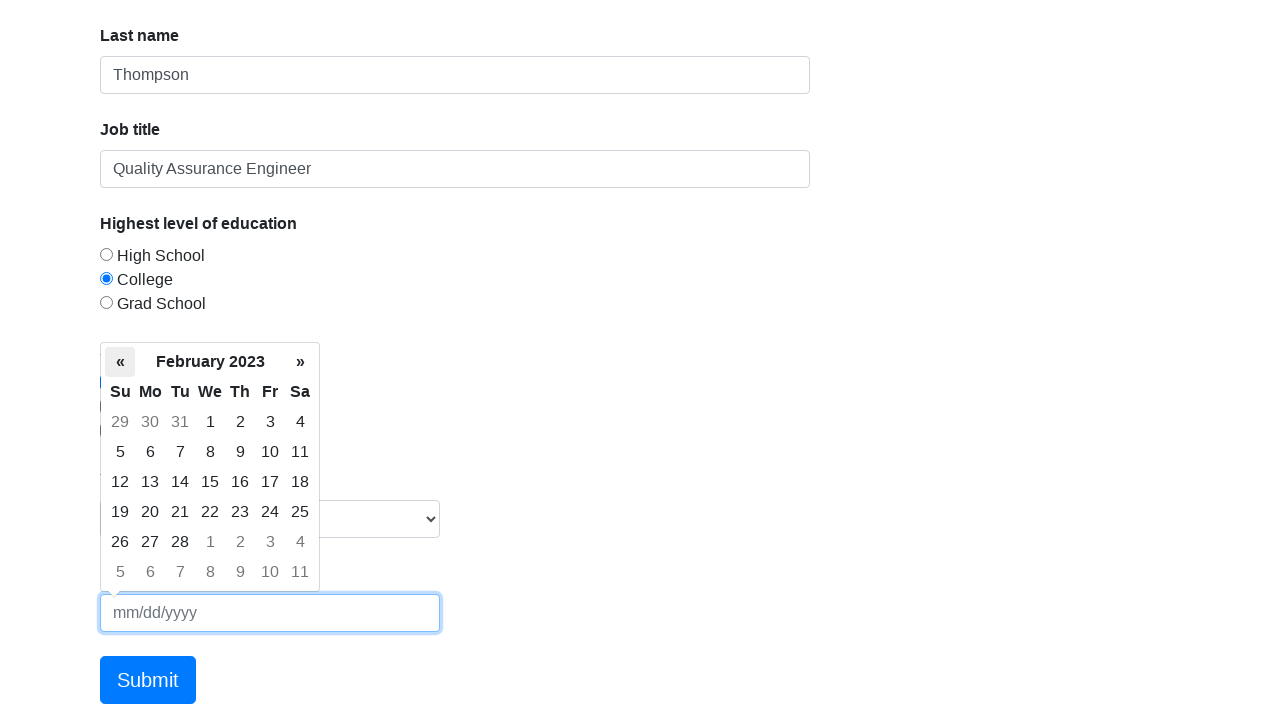

Navigated to previous month in date picker at (120, 362) on .datepicker-days .prev
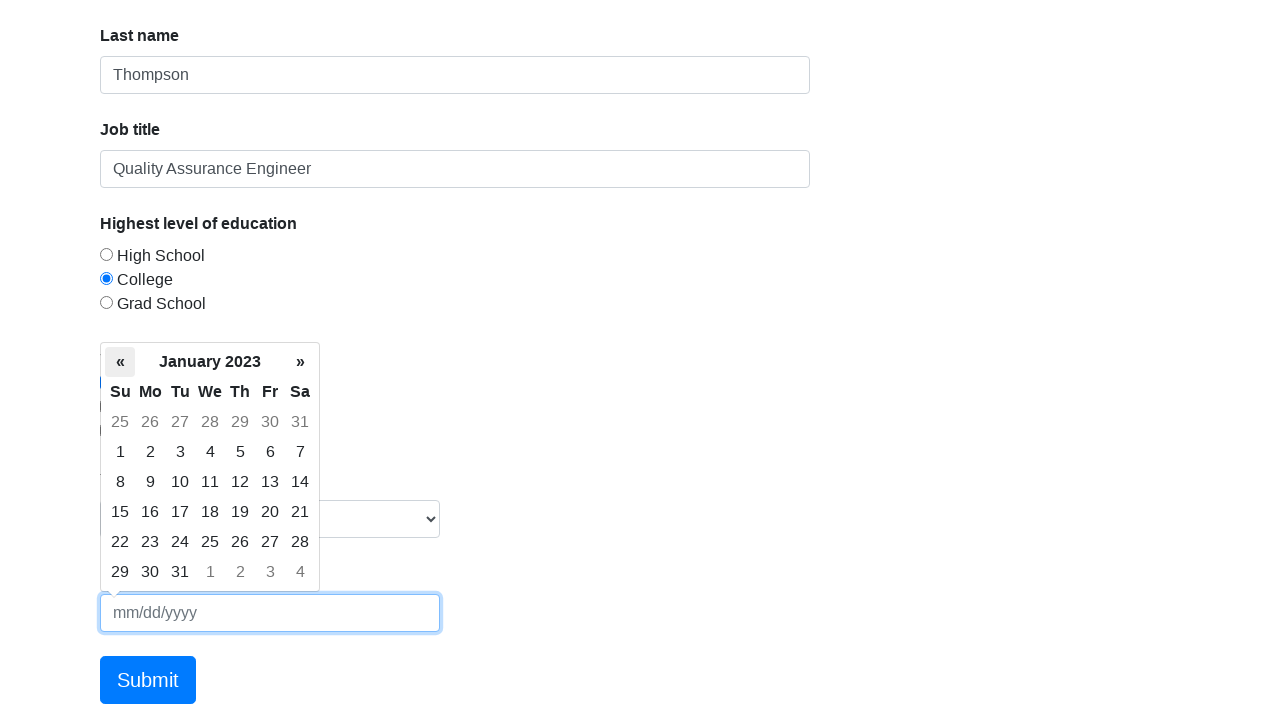

Navigated to previous month in date picker at (120, 362) on .datepicker-days .prev
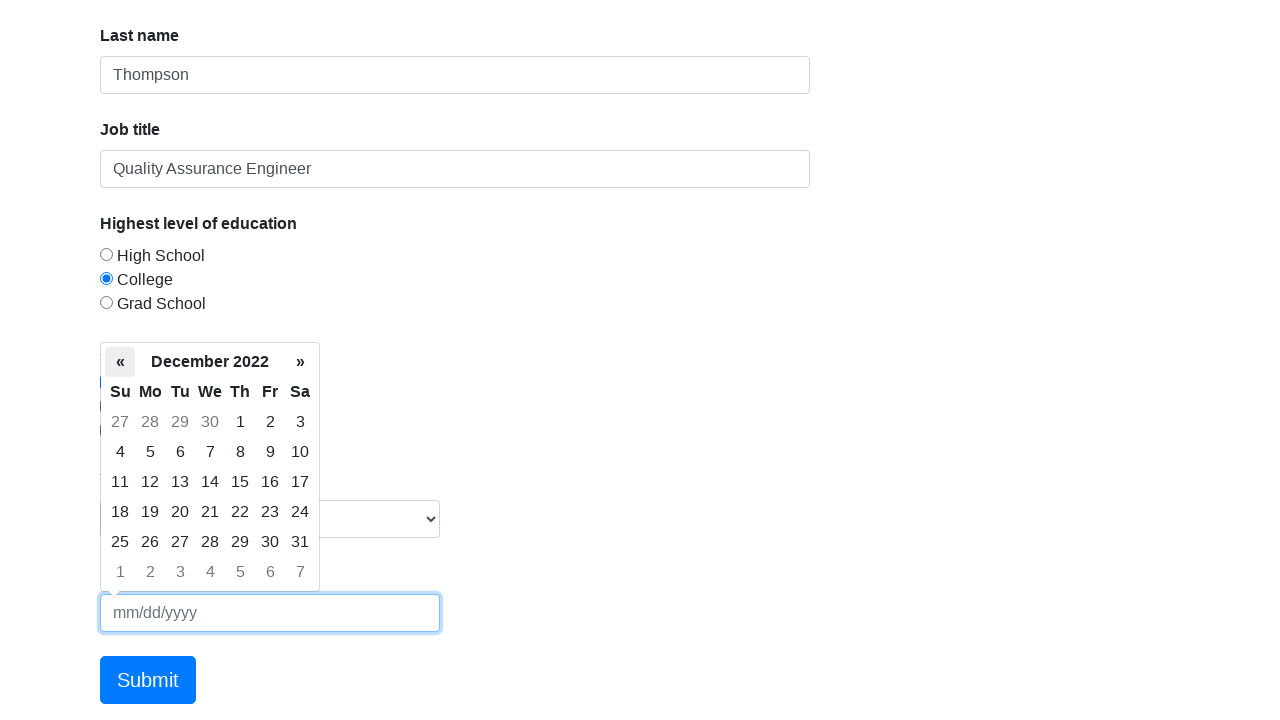

Navigated to previous month in date picker at (120, 362) on .datepicker-days .prev
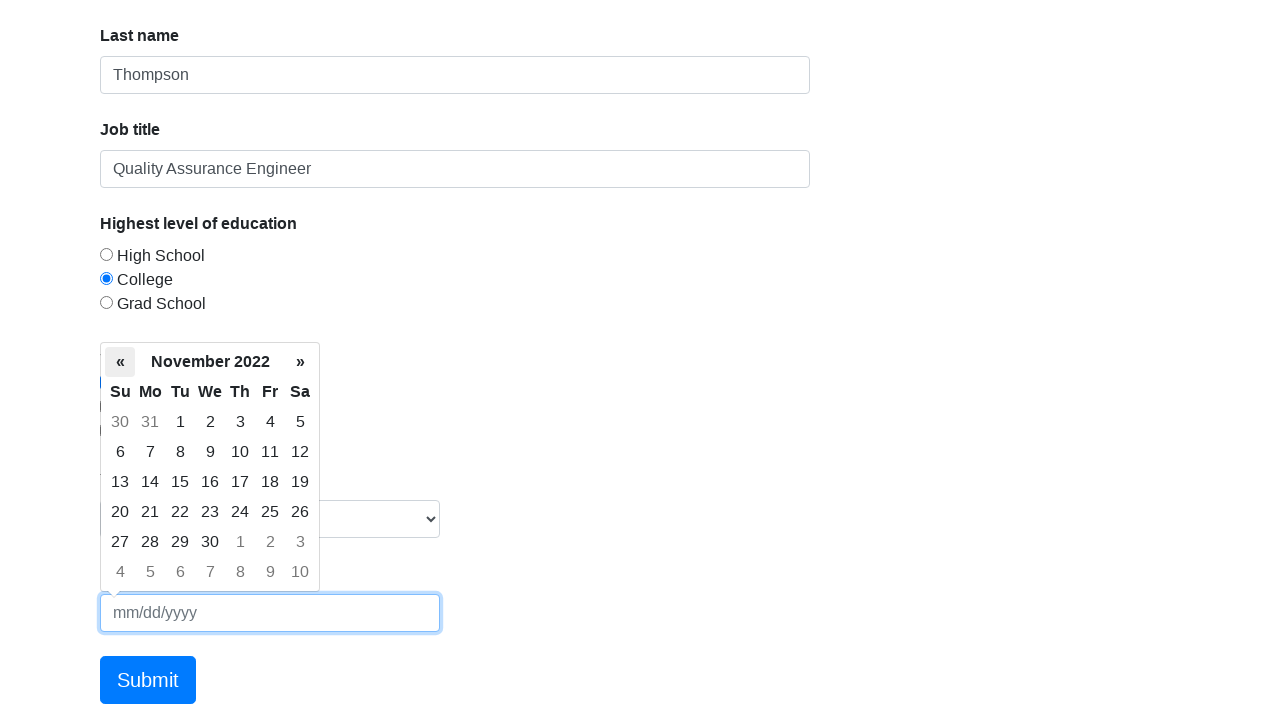

Navigated to previous month in date picker at (120, 362) on .datepicker-days .prev
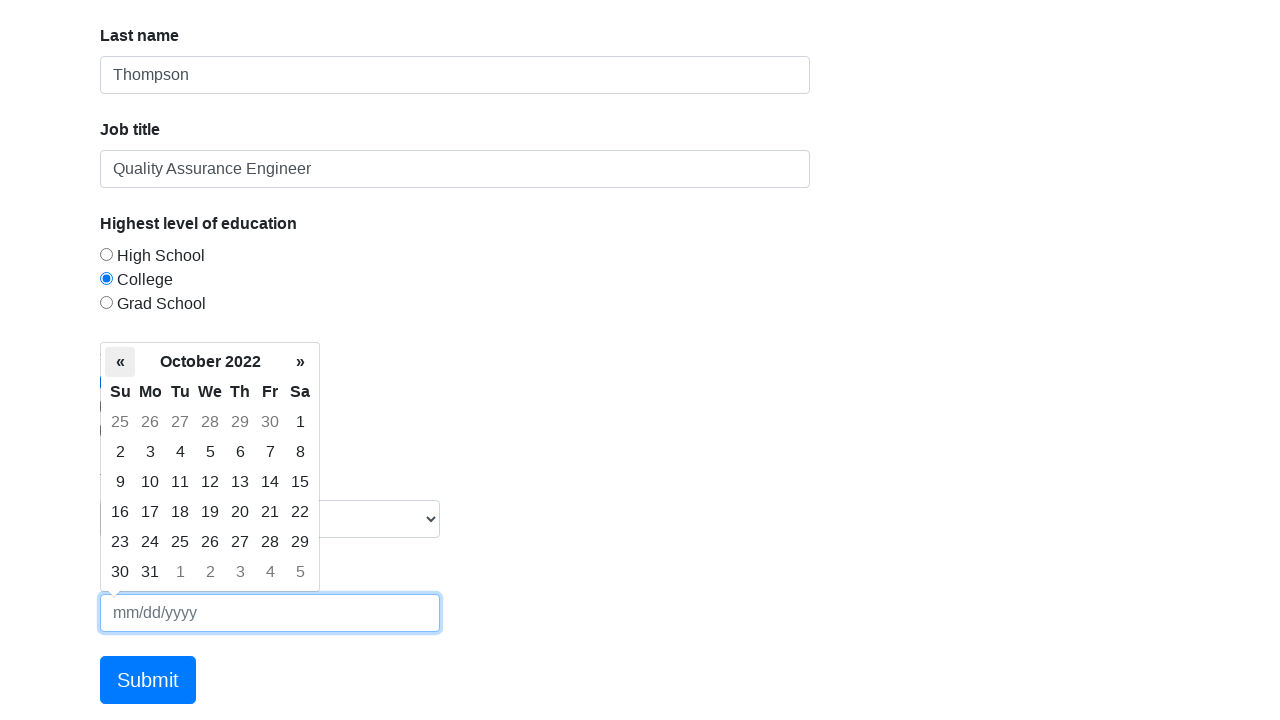

Navigated to previous month in date picker at (120, 362) on .datepicker-days .prev
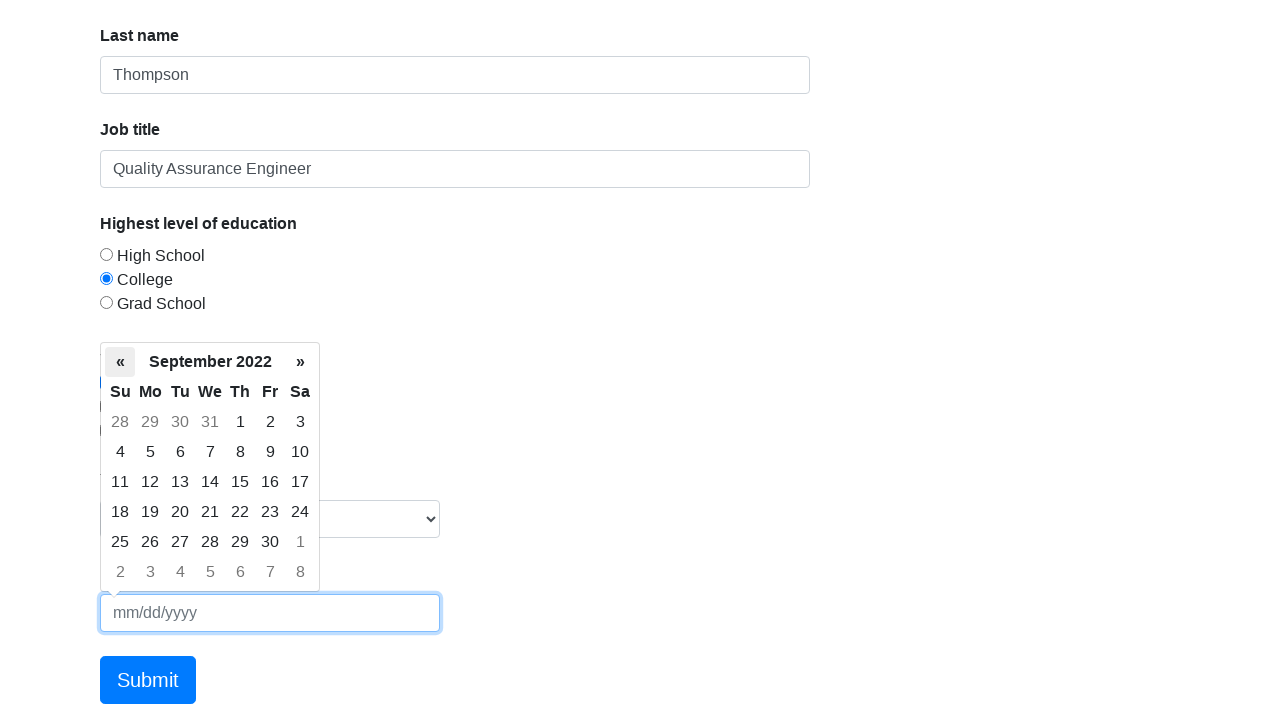

Navigated to previous month in date picker at (120, 362) on .datepicker-days .prev
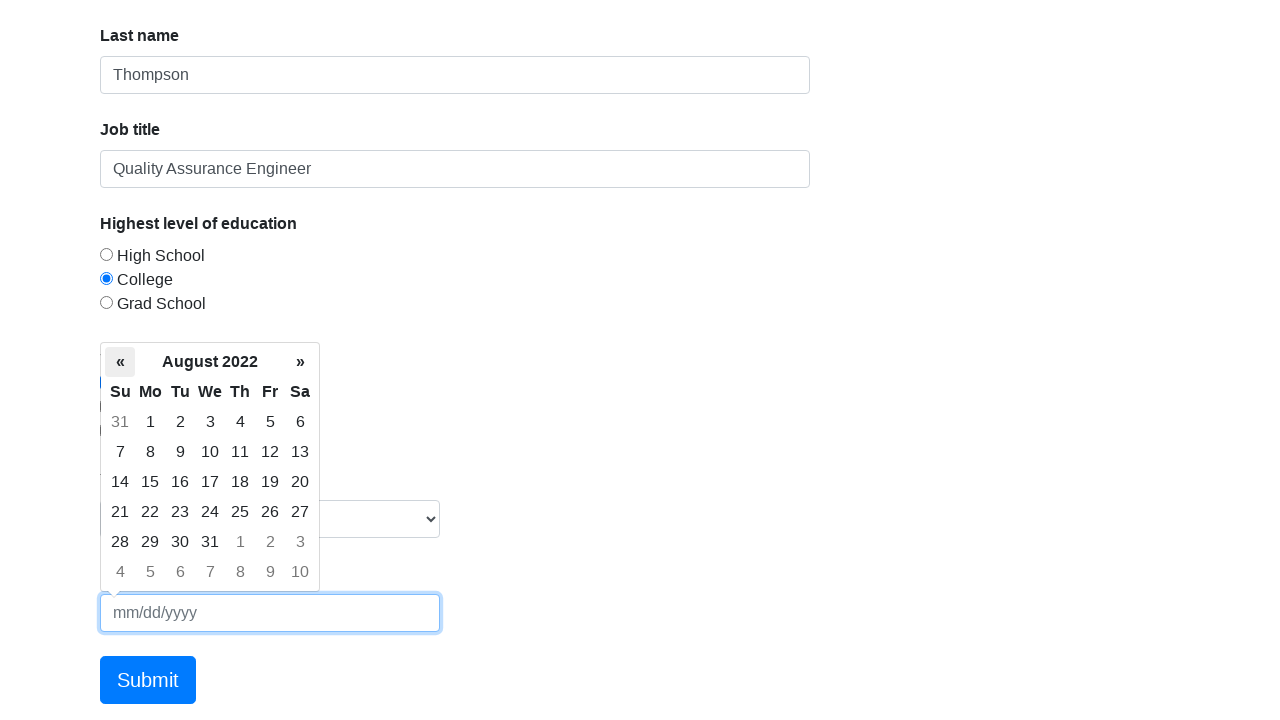

Navigated to previous month in date picker at (120, 362) on .datepicker-days .prev
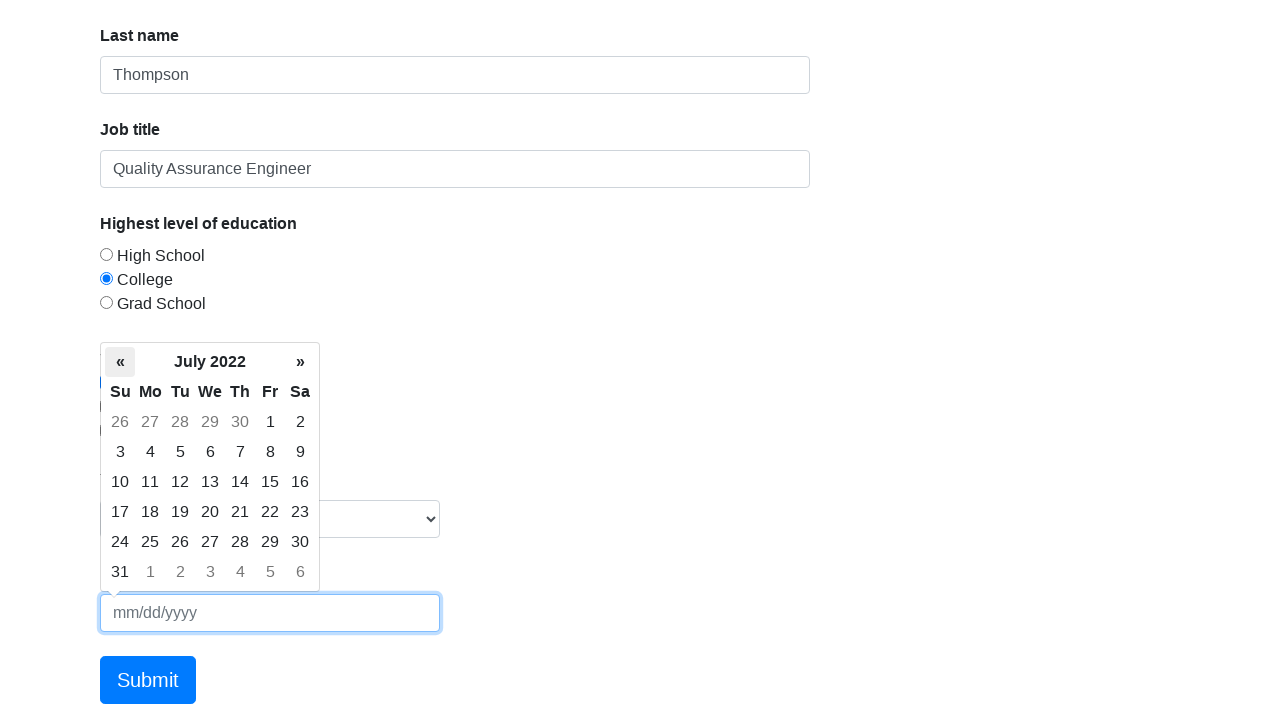

Navigated to previous month in date picker at (120, 362) on .datepicker-days .prev
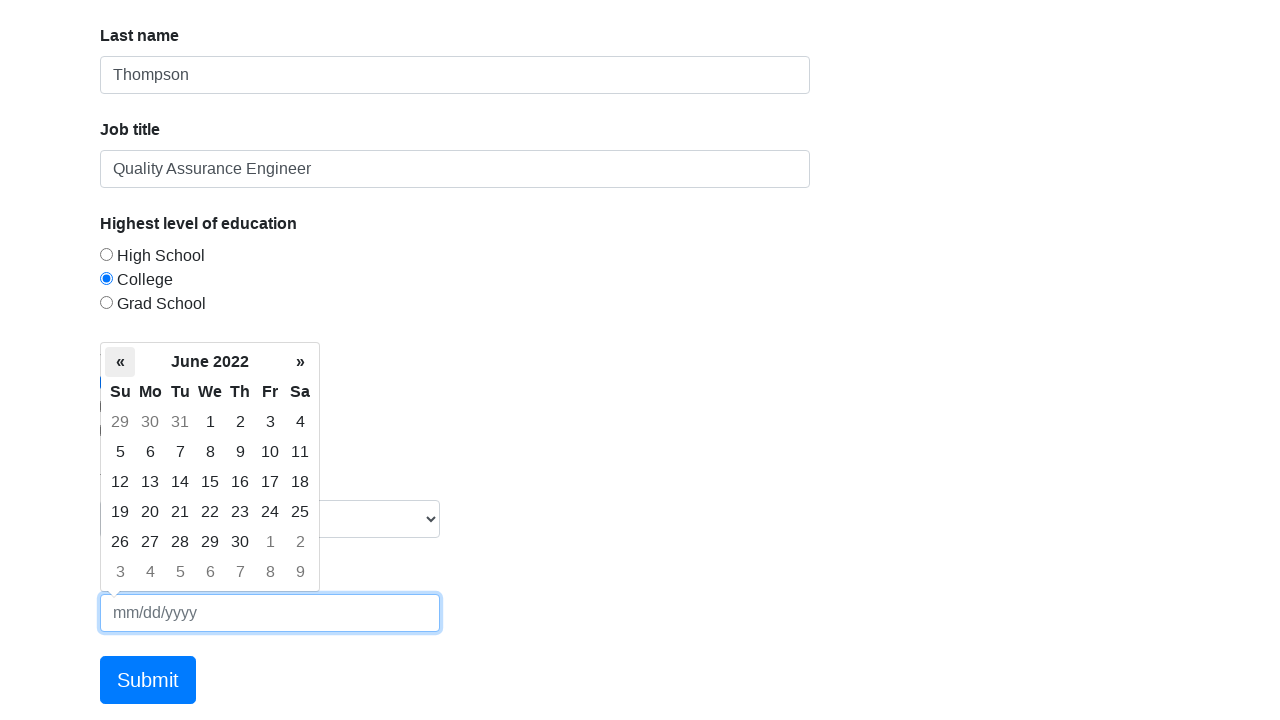

Navigated to previous month in date picker at (120, 362) on .datepicker-days .prev
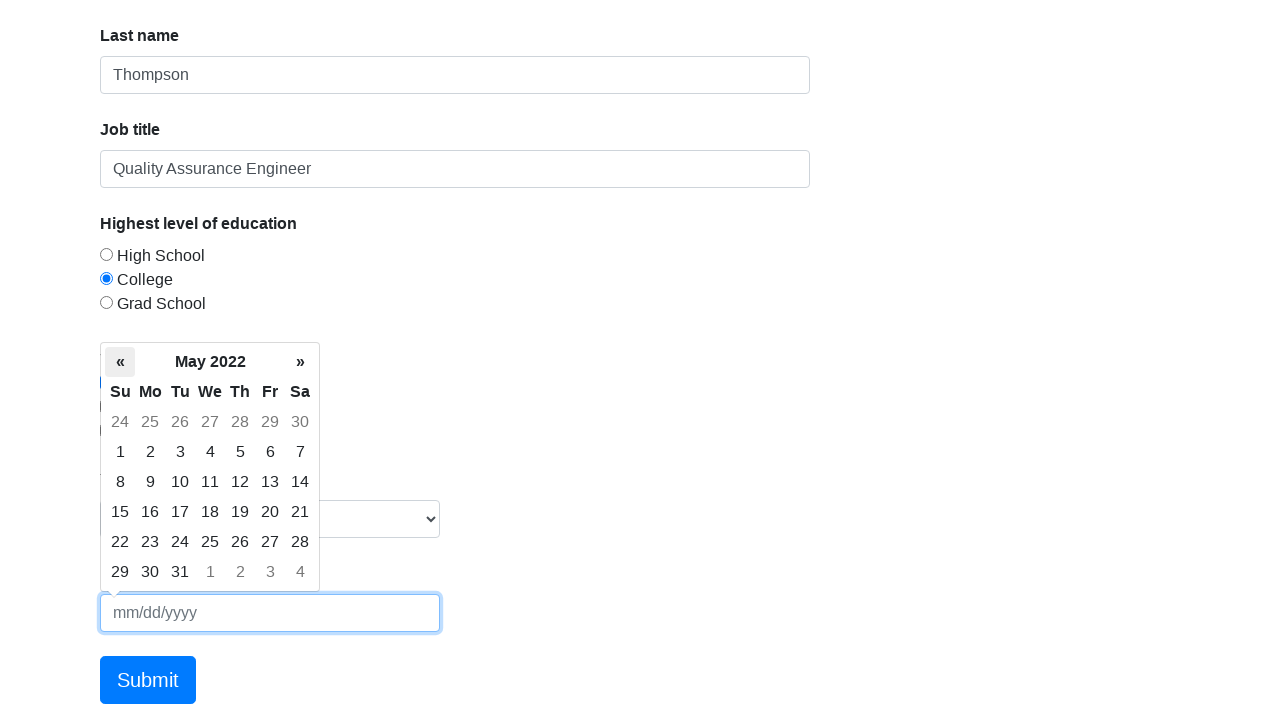

Navigated to previous month in date picker at (120, 362) on .datepicker-days .prev
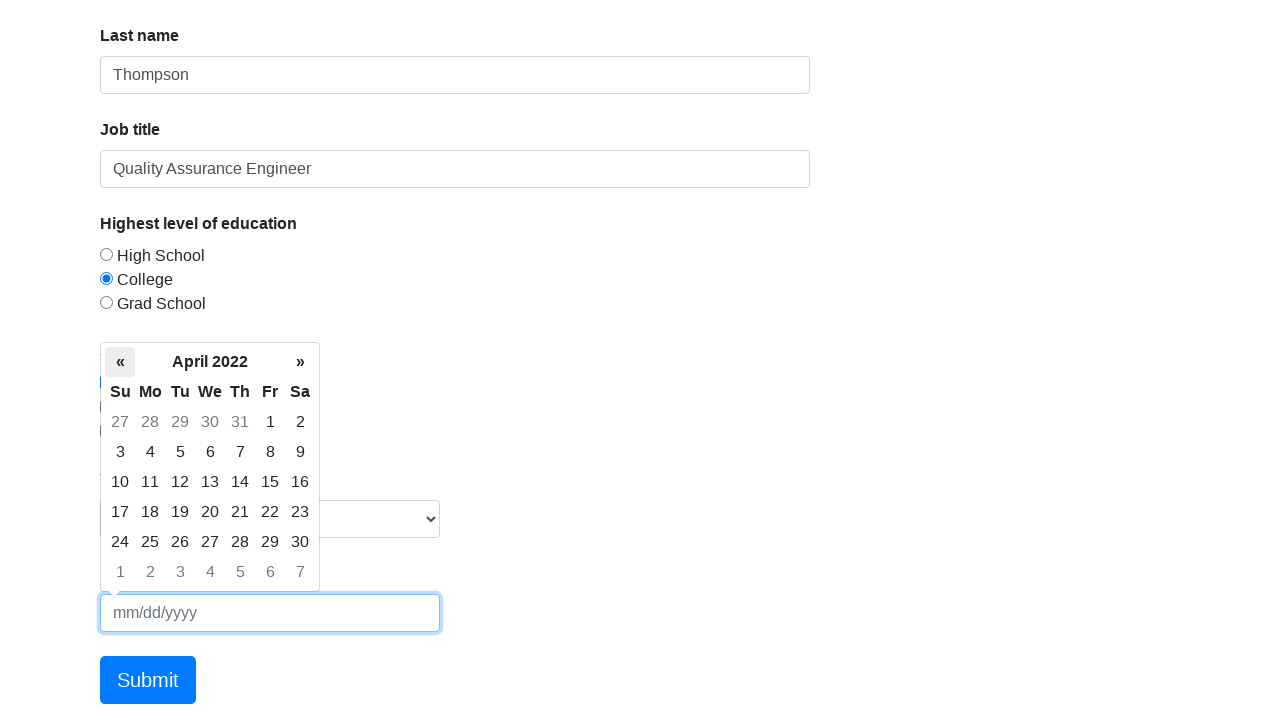

Navigated to previous month in date picker at (120, 362) on .datepicker-days .prev
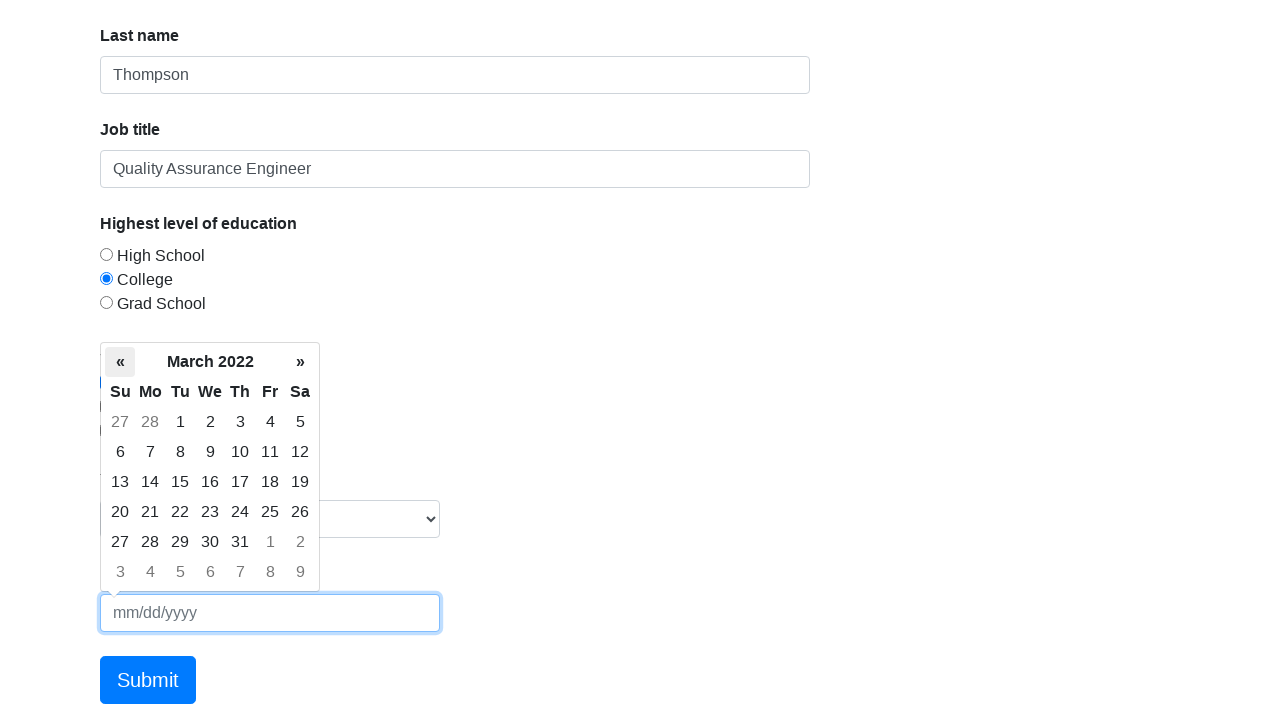

Navigated to previous month in date picker at (120, 362) on .datepicker-days .prev
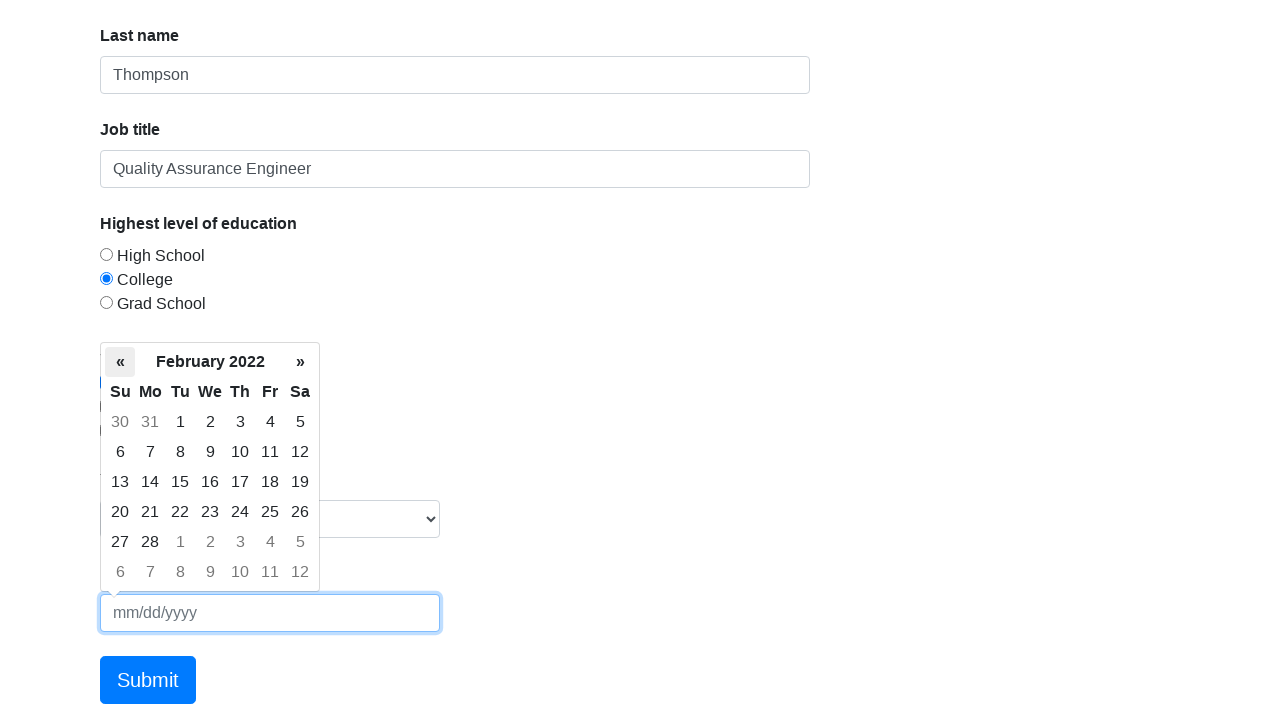

Navigated to previous month in date picker at (120, 362) on .datepicker-days .prev
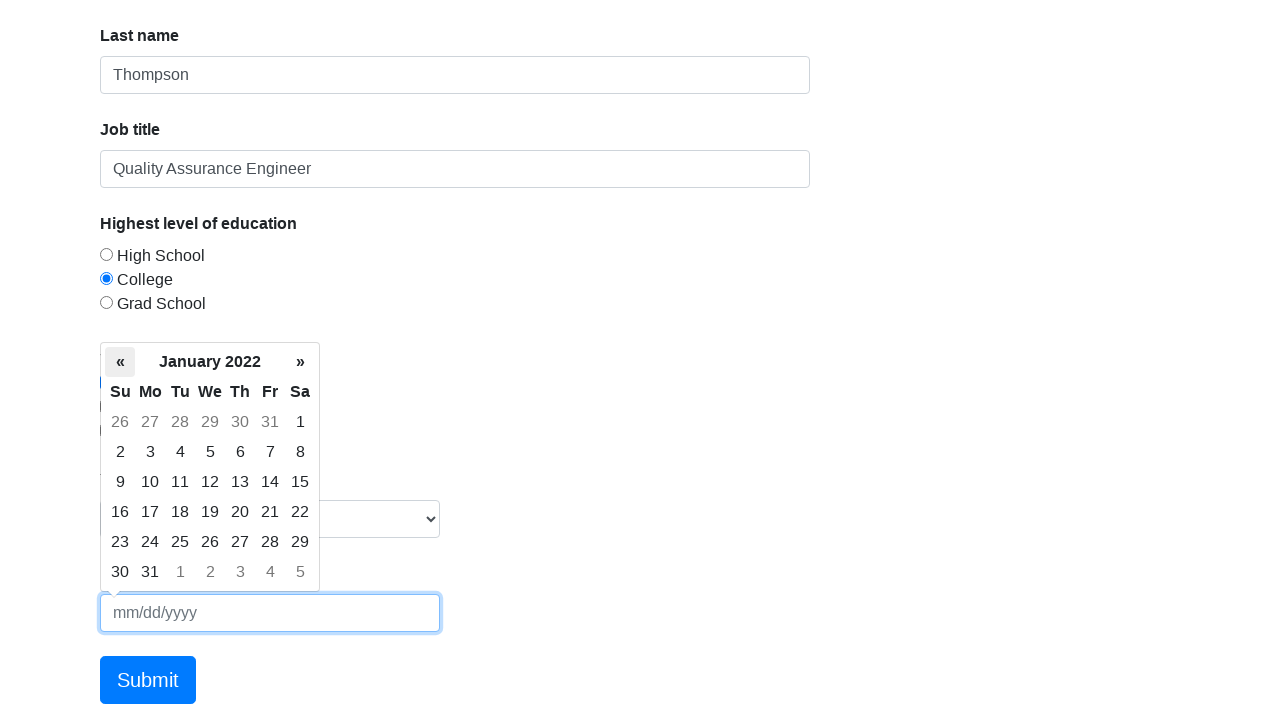

Navigated to previous month in date picker at (120, 362) on .datepicker-days .prev
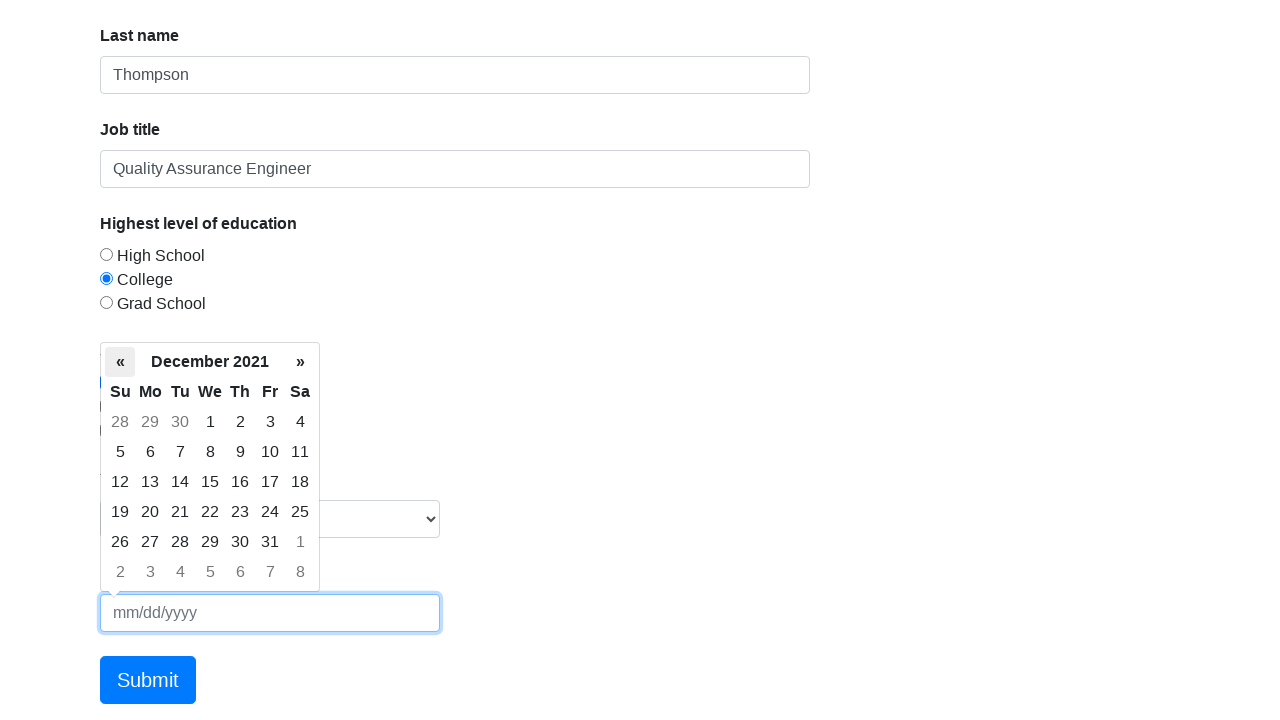

Navigated to previous month in date picker at (120, 362) on .datepicker-days .prev
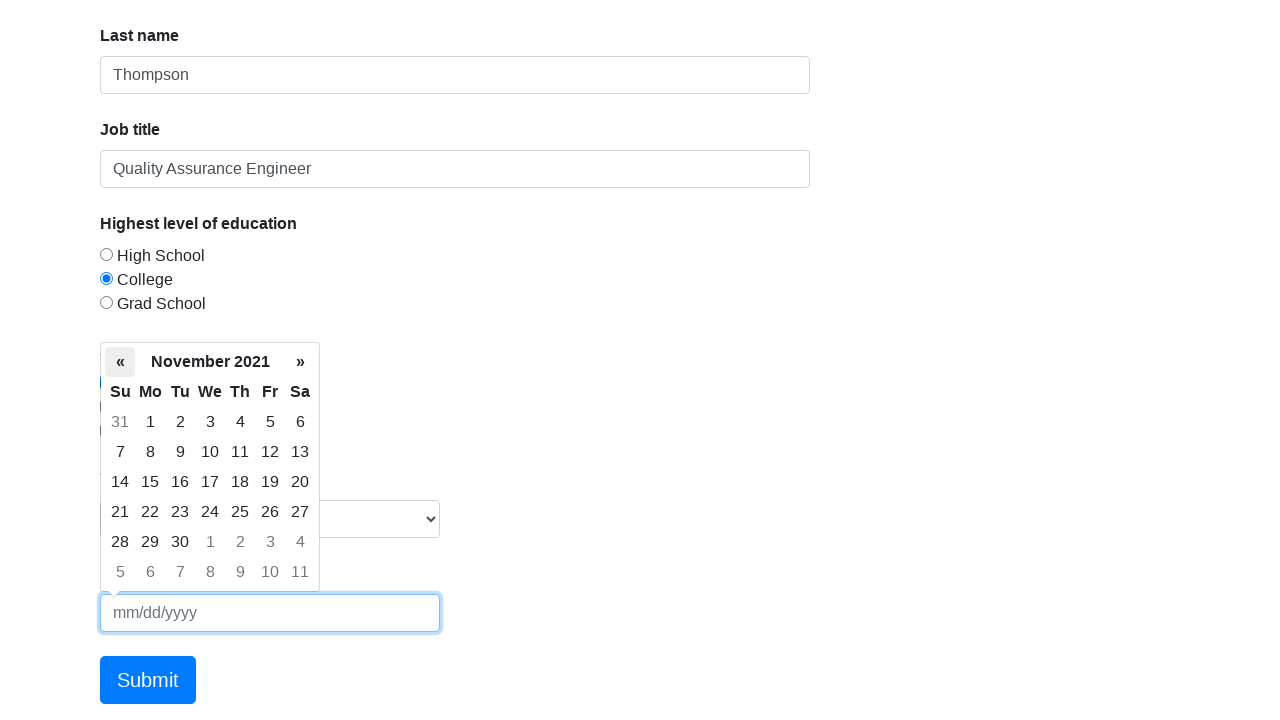

Navigated to previous month in date picker at (120, 362) on .datepicker-days .prev
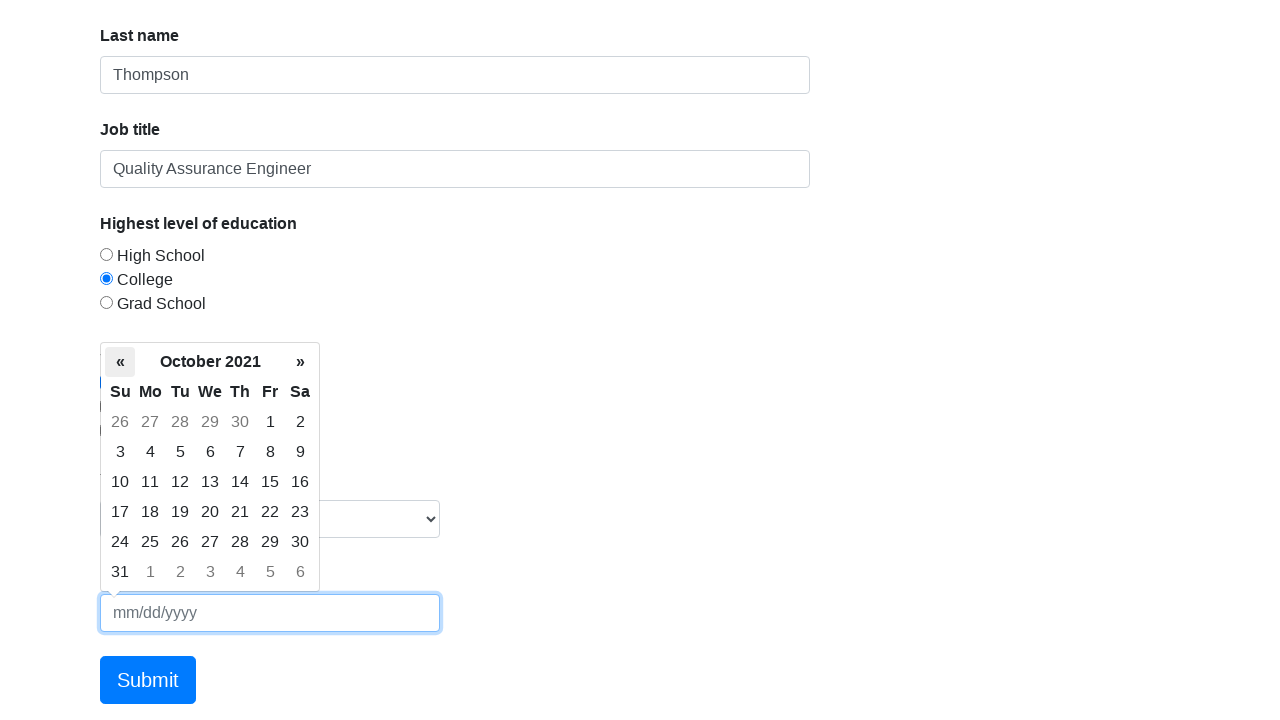

Navigated to previous month in date picker at (120, 362) on .datepicker-days .prev
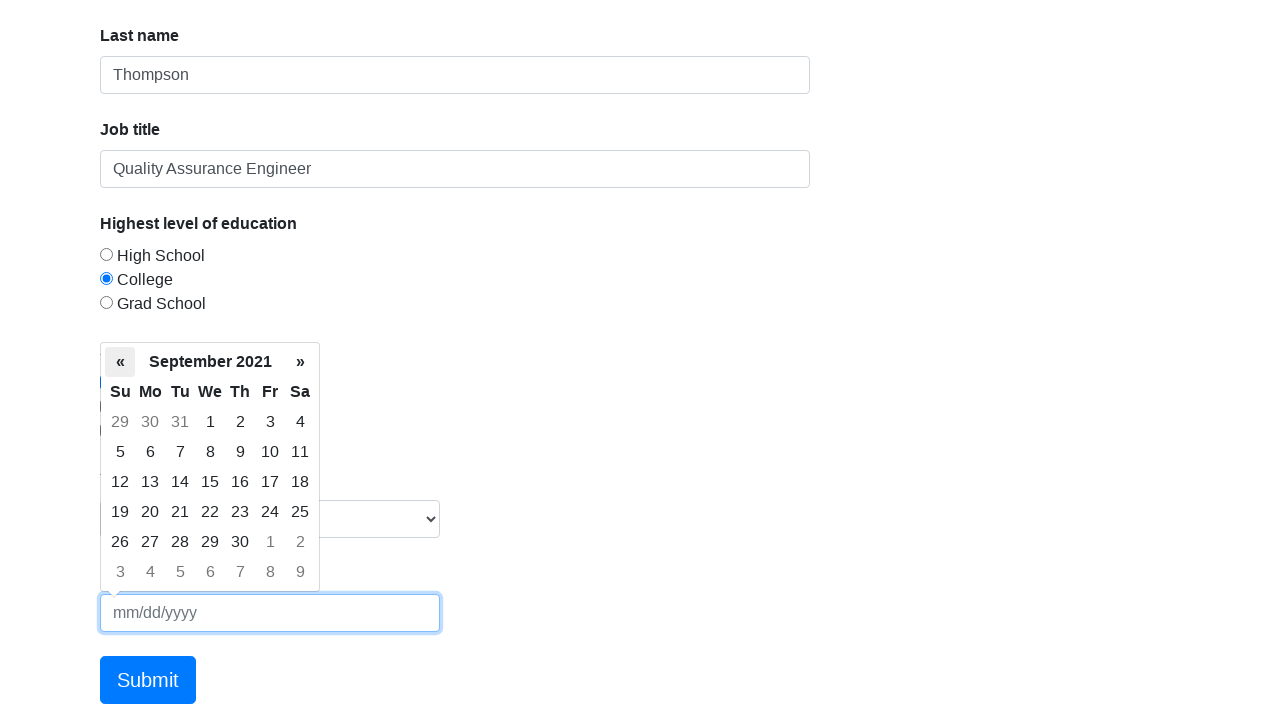

Navigated to previous month in date picker at (120, 362) on .datepicker-days .prev
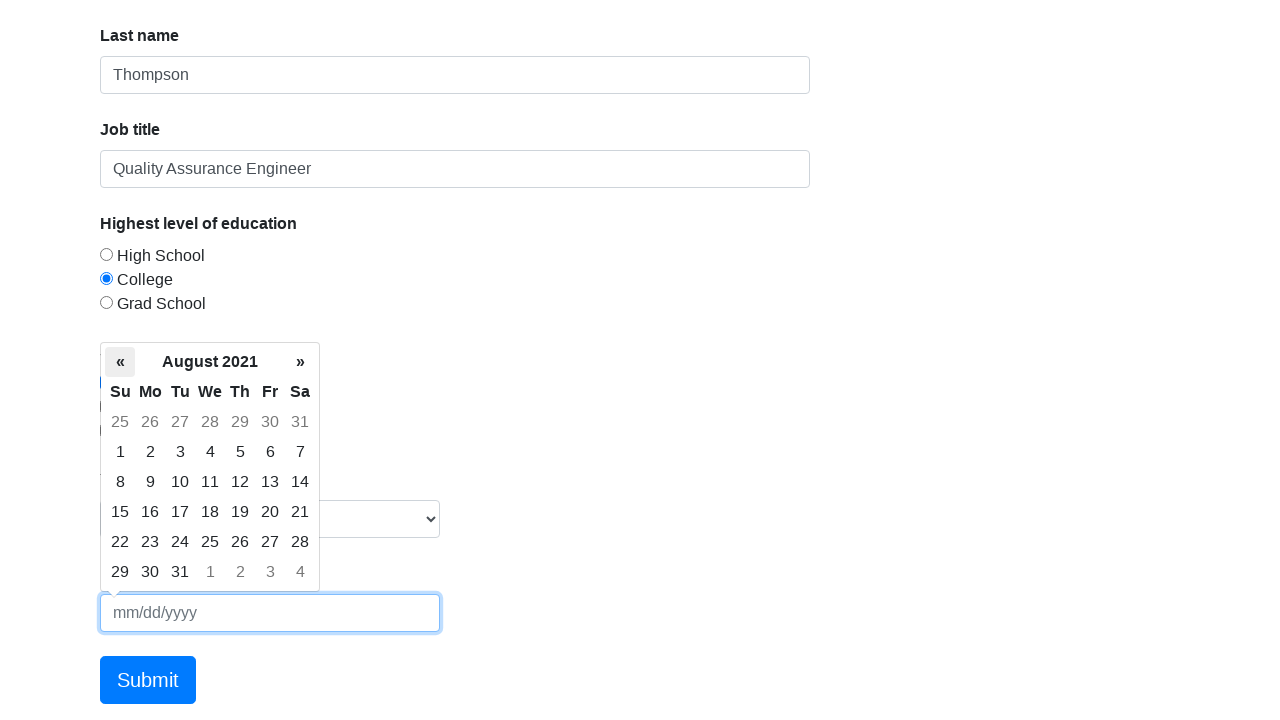

Navigated to previous month in date picker at (120, 362) on .datepicker-days .prev
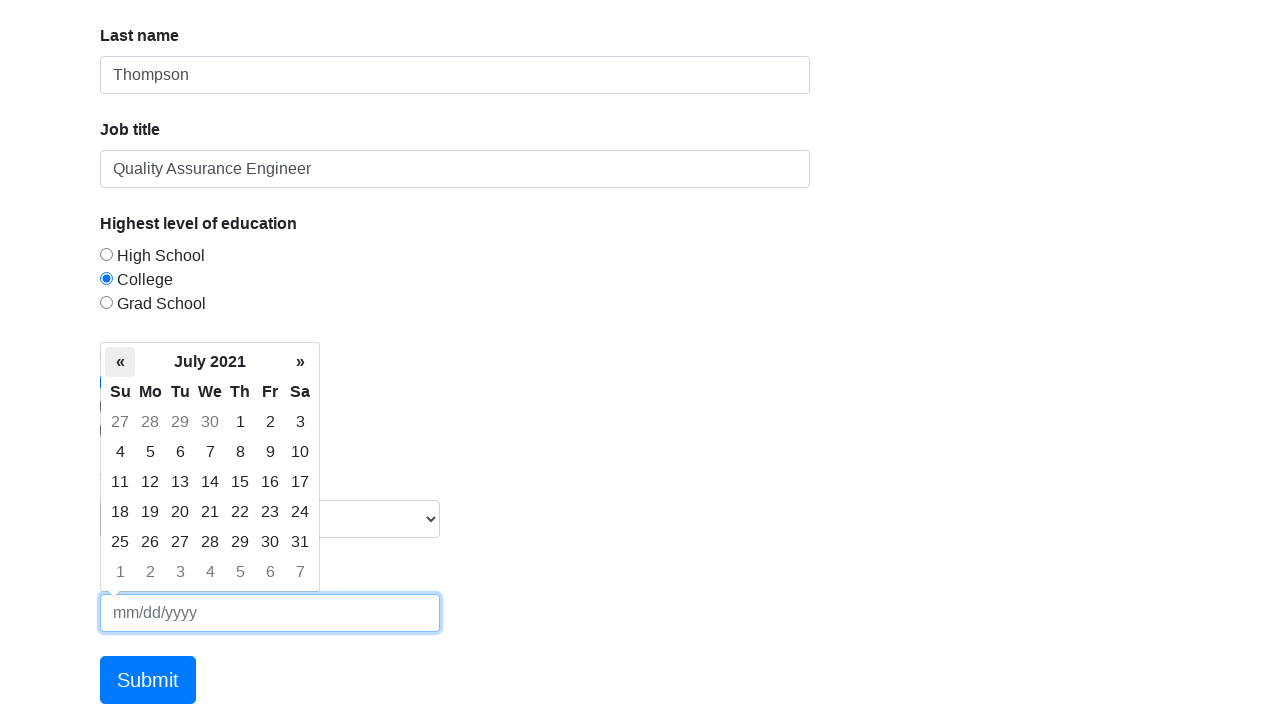

Navigated to previous month in date picker at (120, 362) on .datepicker-days .prev
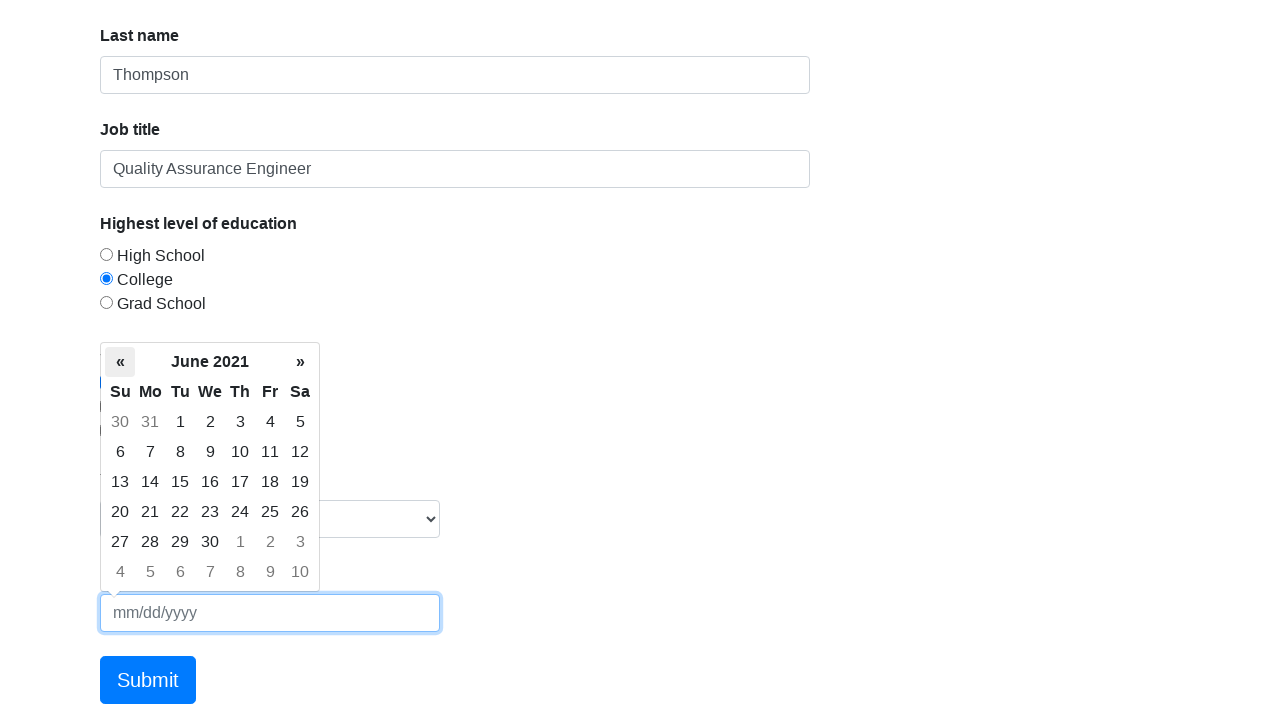

Navigated to previous month in date picker at (120, 362) on .datepicker-days .prev
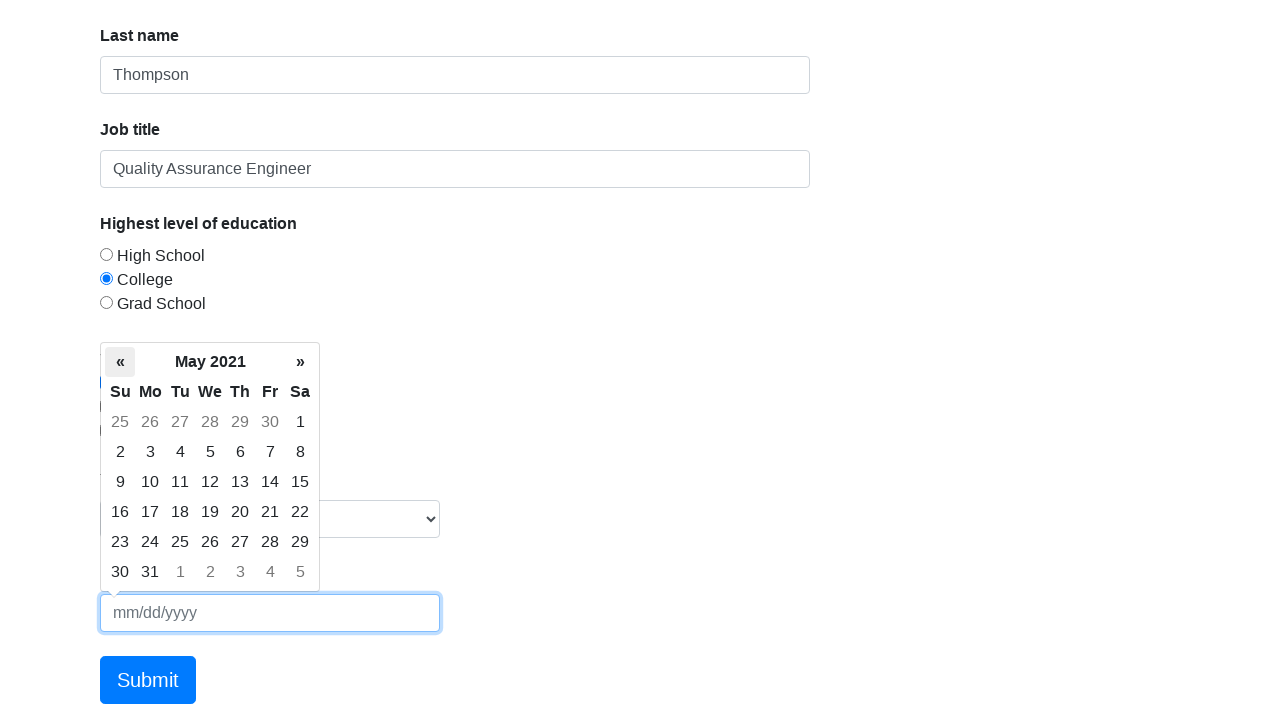

Navigated to previous month in date picker at (120, 362) on .datepicker-days .prev
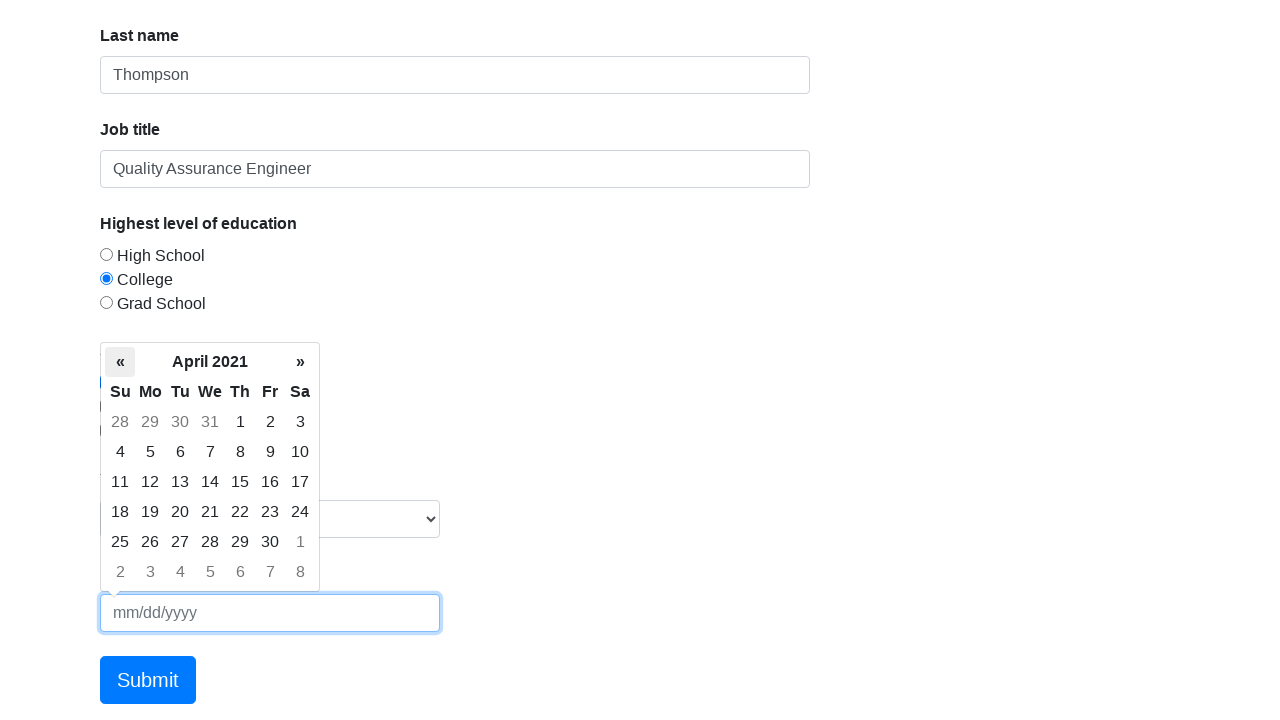

Navigated to previous month in date picker at (120, 362) on .datepicker-days .prev
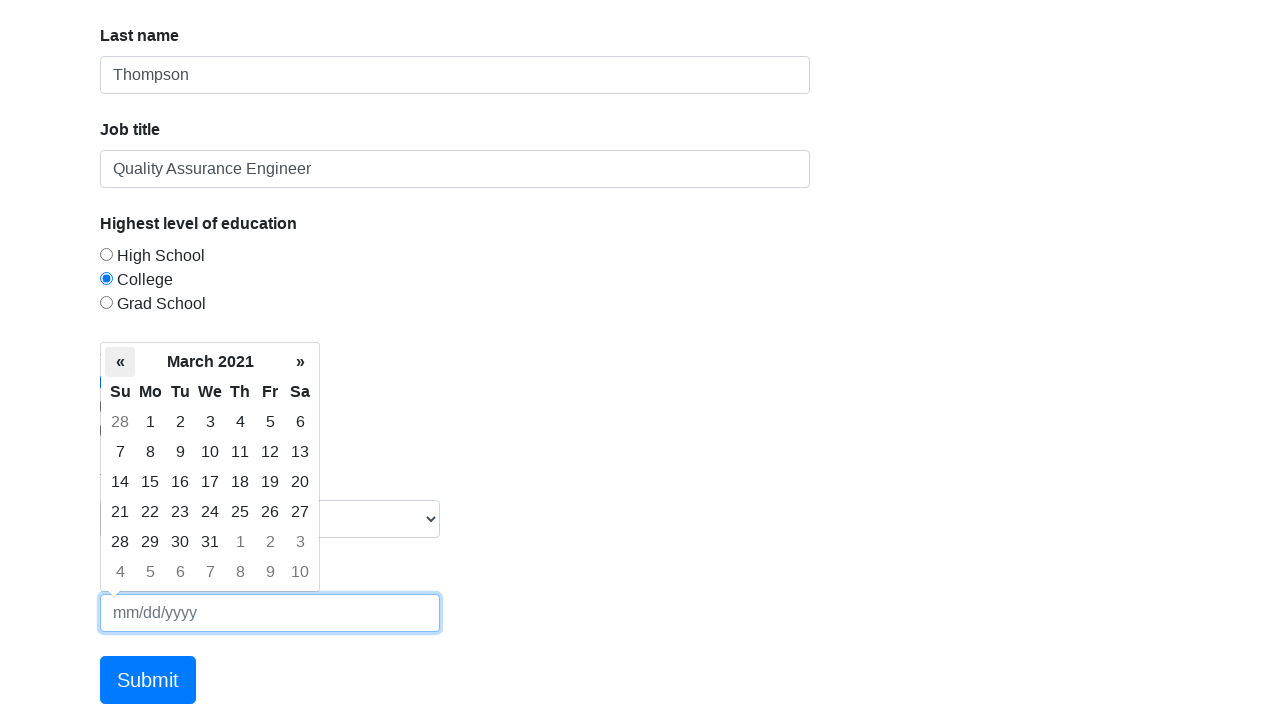

Navigated to previous month in date picker at (120, 362) on .datepicker-days .prev
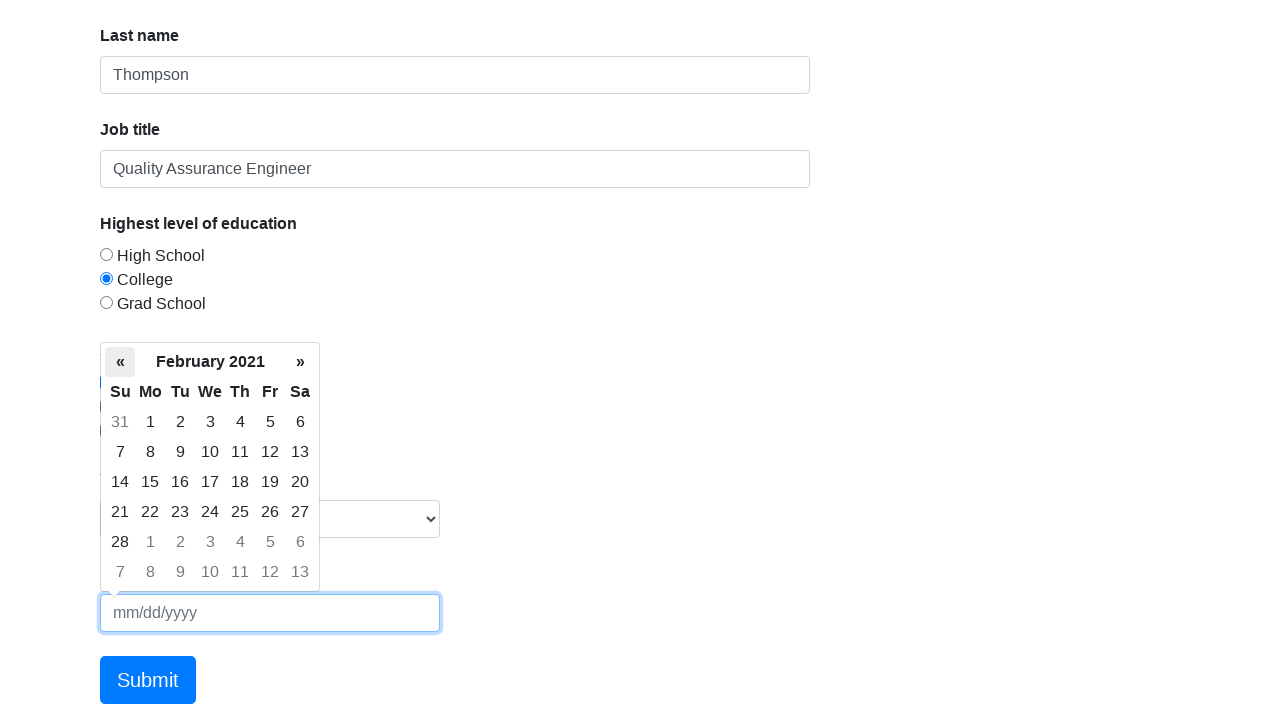

Navigated to previous month in date picker at (120, 362) on .datepicker-days .prev
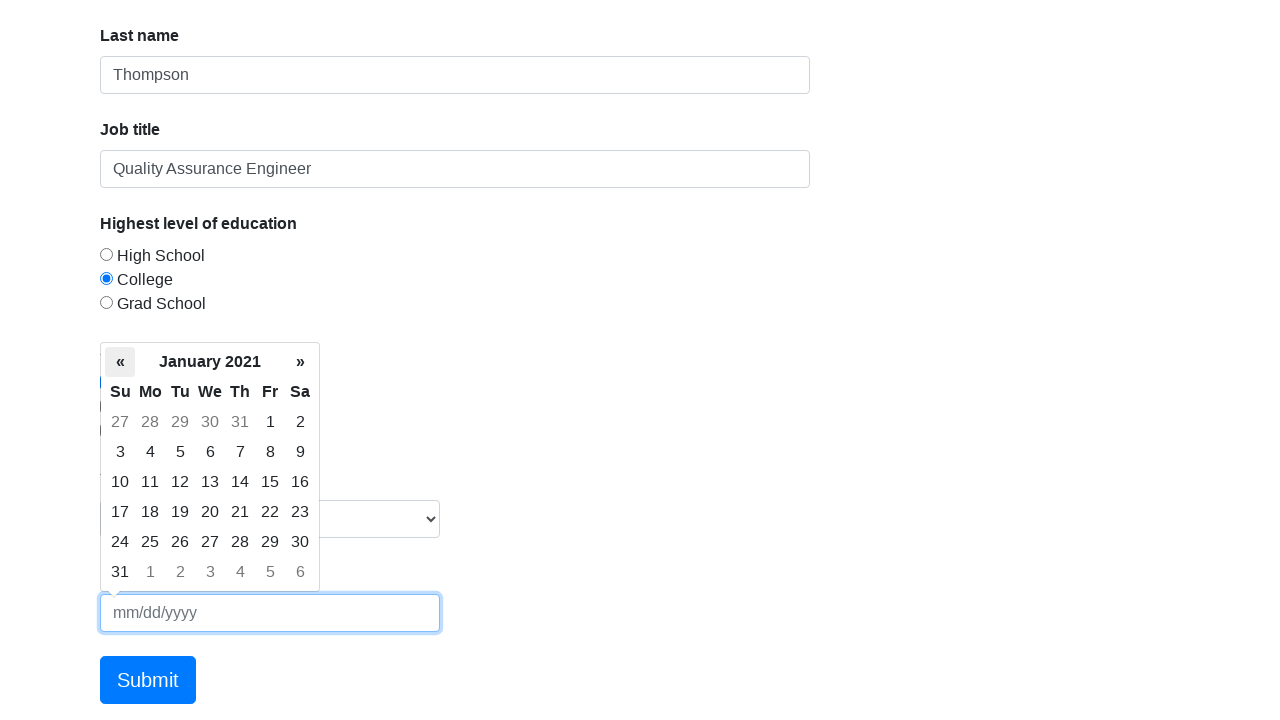

Navigated to previous month in date picker at (120, 362) on .datepicker-days .prev
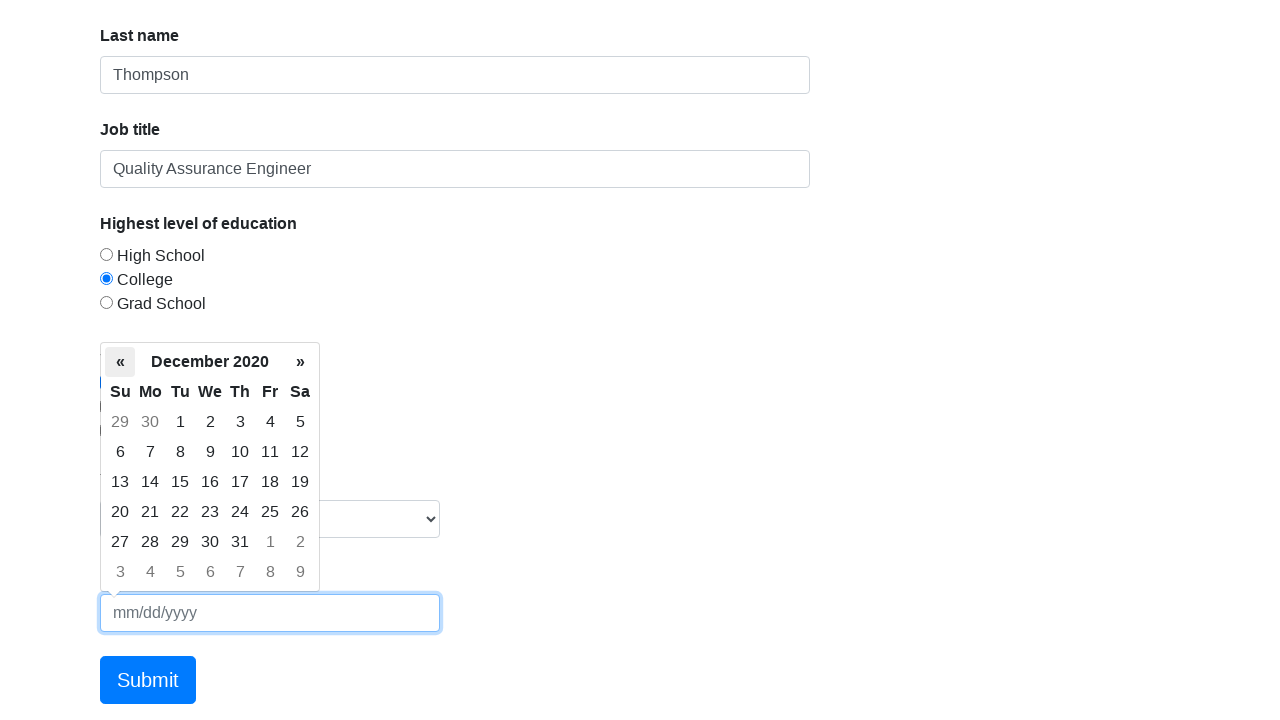

Navigated to previous month in date picker at (120, 362) on .datepicker-days .prev
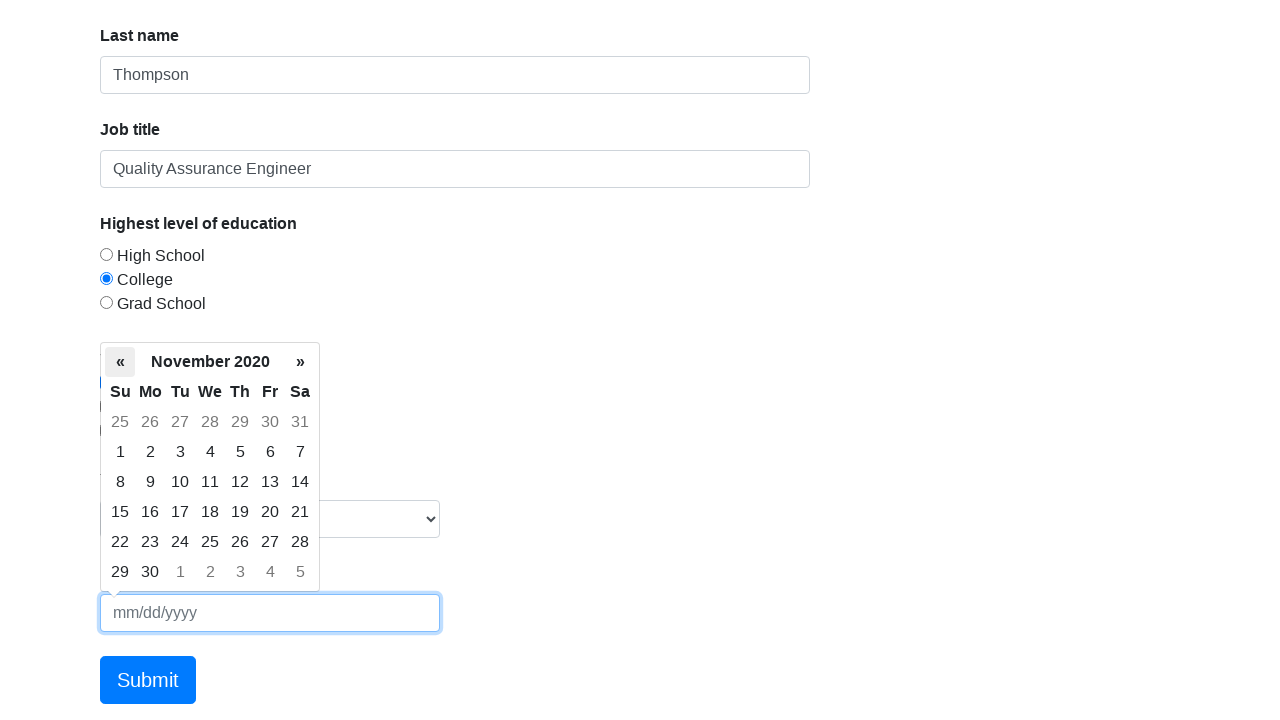

Navigated to previous month in date picker at (120, 362) on .datepicker-days .prev
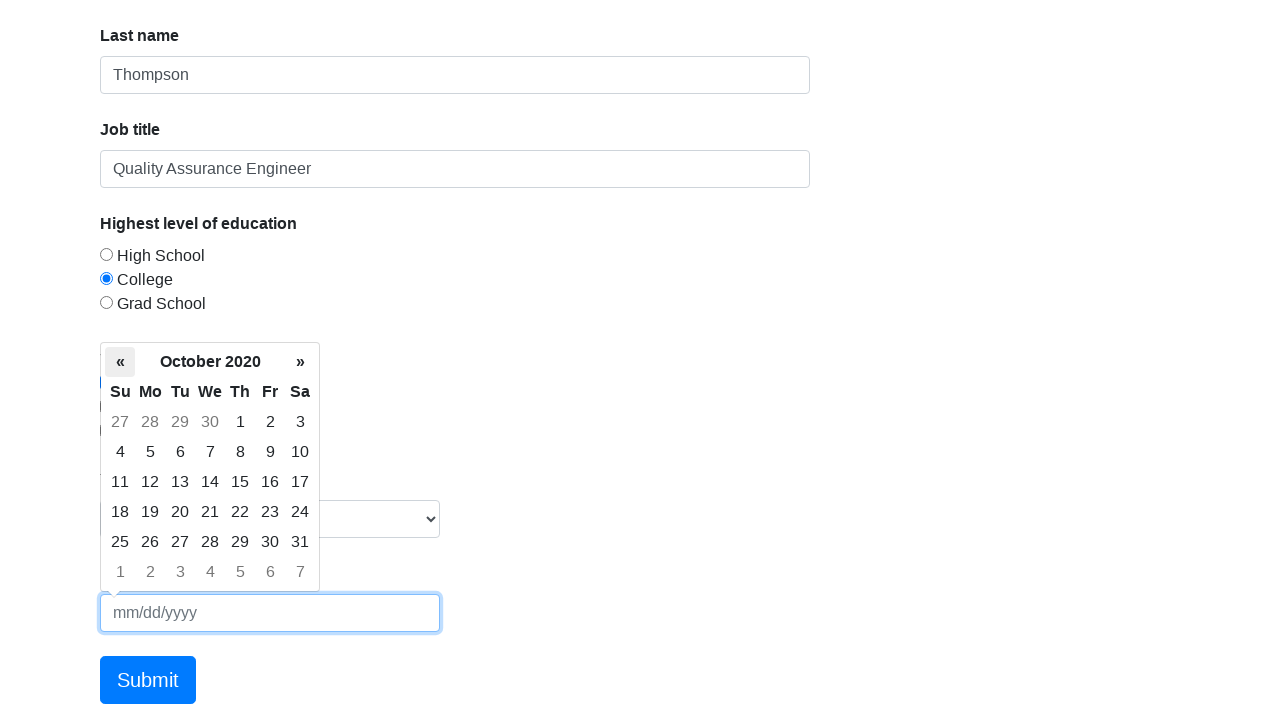

Navigated to previous month in date picker at (120, 362) on .datepicker-days .prev
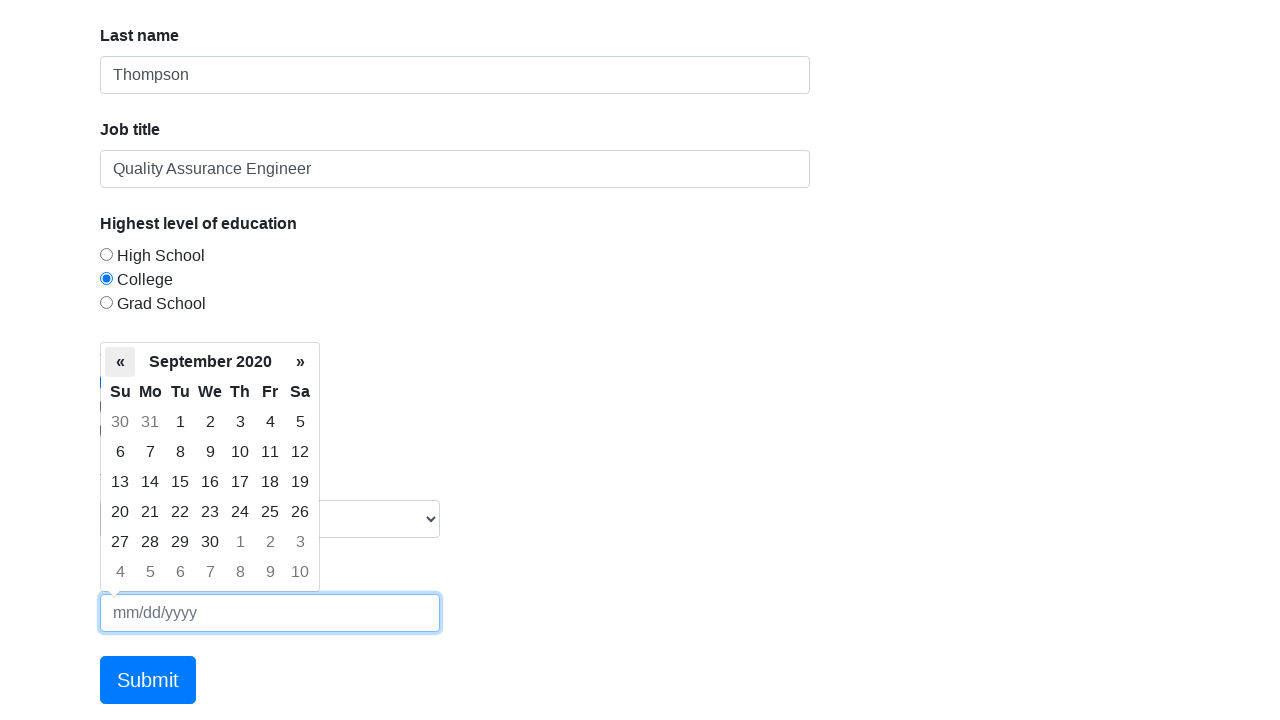

Navigated to previous month in date picker at (120, 362) on .datepicker-days .prev
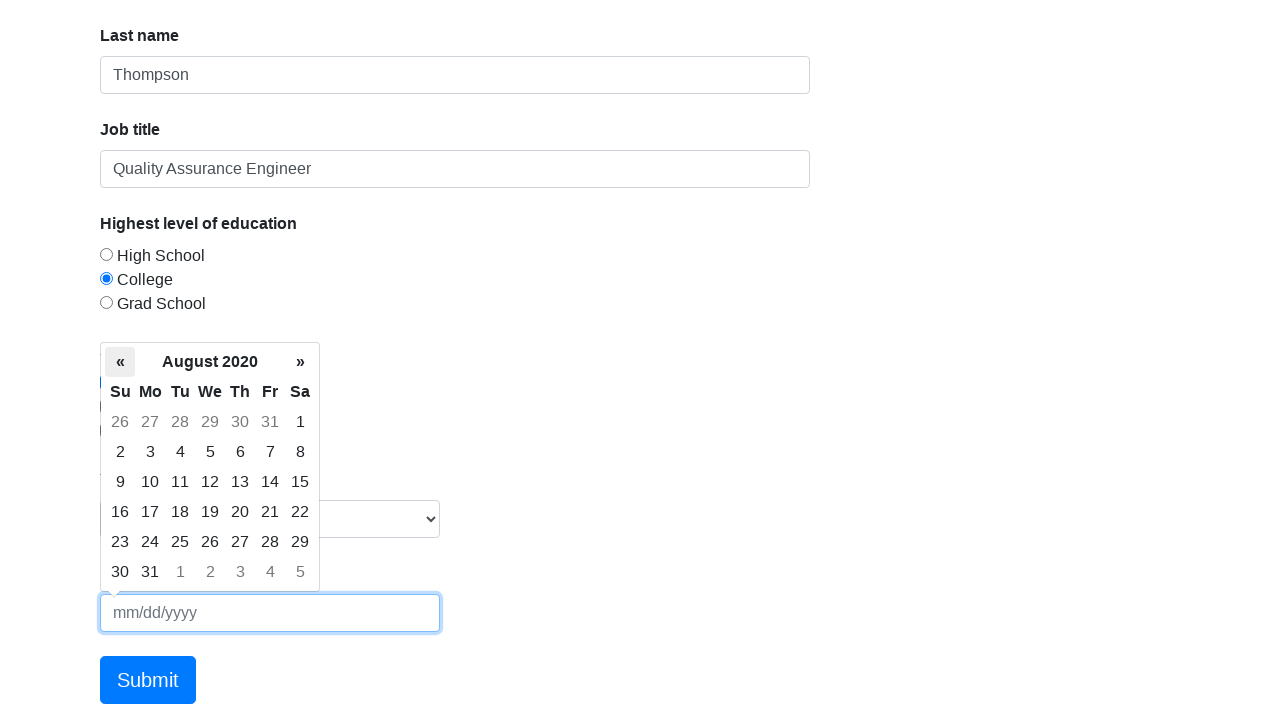

Navigated to previous month in date picker at (120, 362) on .datepicker-days .prev
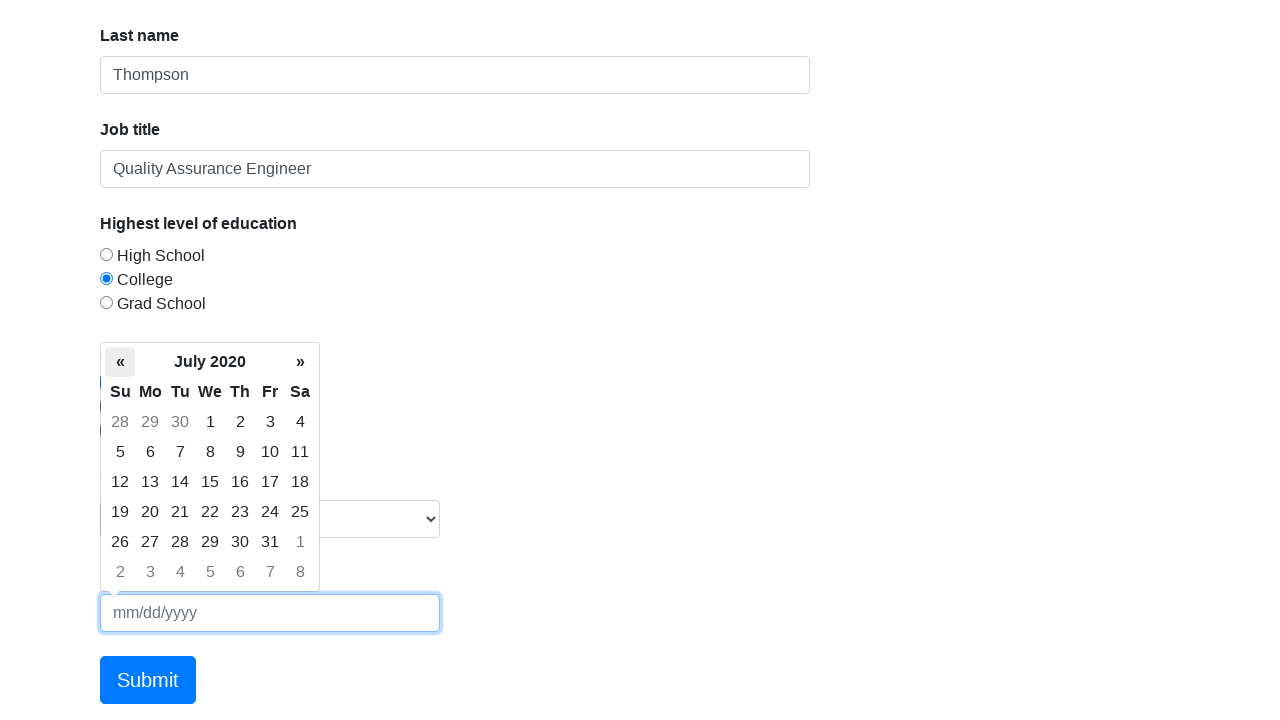

Navigated to previous month in date picker at (120, 362) on .datepicker-days .prev
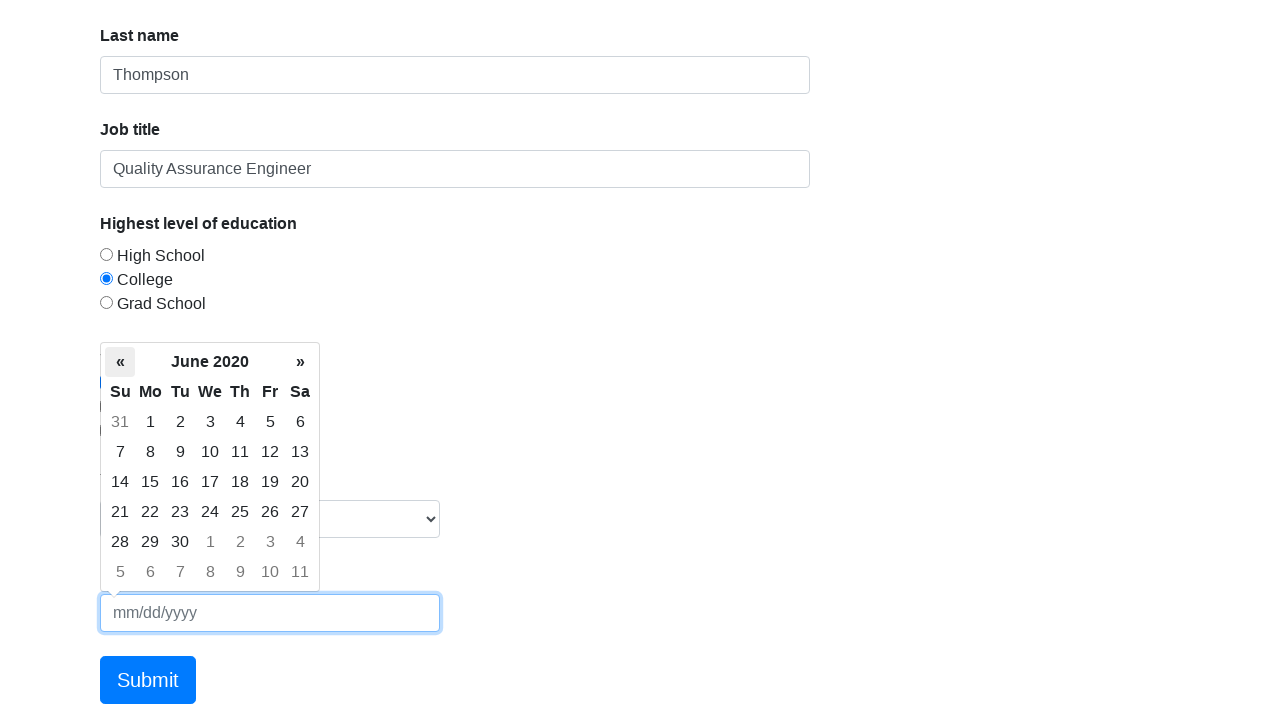

Navigated to previous month in date picker at (120, 362) on .datepicker-days .prev
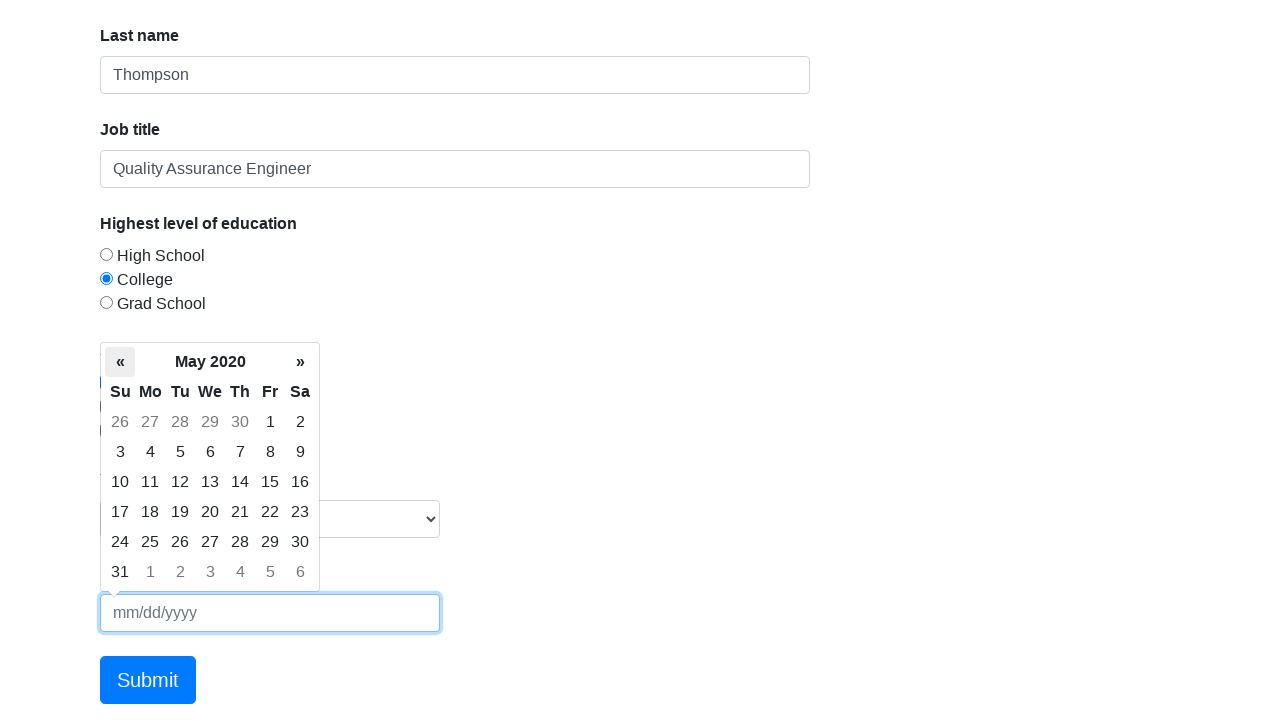

Navigated to previous month in date picker at (120, 362) on .datepicker-days .prev
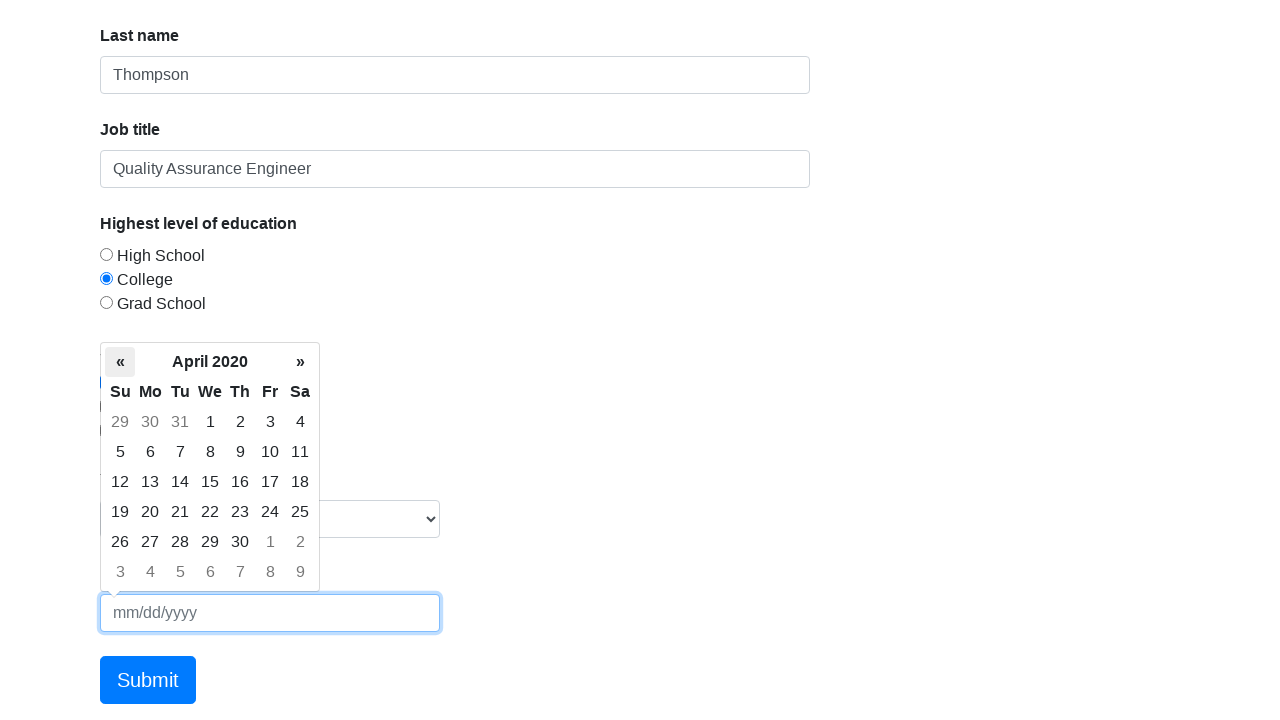

Navigated to previous month in date picker at (120, 362) on .datepicker-days .prev
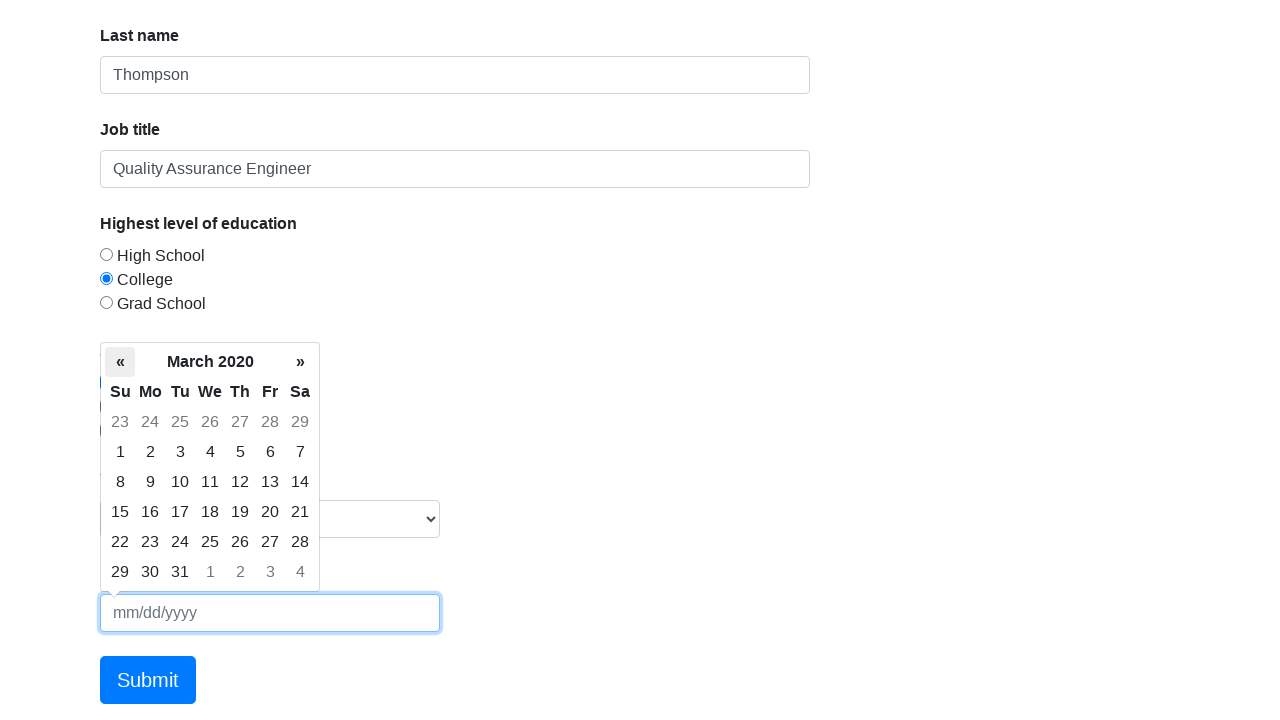

Navigated to previous month in date picker at (120, 362) on .datepicker-days .prev
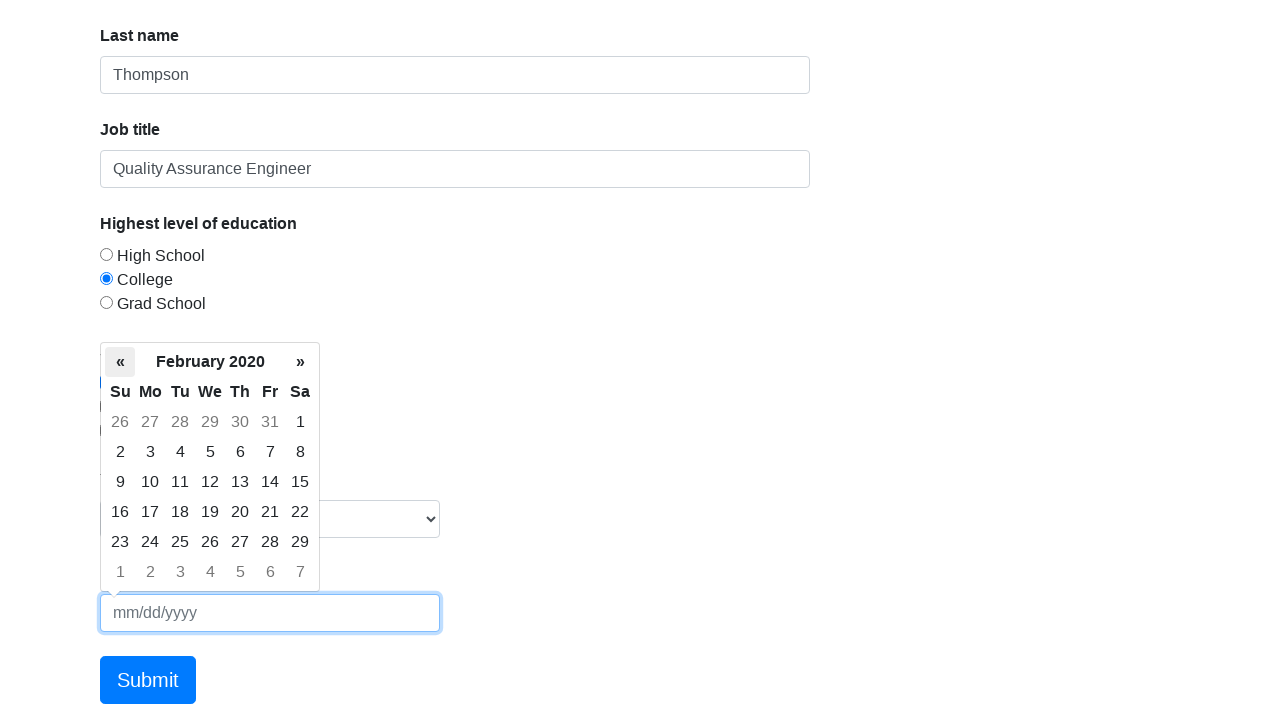

Navigated to previous month in date picker at (120, 362) on .datepicker-days .prev
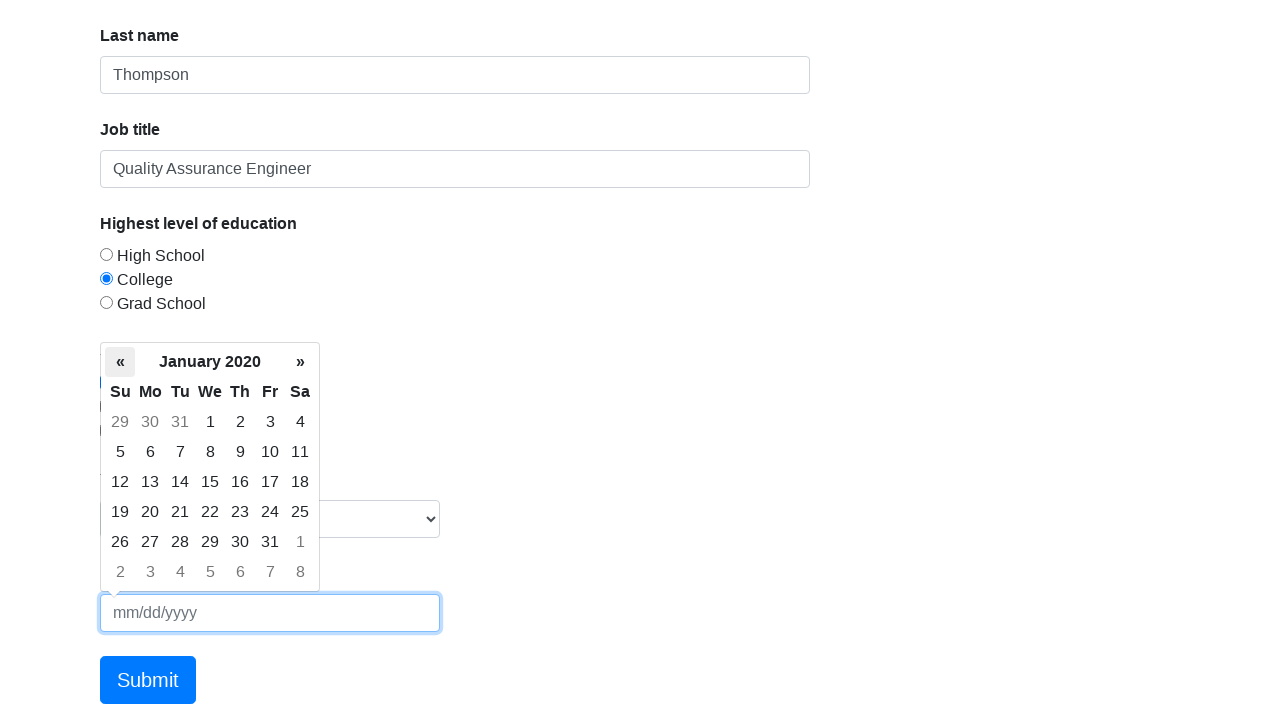

Navigated to previous month in date picker at (120, 362) on .datepicker-days .prev
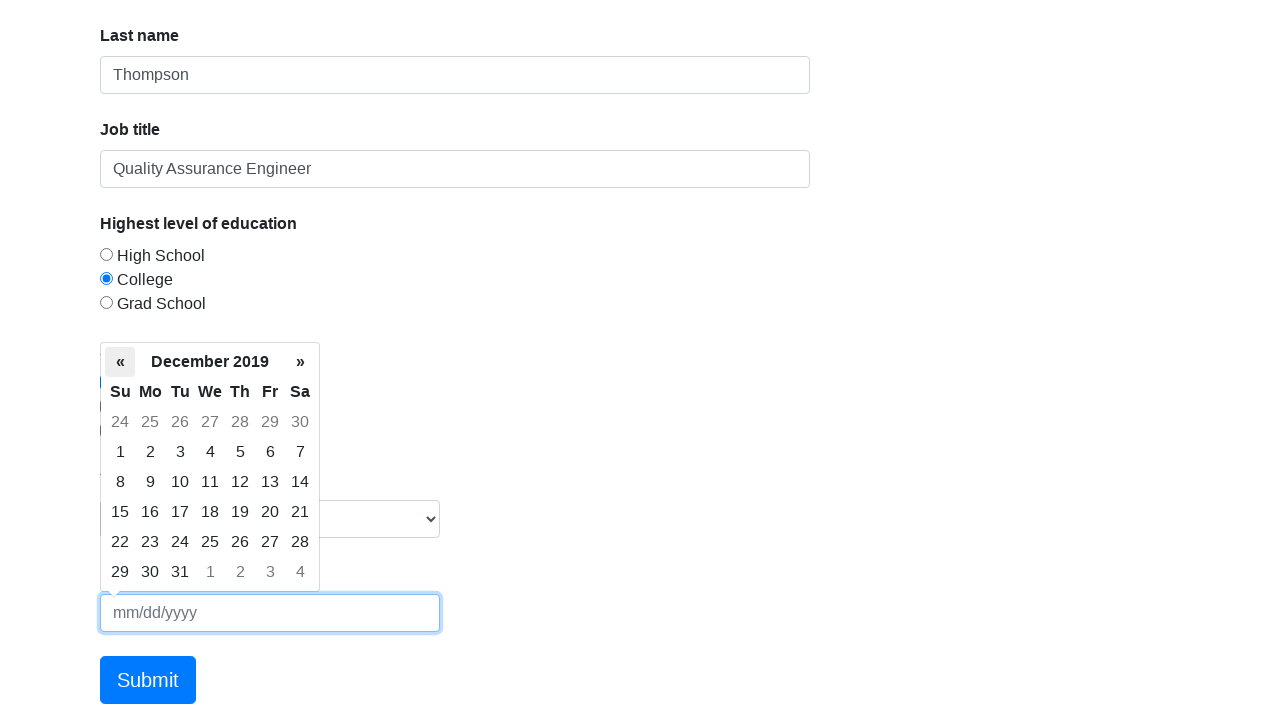

Navigated to previous month in date picker at (120, 362) on .datepicker-days .prev
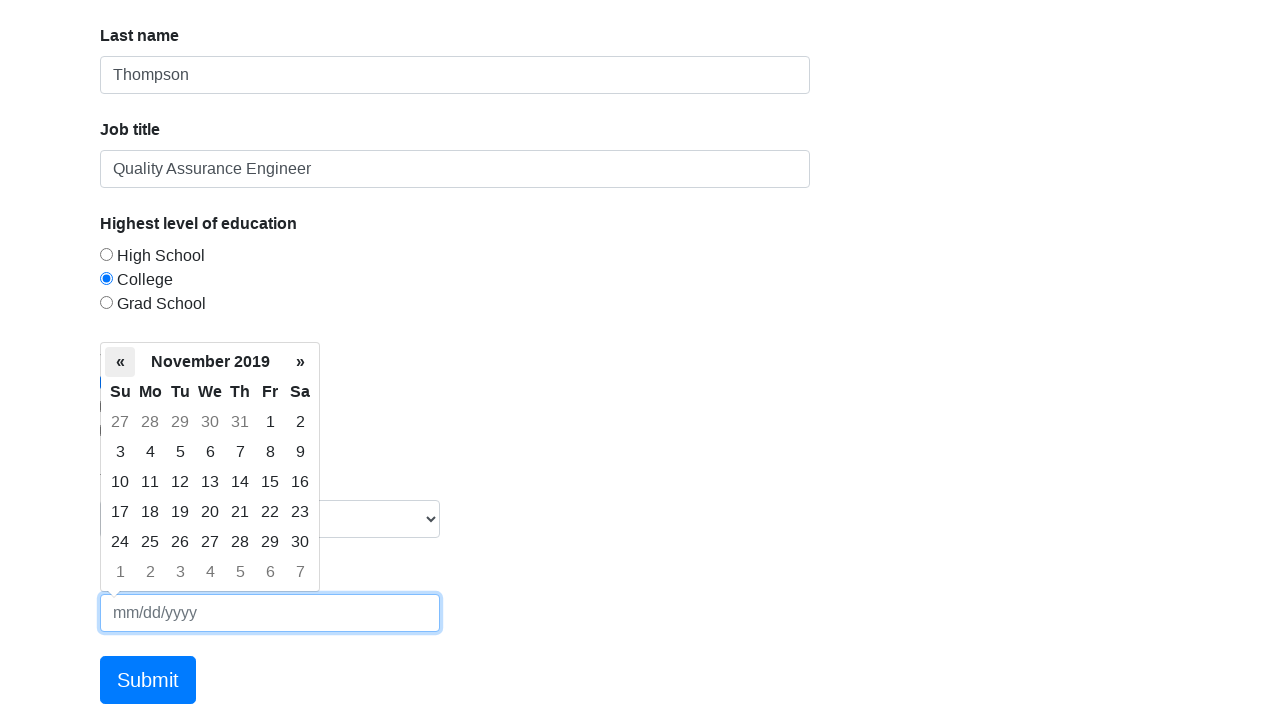

Navigated to previous month in date picker at (120, 362) on .datepicker-days .prev
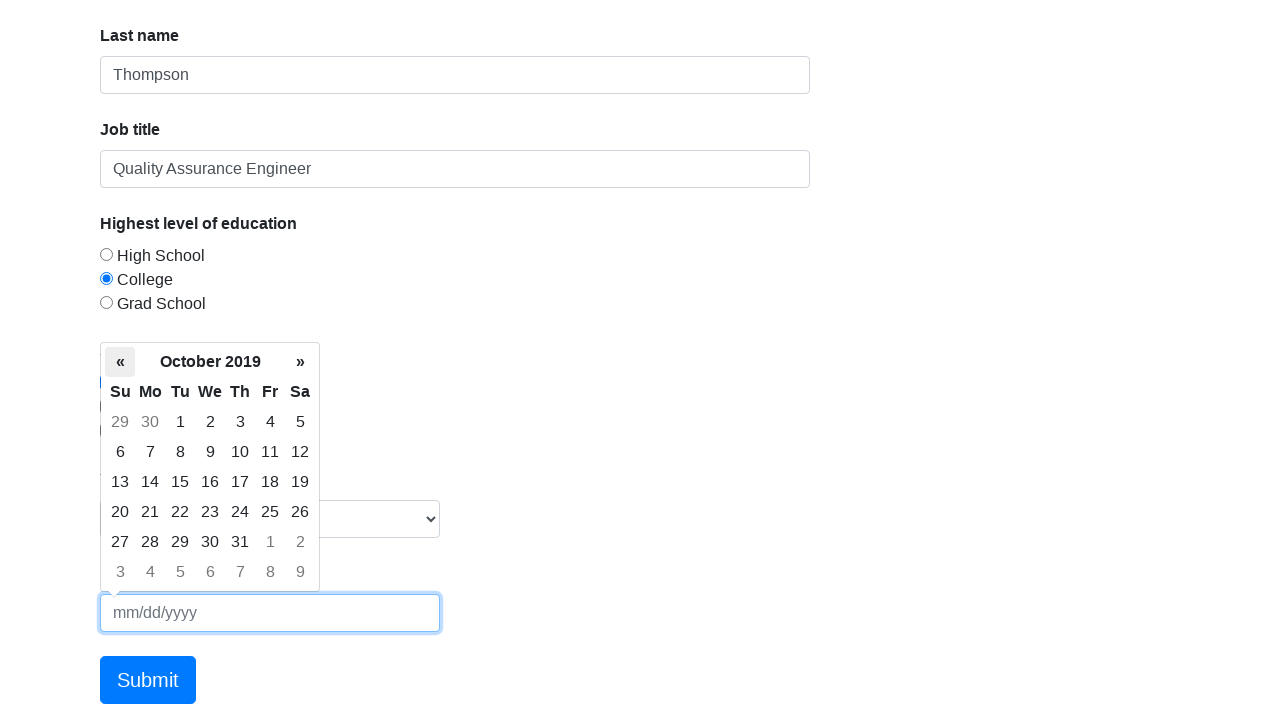

Navigated to previous month in date picker at (120, 362) on .datepicker-days .prev
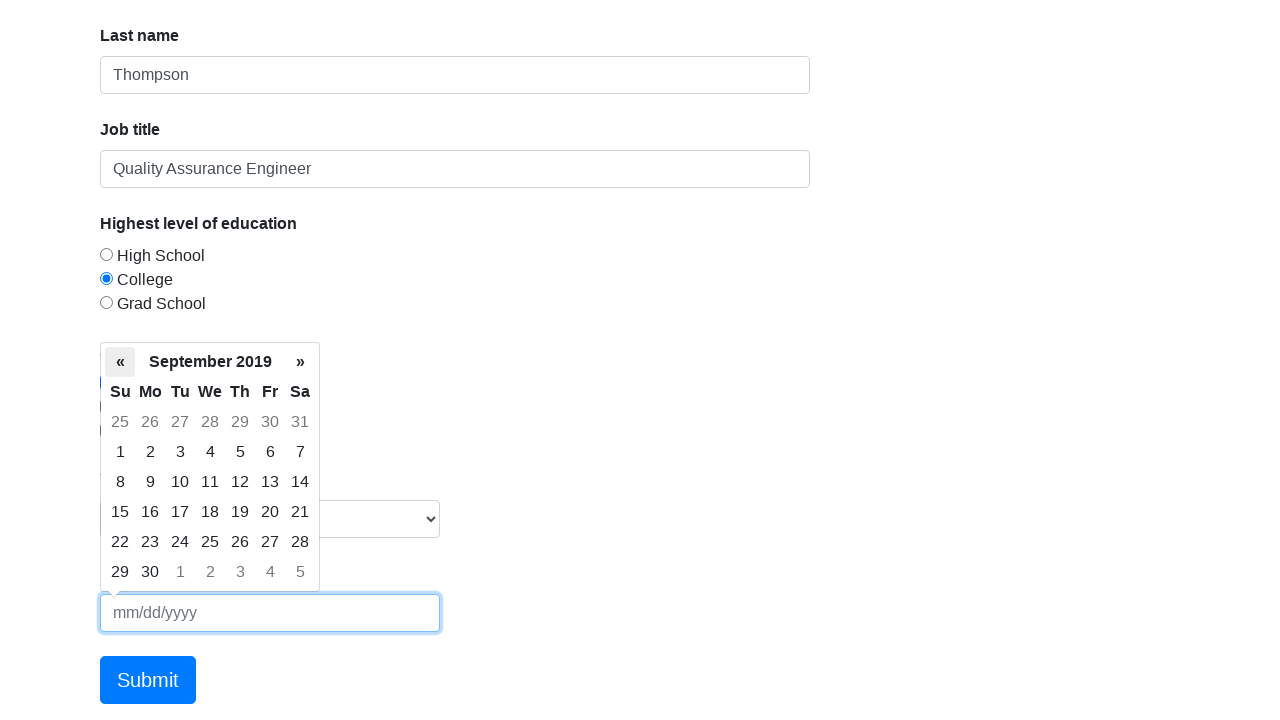

Navigated to previous month in date picker at (120, 362) on .datepicker-days .prev
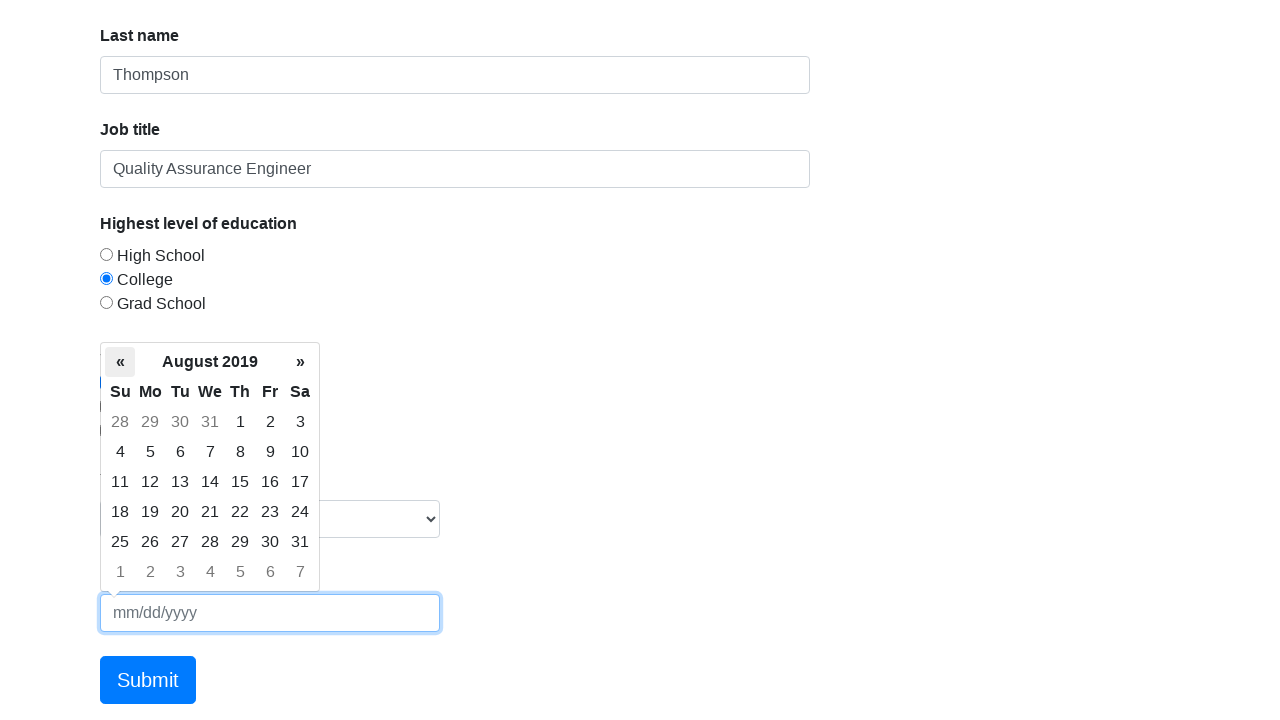

Navigated to previous month in date picker at (120, 362) on .datepicker-days .prev
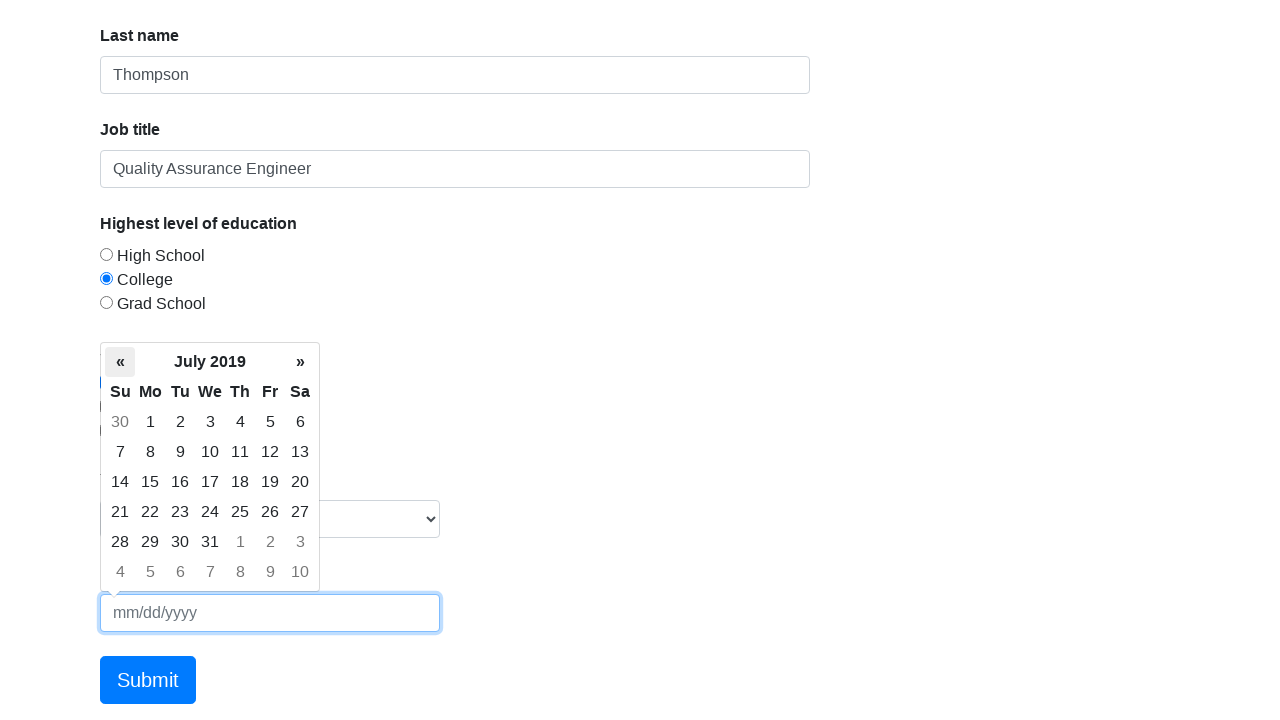

Navigated to previous month in date picker at (120, 362) on .datepicker-days .prev
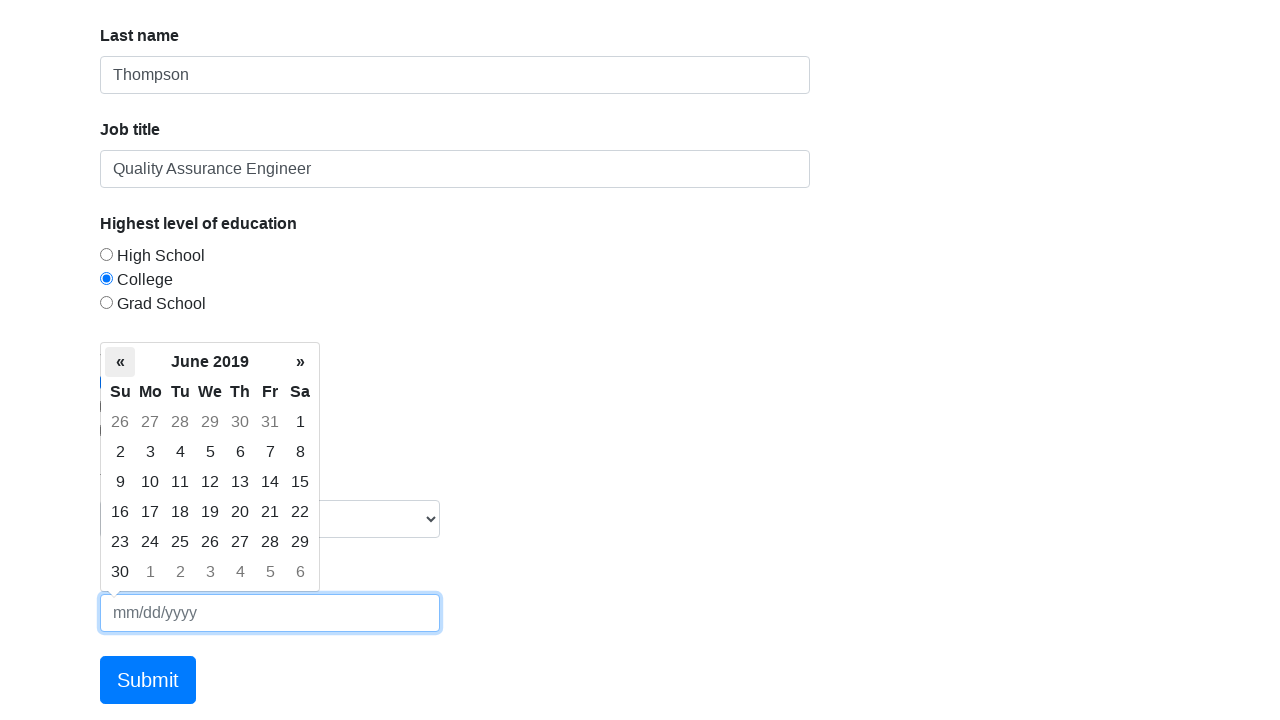

Navigated to previous month in date picker at (120, 362) on .datepicker-days .prev
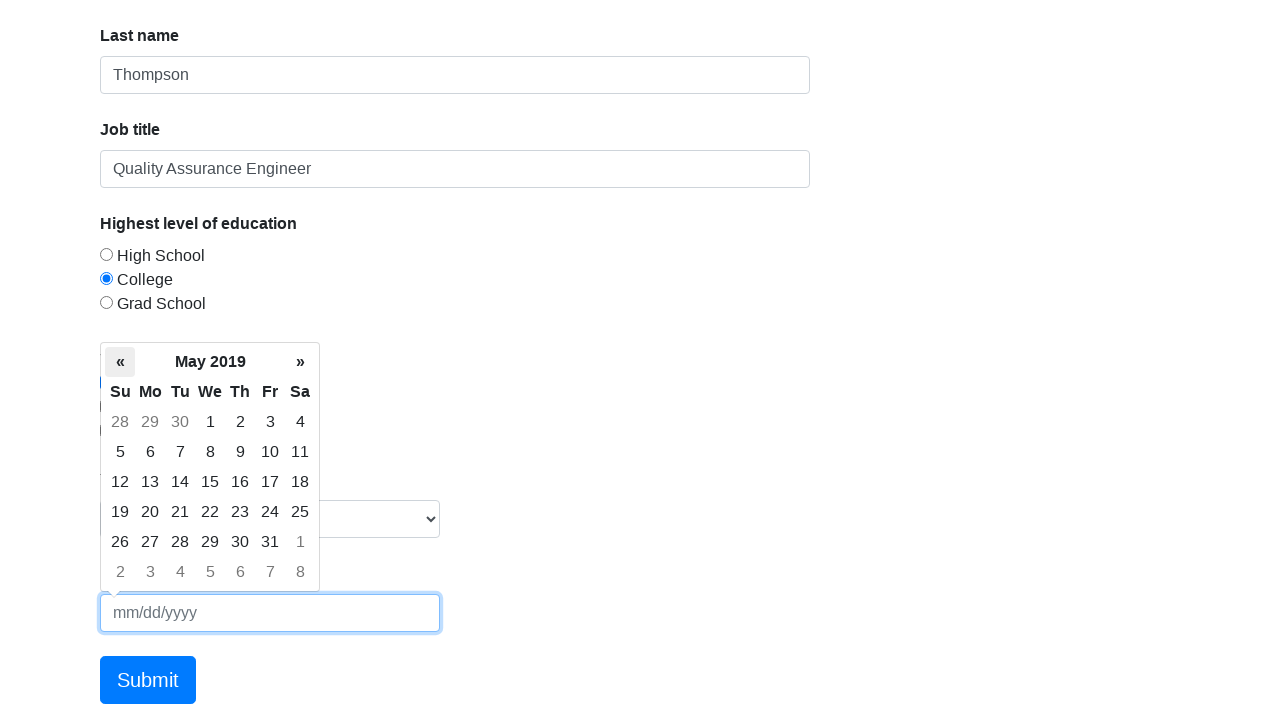

Navigated to previous month in date picker at (120, 362) on .datepicker-days .prev
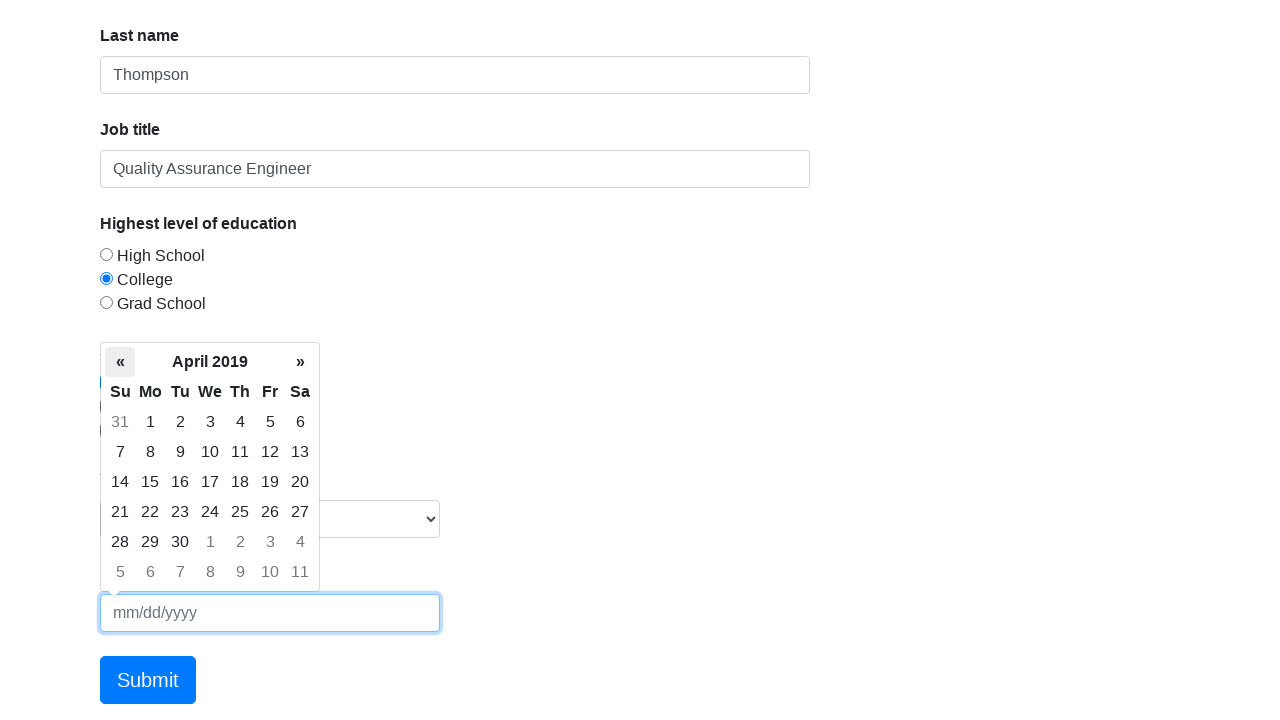

Navigated to previous month in date picker at (120, 362) on .datepicker-days .prev
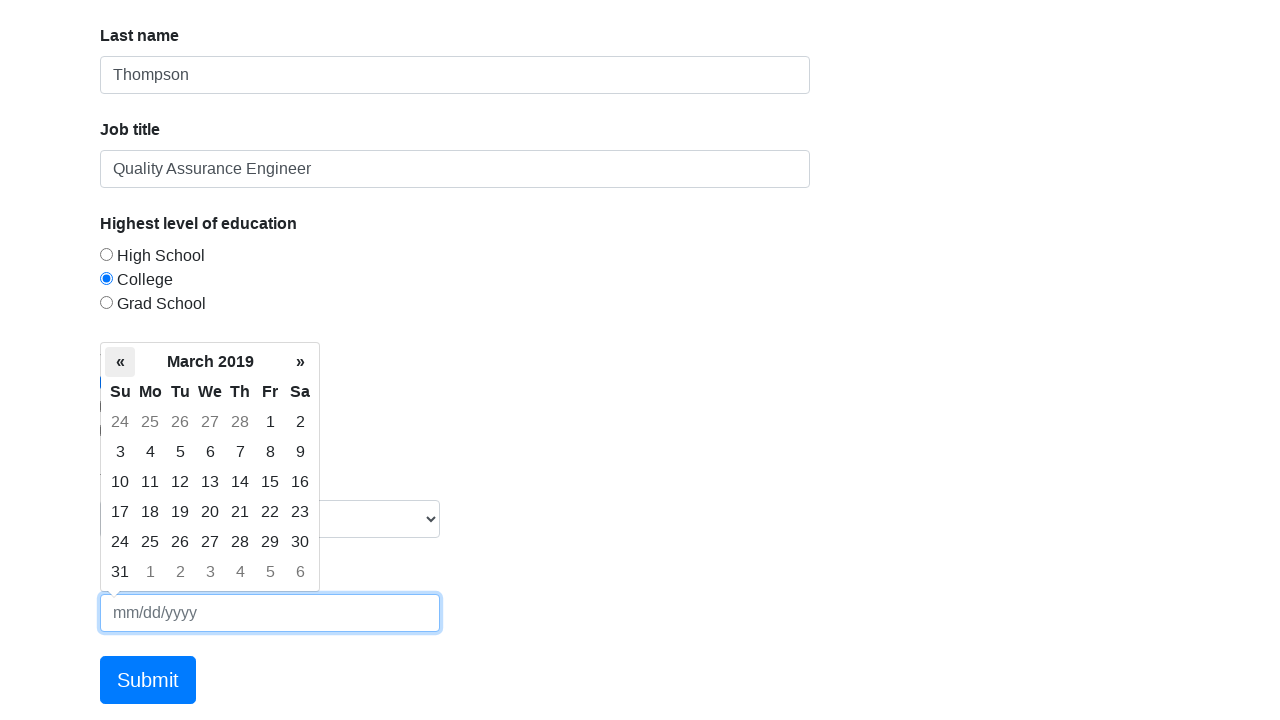

Navigated to previous month in date picker at (120, 362) on .datepicker-days .prev
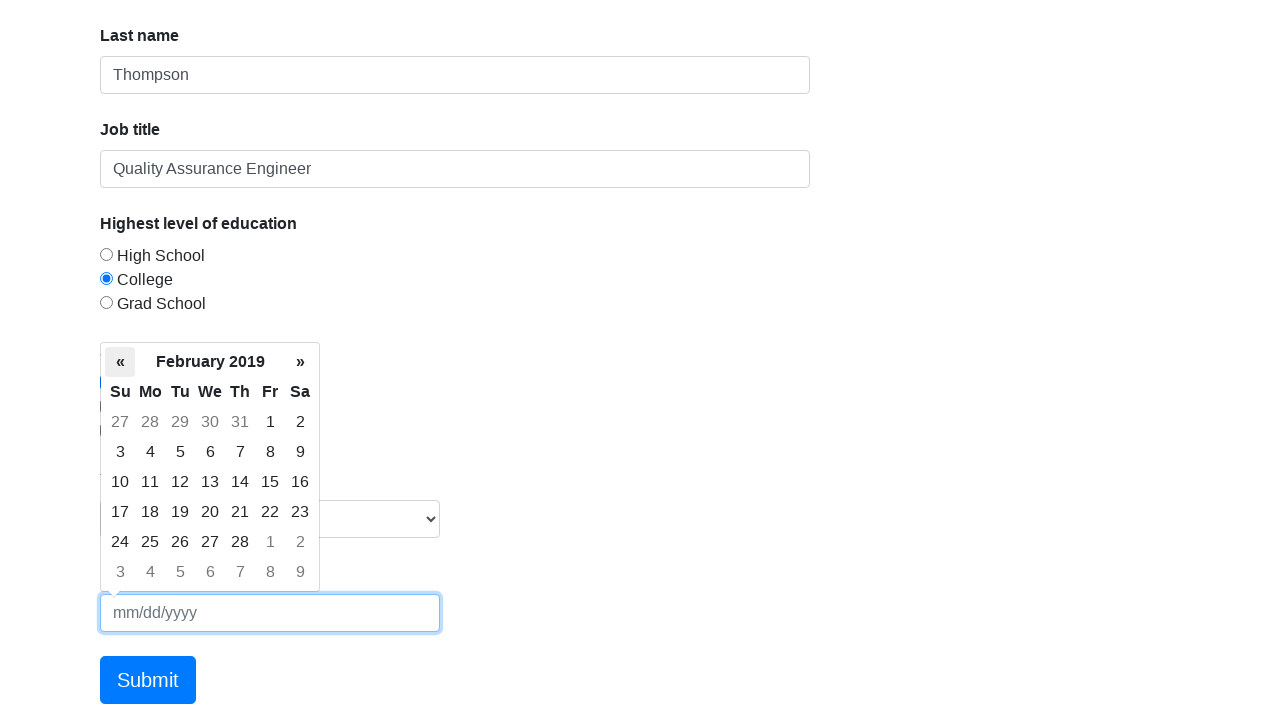

Navigated to previous month in date picker at (120, 362) on .datepicker-days .prev
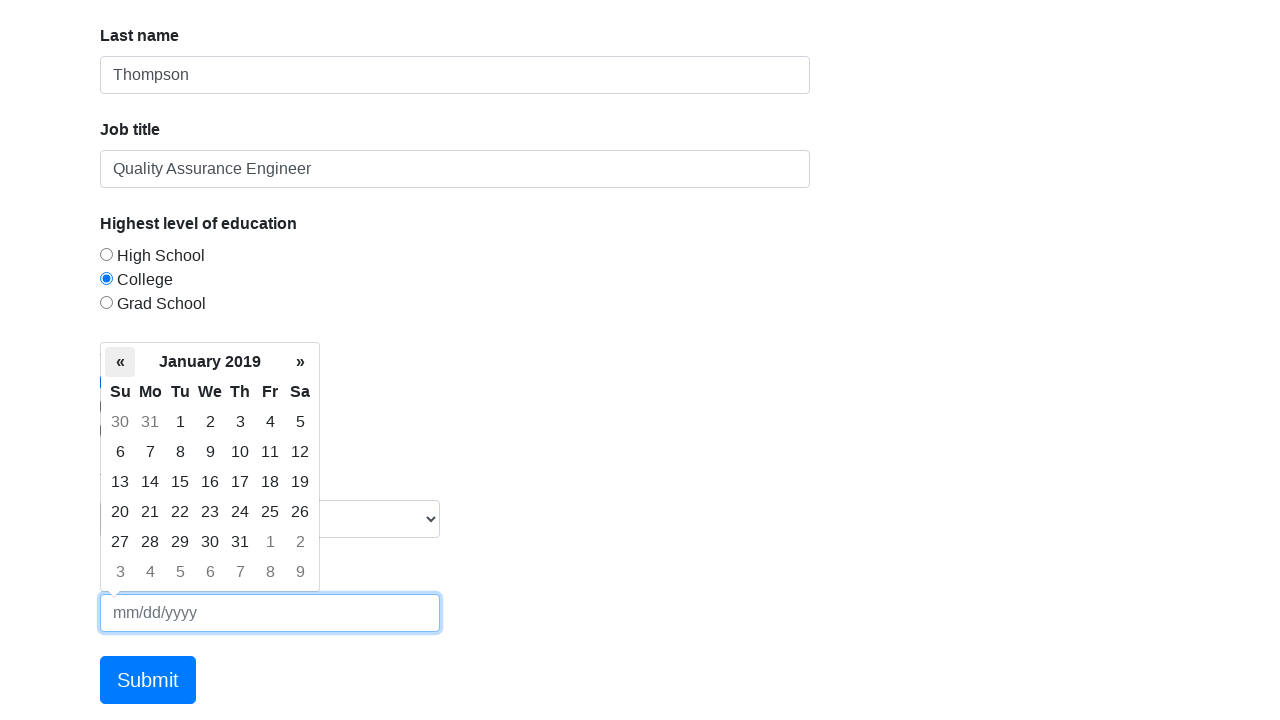

Navigated to previous month in date picker at (120, 362) on .datepicker-days .prev
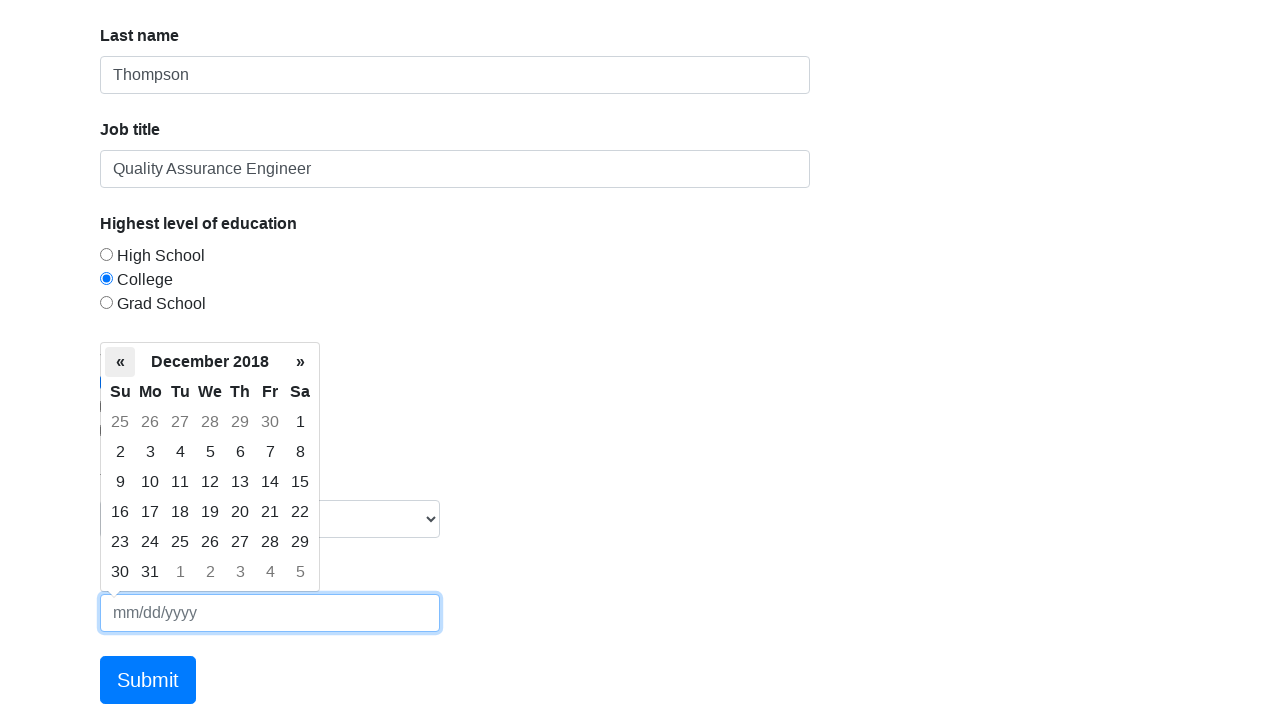

Navigated to previous month in date picker at (120, 362) on .datepicker-days .prev
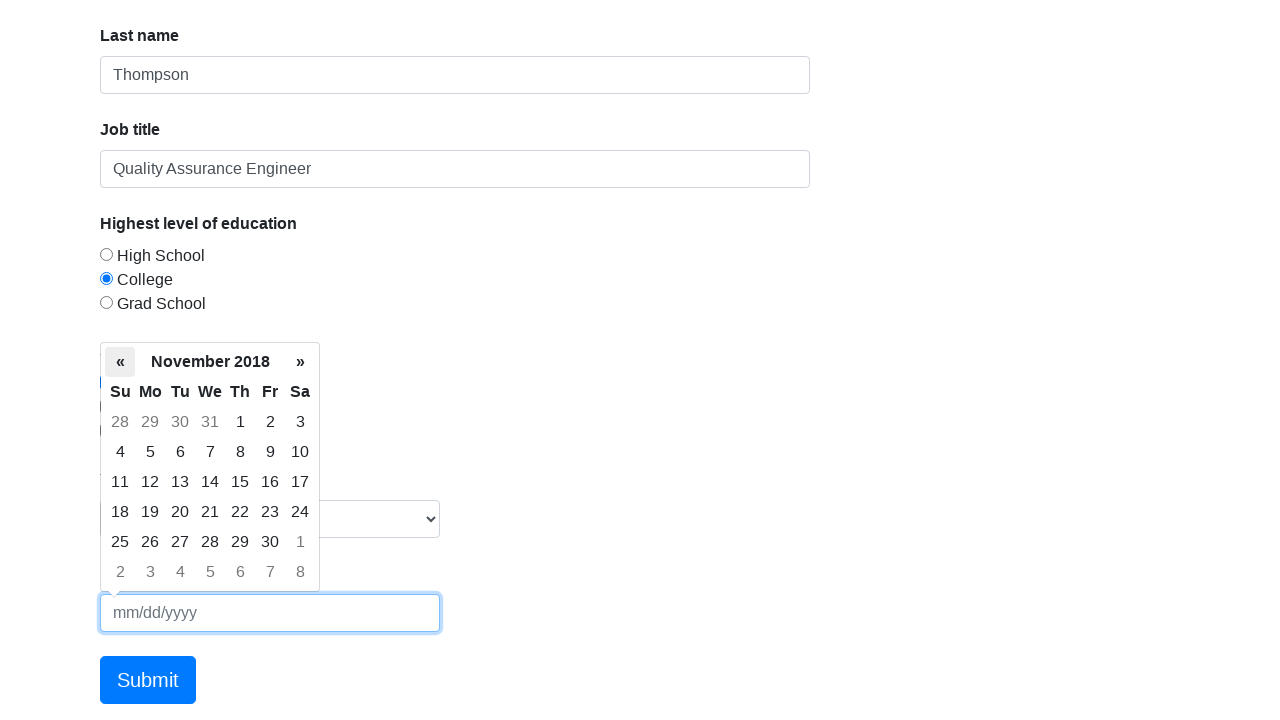

Navigated to previous month in date picker at (120, 362) on .datepicker-days .prev
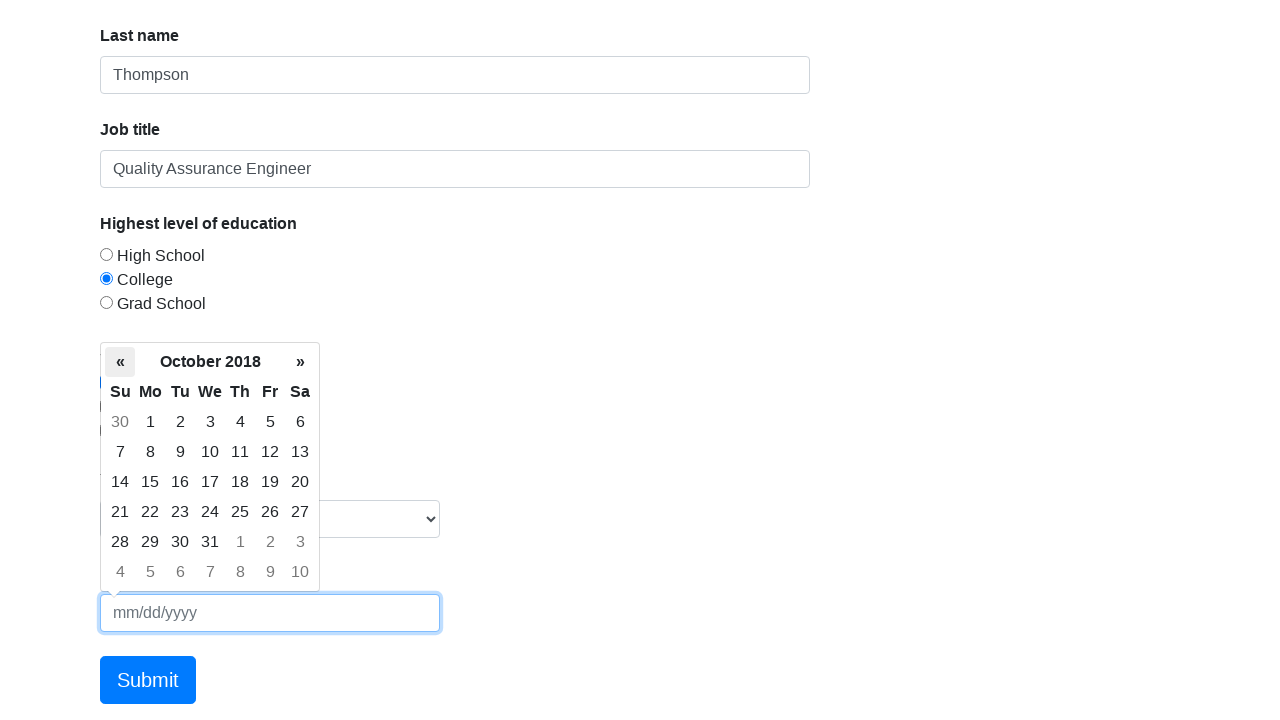

Navigated to previous month in date picker at (120, 362) on .datepicker-days .prev
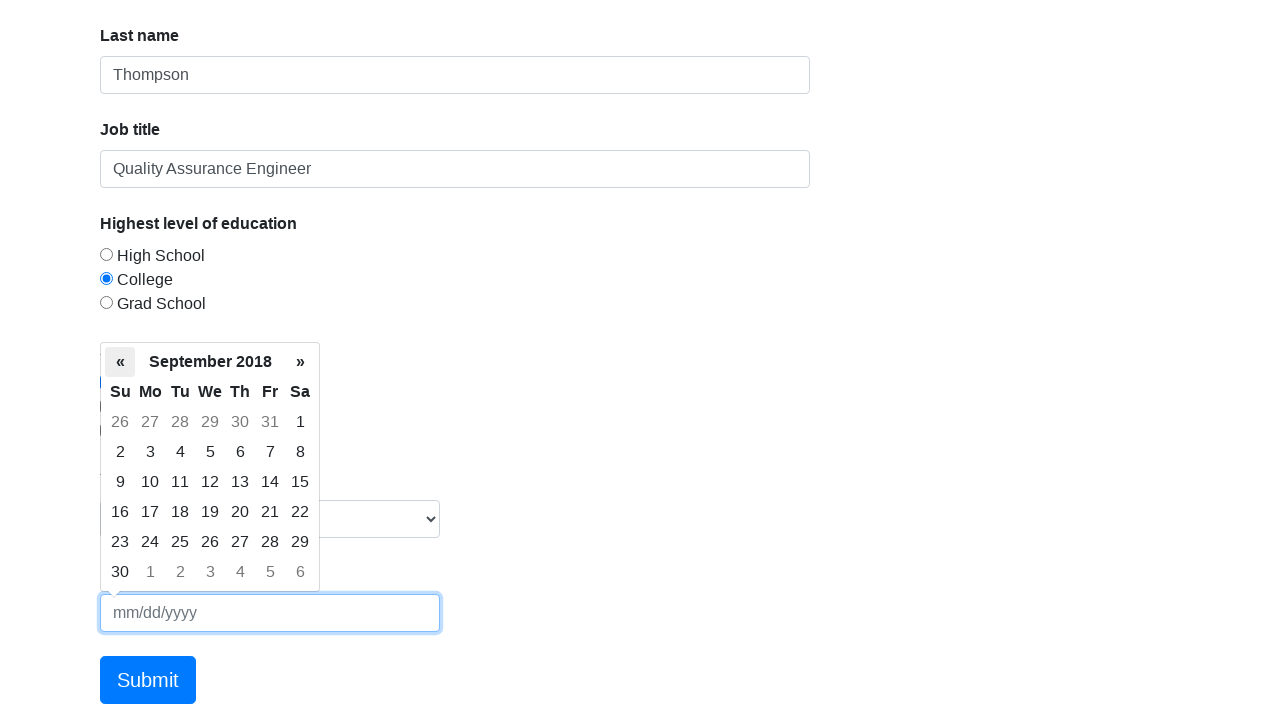

Navigated to previous month in date picker at (120, 362) on .datepicker-days .prev
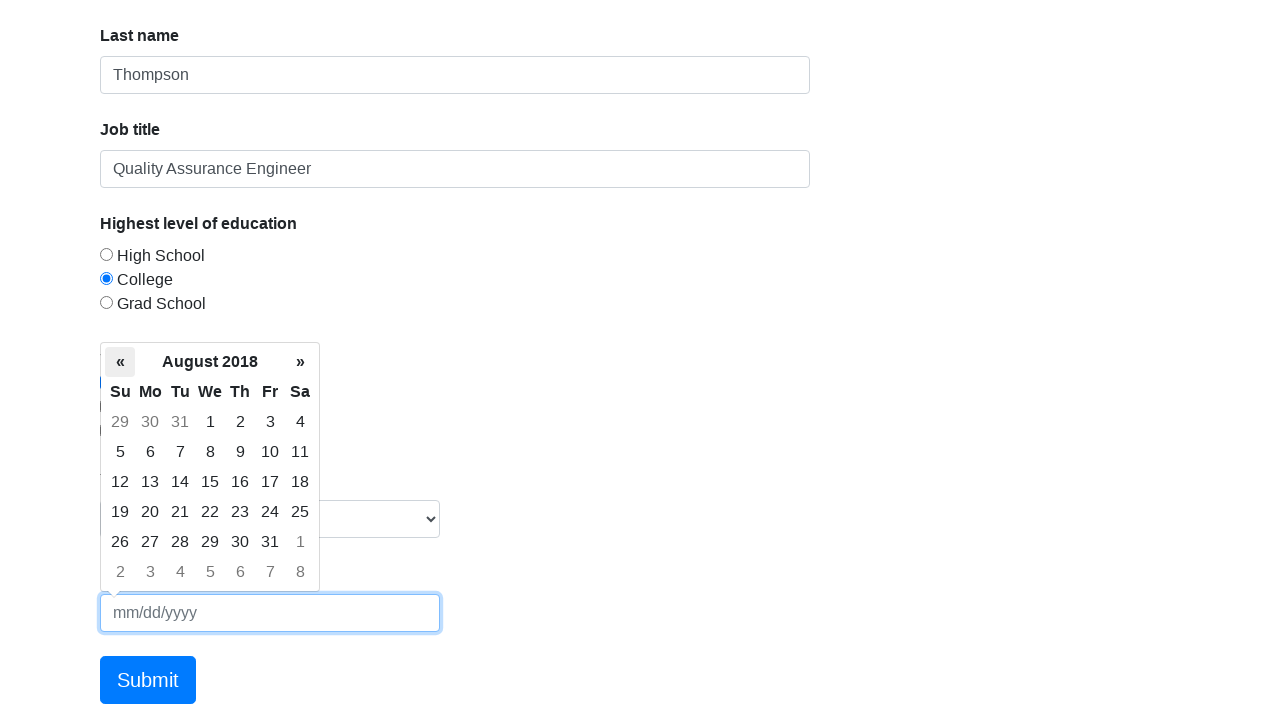

Navigated to previous month in date picker at (120, 362) on .datepicker-days .prev
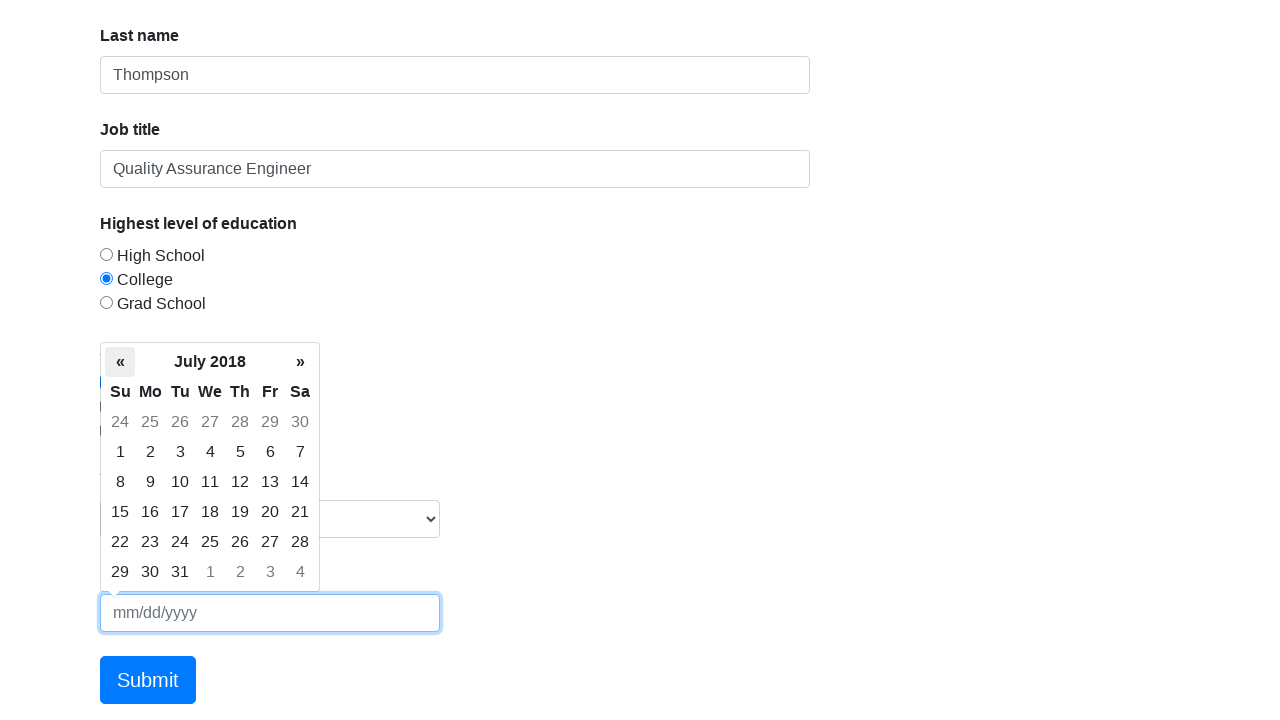

Navigated to previous month in date picker at (120, 362) on .datepicker-days .prev
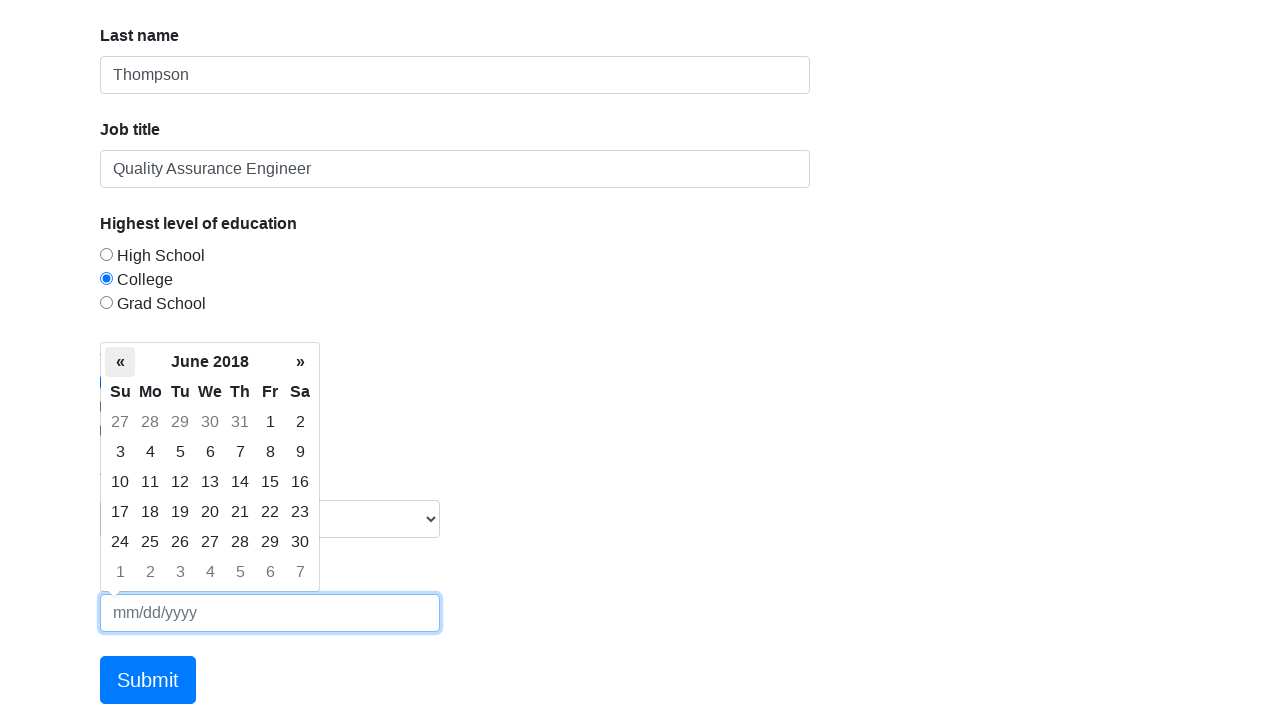

Navigated to previous month in date picker at (120, 362) on .datepicker-days .prev
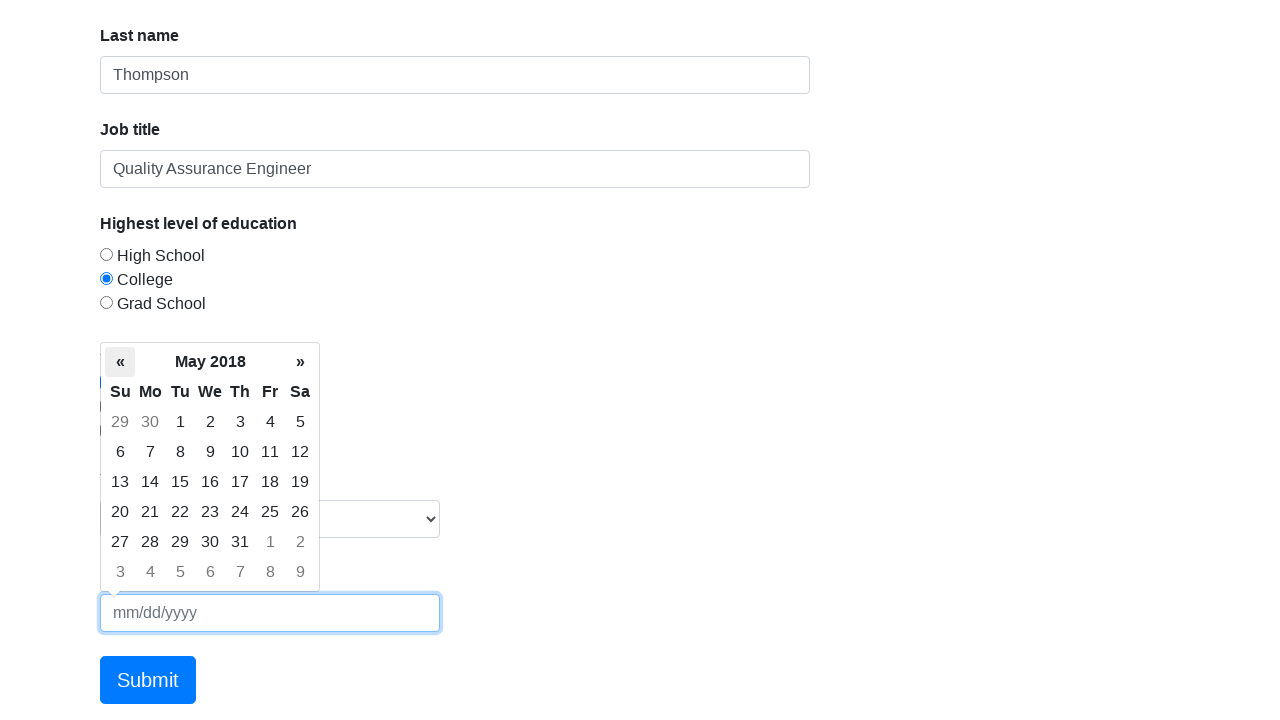

Navigated to previous month in date picker at (120, 362) on .datepicker-days .prev
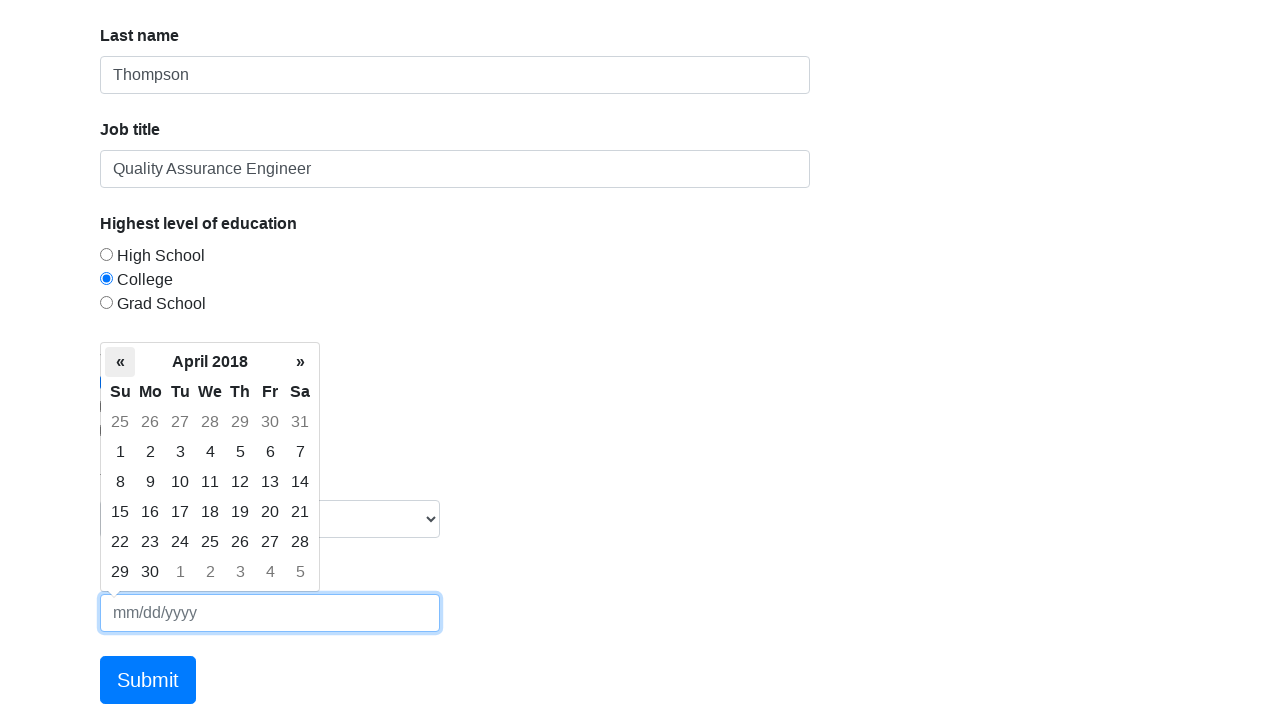

Navigated to previous month in date picker at (120, 362) on .datepicker-days .prev
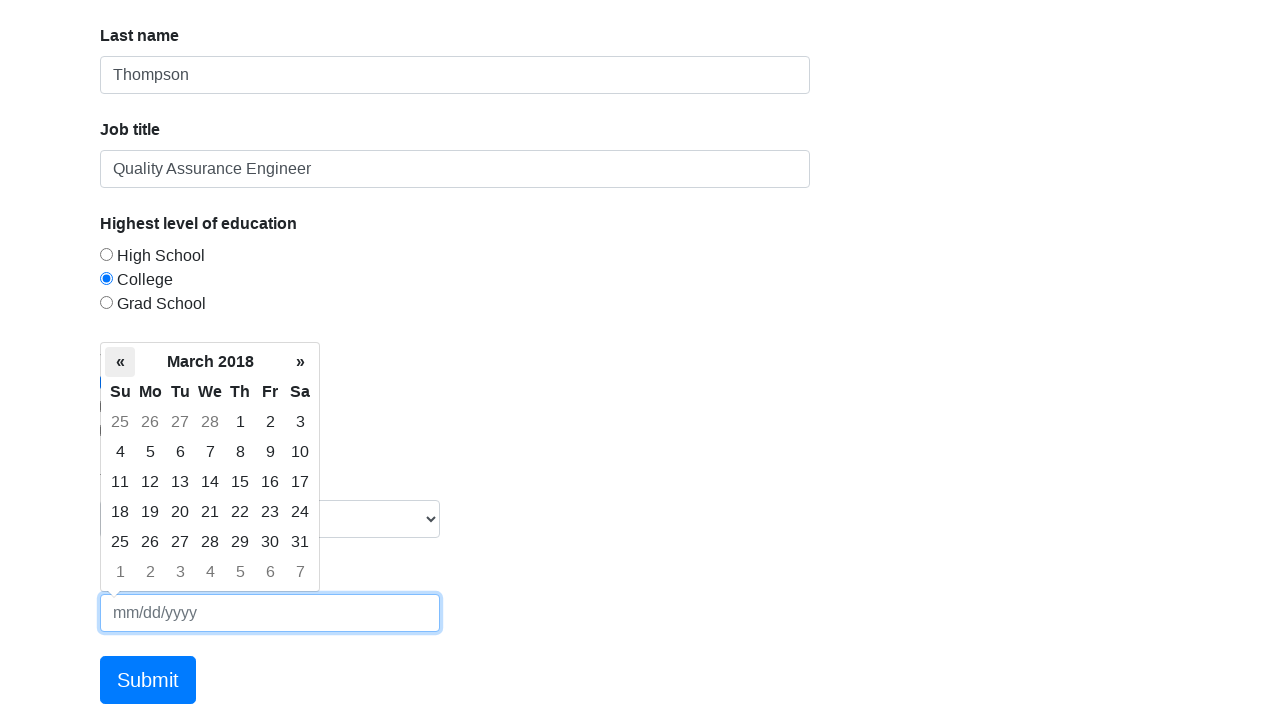

Navigated to previous month in date picker at (120, 362) on .datepicker-days .prev
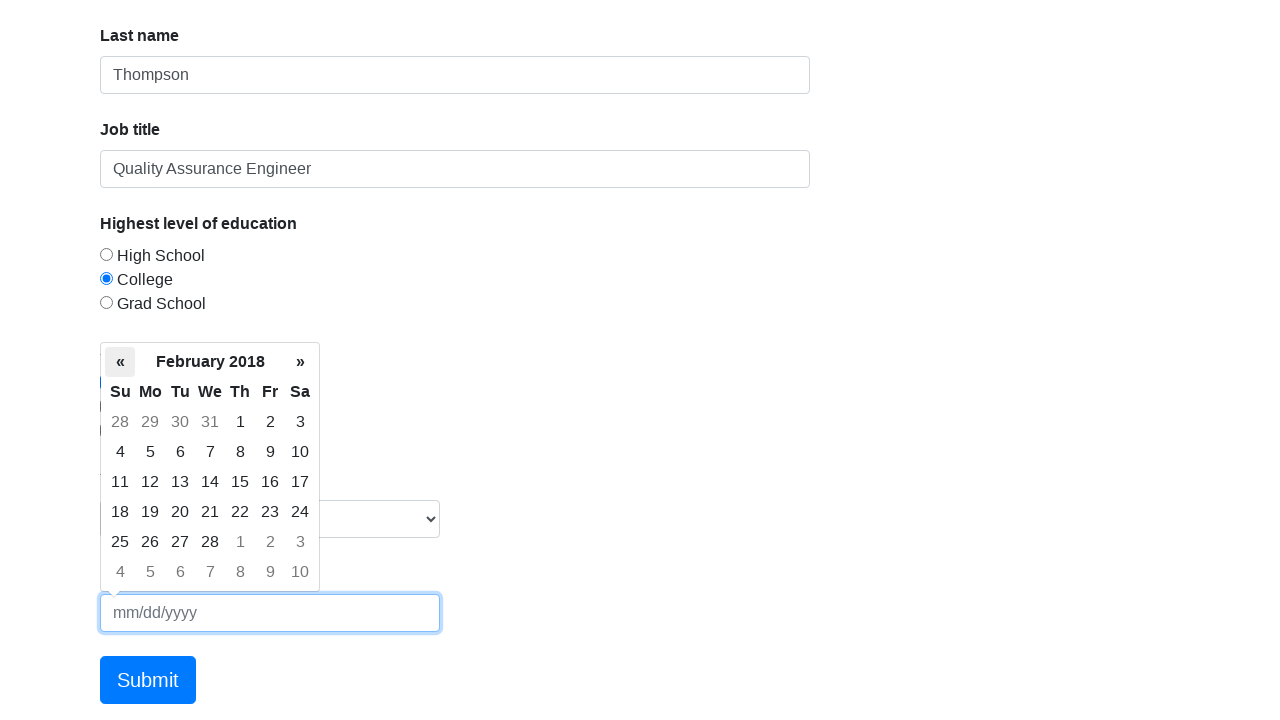

Navigated to previous month in date picker at (120, 362) on .datepicker-days .prev
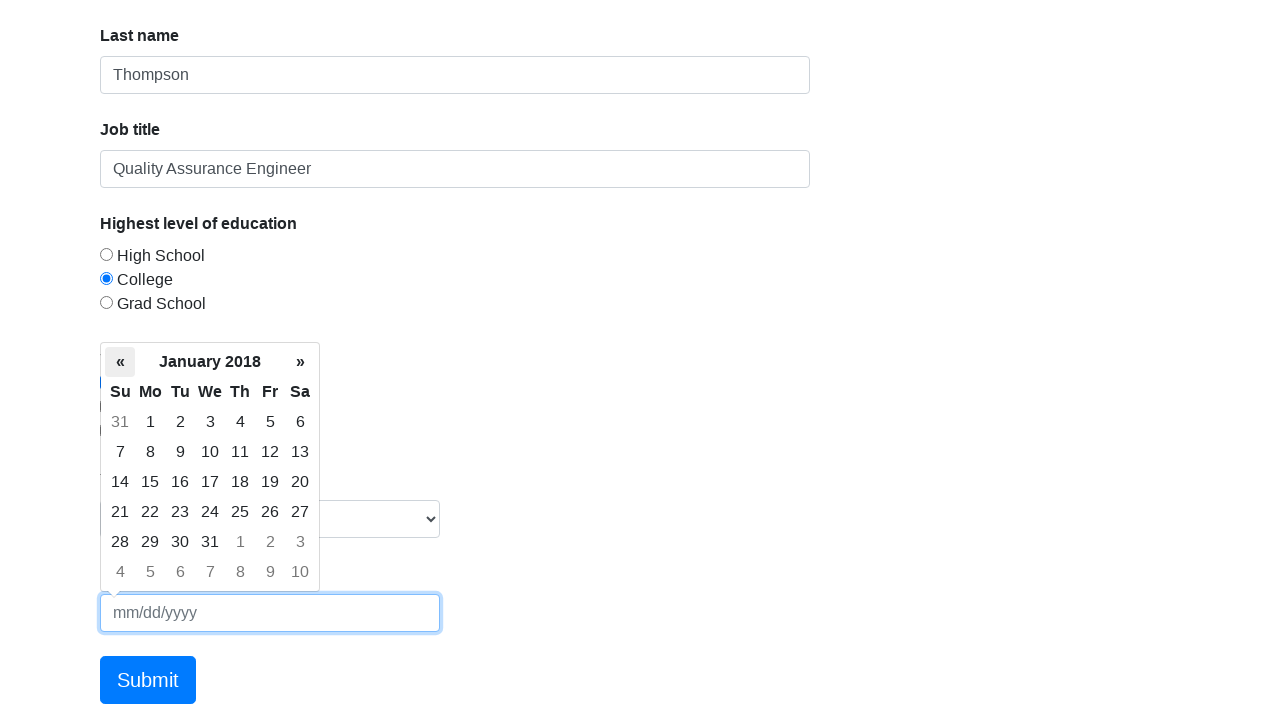

Navigated to previous month in date picker at (120, 362) on .datepicker-days .prev
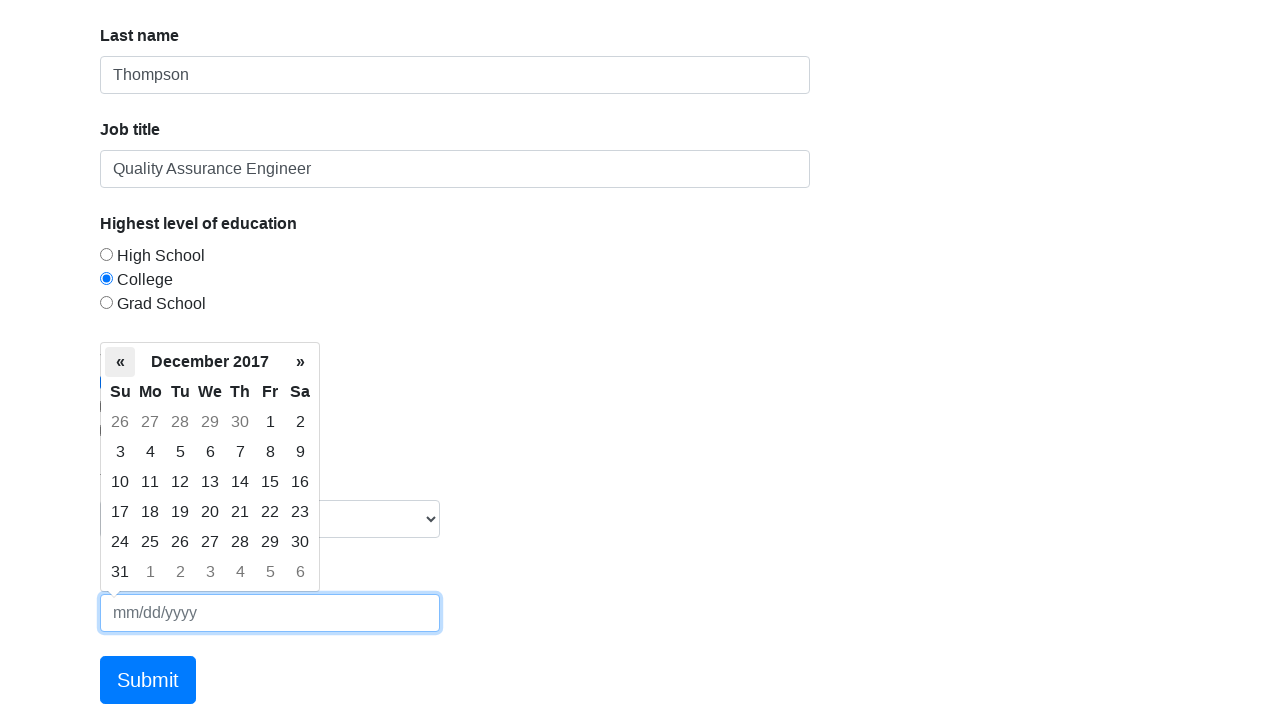

Navigated to previous month in date picker at (120, 362) on .datepicker-days .prev
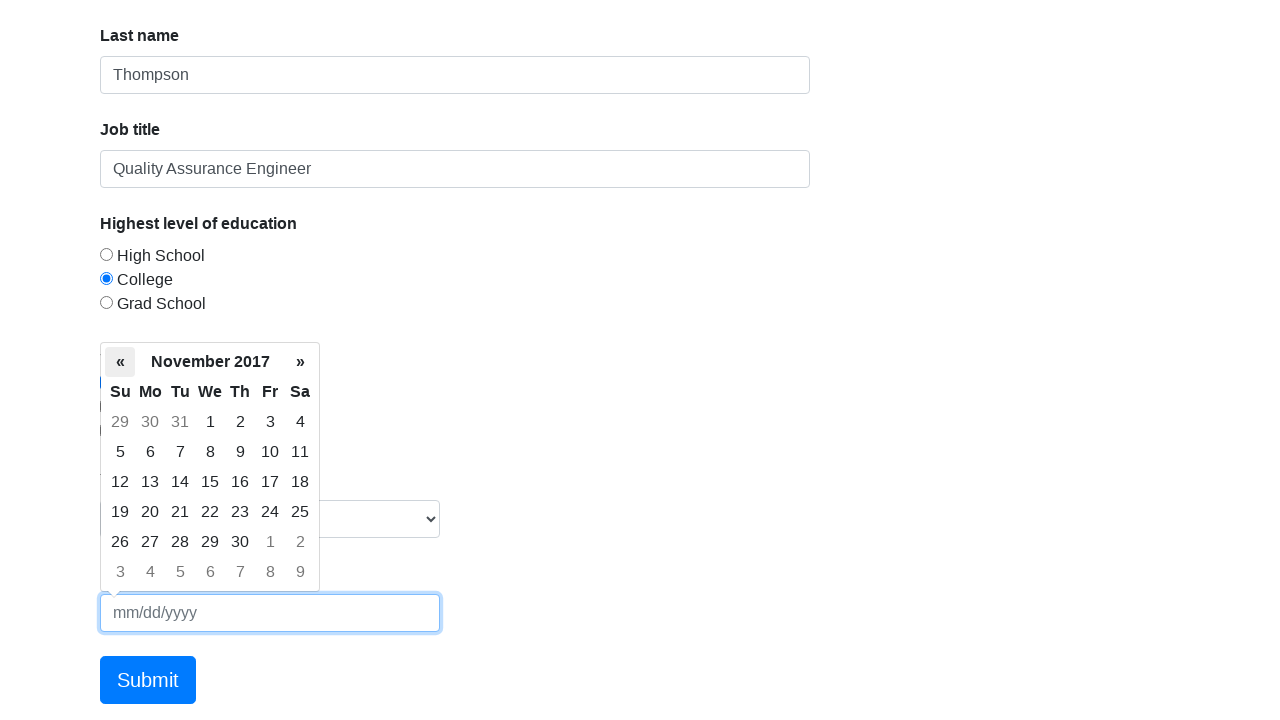

Navigated to previous month in date picker at (120, 362) on .datepicker-days .prev
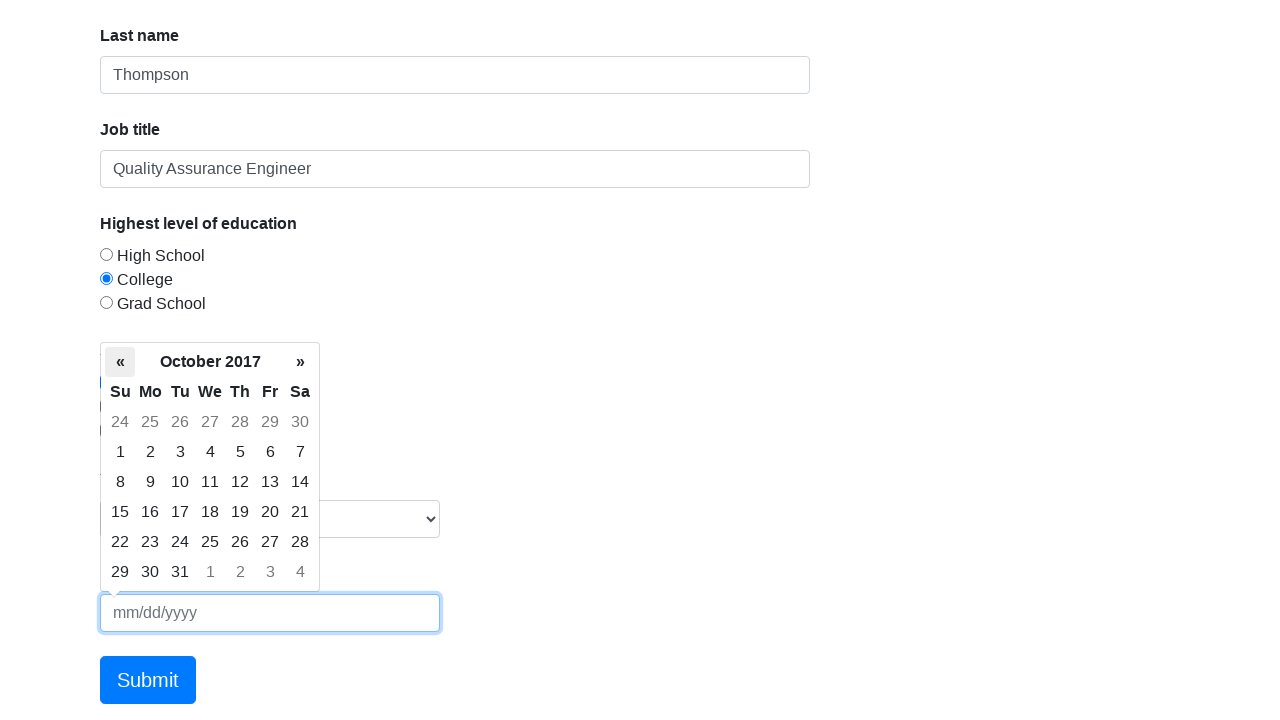

Navigated to previous month in date picker at (120, 362) on .datepicker-days .prev
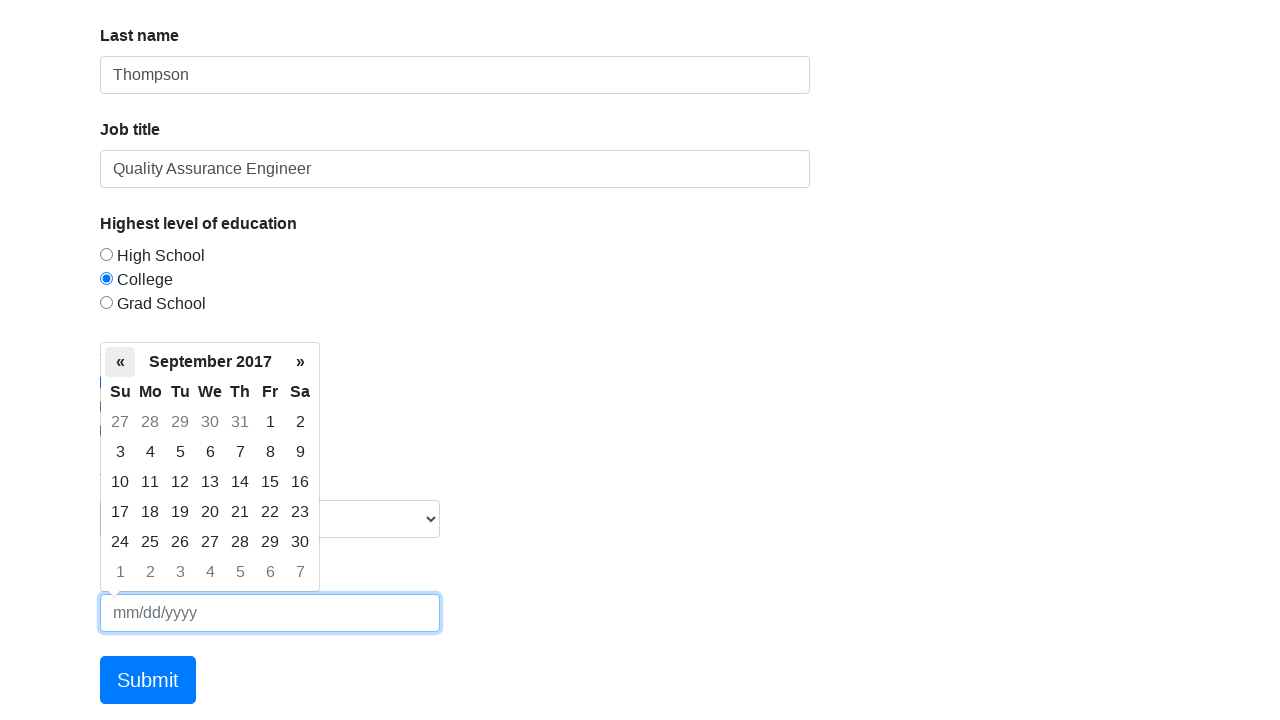

Navigated to previous month in date picker at (120, 362) on .datepicker-days .prev
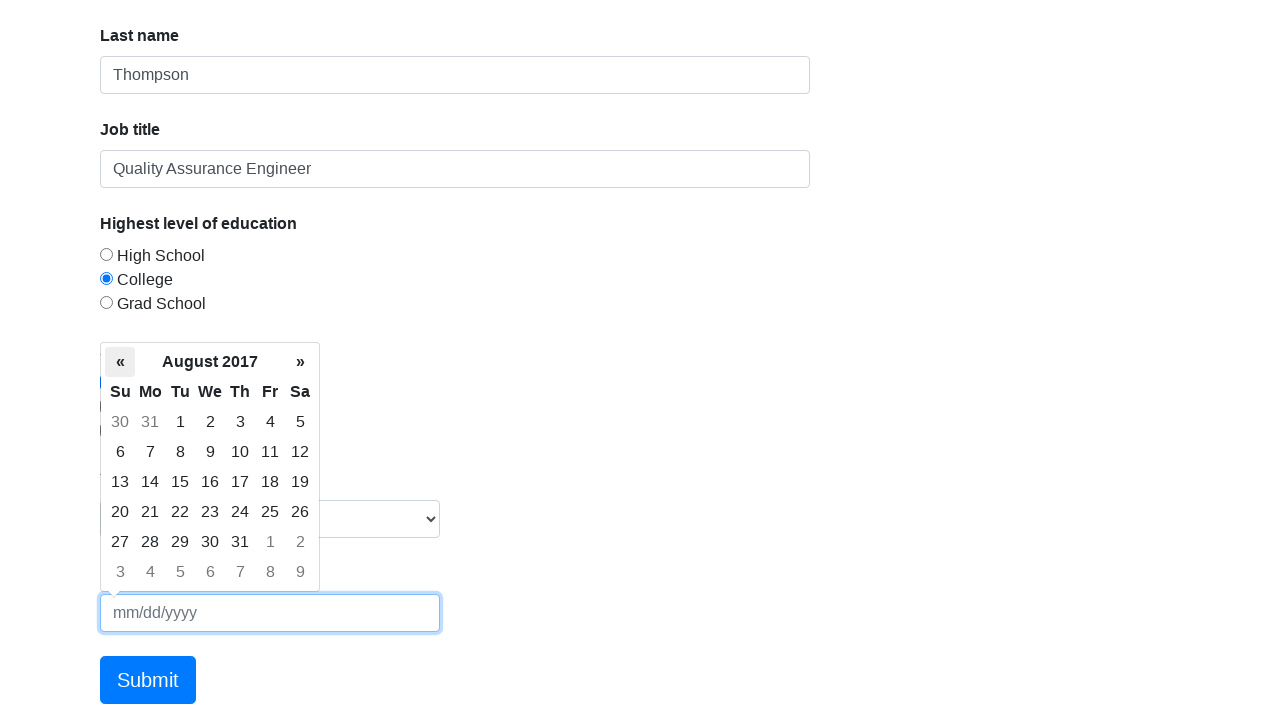

Navigated to previous month in date picker at (120, 362) on .datepicker-days .prev
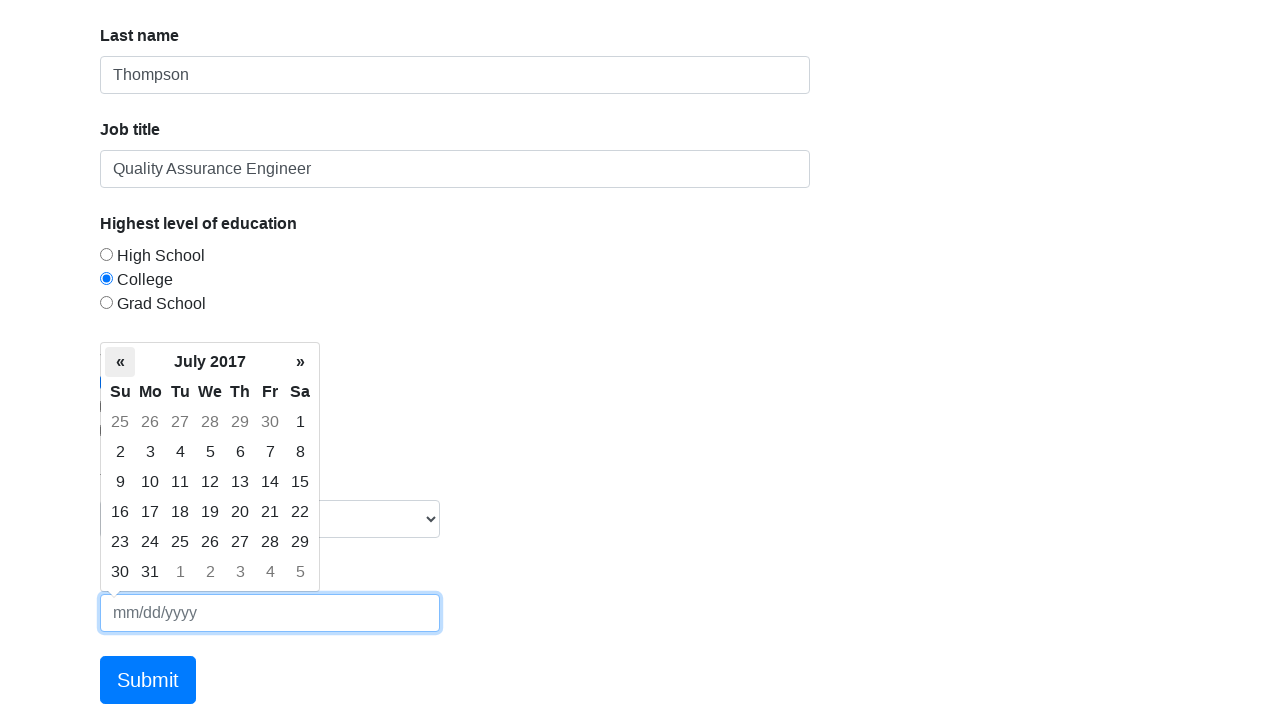

Navigated to previous month in date picker at (120, 362) on .datepicker-days .prev
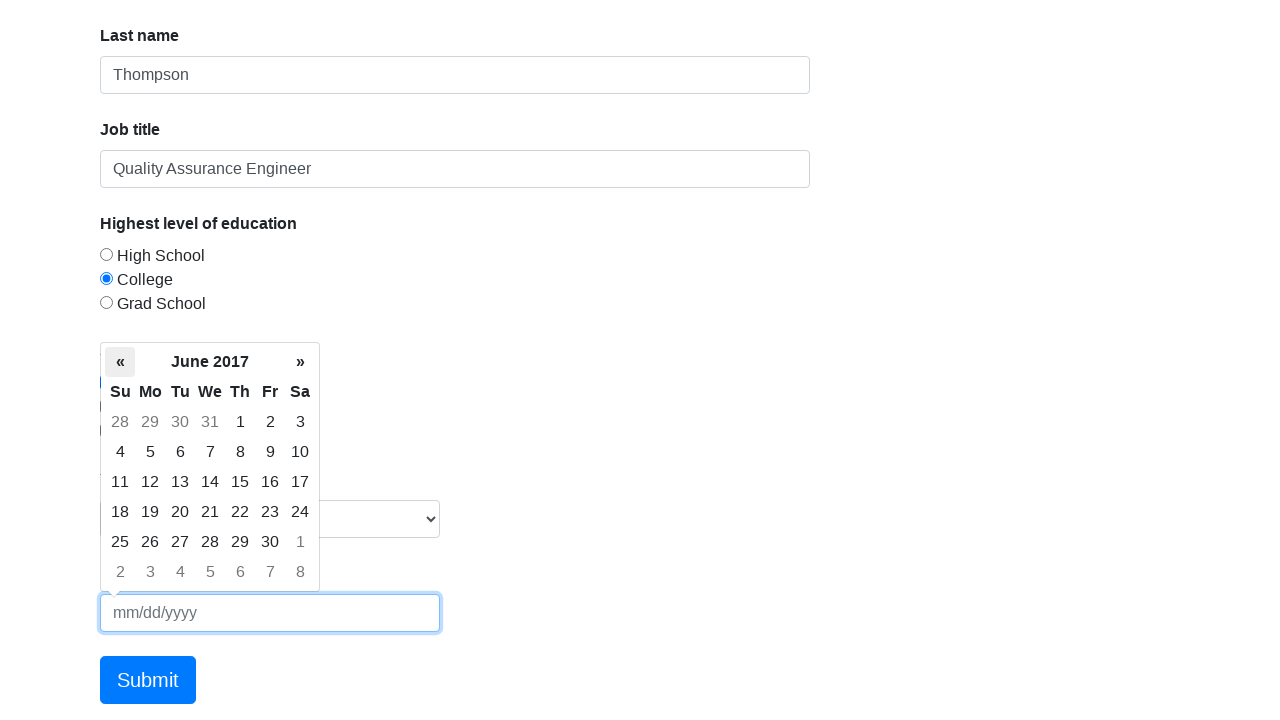

Navigated to previous month in date picker at (120, 362) on .datepicker-days .prev
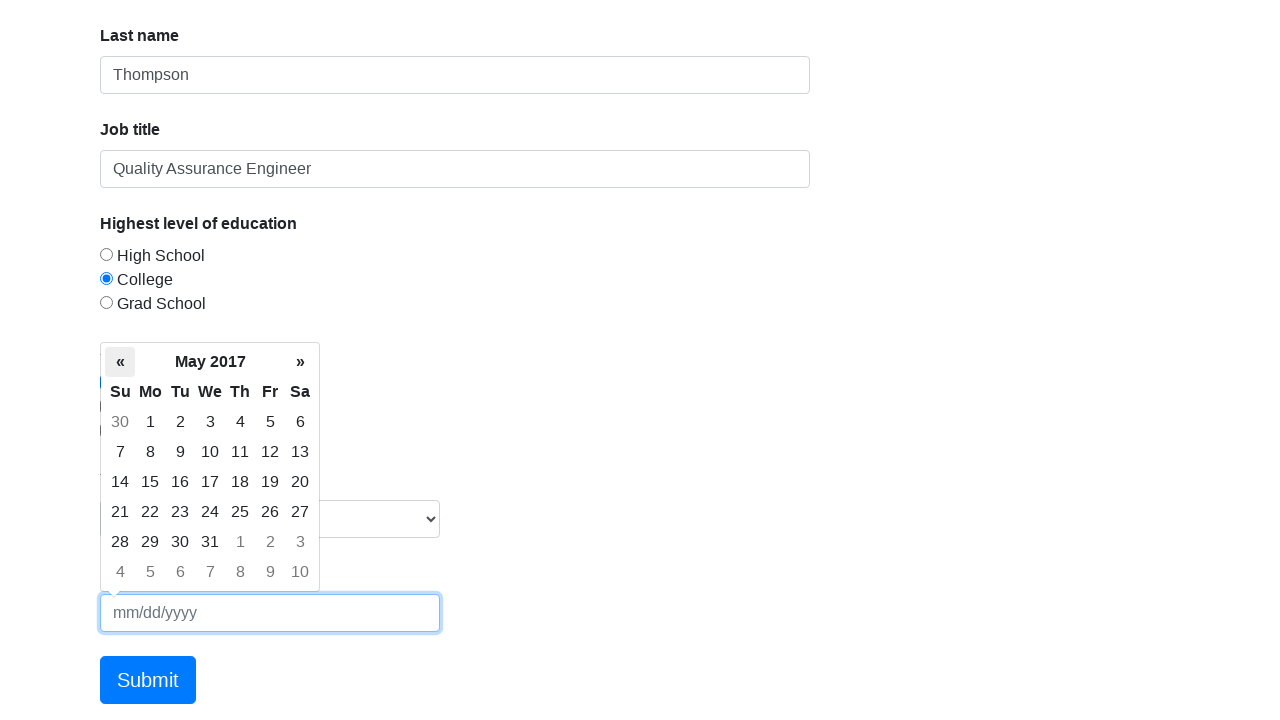

Navigated to previous month in date picker at (120, 362) on .datepicker-days .prev
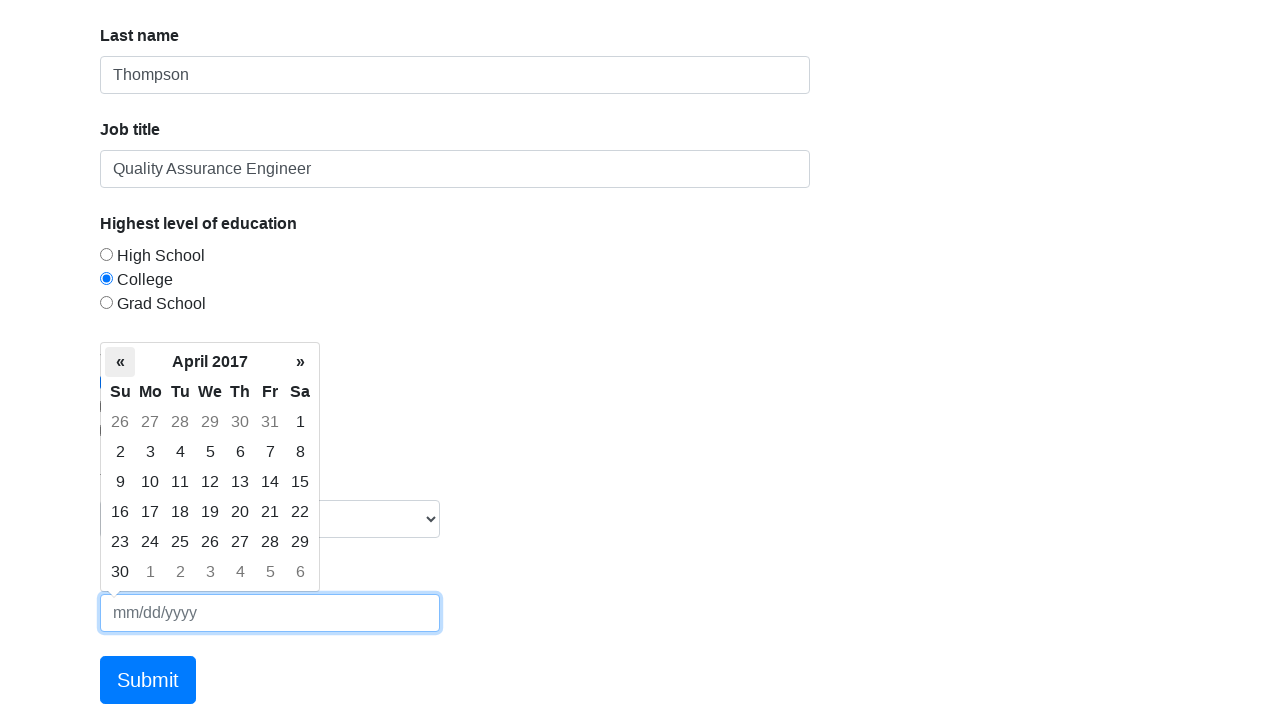

Navigated to previous month in date picker at (120, 362) on .datepicker-days .prev
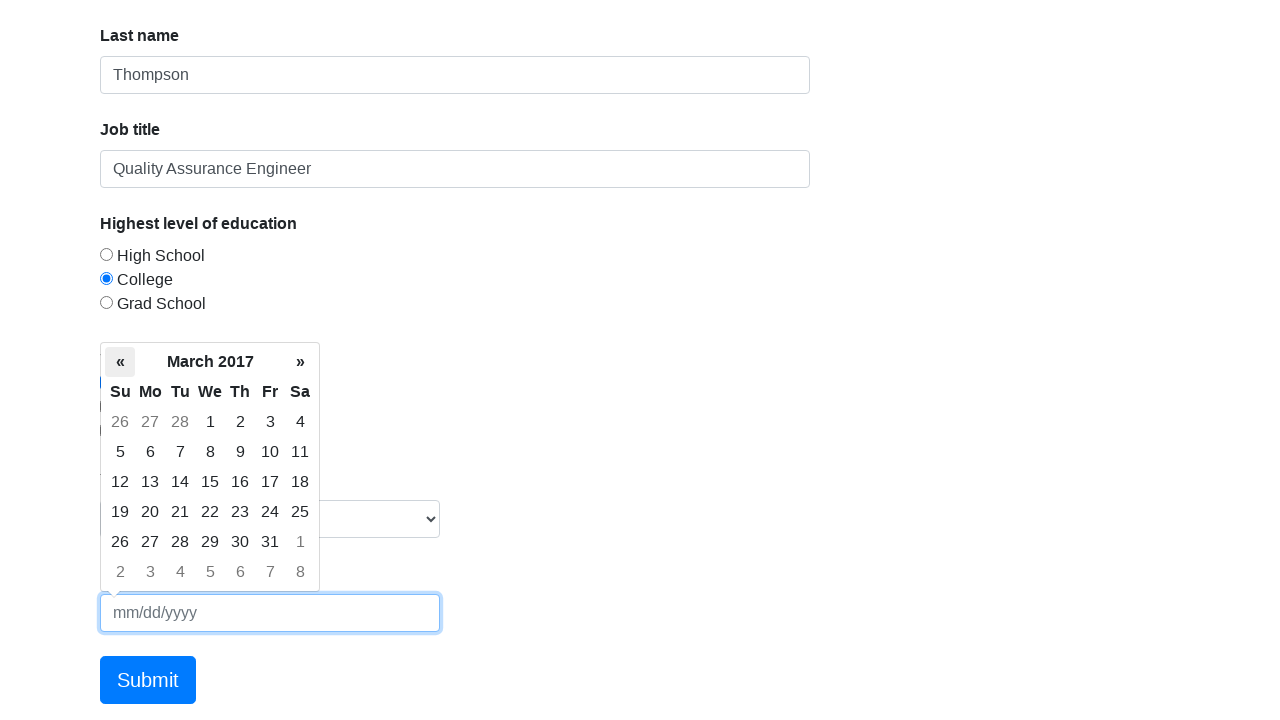

Navigated to previous month in date picker at (120, 362) on .datepicker-days .prev
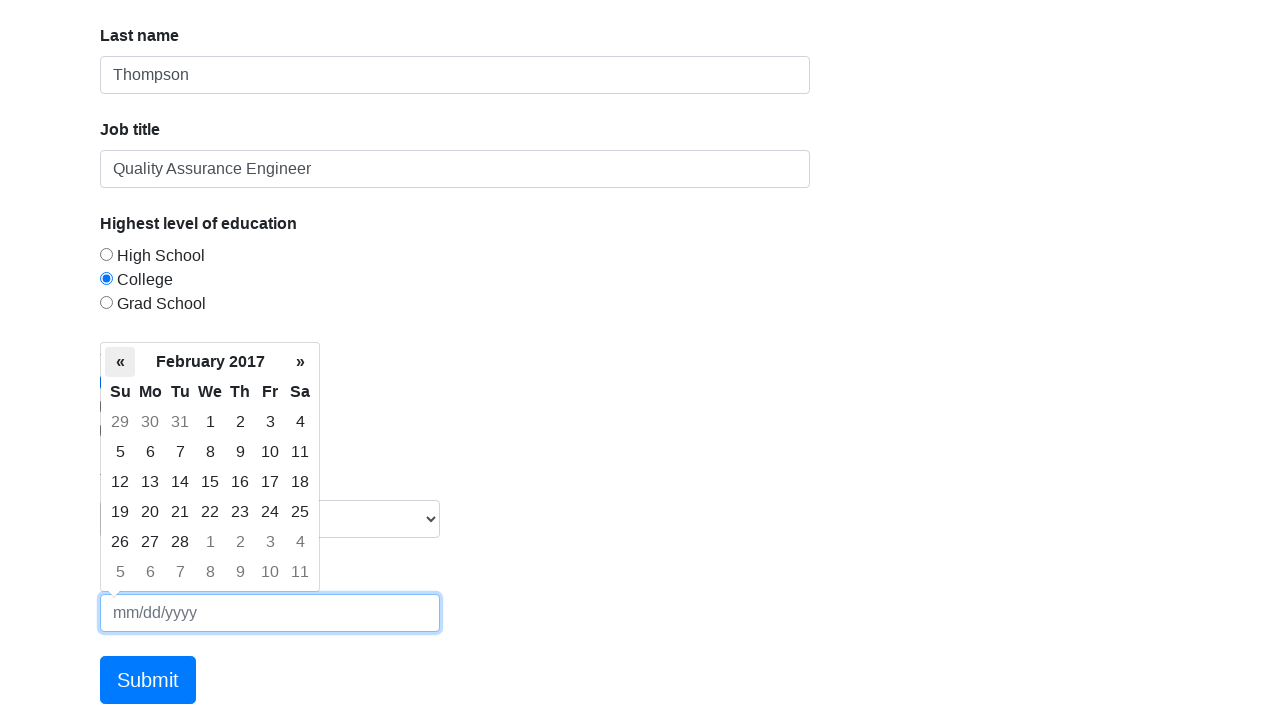

Navigated to previous month in date picker at (120, 362) on .datepicker-days .prev
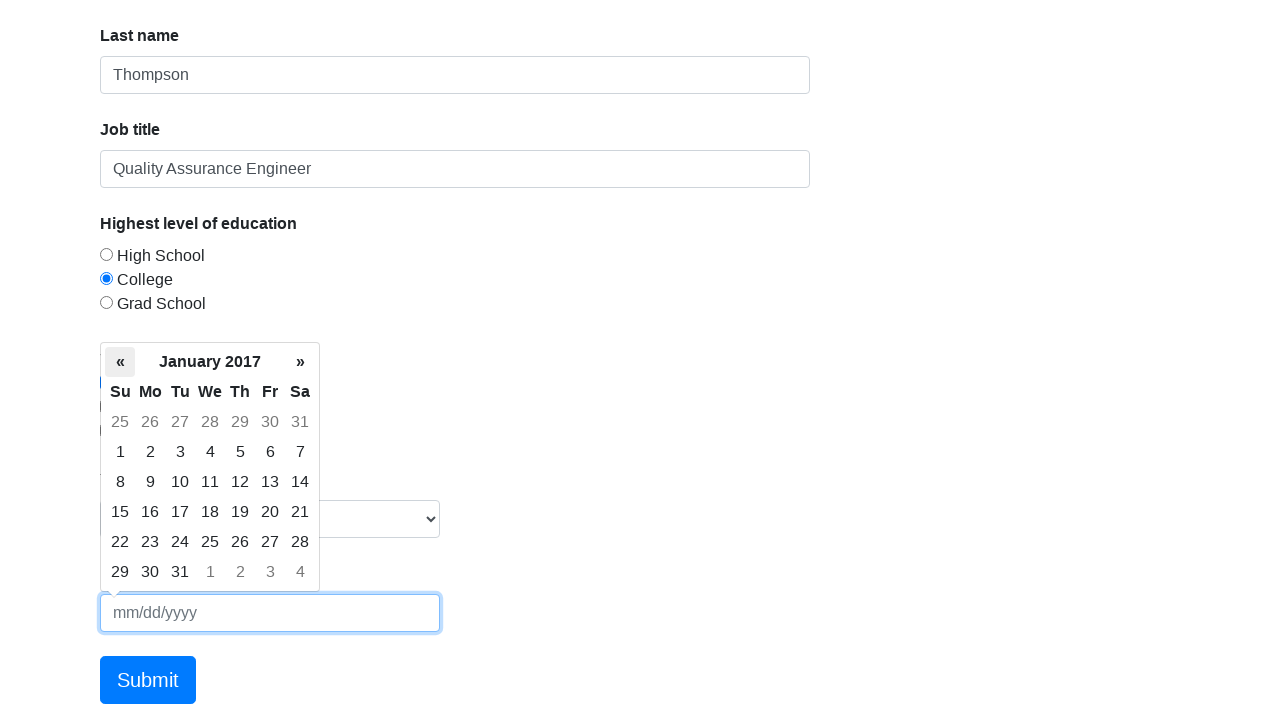

Navigated to previous month in date picker at (120, 362) on .datepicker-days .prev
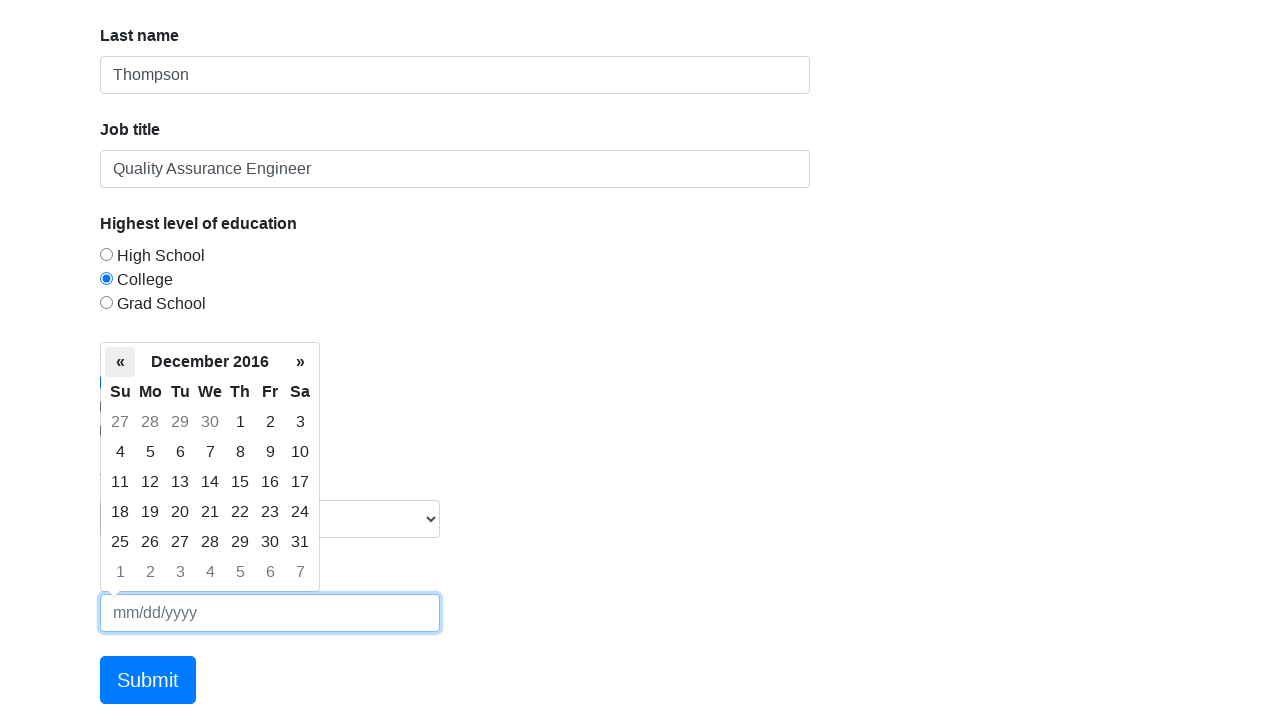

Navigated to previous month in date picker at (120, 362) on .datepicker-days .prev
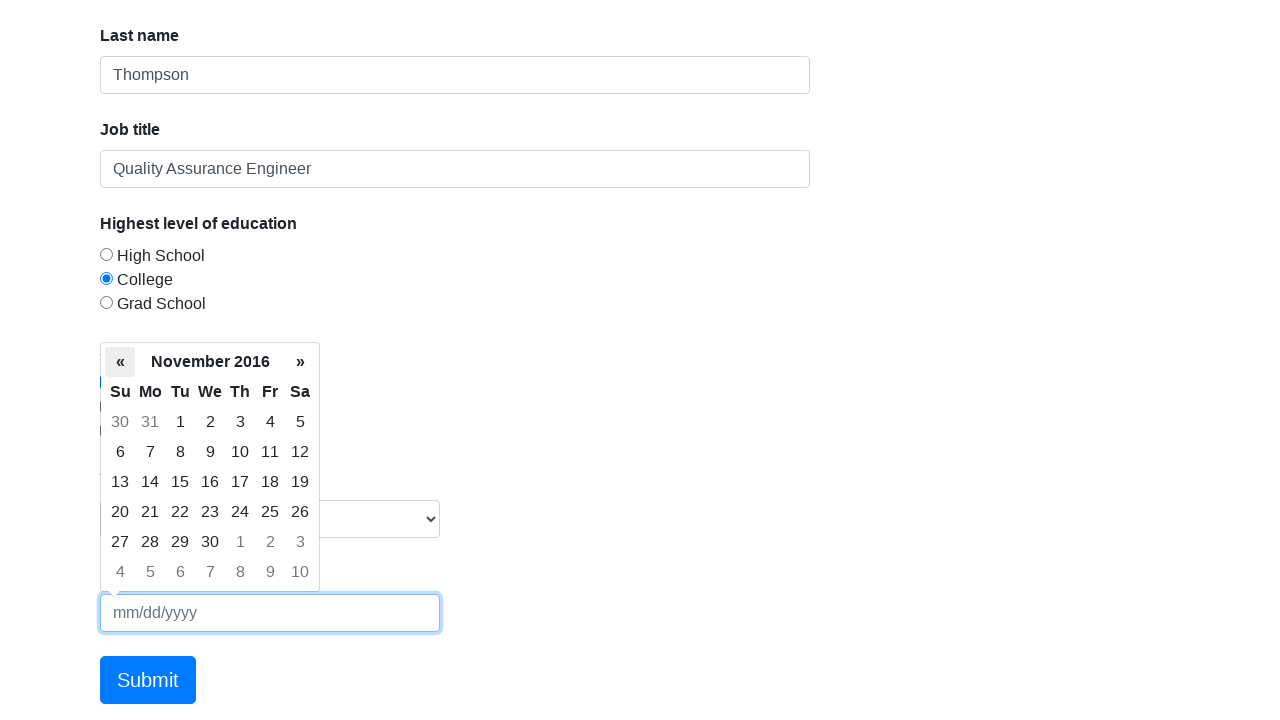

Navigated to previous month in date picker at (120, 362) on .datepicker-days .prev
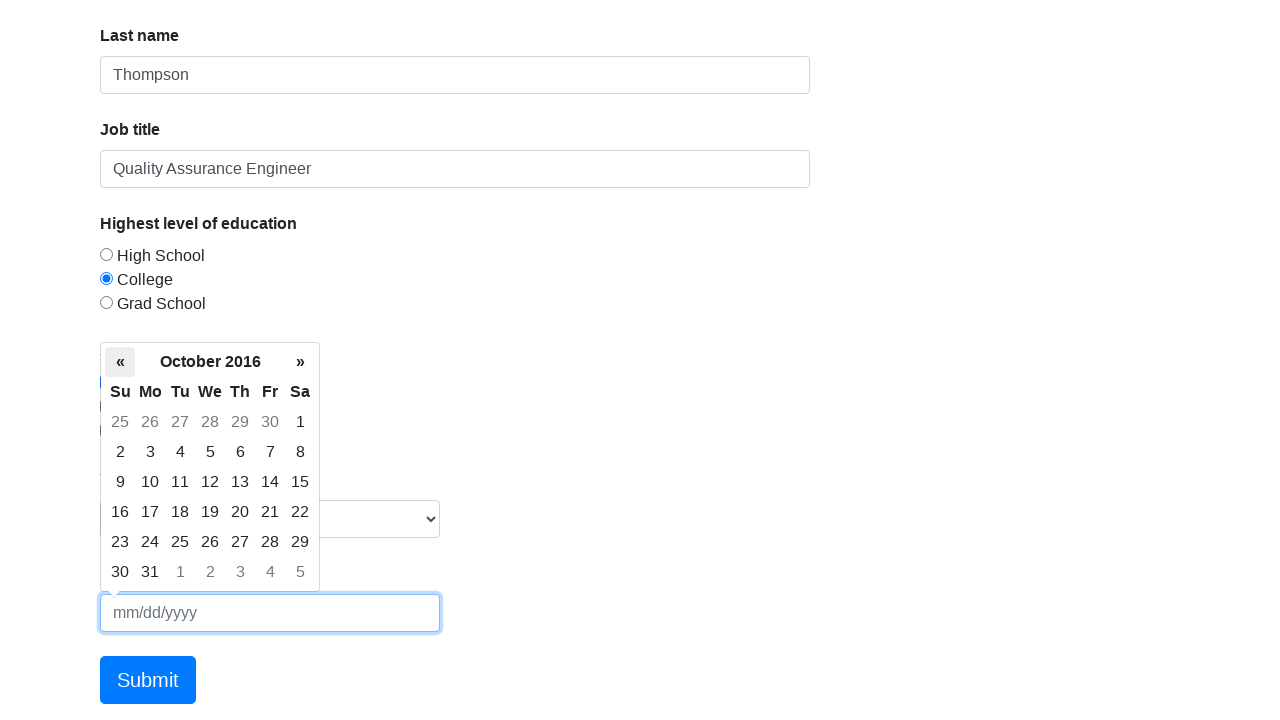

Navigated to previous month in date picker at (120, 362) on .datepicker-days .prev
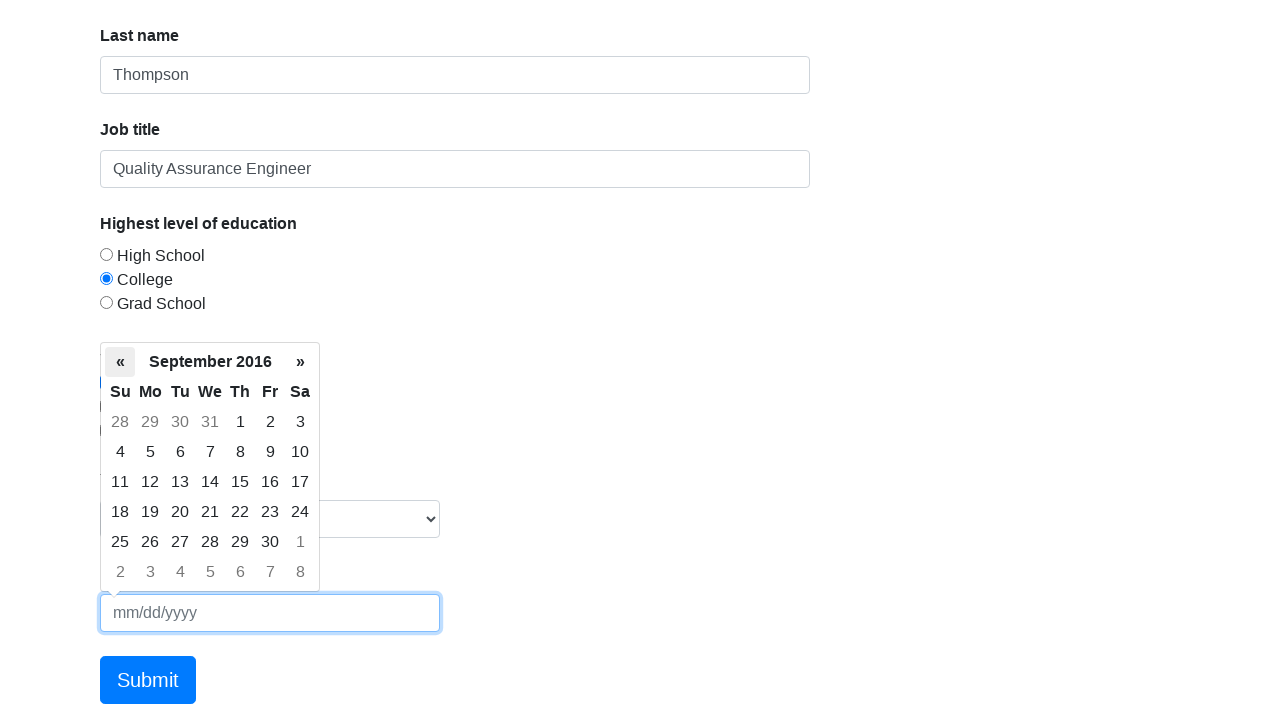

Navigated to previous month in date picker at (120, 362) on .datepicker-days .prev
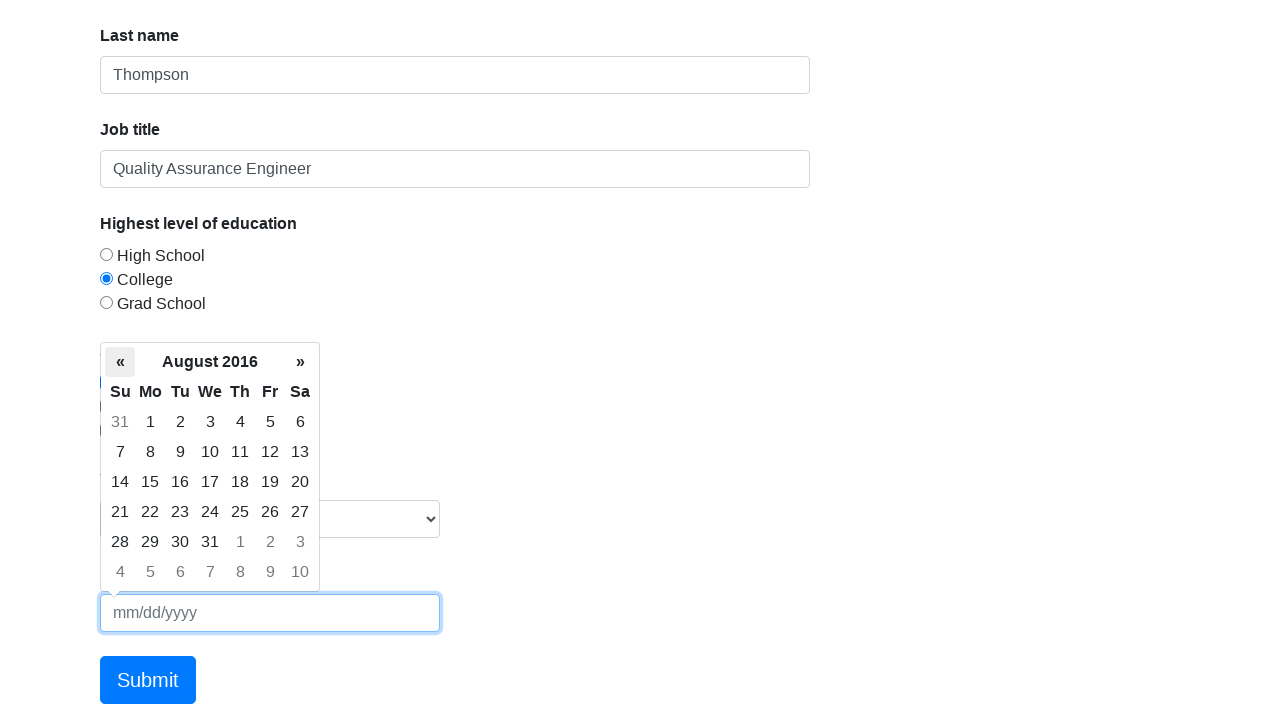

Navigated to previous month in date picker at (120, 362) on .datepicker-days .prev
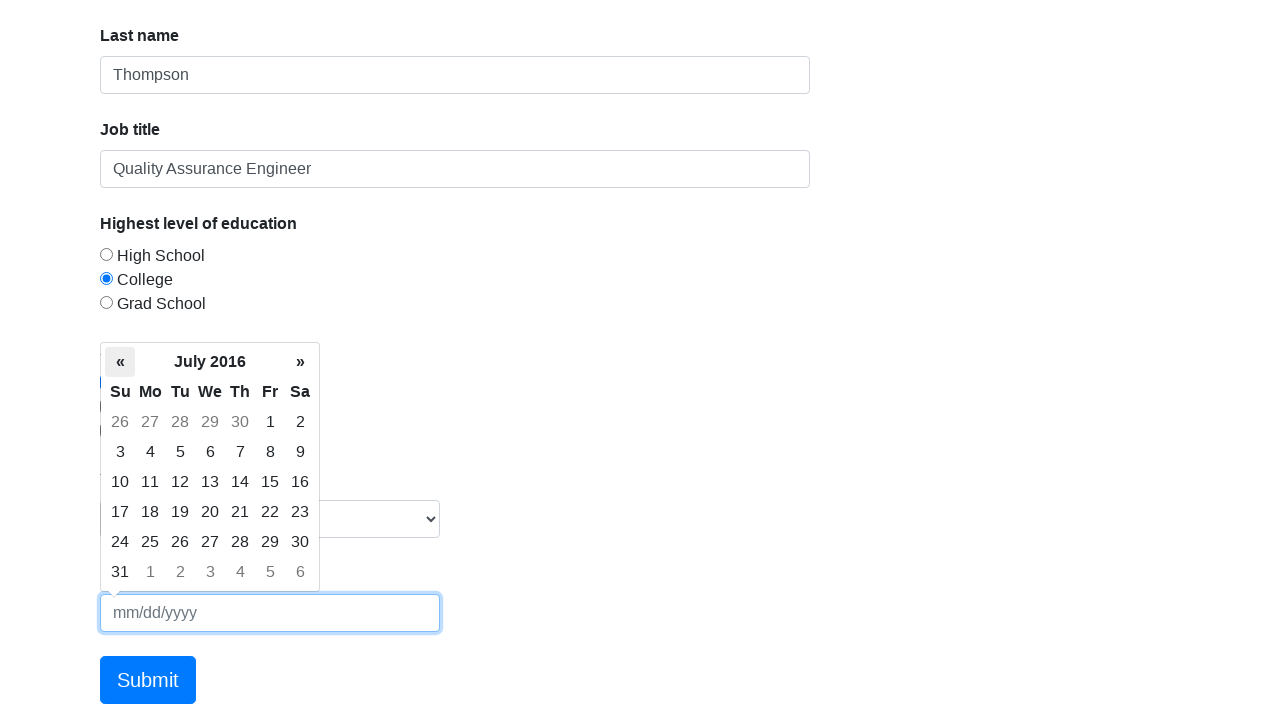

Navigated to previous month in date picker at (120, 362) on .datepicker-days .prev
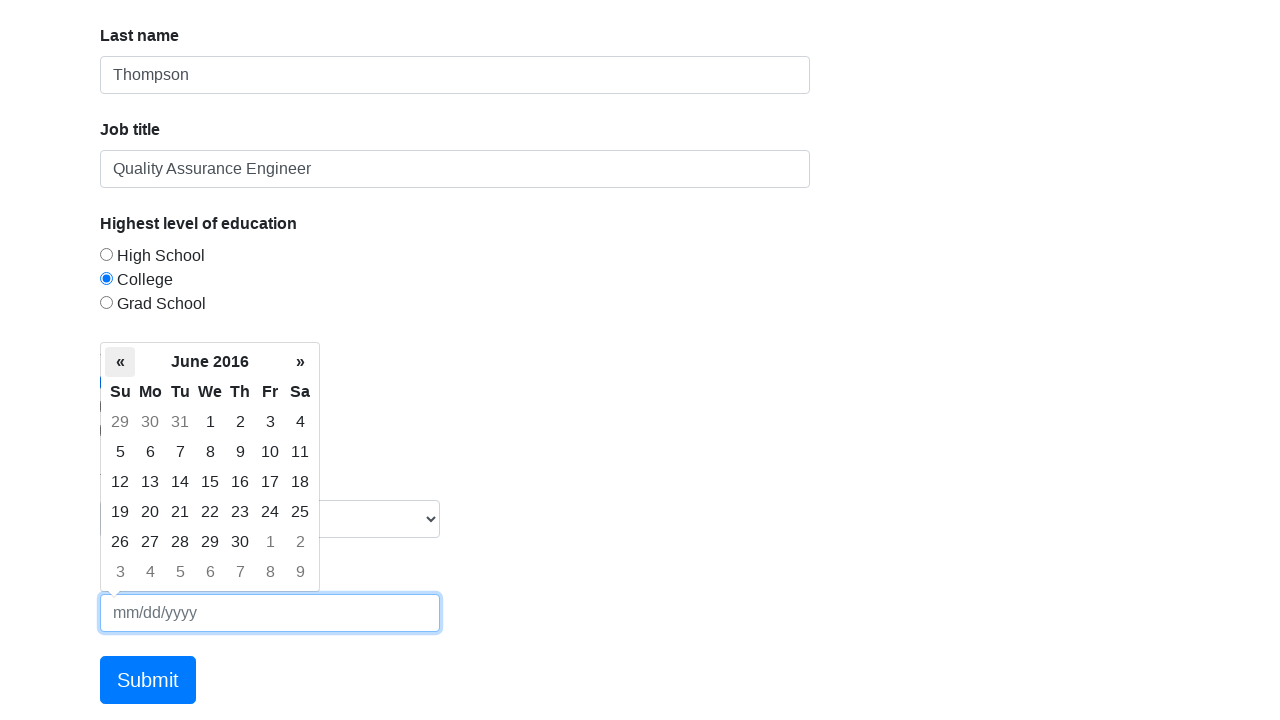

Navigated to previous month in date picker at (120, 362) on .datepicker-days .prev
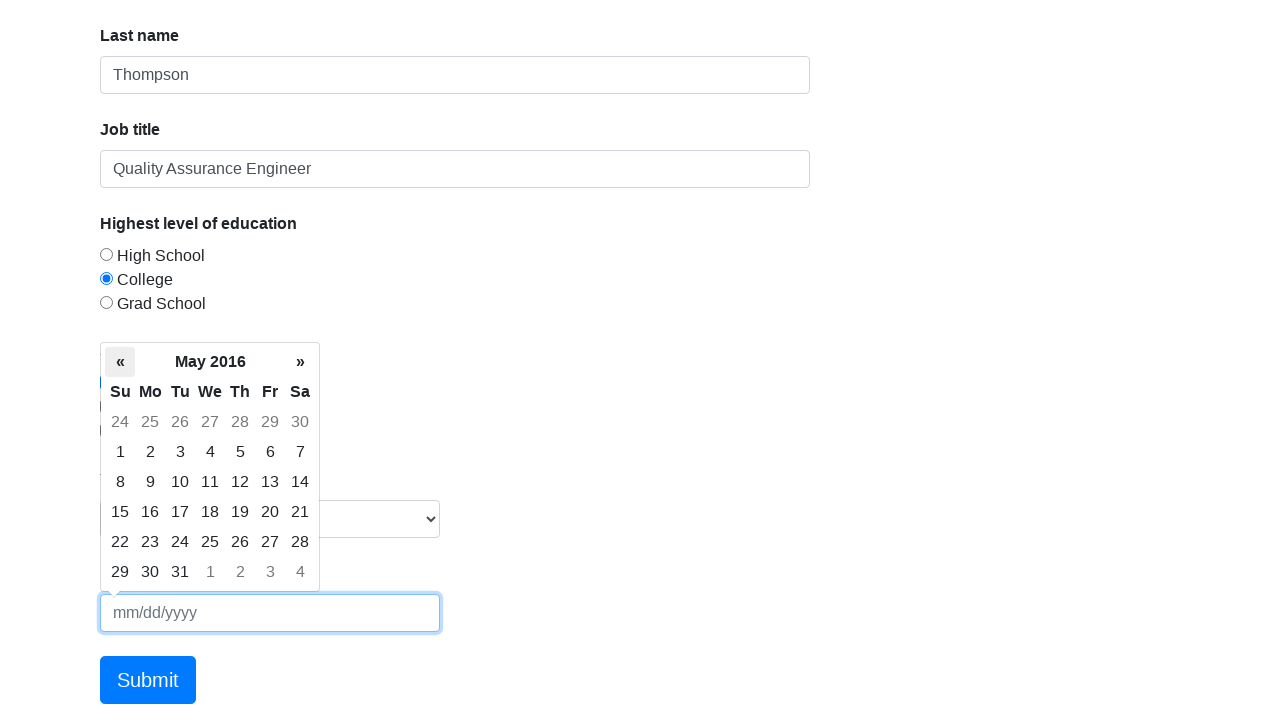

Navigated to previous month in date picker at (120, 362) on .datepicker-days .prev
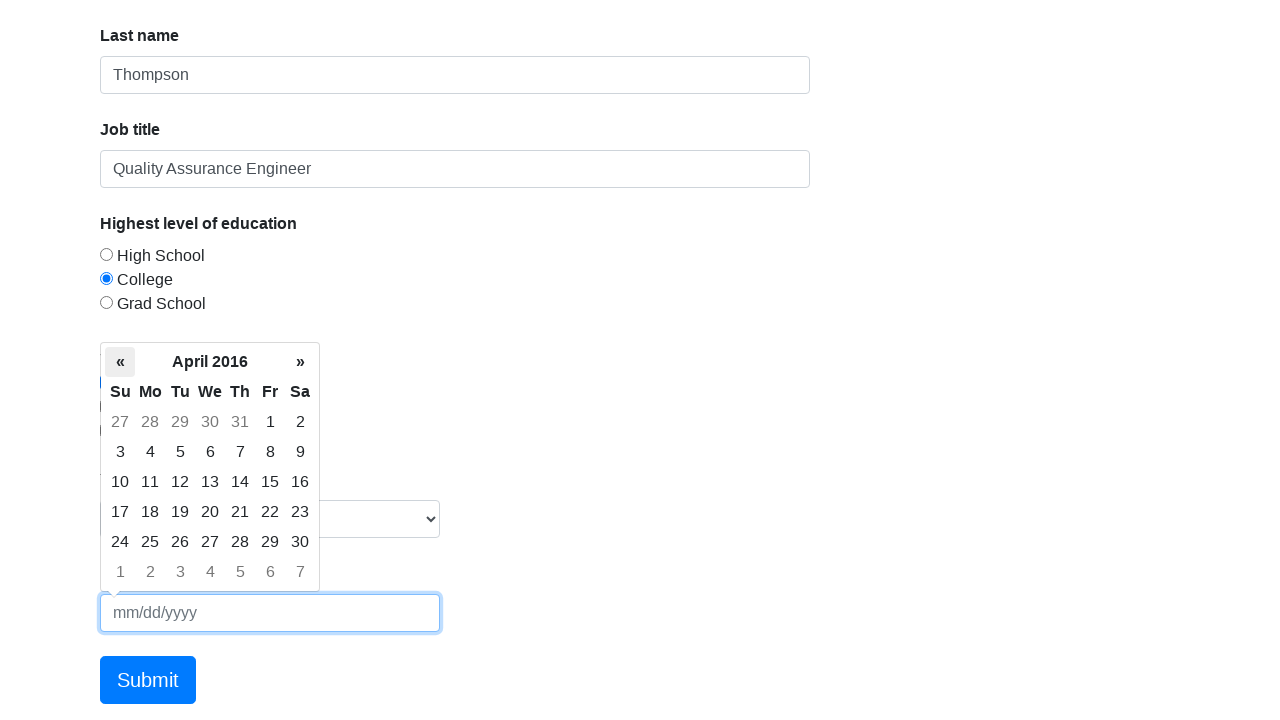

Navigated to previous month in date picker at (120, 362) on .datepicker-days .prev
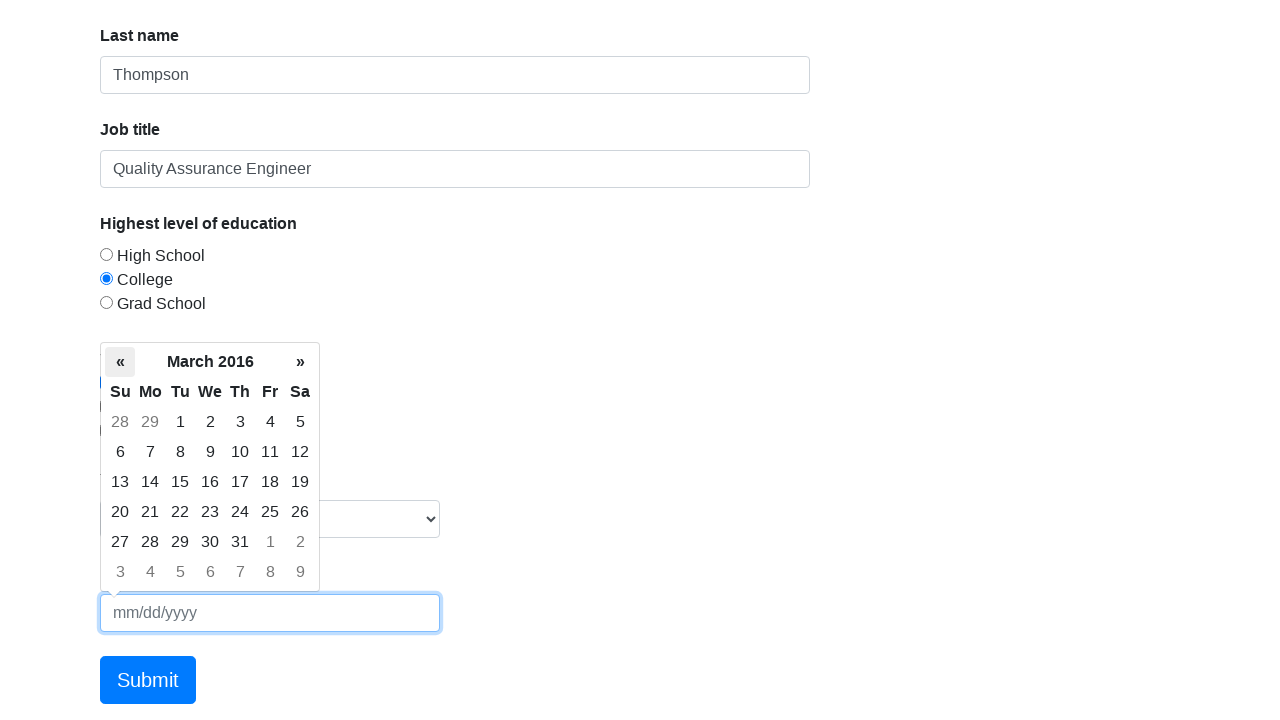

Navigated to previous month in date picker at (120, 362) on .datepicker-days .prev
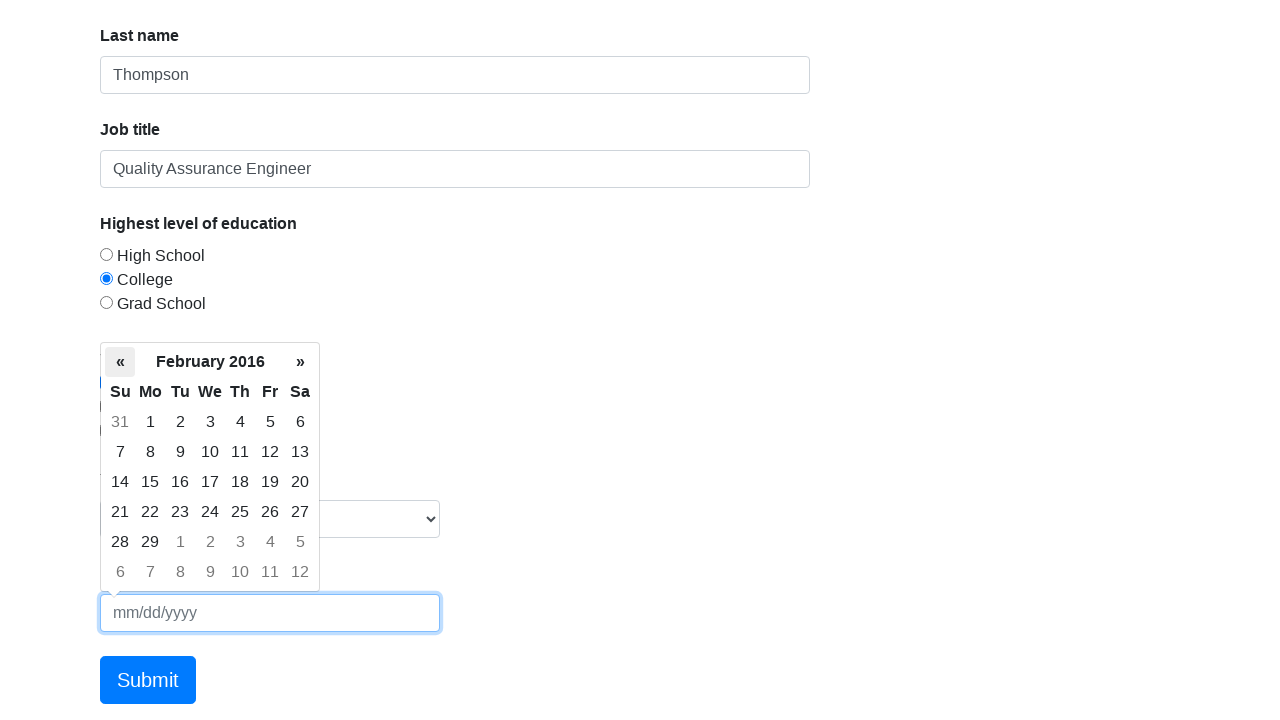

Navigated to previous month in date picker at (120, 362) on .datepicker-days .prev
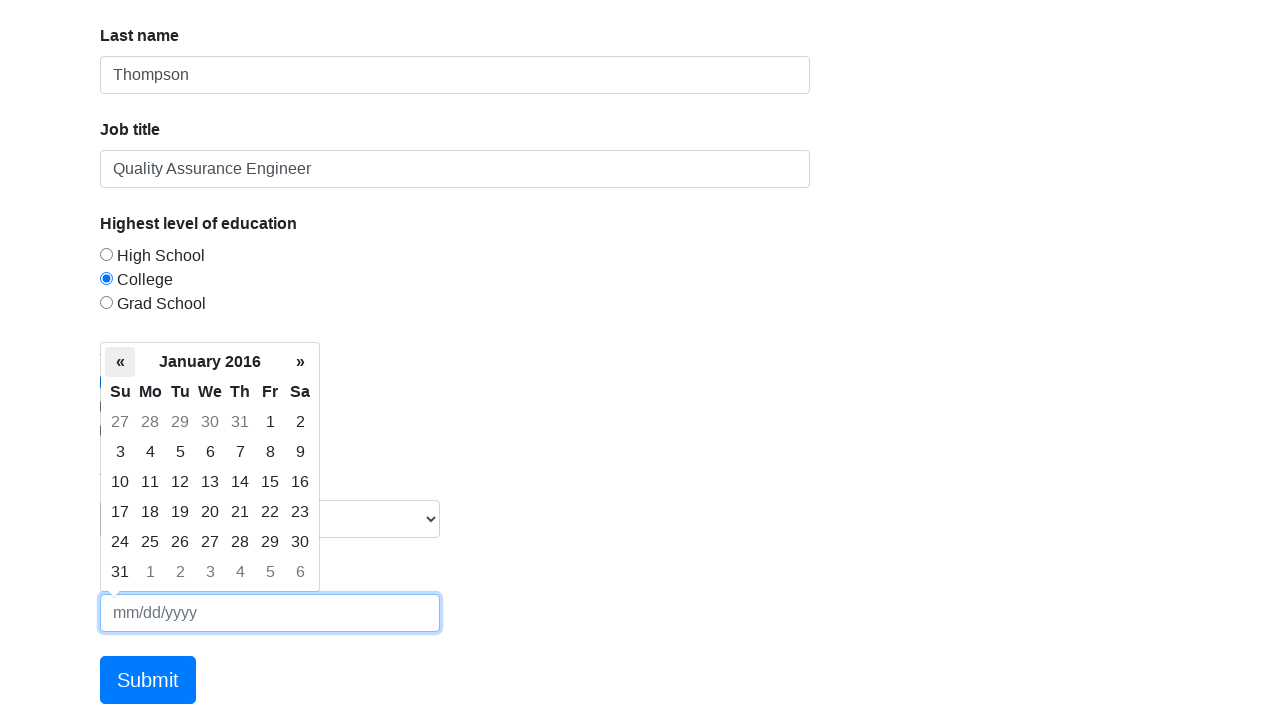

Navigated to previous month in date picker at (120, 362) on .datepicker-days .prev
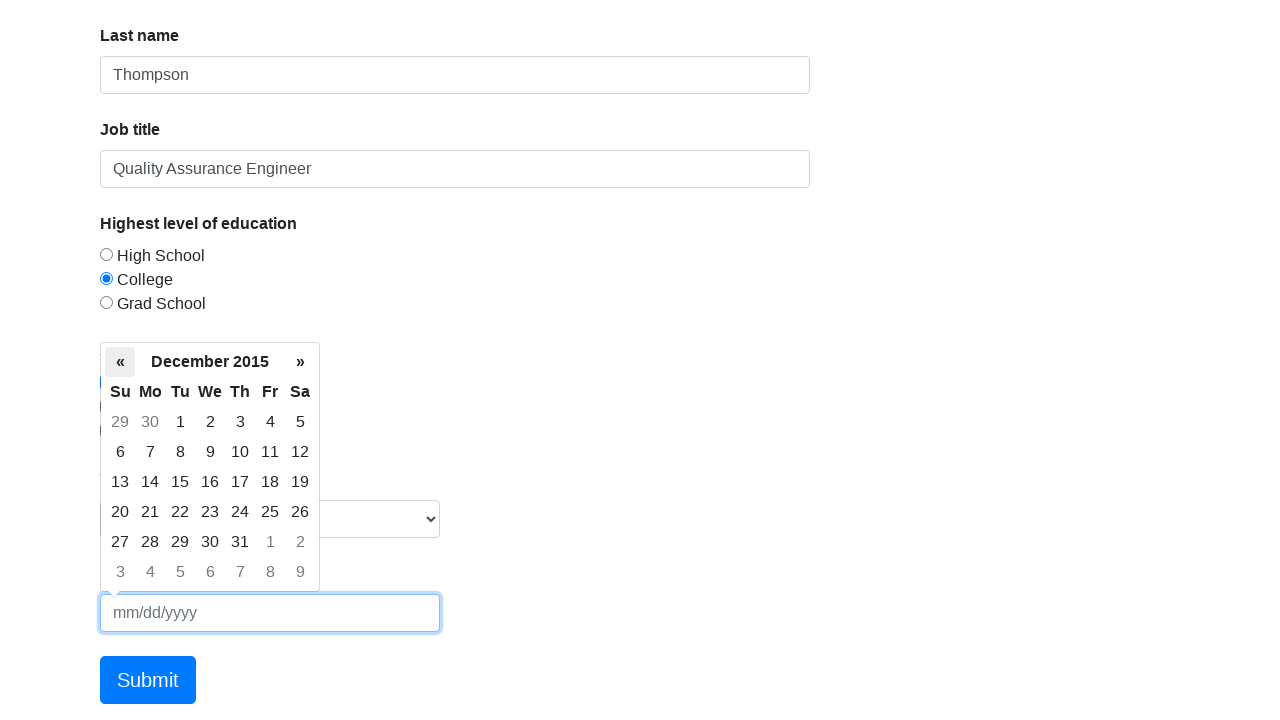

Navigated to previous month in date picker at (120, 362) on .datepicker-days .prev
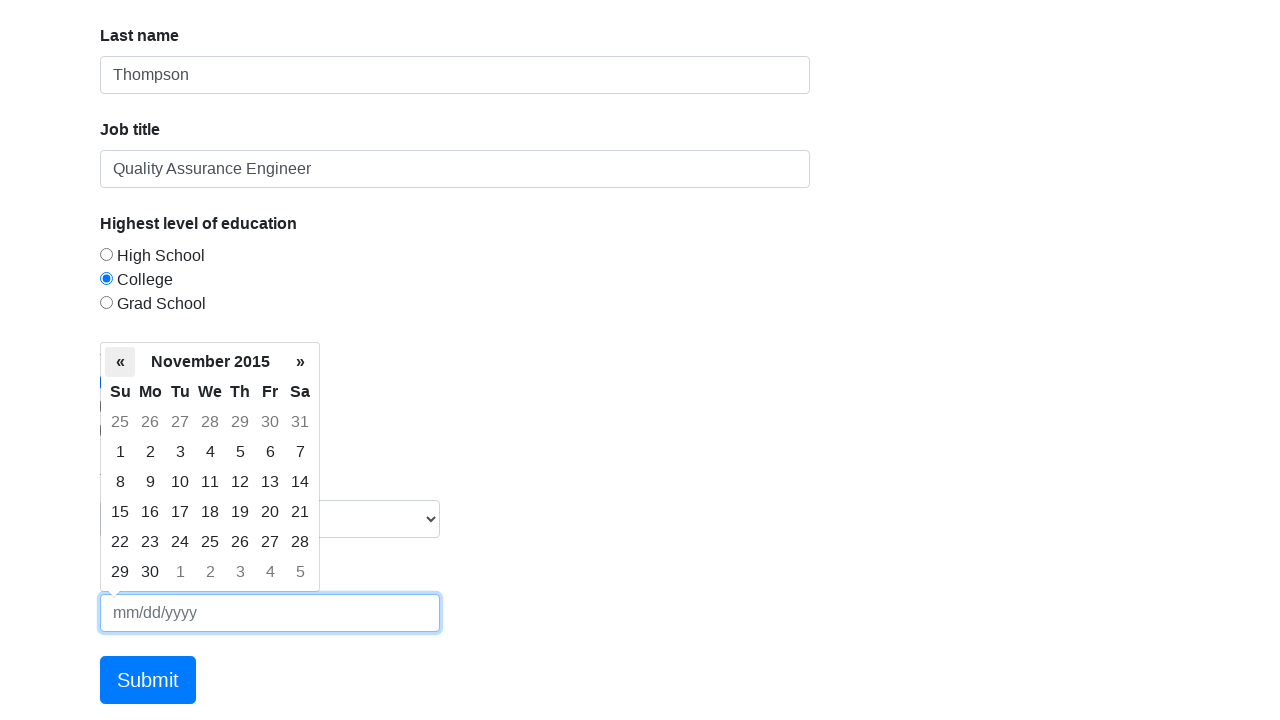

Navigated to previous month in date picker at (120, 362) on .datepicker-days .prev
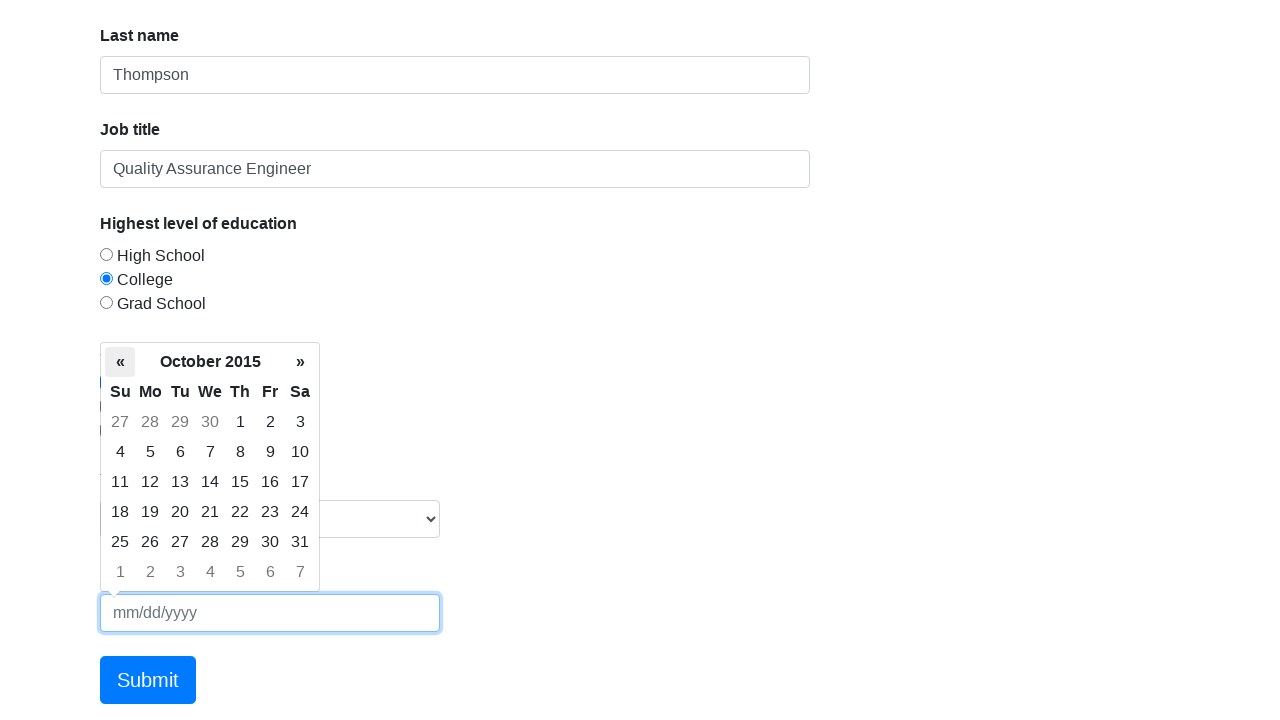

Navigated to previous month in date picker at (120, 362) on .datepicker-days .prev
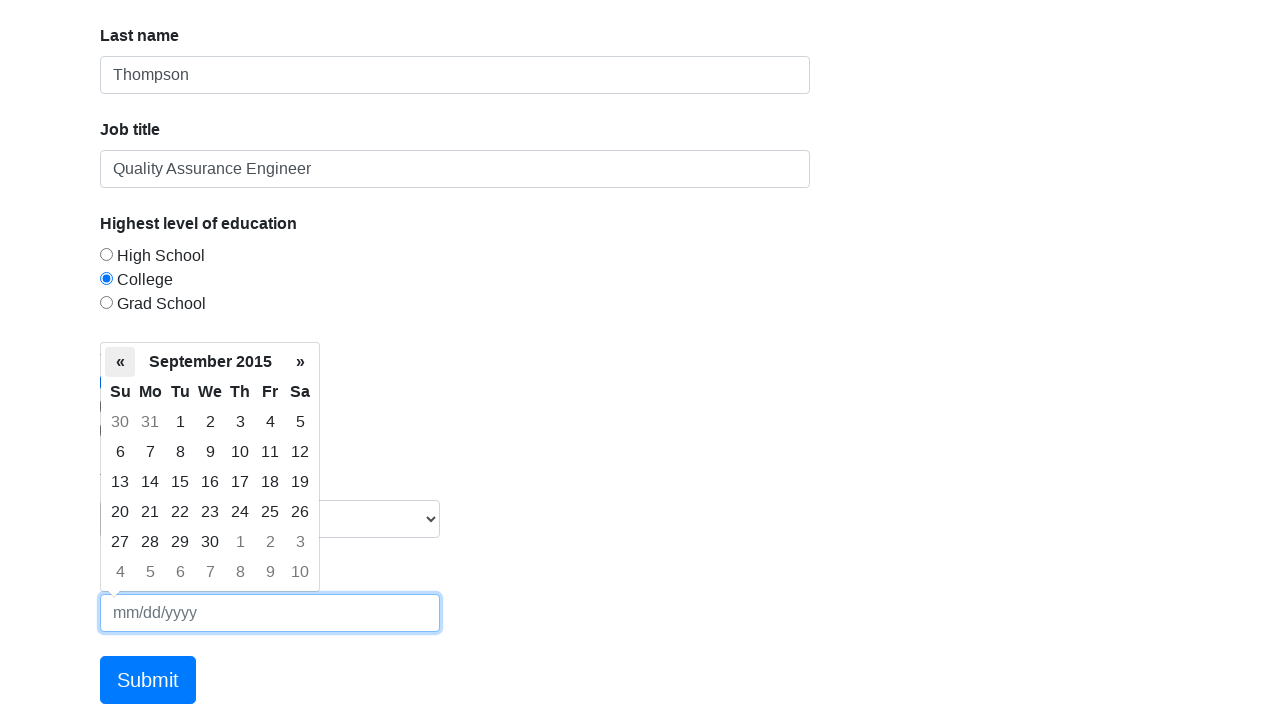

Navigated to previous month in date picker at (120, 362) on .datepicker-days .prev
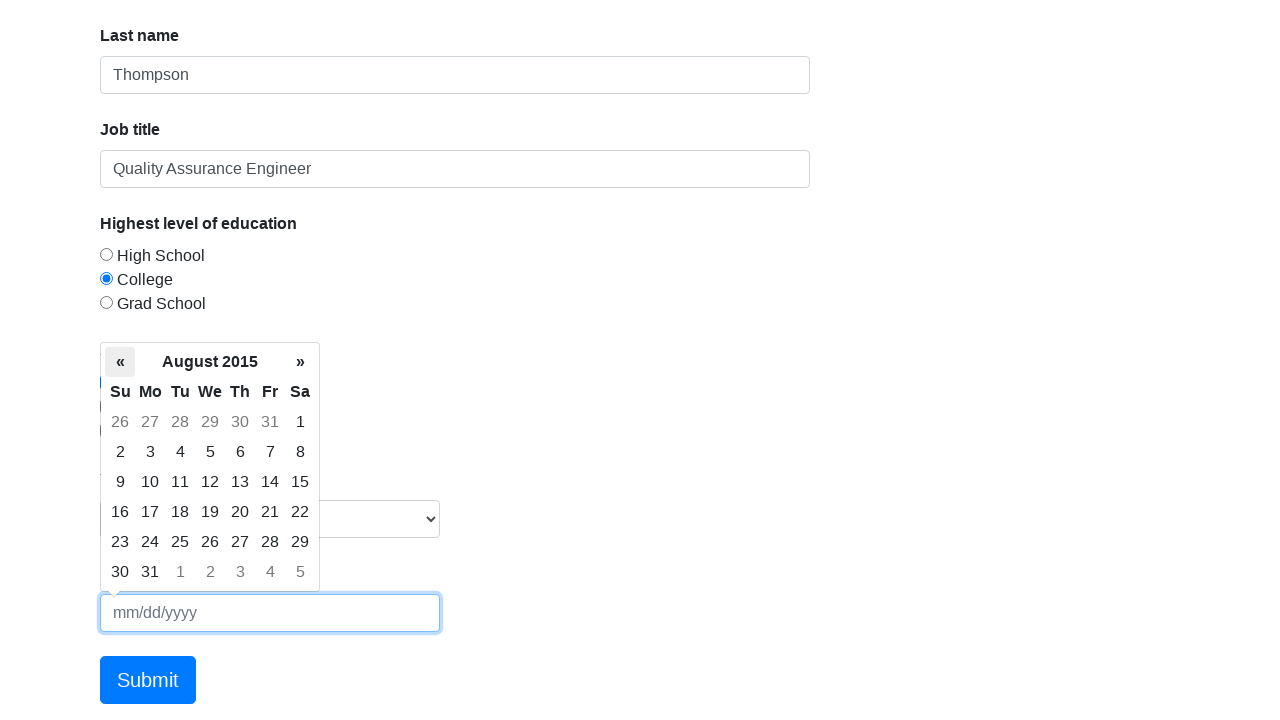

Navigated to previous month in date picker at (120, 362) on .datepicker-days .prev
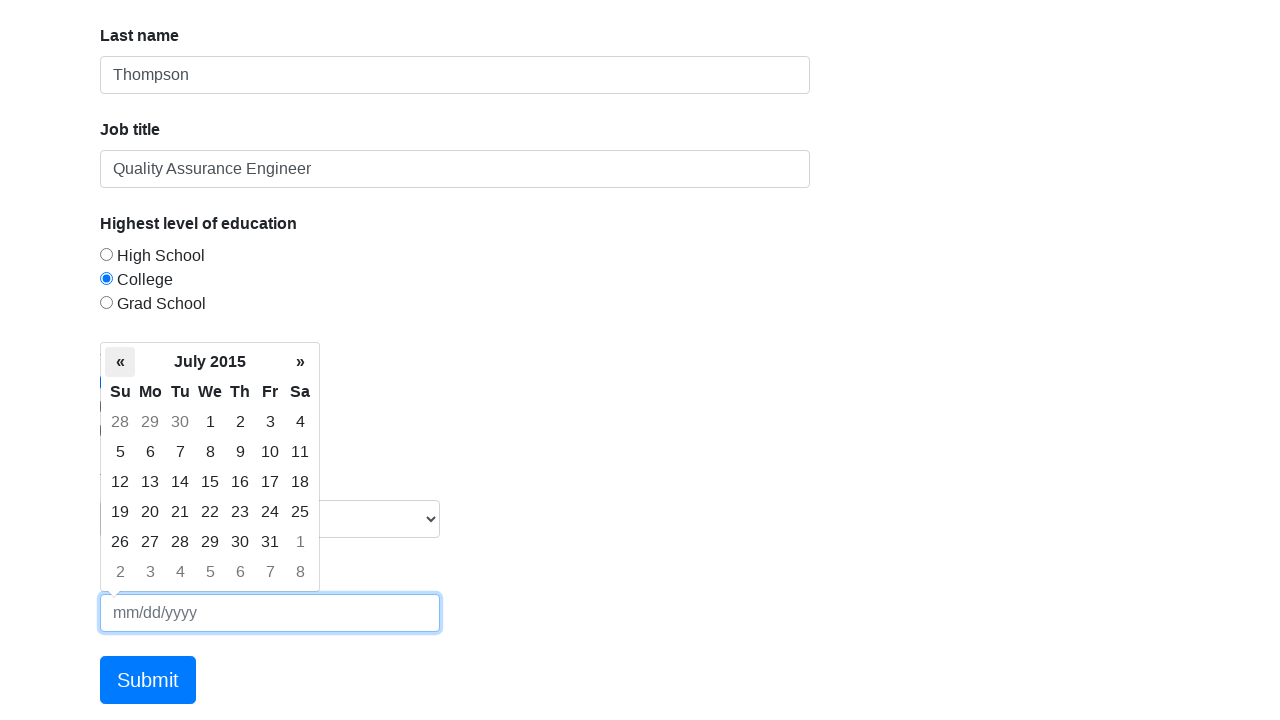

Navigated to previous month in date picker at (120, 362) on .datepicker-days .prev
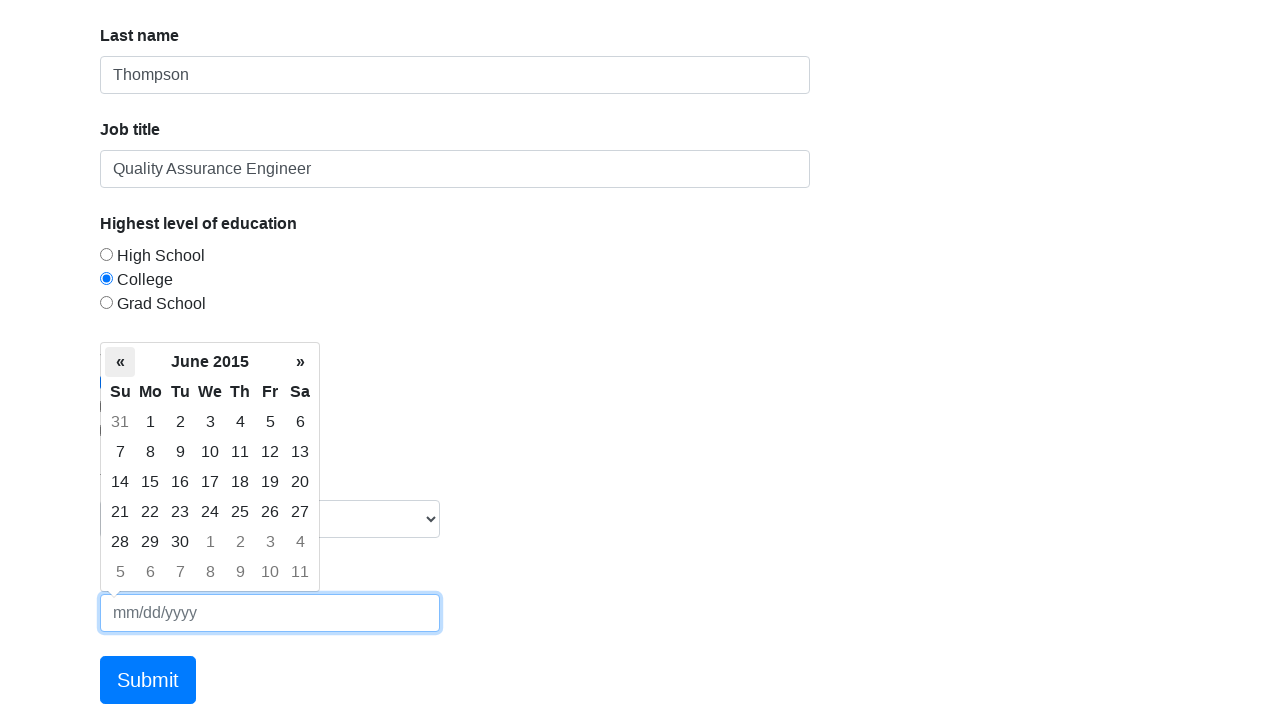

Navigated to previous month in date picker at (120, 362) on .datepicker-days .prev
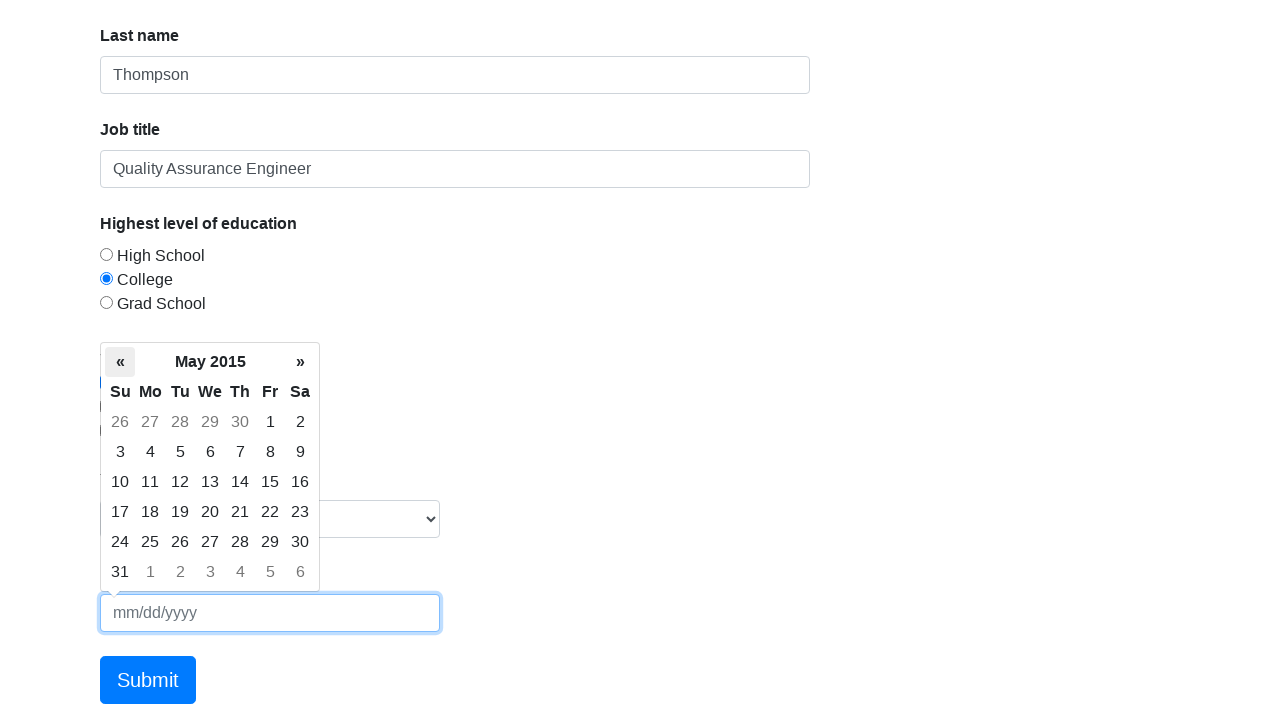

Navigated to previous month in date picker at (120, 362) on .datepicker-days .prev
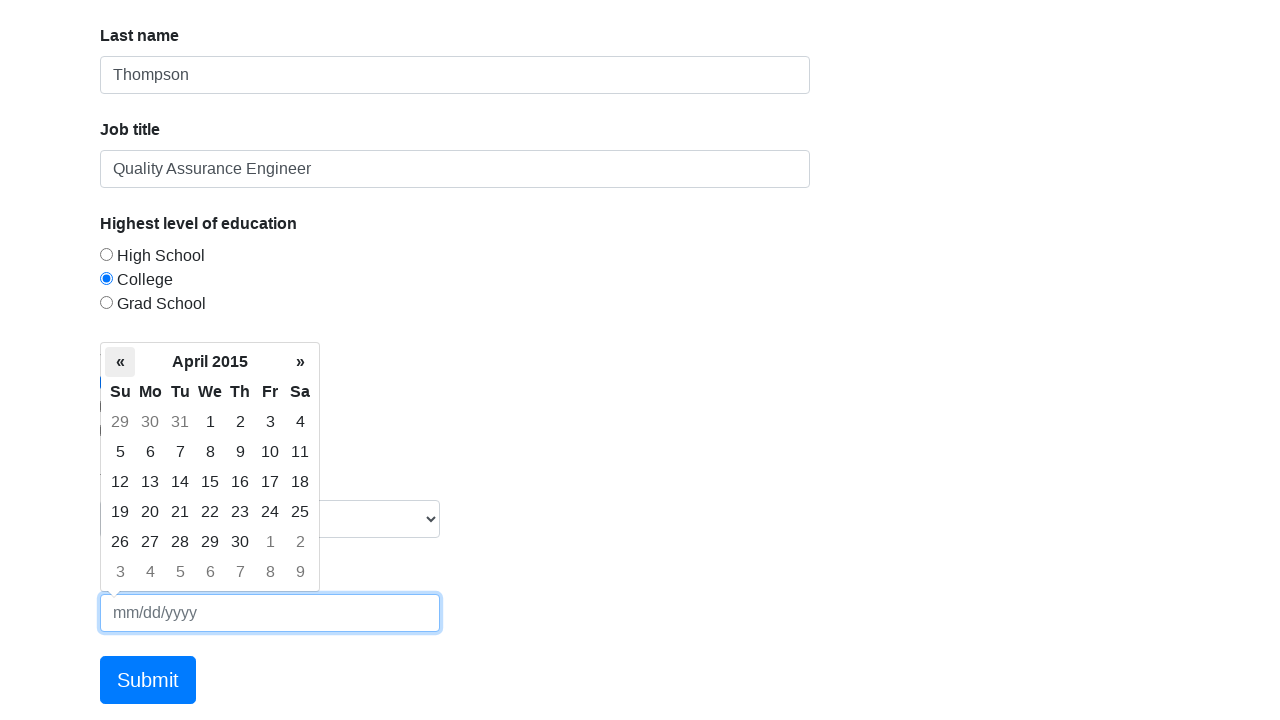

Navigated to previous month in date picker at (120, 362) on .datepicker-days .prev
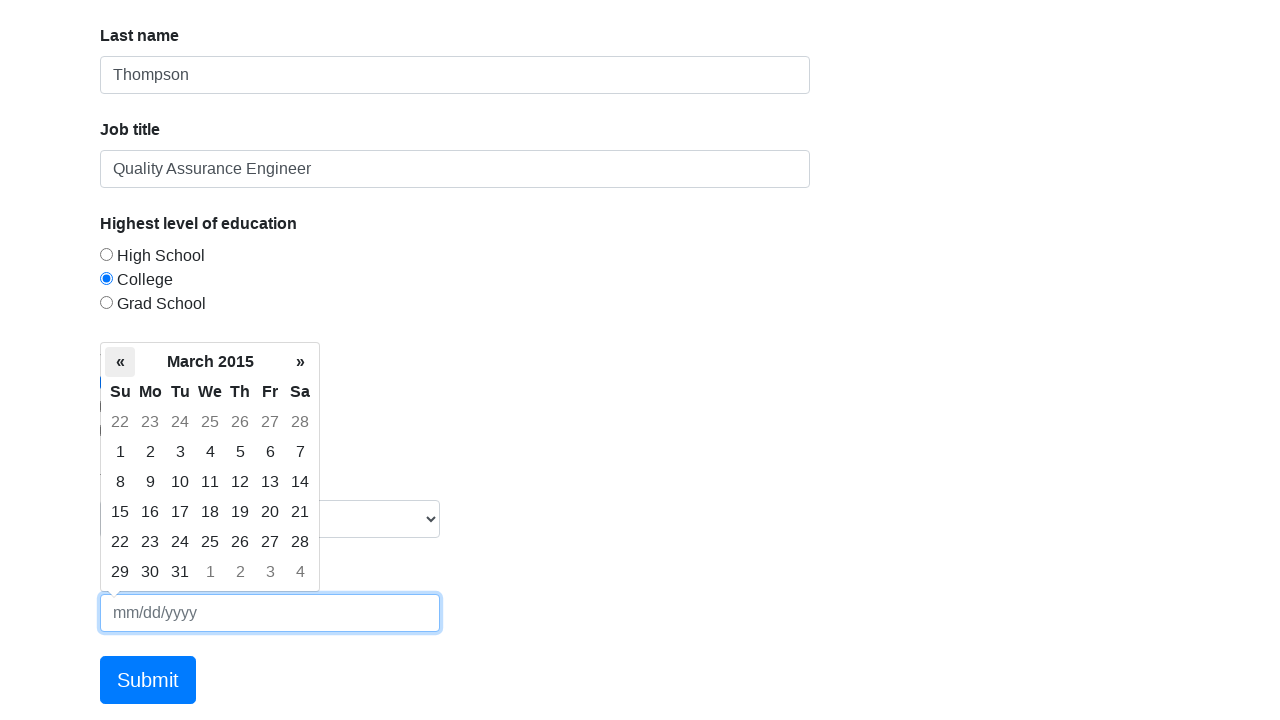

Navigated to previous month in date picker at (120, 362) on .datepicker-days .prev
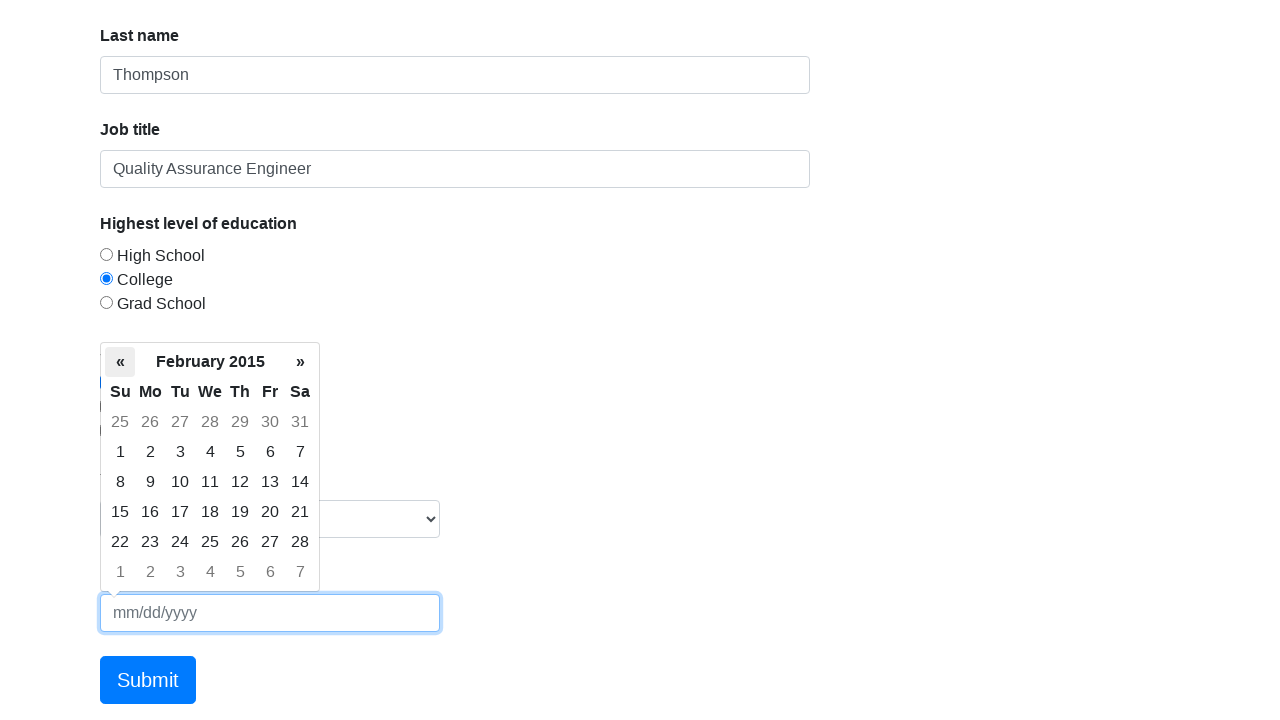

Navigated to previous month in date picker at (120, 362) on .datepicker-days .prev
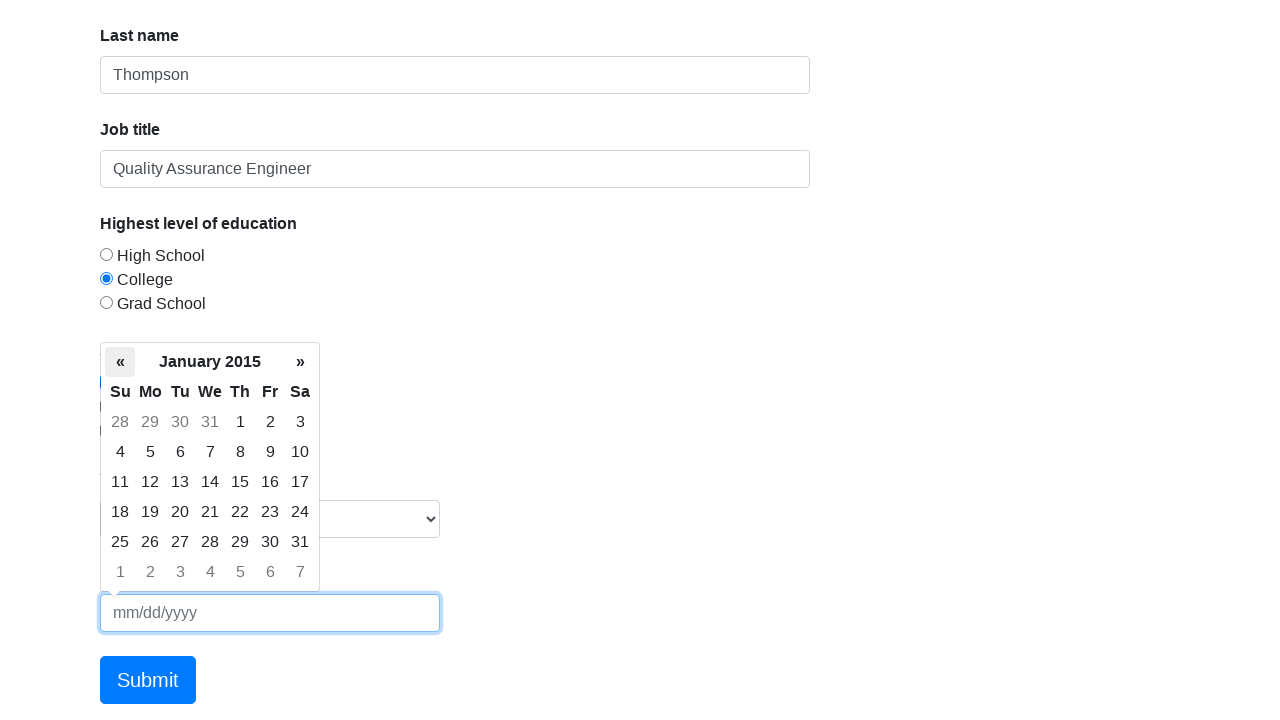

Navigated to previous month in date picker at (120, 362) on .datepicker-days .prev
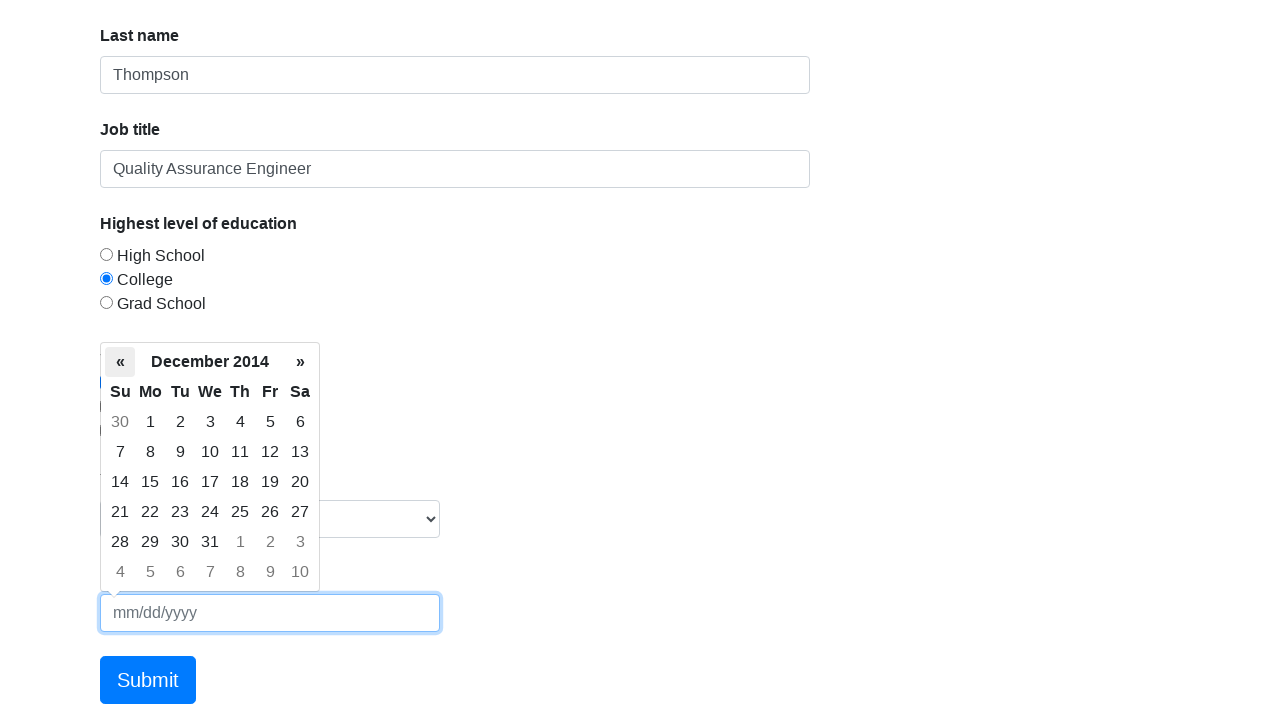

Navigated to previous month in date picker at (120, 362) on .datepicker-days .prev
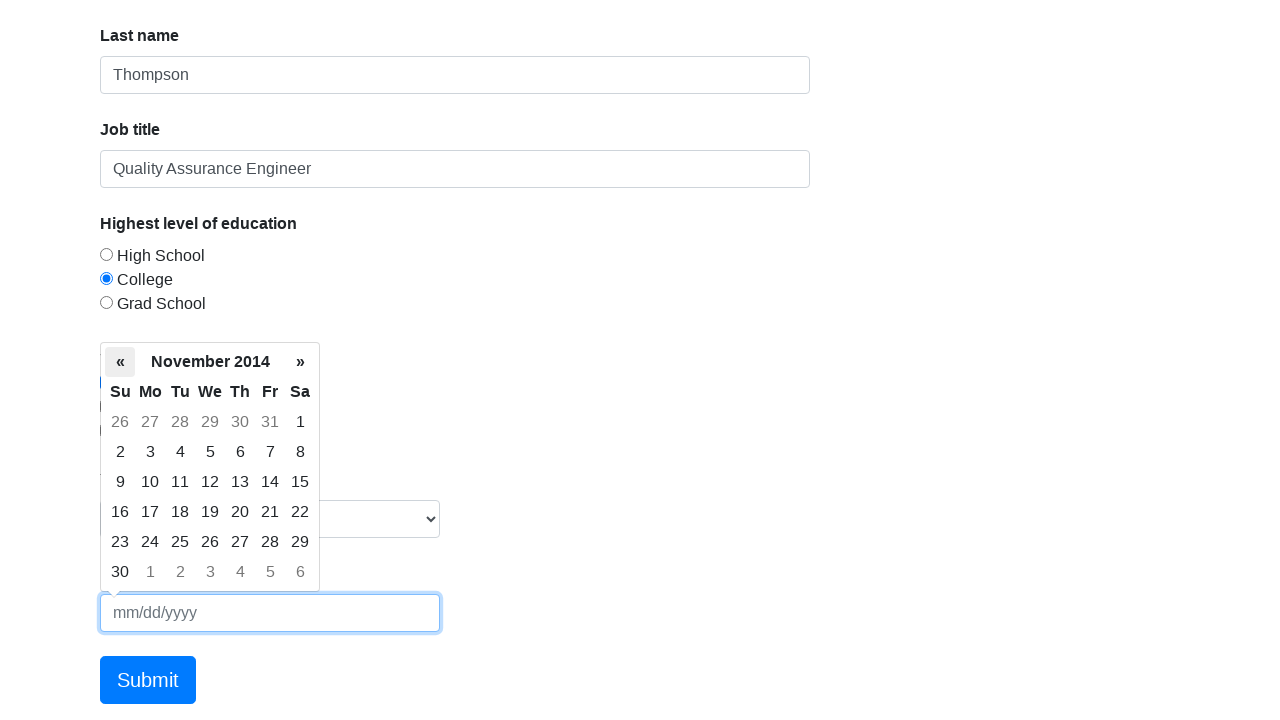

Navigated to previous month in date picker at (120, 362) on .datepicker-days .prev
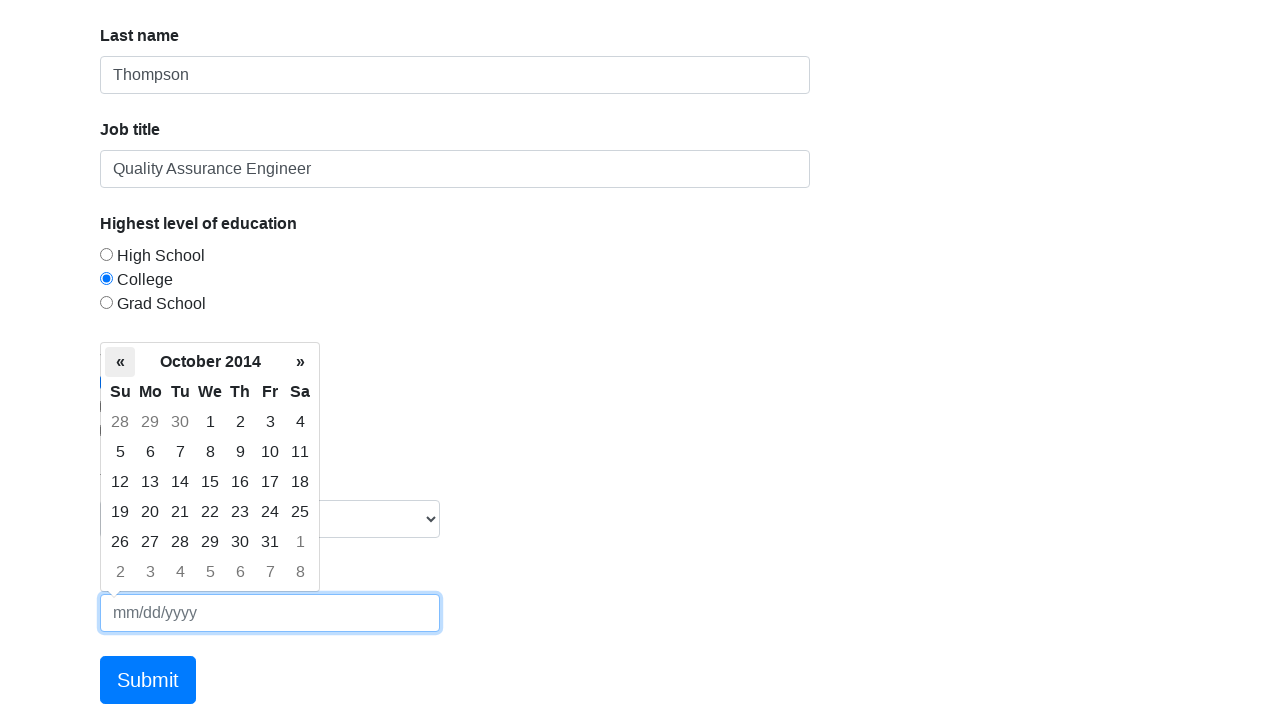

Navigated to previous month in date picker at (120, 362) on .datepicker-days .prev
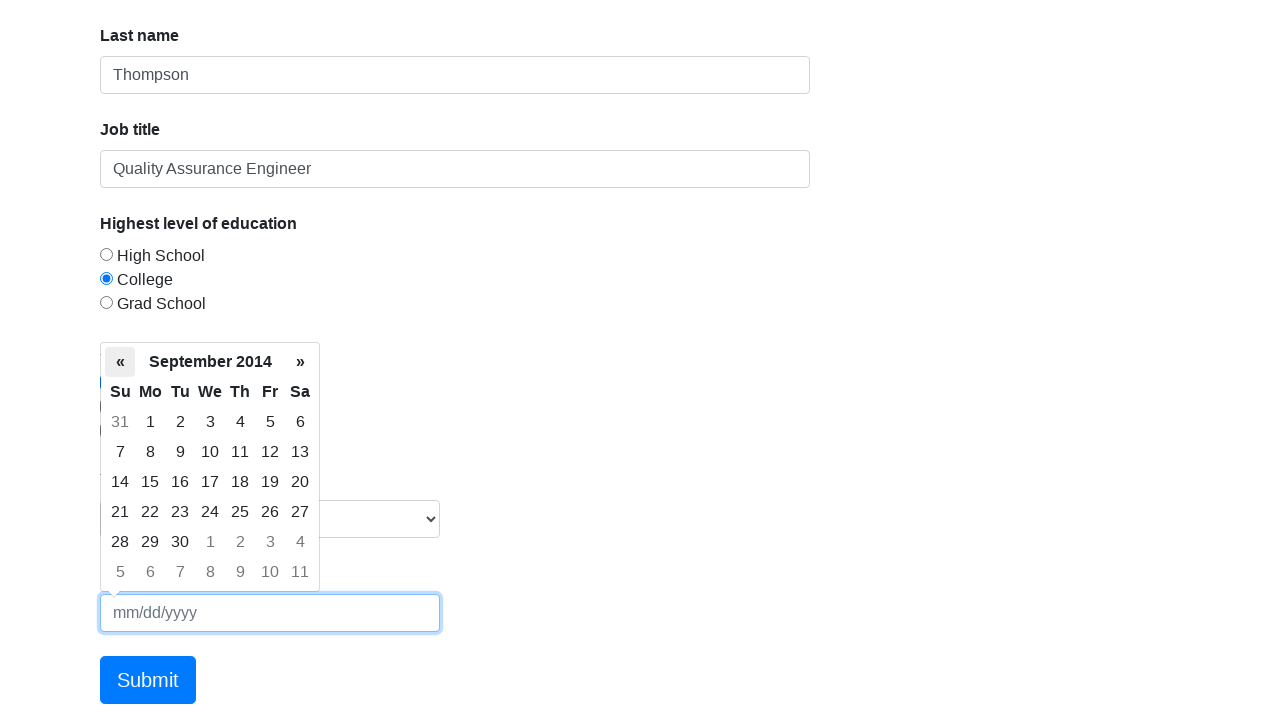

Navigated to previous month in date picker at (120, 362) on .datepicker-days .prev
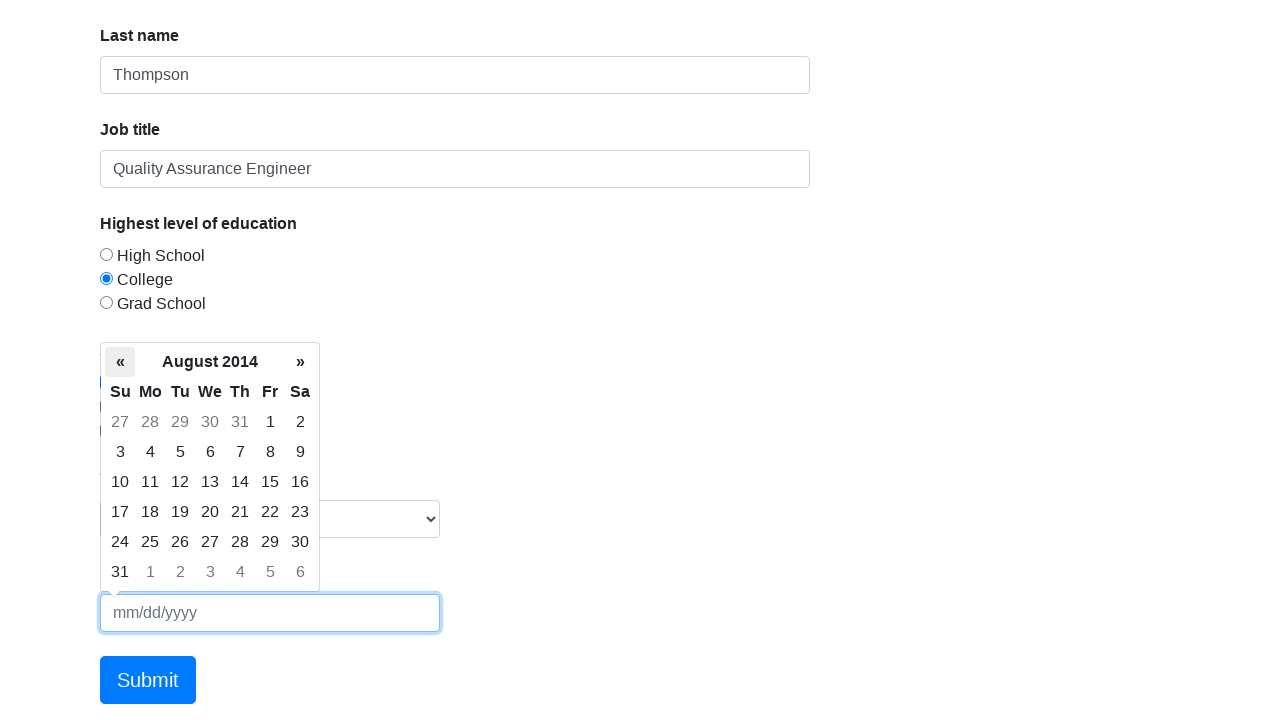

Navigated to previous month in date picker at (120, 362) on .datepicker-days .prev
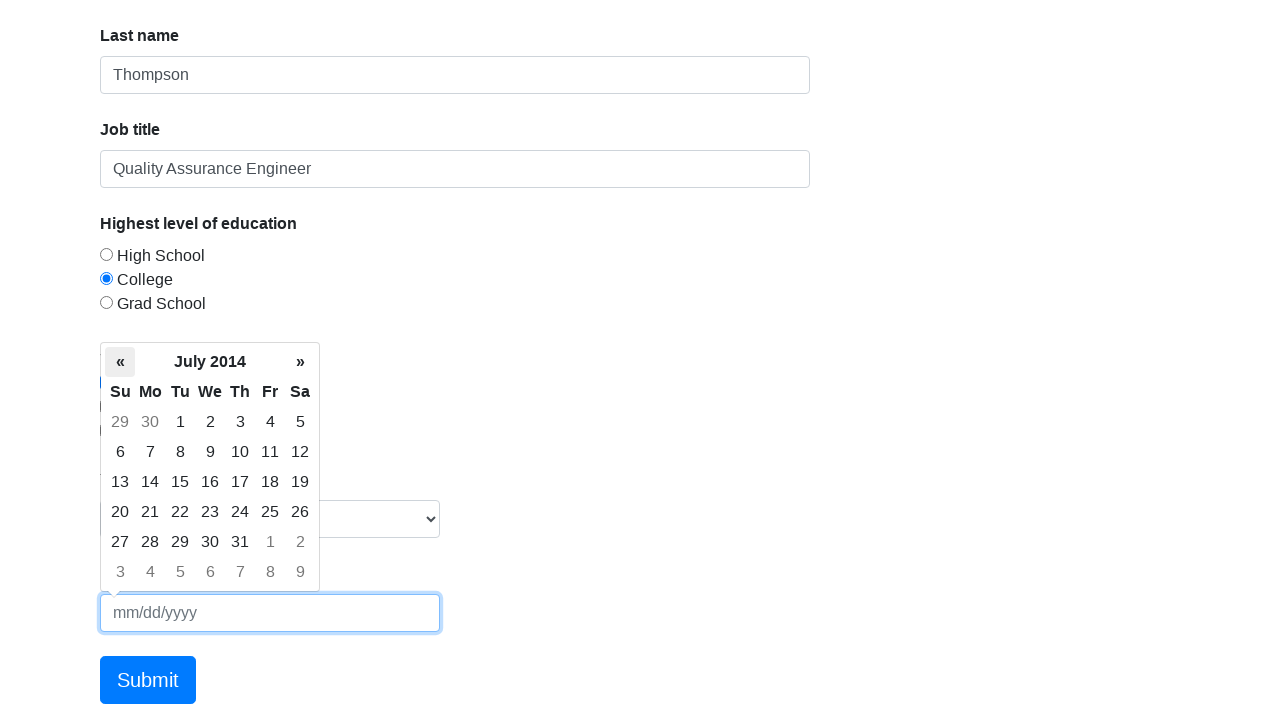

Navigated to previous month in date picker at (120, 362) on .datepicker-days .prev
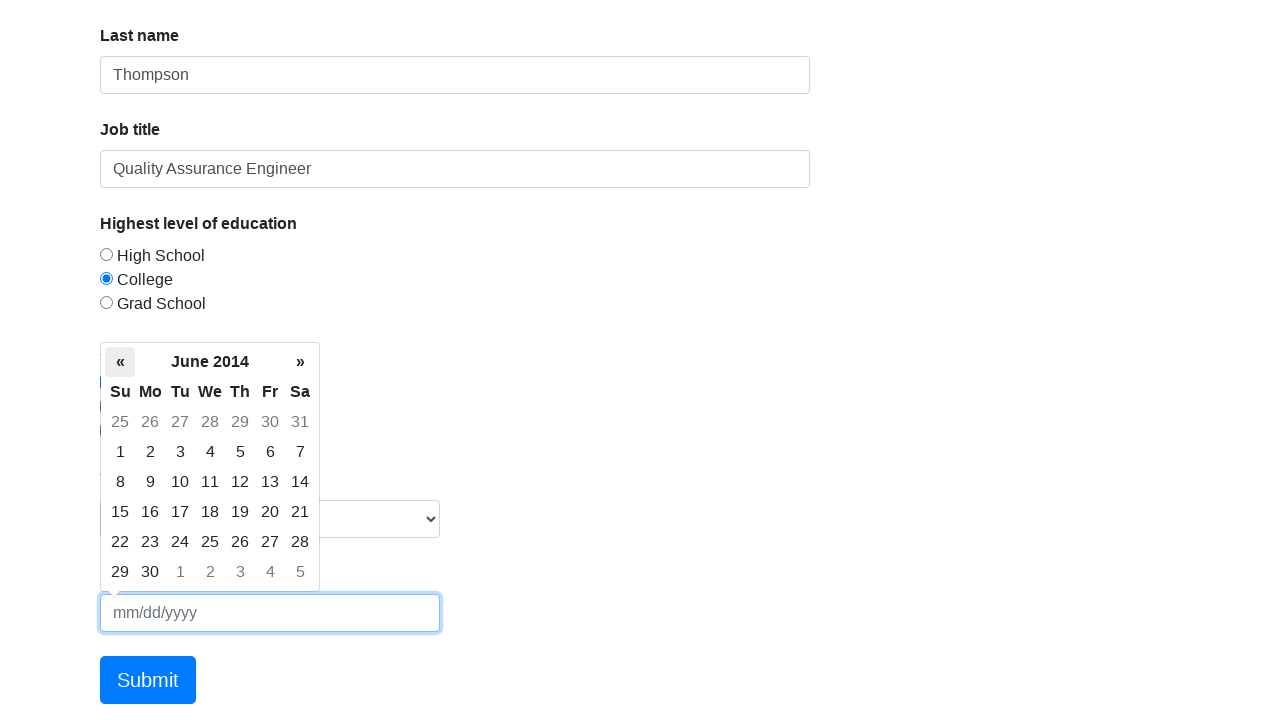

Navigated to previous month in date picker at (120, 362) on .datepicker-days .prev
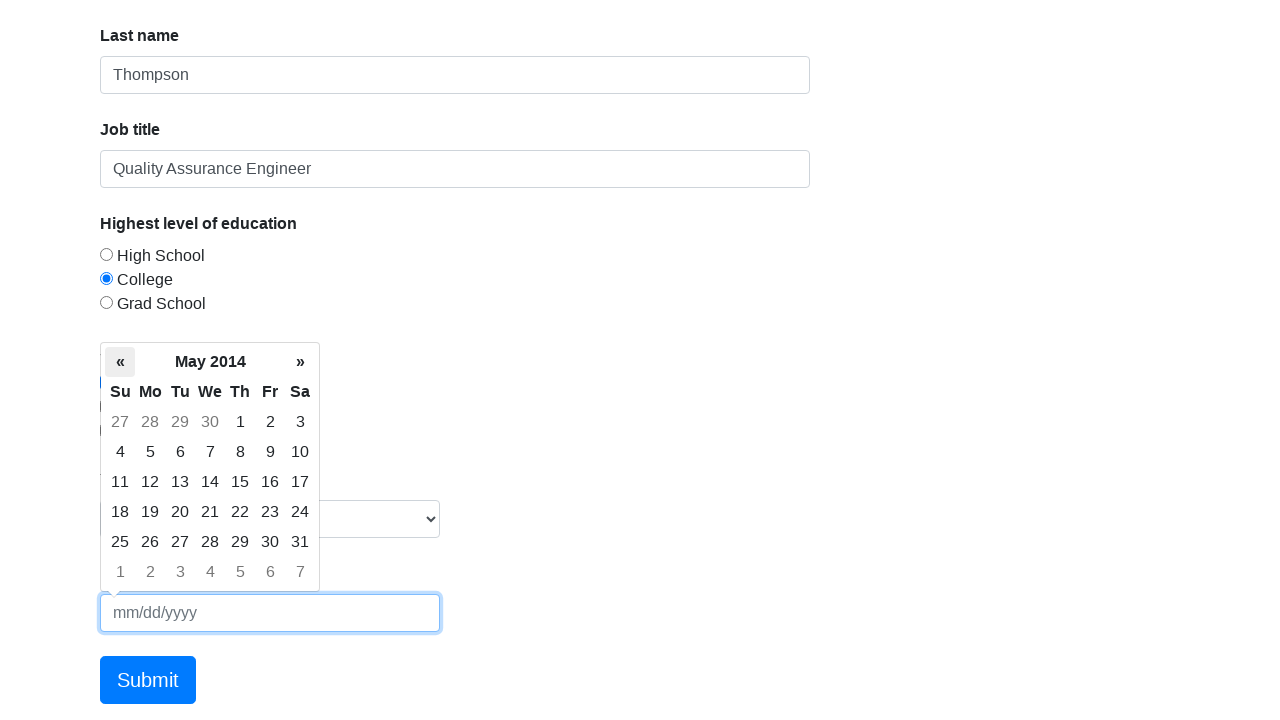

Navigated to previous month in date picker at (120, 362) on .datepicker-days .prev
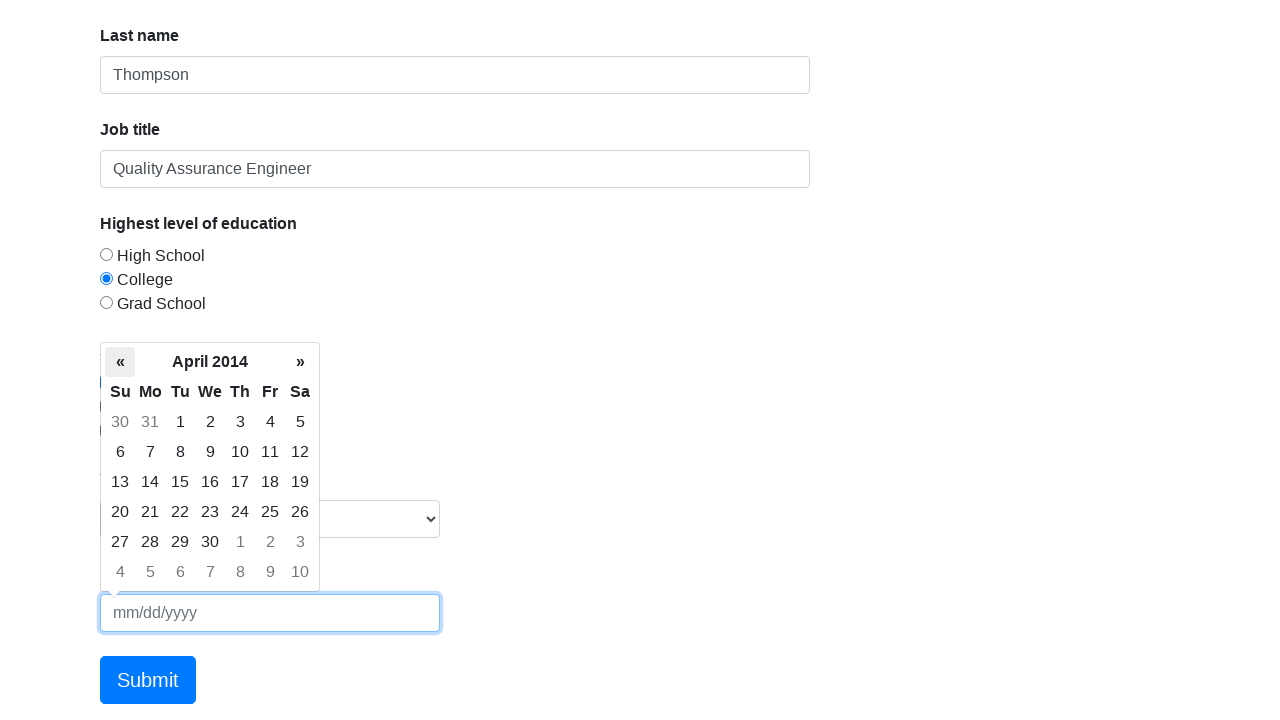

Navigated to previous month in date picker at (120, 362) on .datepicker-days .prev
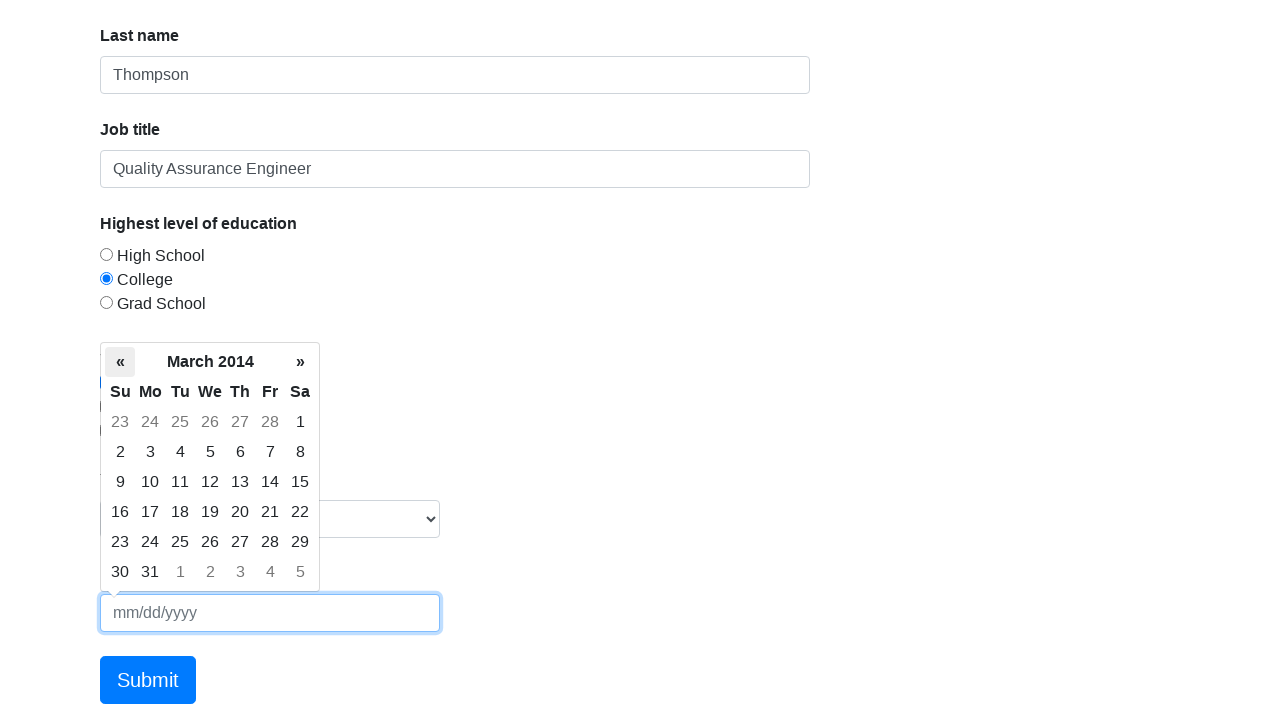

Navigated to previous month in date picker at (120, 362) on .datepicker-days .prev
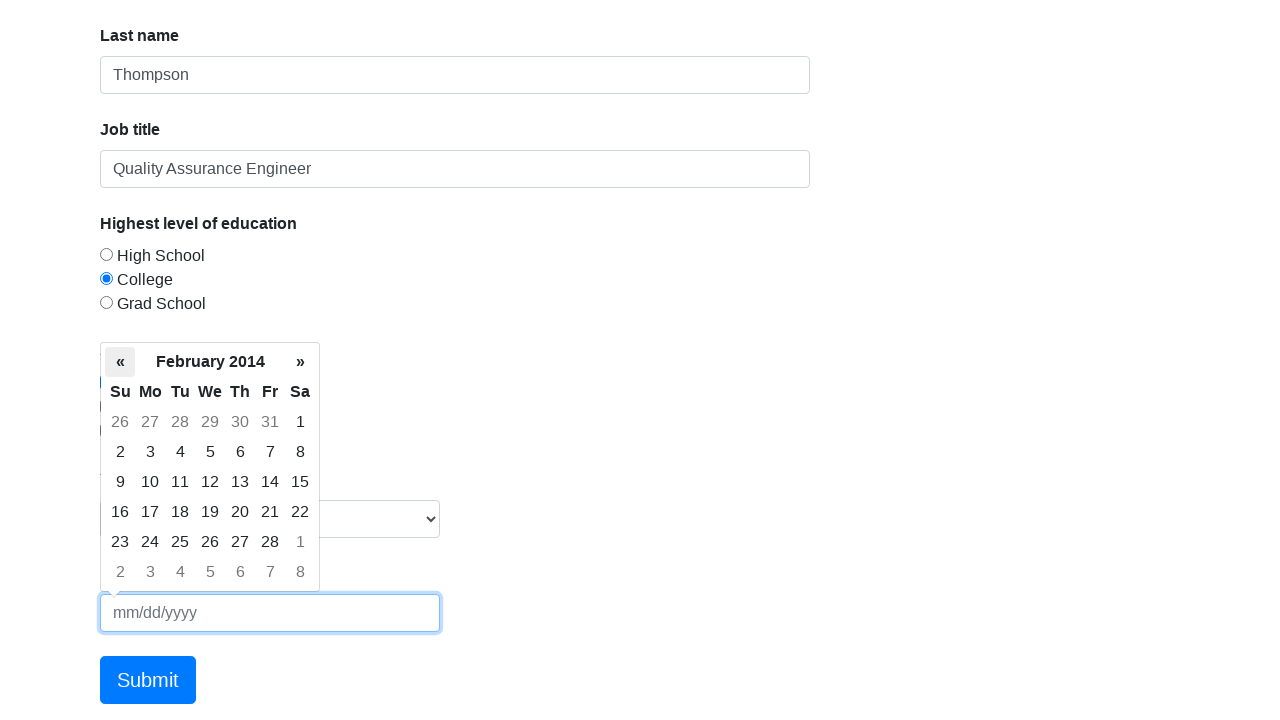

Navigated to previous month in date picker at (120, 362) on .datepicker-days .prev
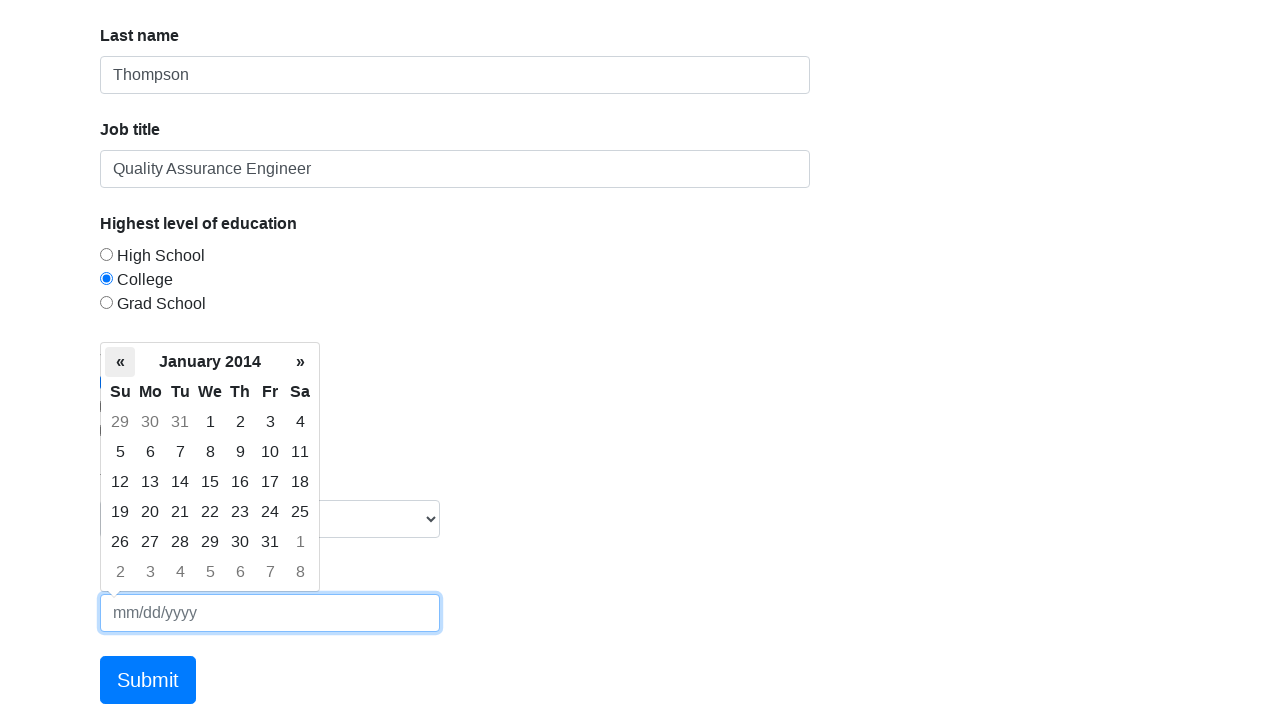

Navigated to previous month in date picker at (120, 362) on .datepicker-days .prev
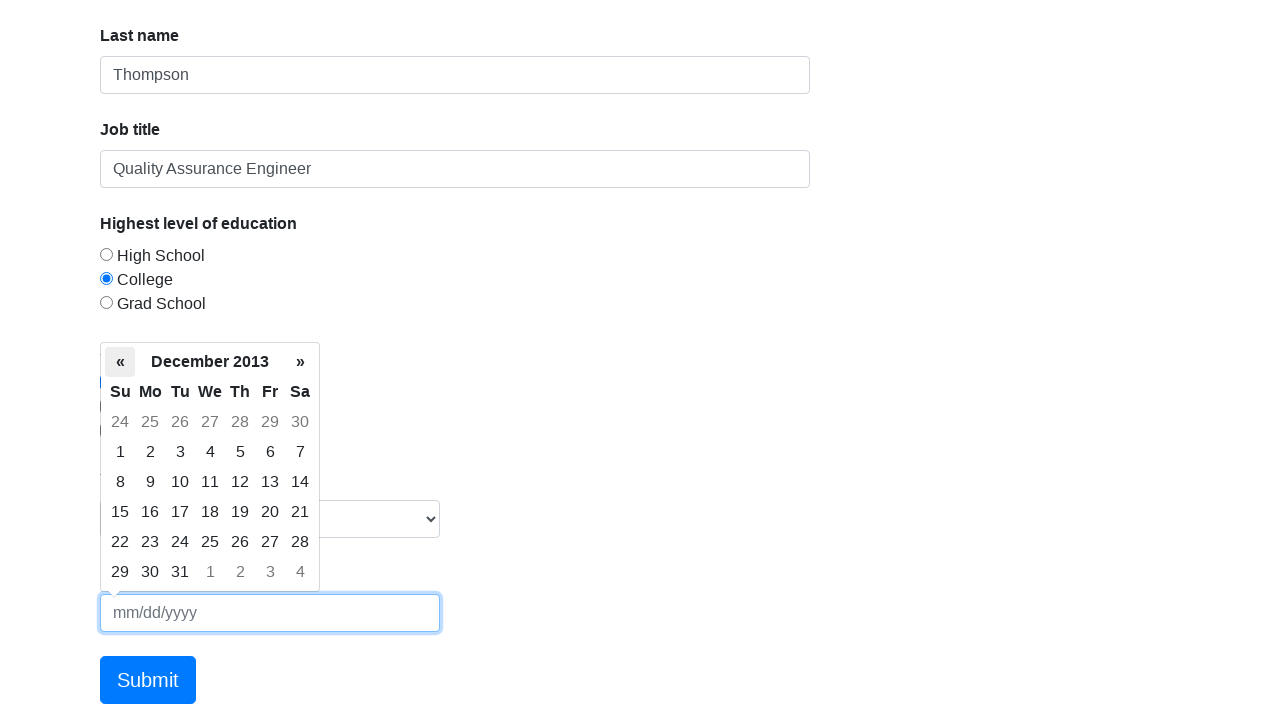

Navigated to previous month in date picker at (120, 362) on .datepicker-days .prev
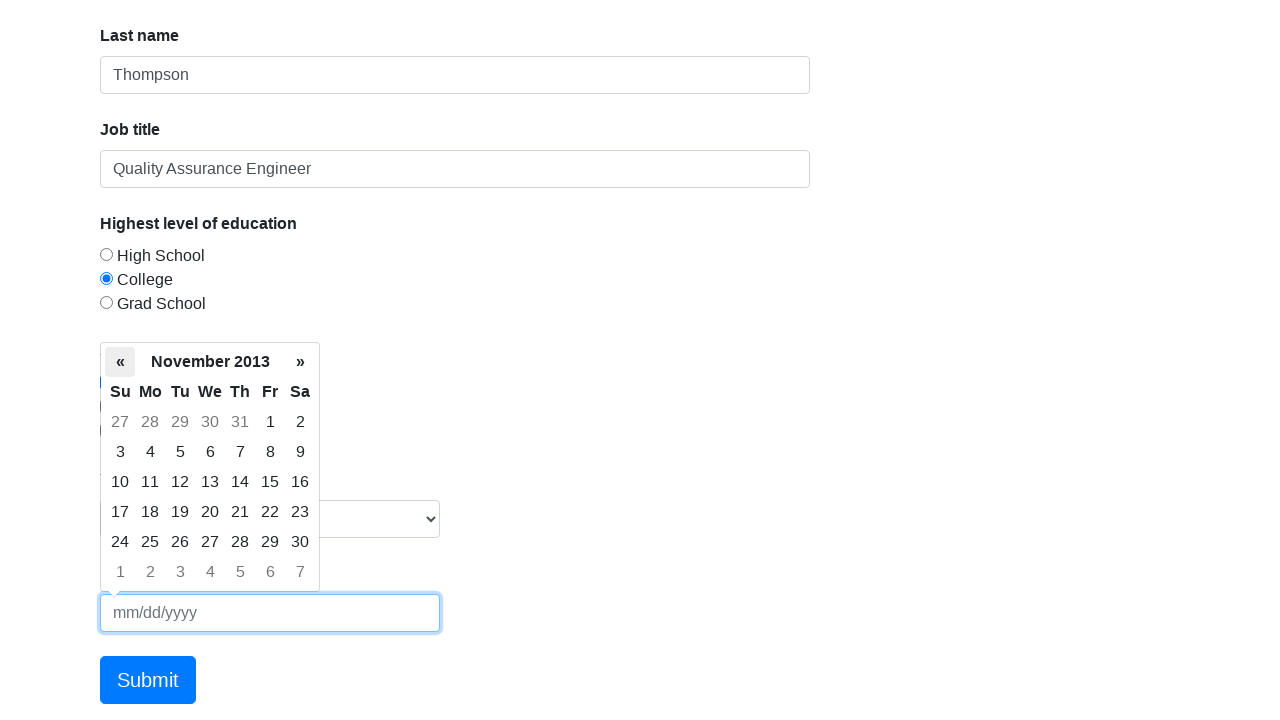

Navigated to previous month in date picker at (120, 362) on .datepicker-days .prev
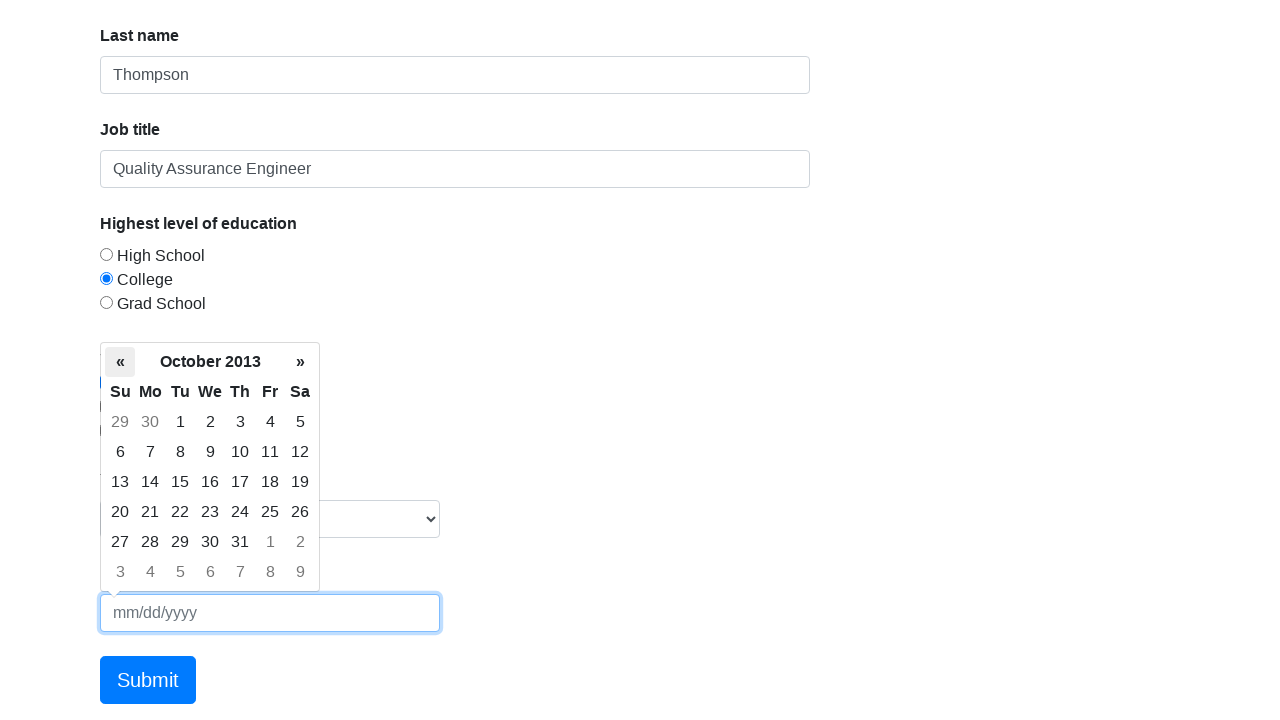

Navigated to previous month in date picker at (120, 362) on .datepicker-days .prev
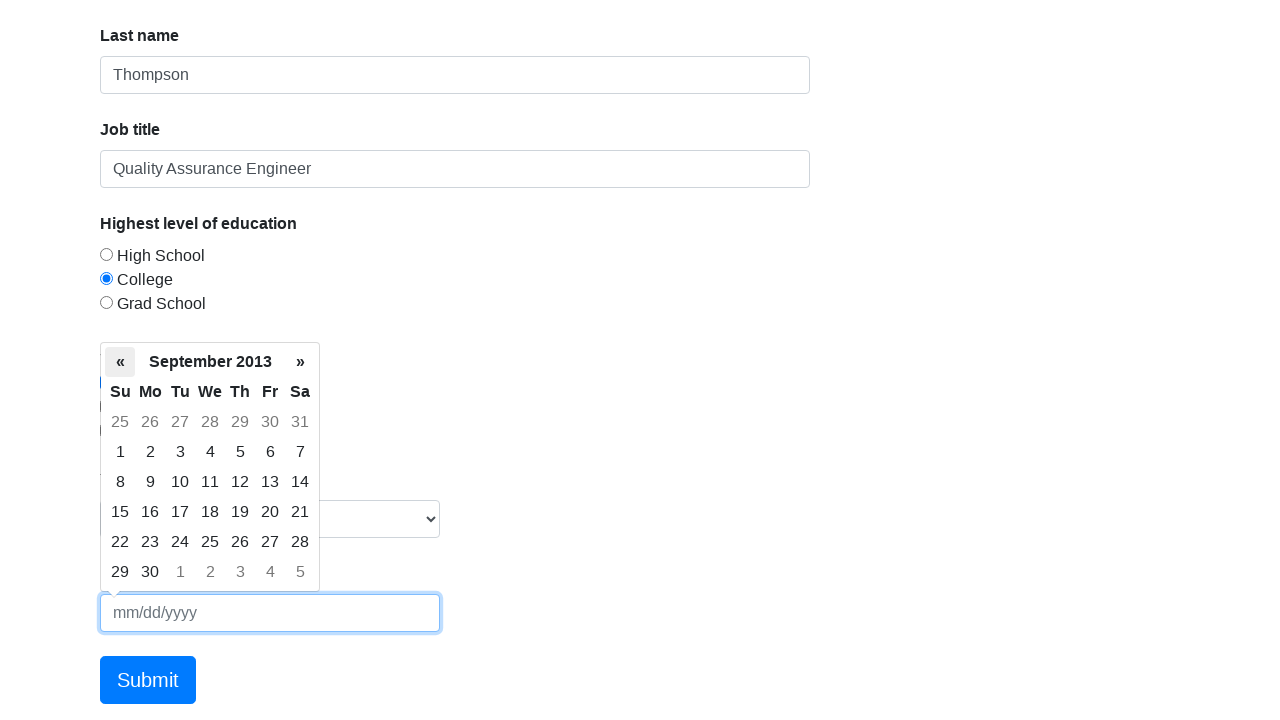

Navigated to previous month in date picker at (120, 362) on .datepicker-days .prev
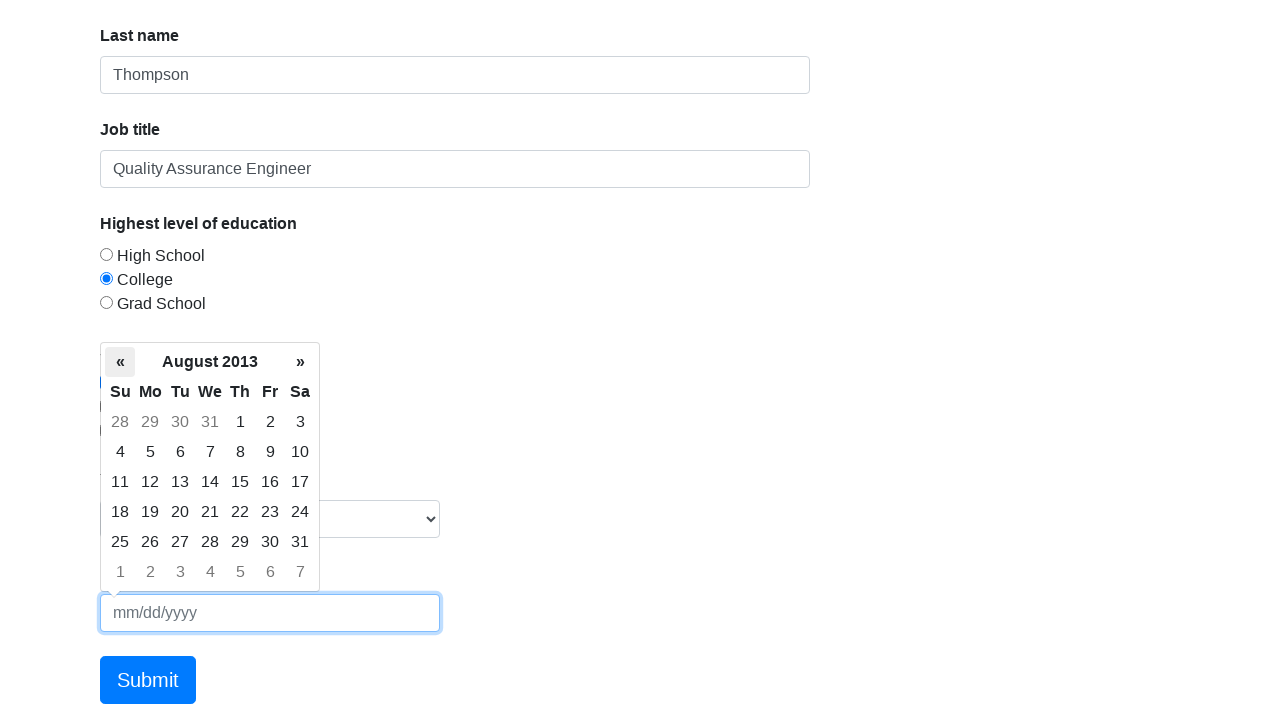

Navigated to previous month in date picker at (120, 362) on .datepicker-days .prev
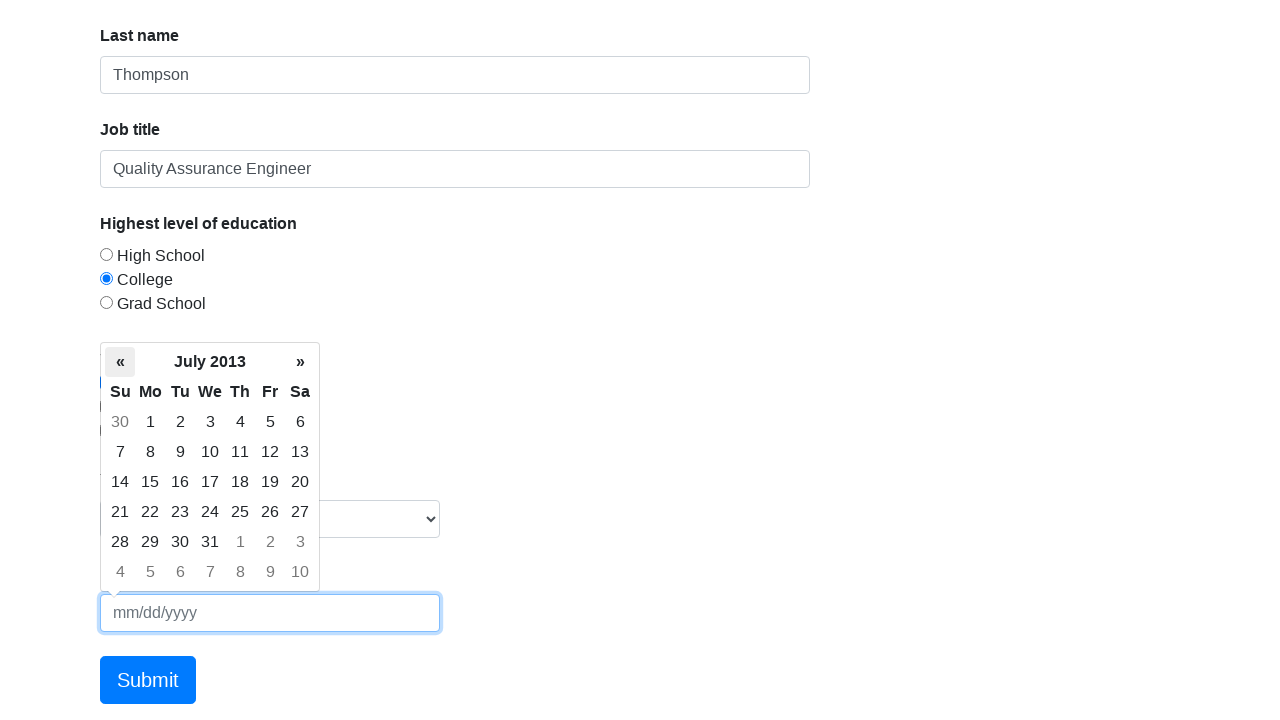

Navigated to previous month in date picker at (120, 362) on .datepicker-days .prev
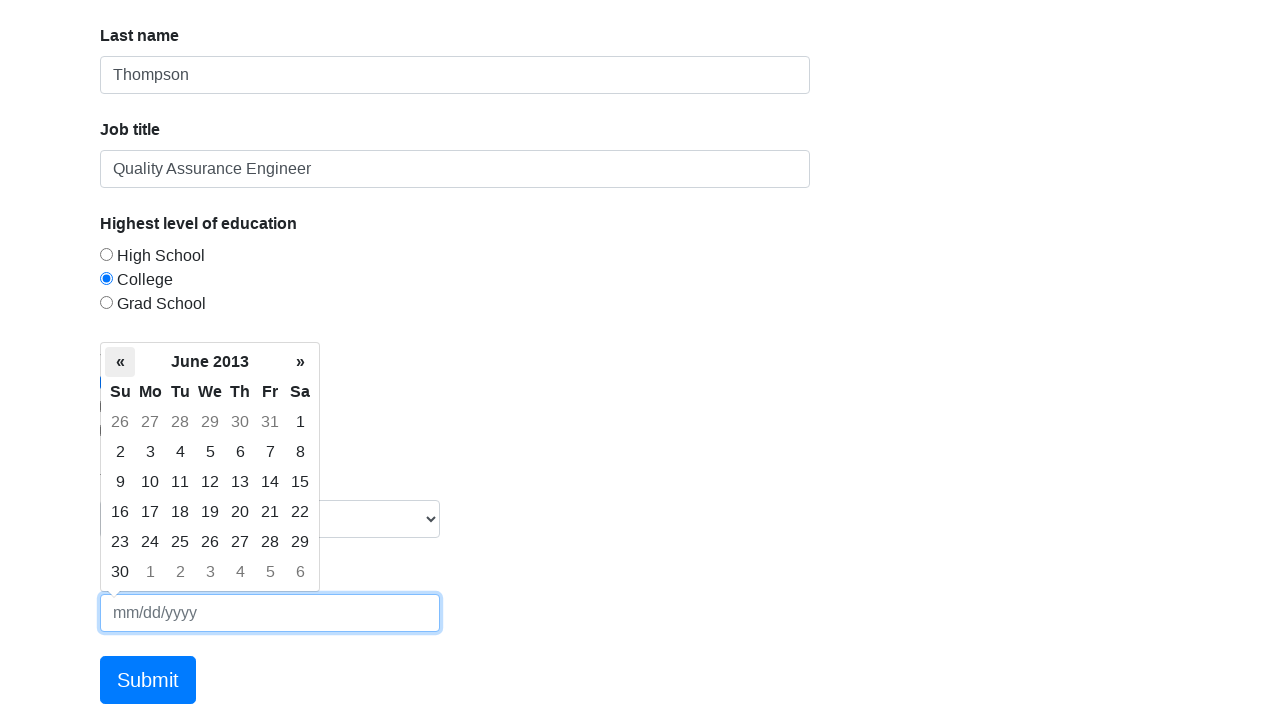

Navigated to previous month in date picker at (120, 362) on .datepicker-days .prev
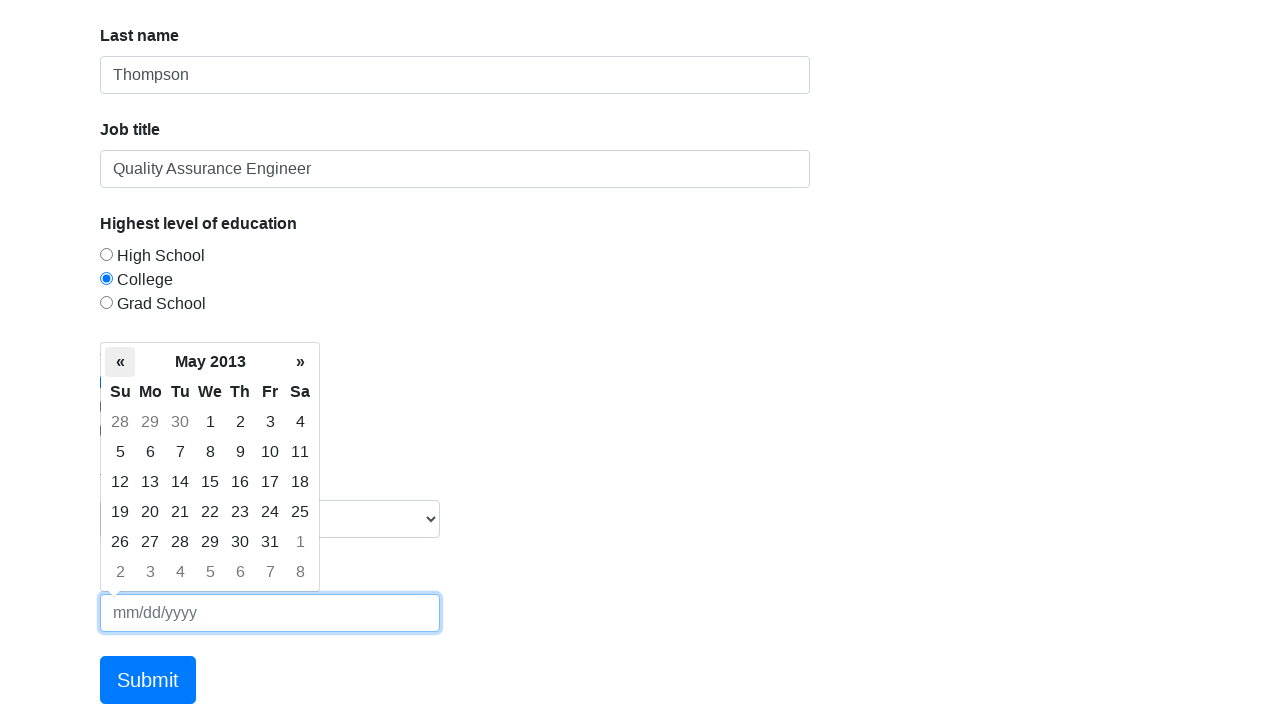

Navigated to previous month in date picker at (120, 362) on .datepicker-days .prev
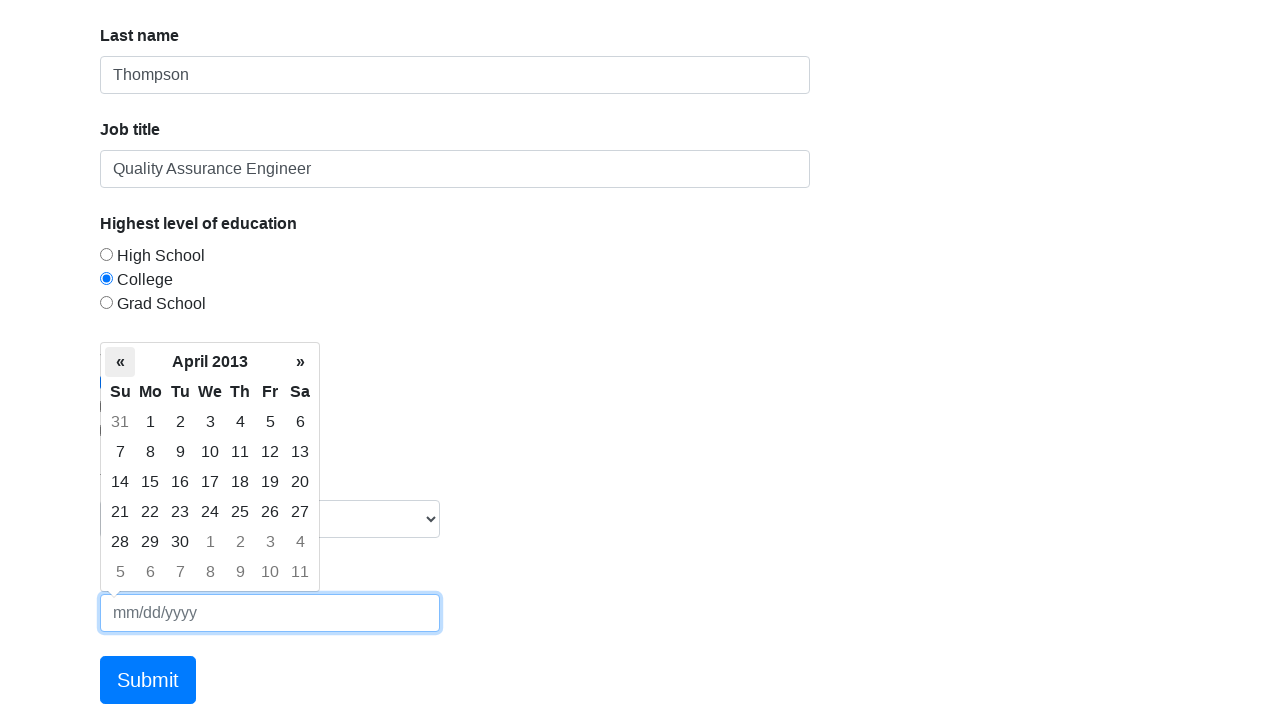

Navigated to previous month in date picker at (120, 362) on .datepicker-days .prev
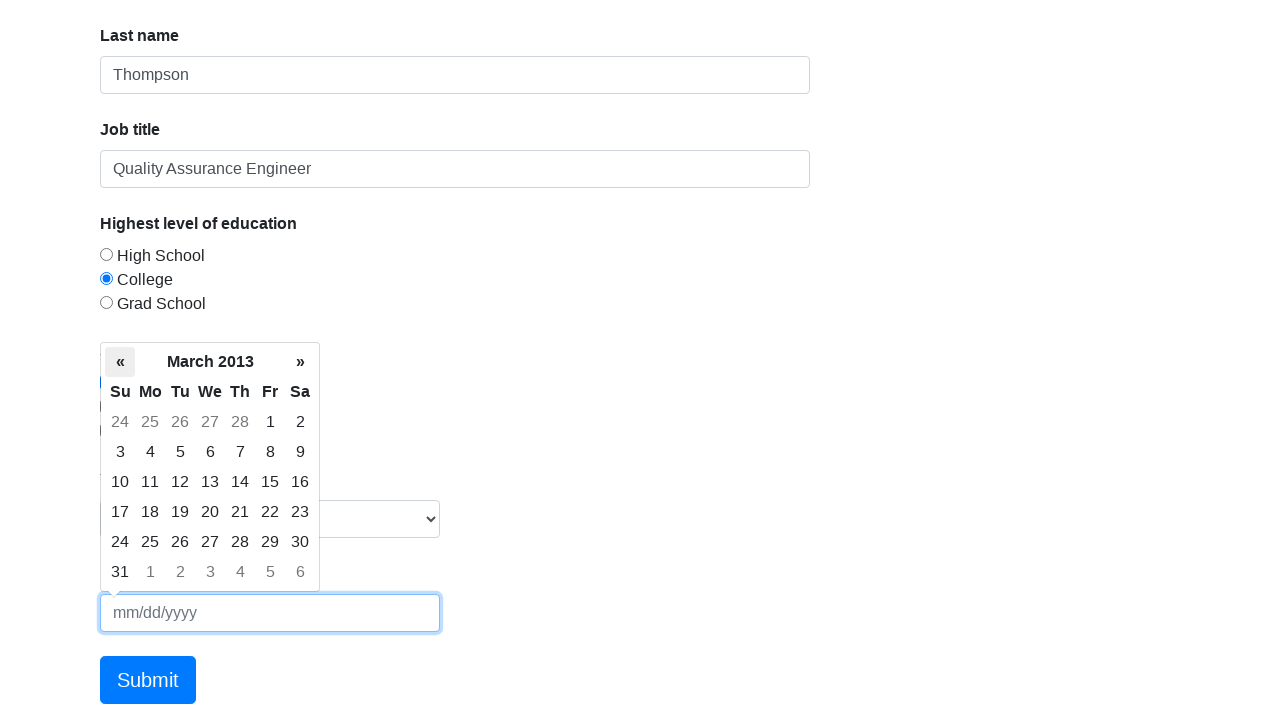

Navigated to previous month in date picker at (120, 362) on .datepicker-days .prev
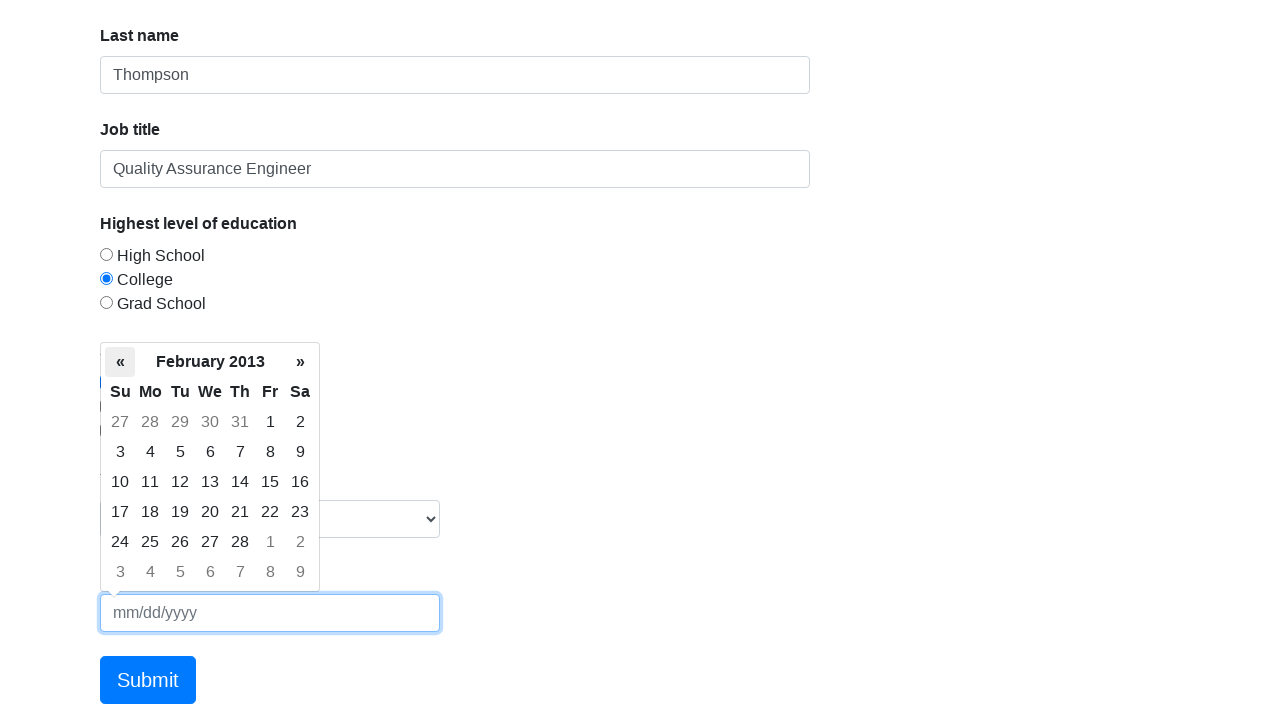

Navigated to previous month in date picker at (120, 362) on .datepicker-days .prev
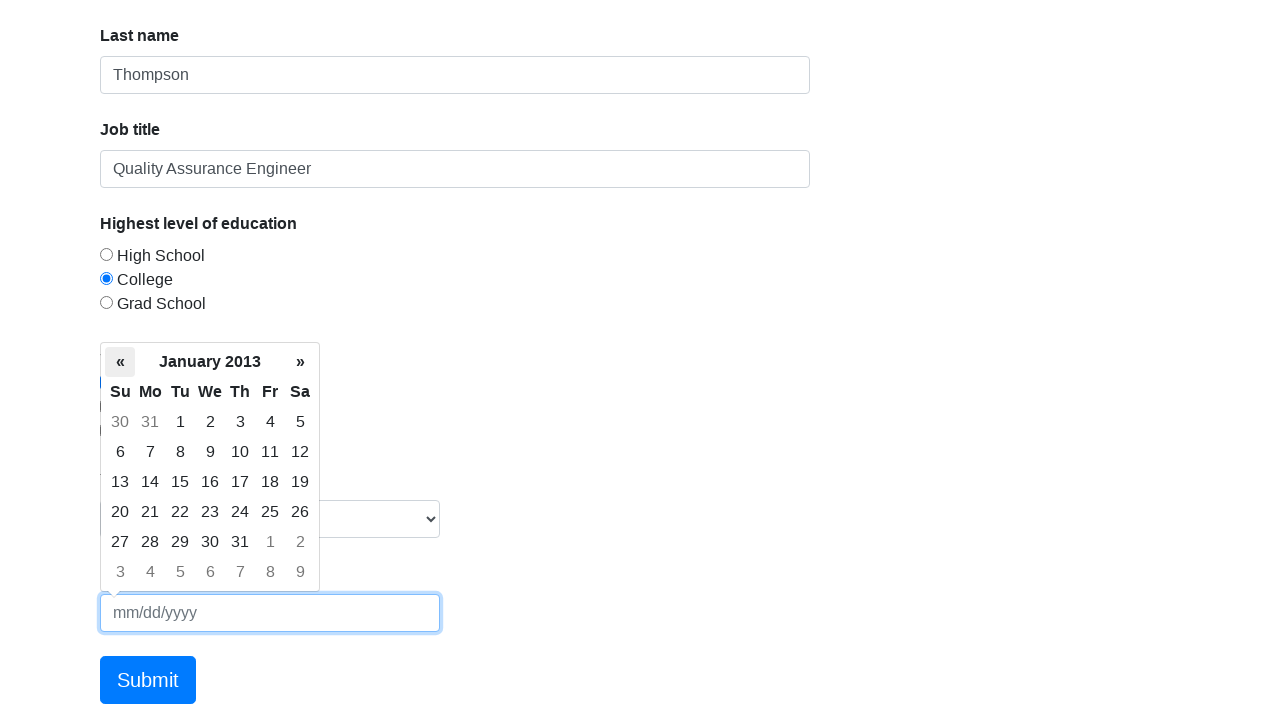

Navigated to previous month in date picker at (120, 362) on .datepicker-days .prev
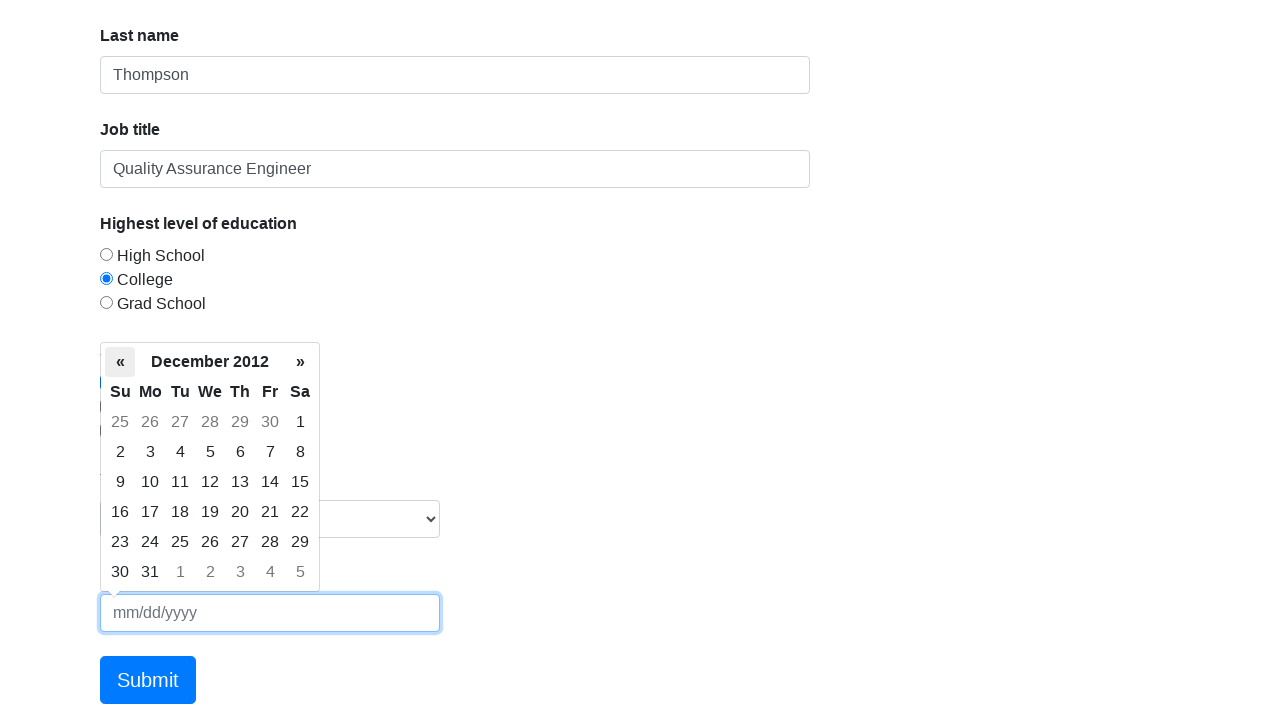

Navigated to previous month in date picker at (120, 362) on .datepicker-days .prev
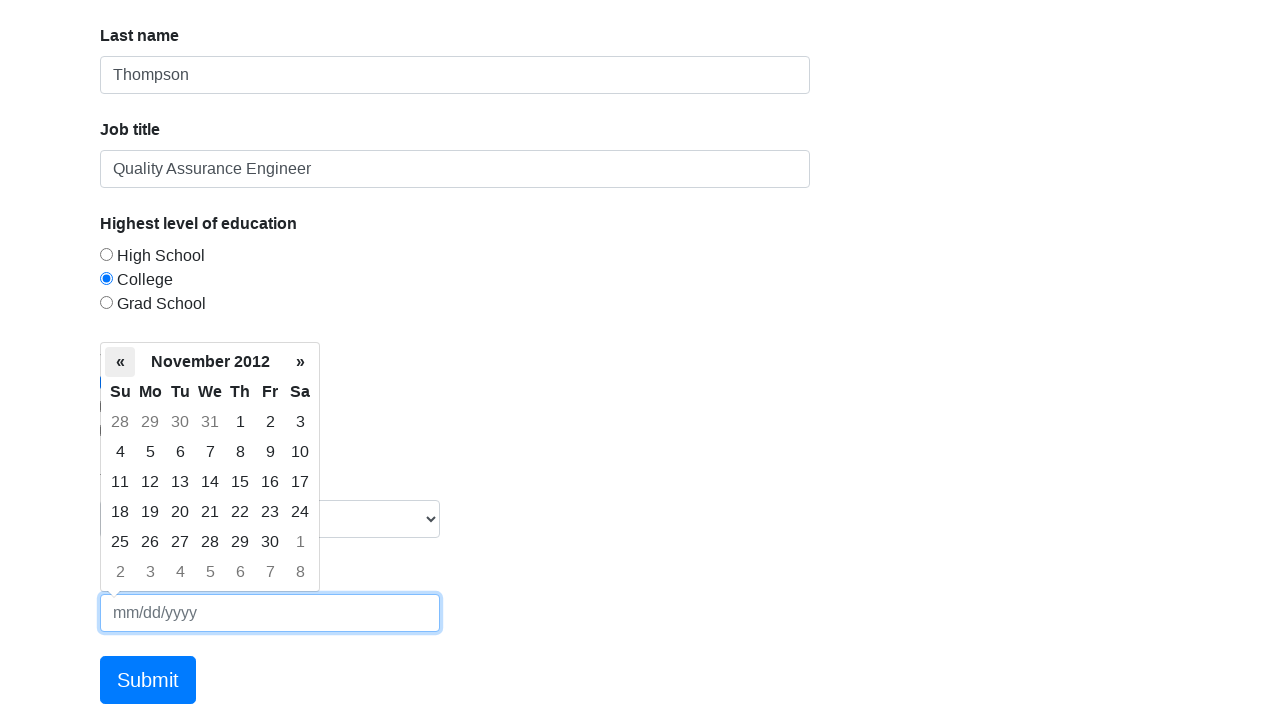

Navigated to previous month in date picker at (120, 362) on .datepicker-days .prev
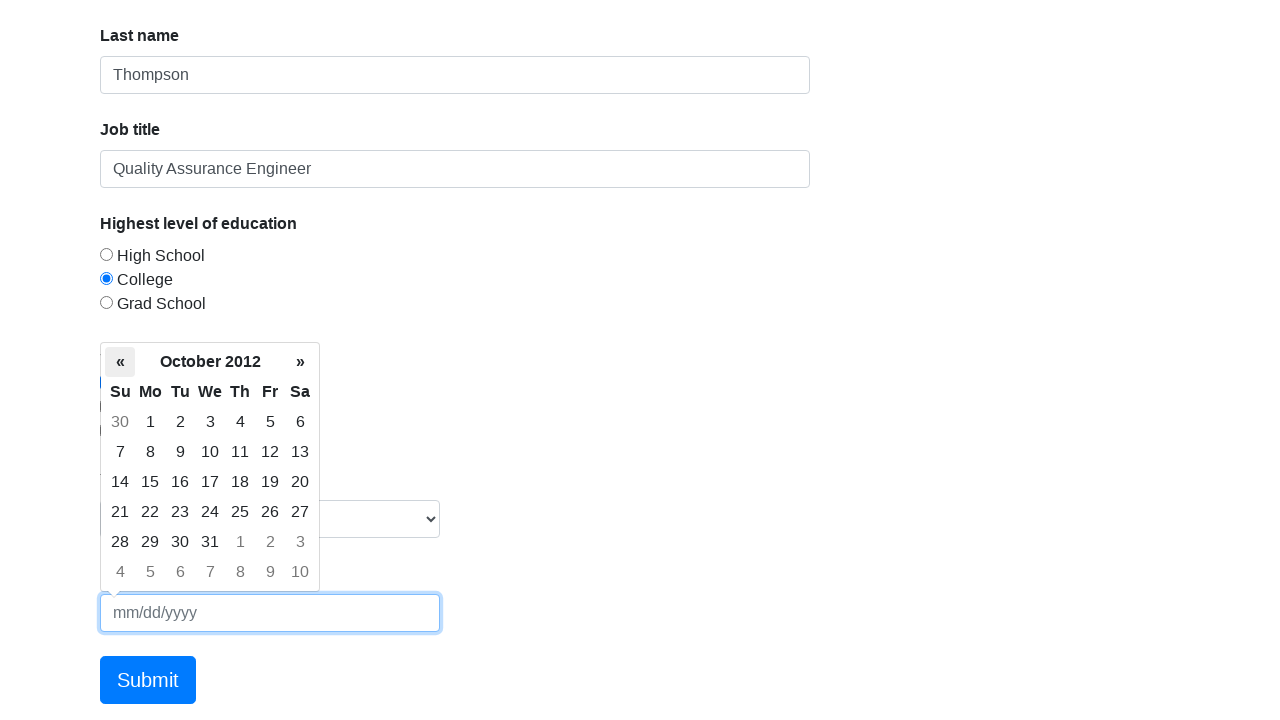

Navigated to previous month in date picker at (120, 362) on .datepicker-days .prev
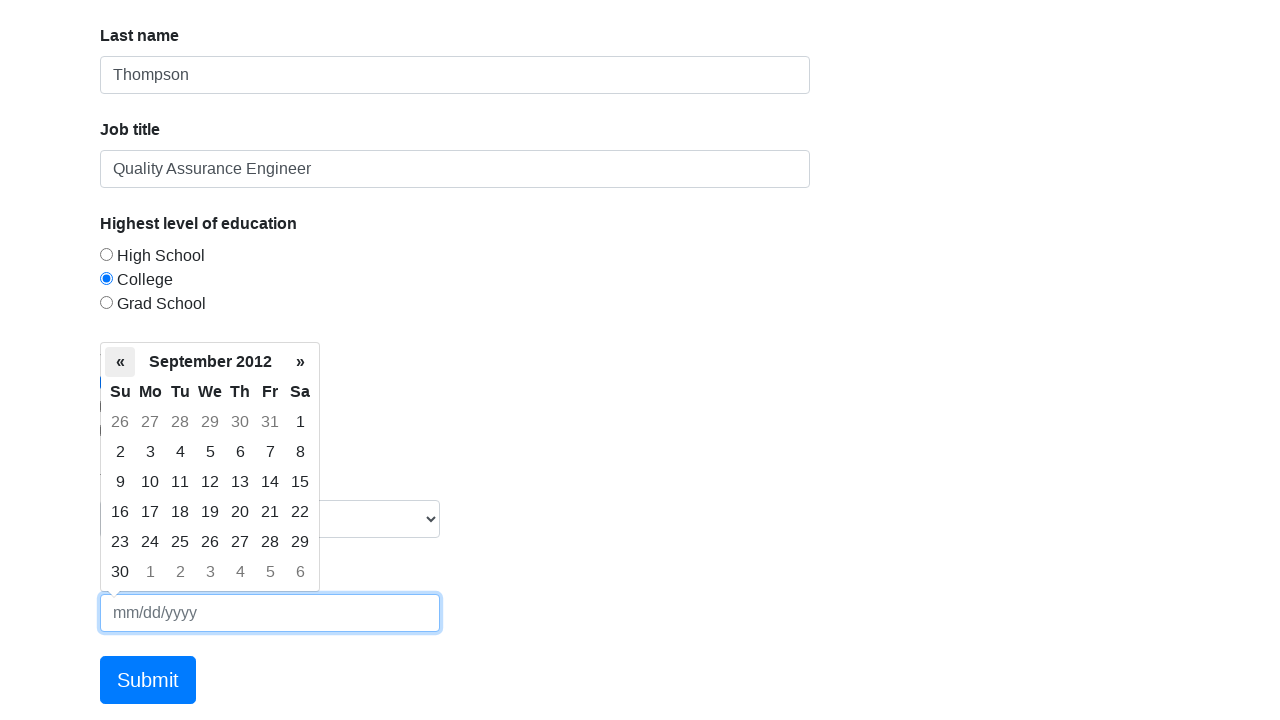

Navigated to previous month in date picker at (120, 362) on .datepicker-days .prev
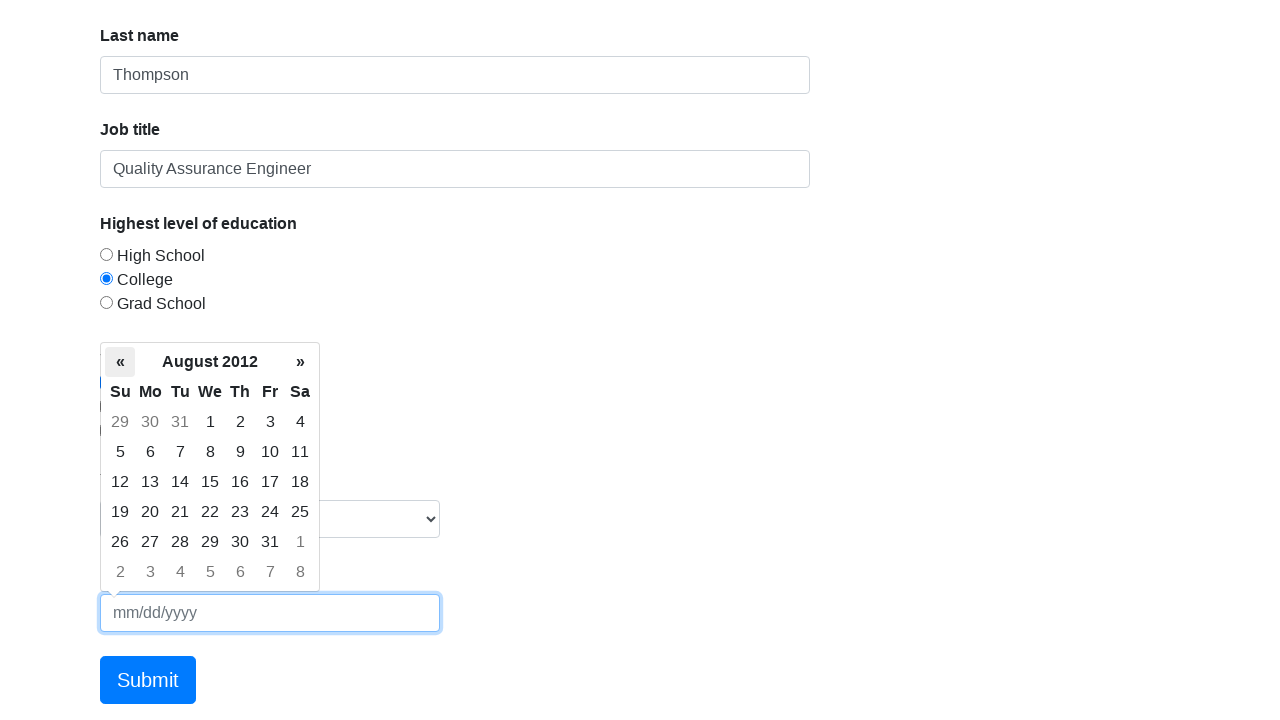

Navigated to previous month in date picker at (120, 362) on .datepicker-days .prev
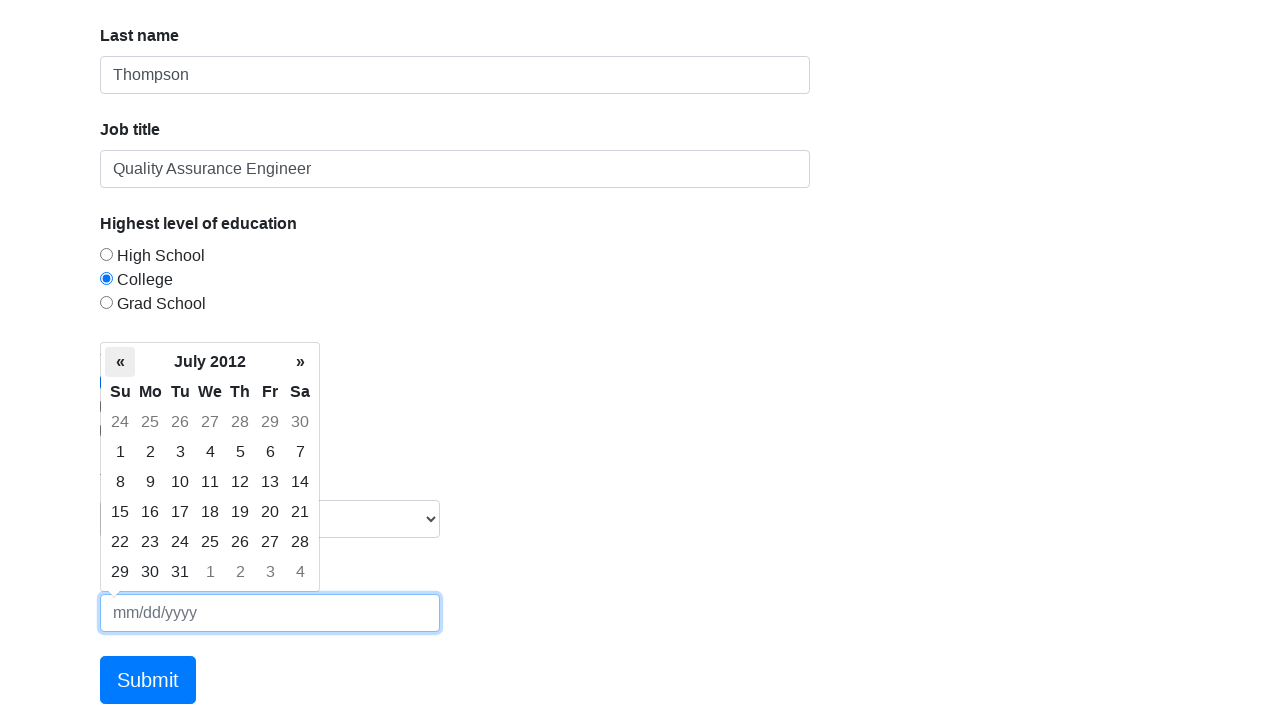

Navigated to previous month in date picker at (120, 362) on .datepicker-days .prev
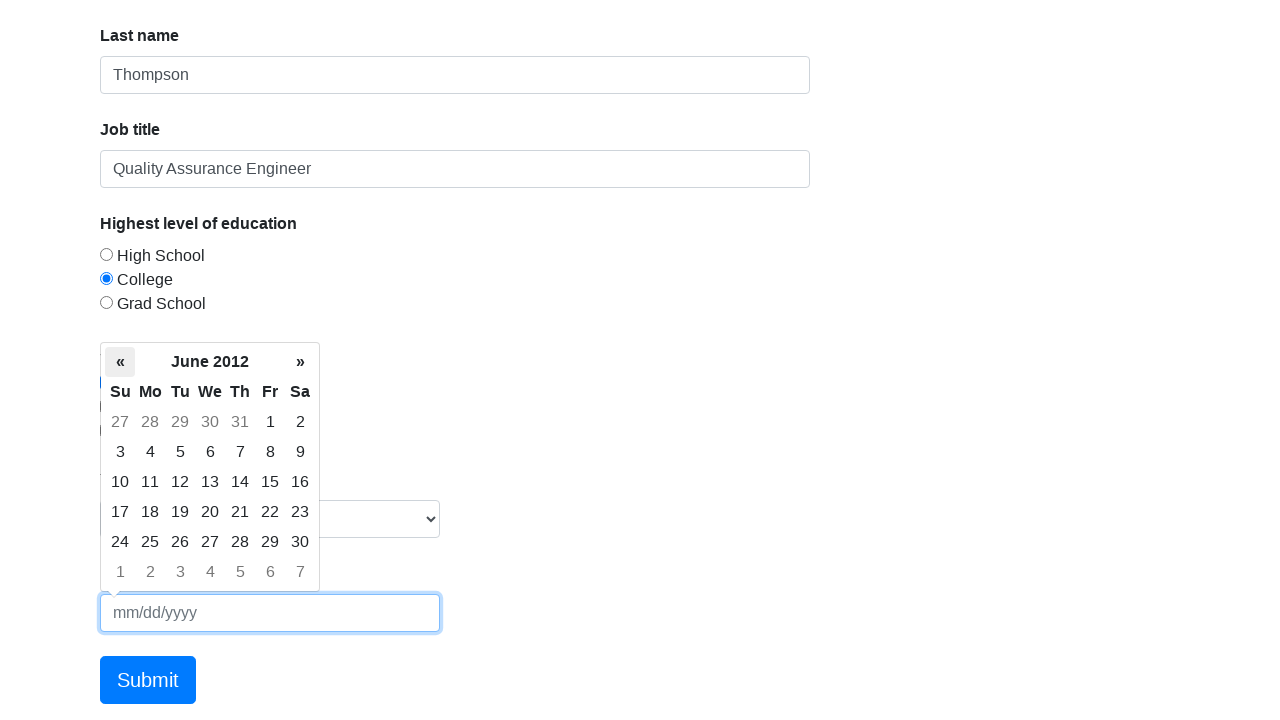

Navigated to previous month in date picker at (120, 362) on .datepicker-days .prev
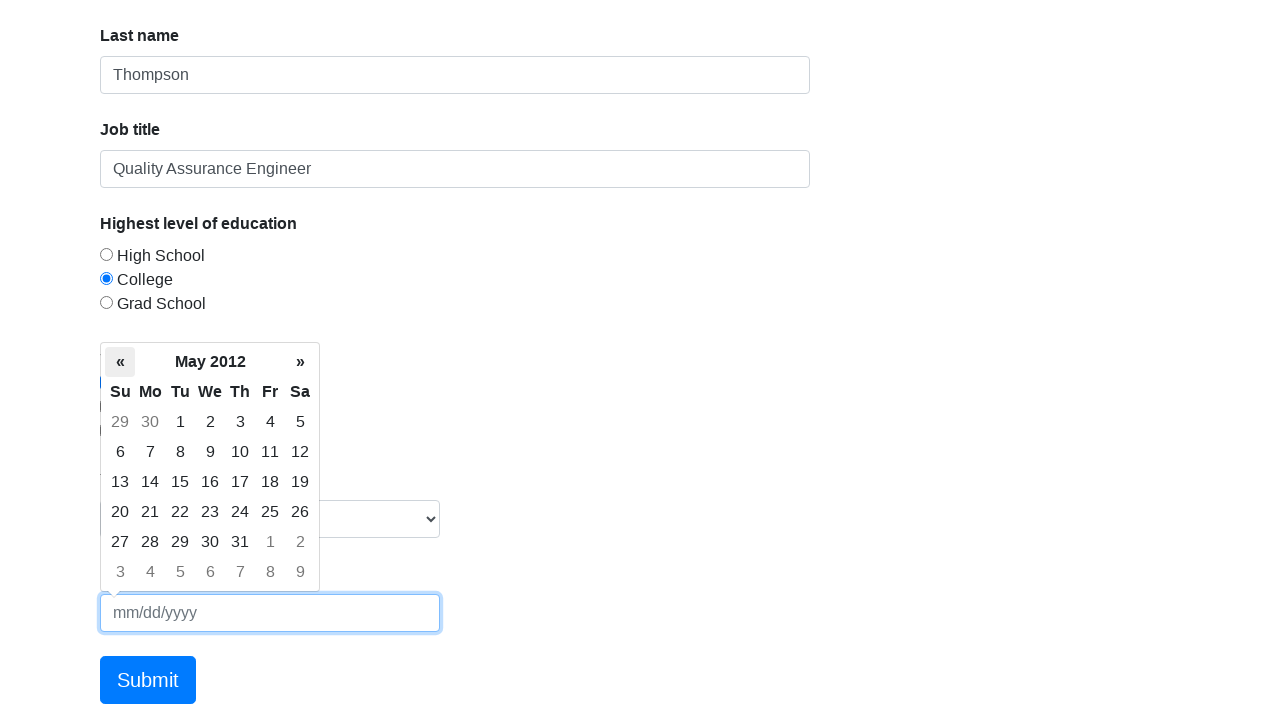

Navigated to previous month in date picker at (120, 362) on .datepicker-days .prev
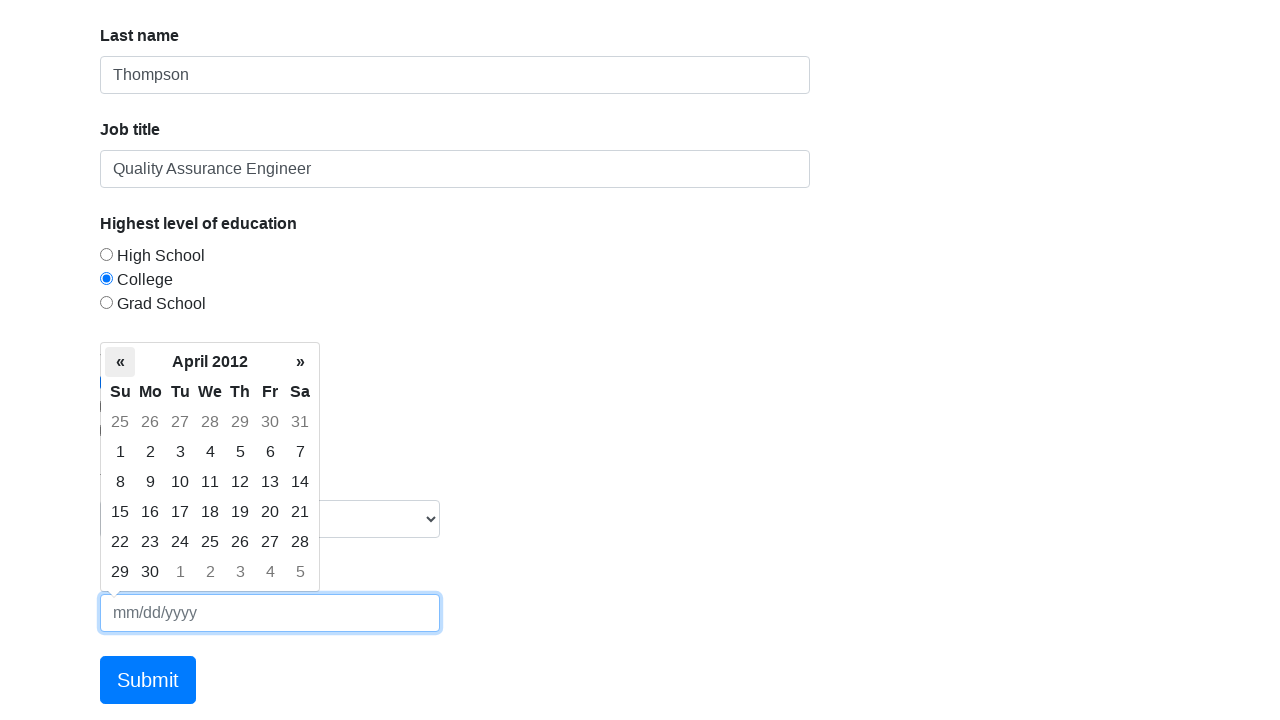

Navigated to previous month in date picker at (120, 362) on .datepicker-days .prev
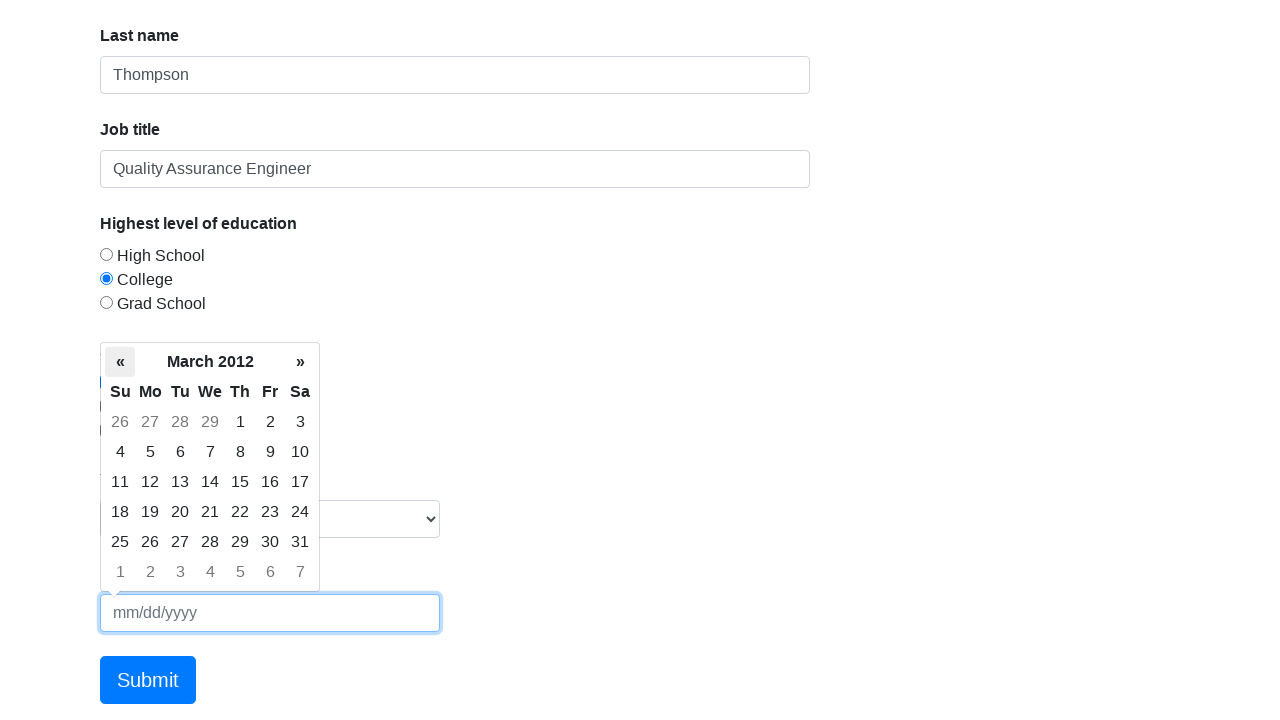

Navigated to previous month in date picker at (120, 362) on .datepicker-days .prev
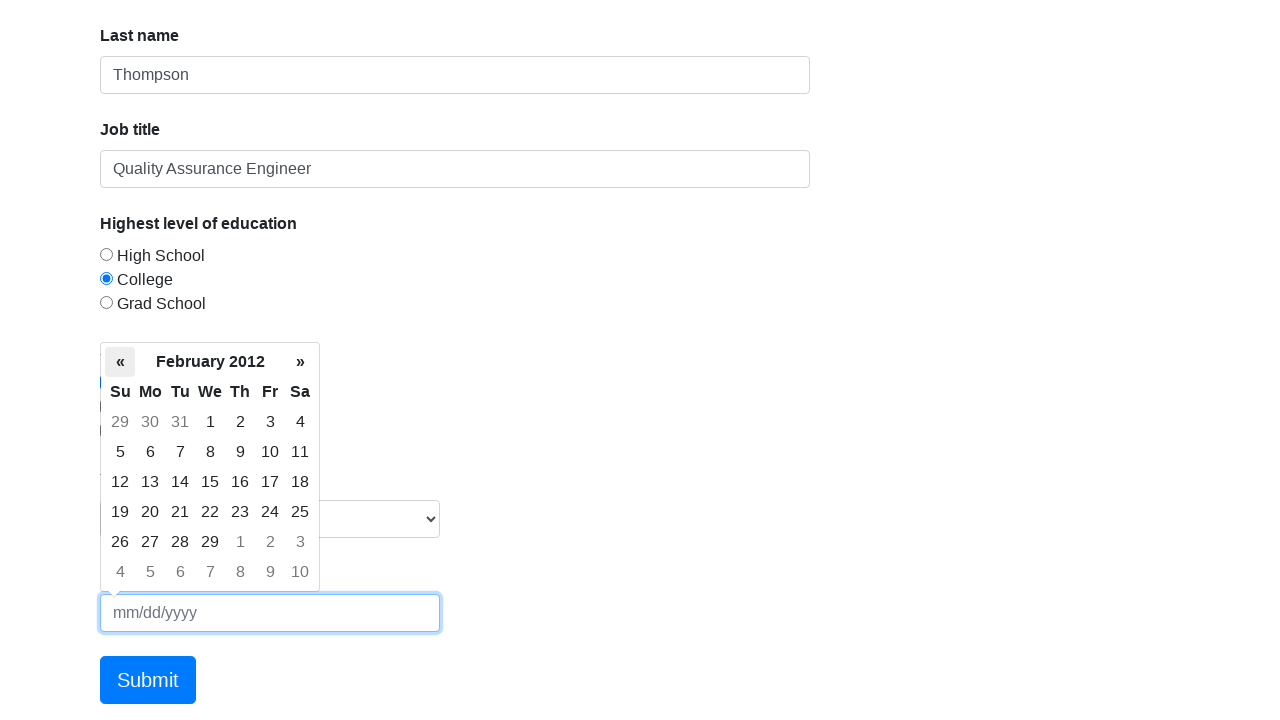

Navigated to previous month in date picker at (120, 362) on .datepicker-days .prev
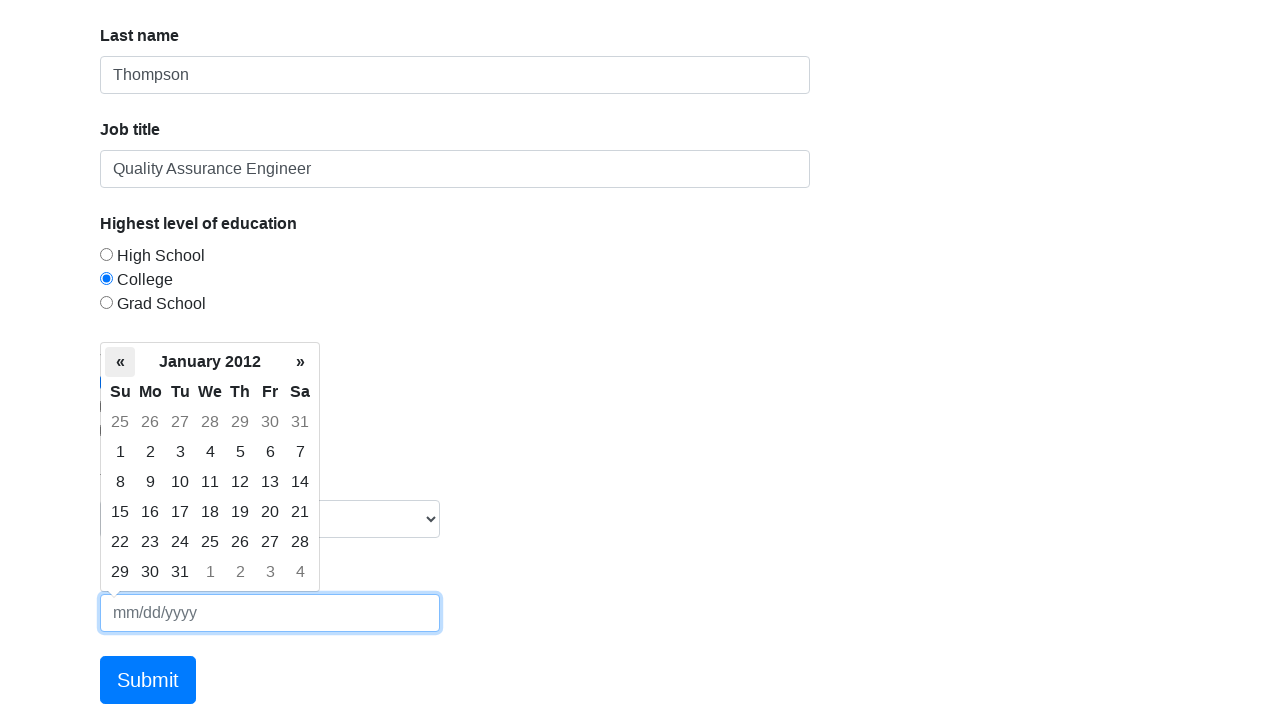

Navigated to previous month in date picker at (120, 362) on .datepicker-days .prev
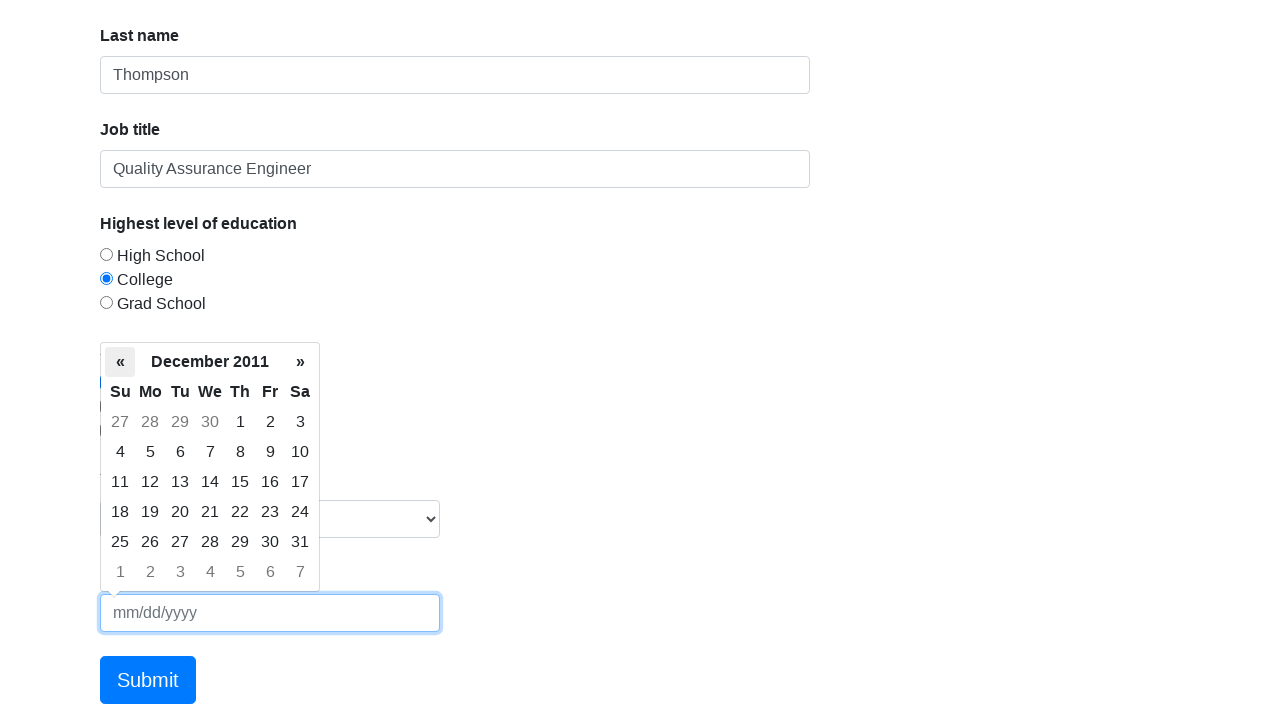

Navigated to previous month in date picker at (120, 362) on .datepicker-days .prev
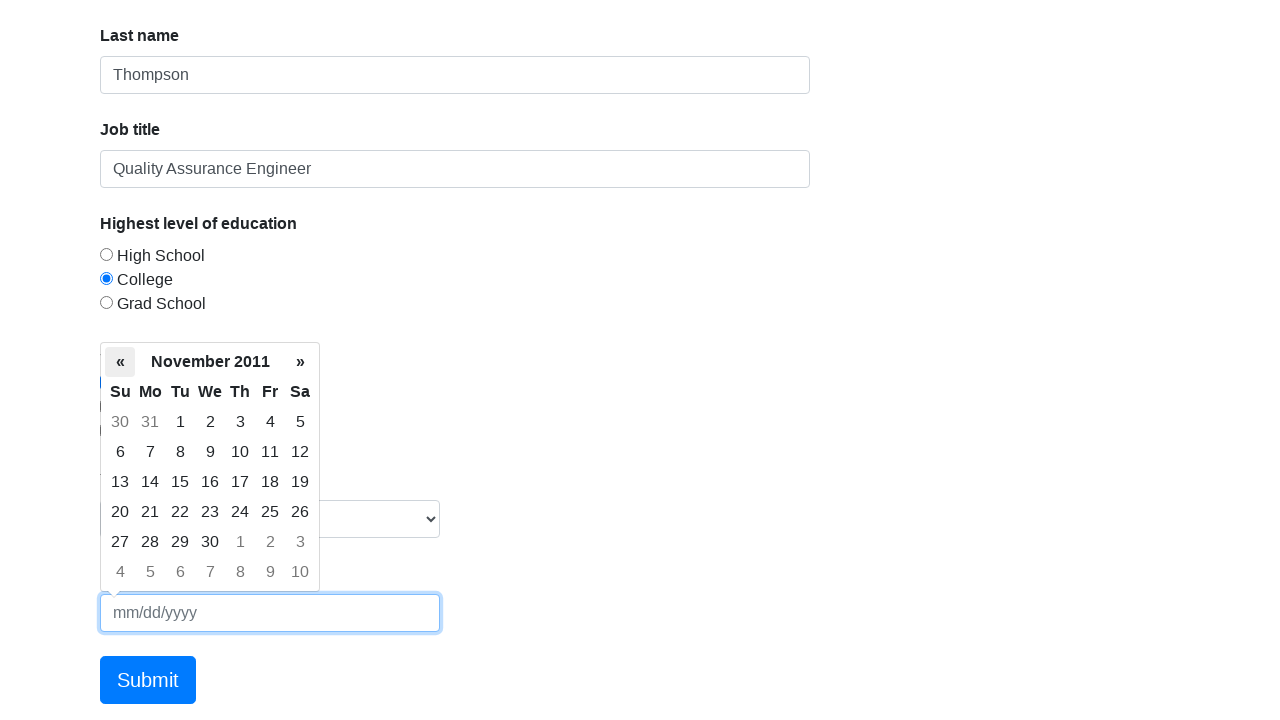

Navigated to previous month in date picker at (120, 362) on .datepicker-days .prev
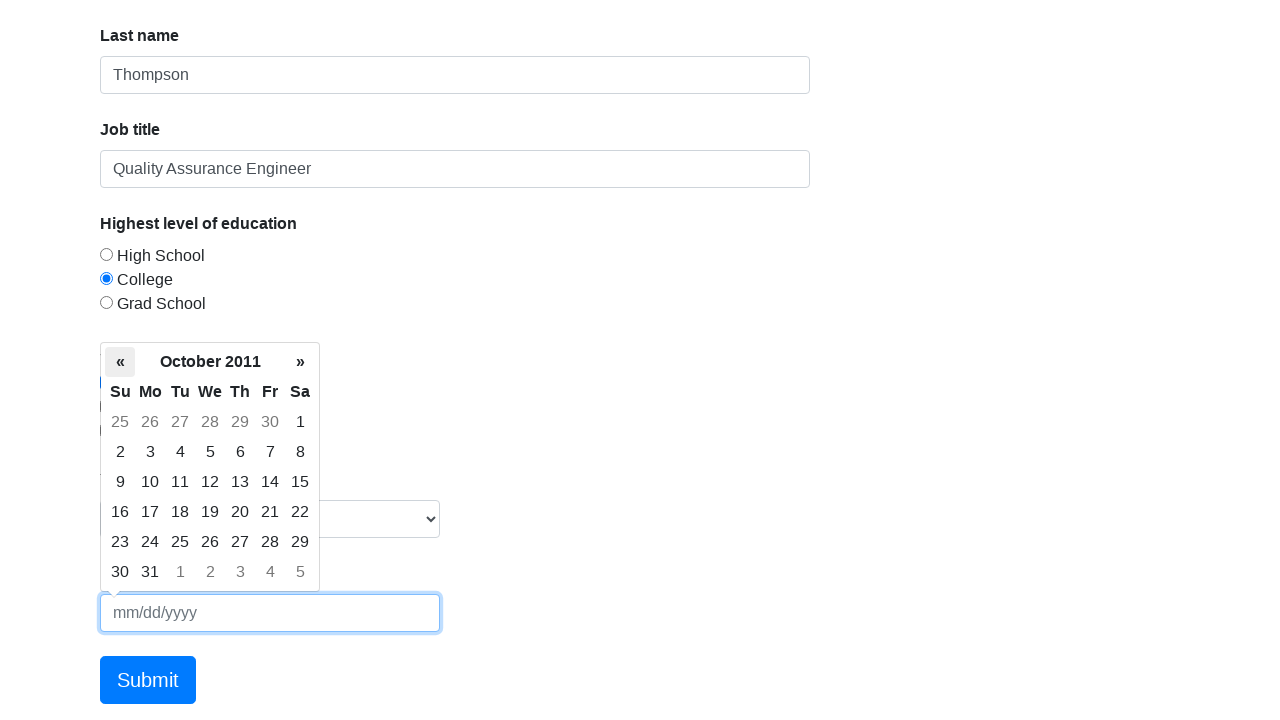

Navigated to previous month in date picker at (120, 362) on .datepicker-days .prev
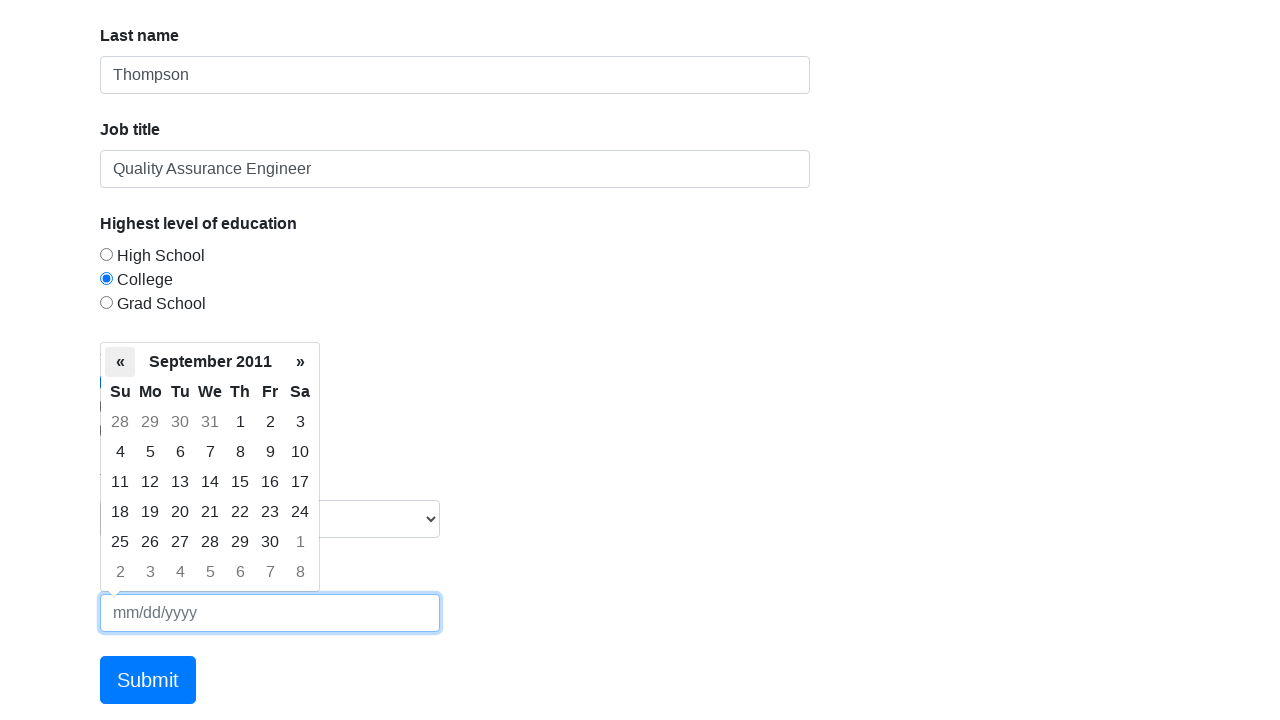

Navigated to previous month in date picker at (120, 362) on .datepicker-days .prev
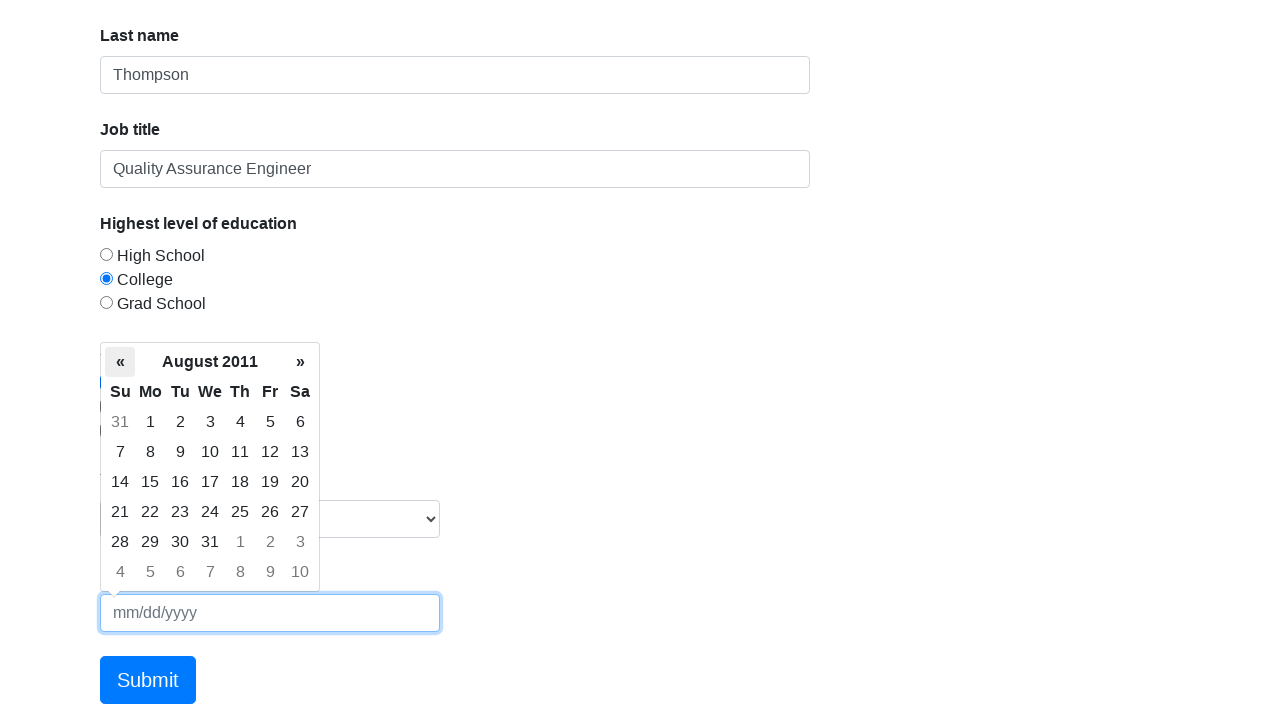

Navigated to previous month in date picker at (120, 362) on .datepicker-days .prev
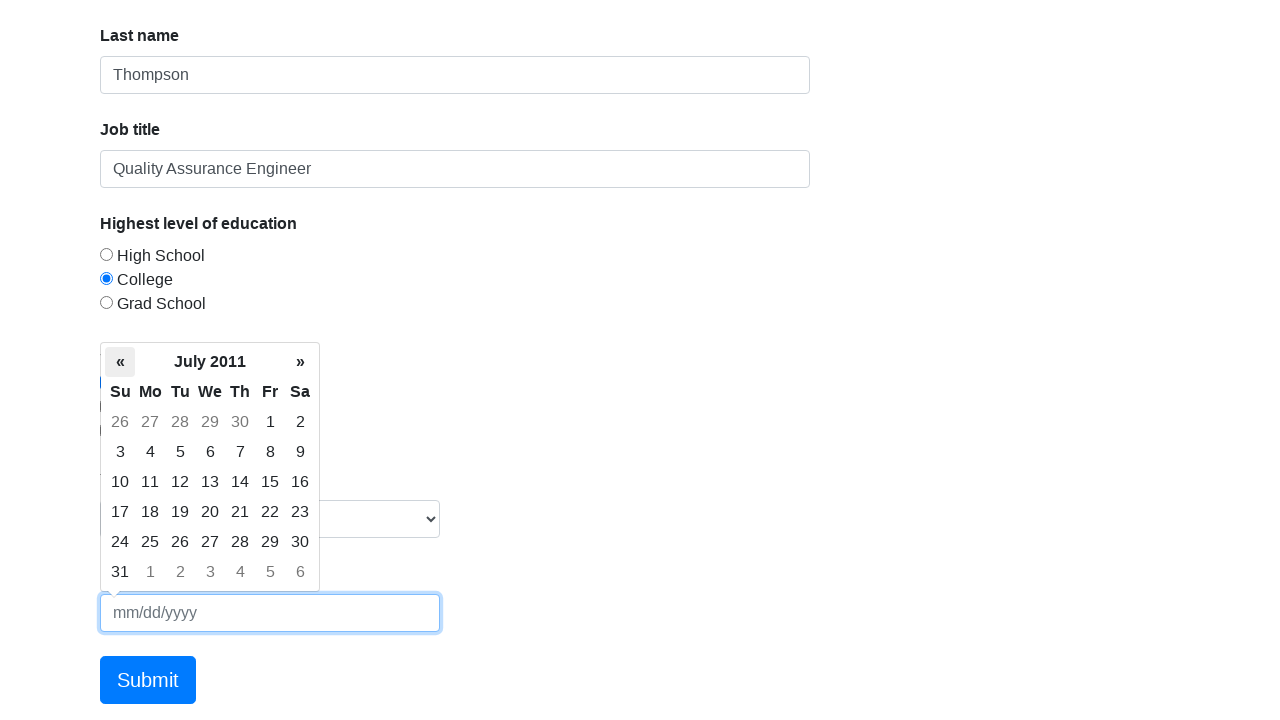

Navigated to previous month in date picker at (120, 362) on .datepicker-days .prev
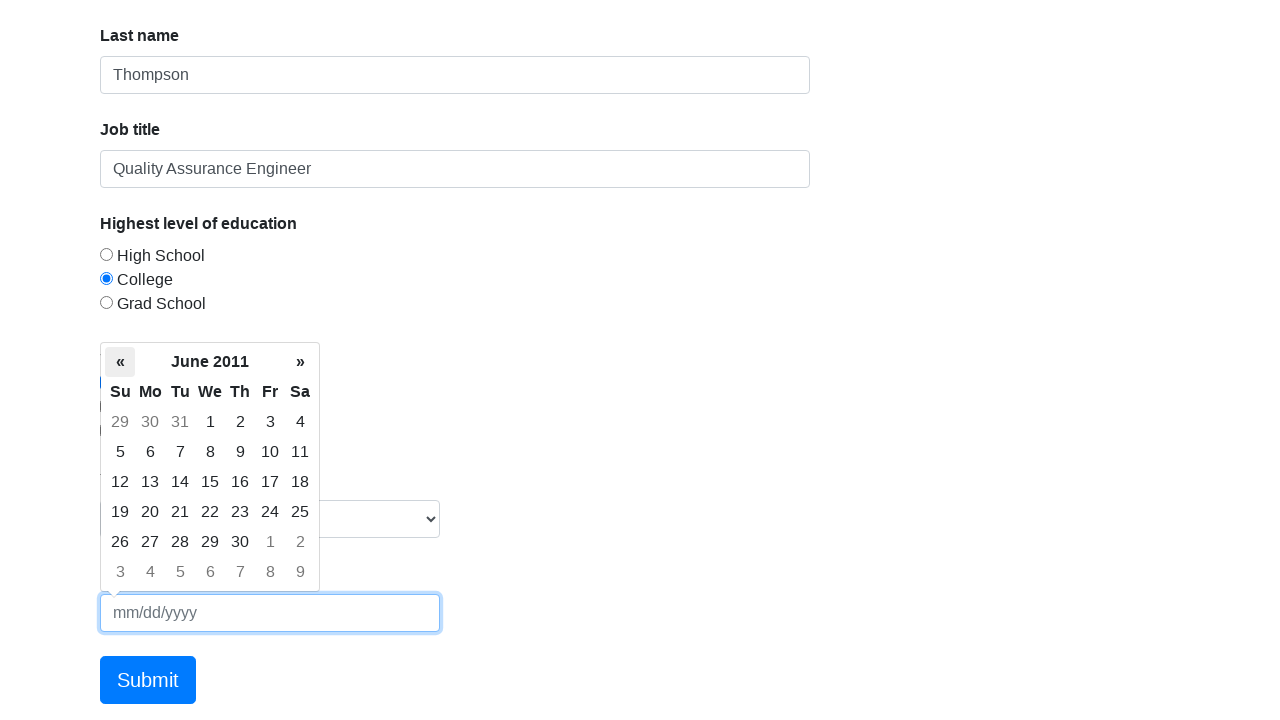

Navigated to previous month in date picker at (120, 362) on .datepicker-days .prev
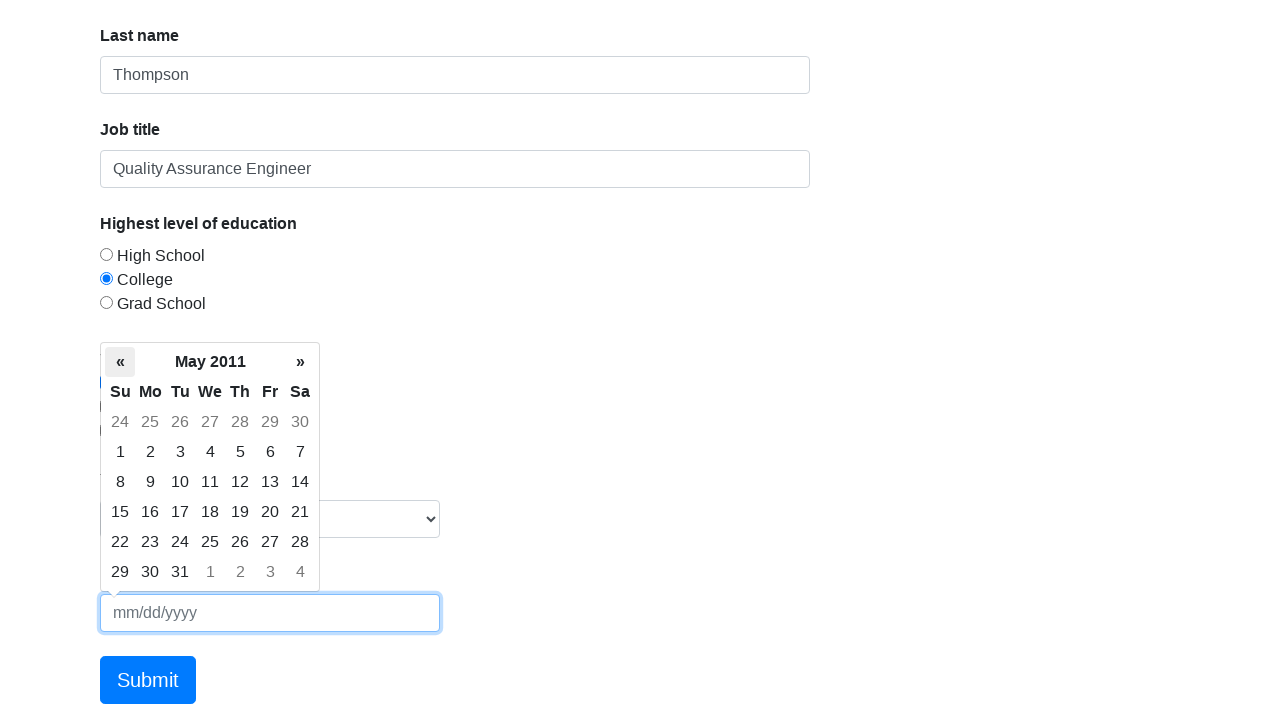

Navigated to previous month in date picker at (120, 362) on .datepicker-days .prev
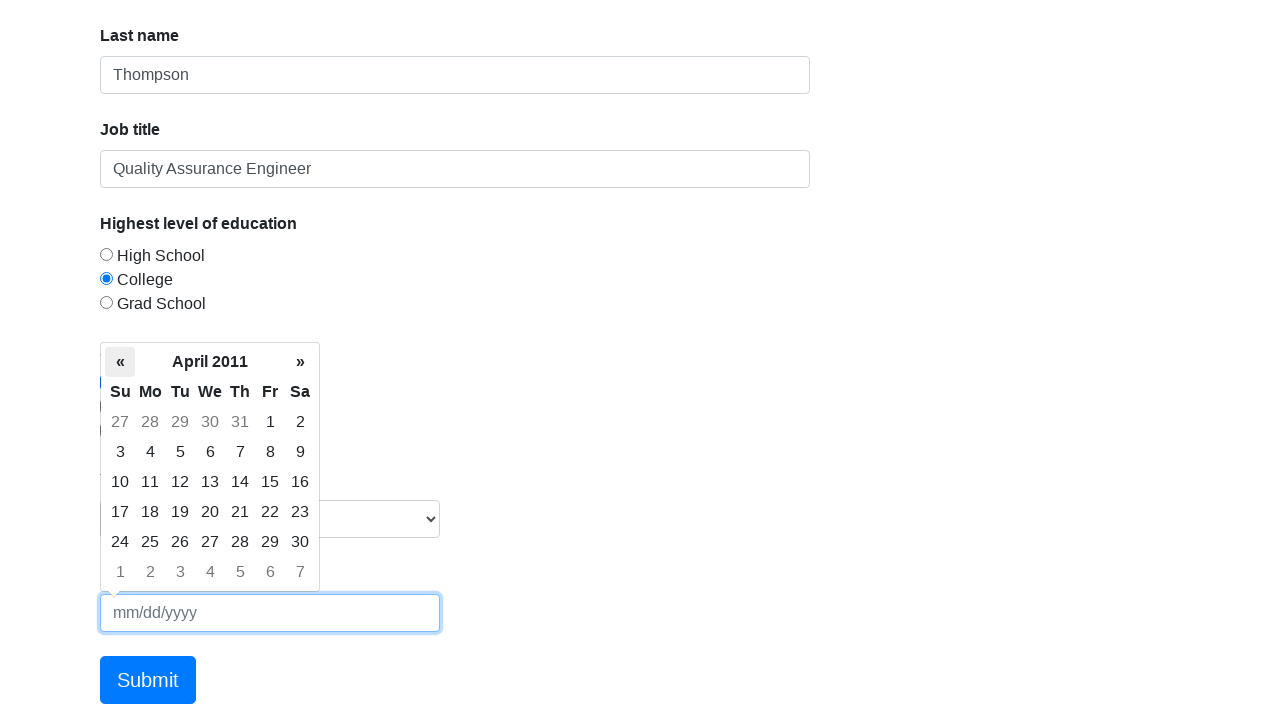

Navigated to previous month in date picker at (120, 362) on .datepicker-days .prev
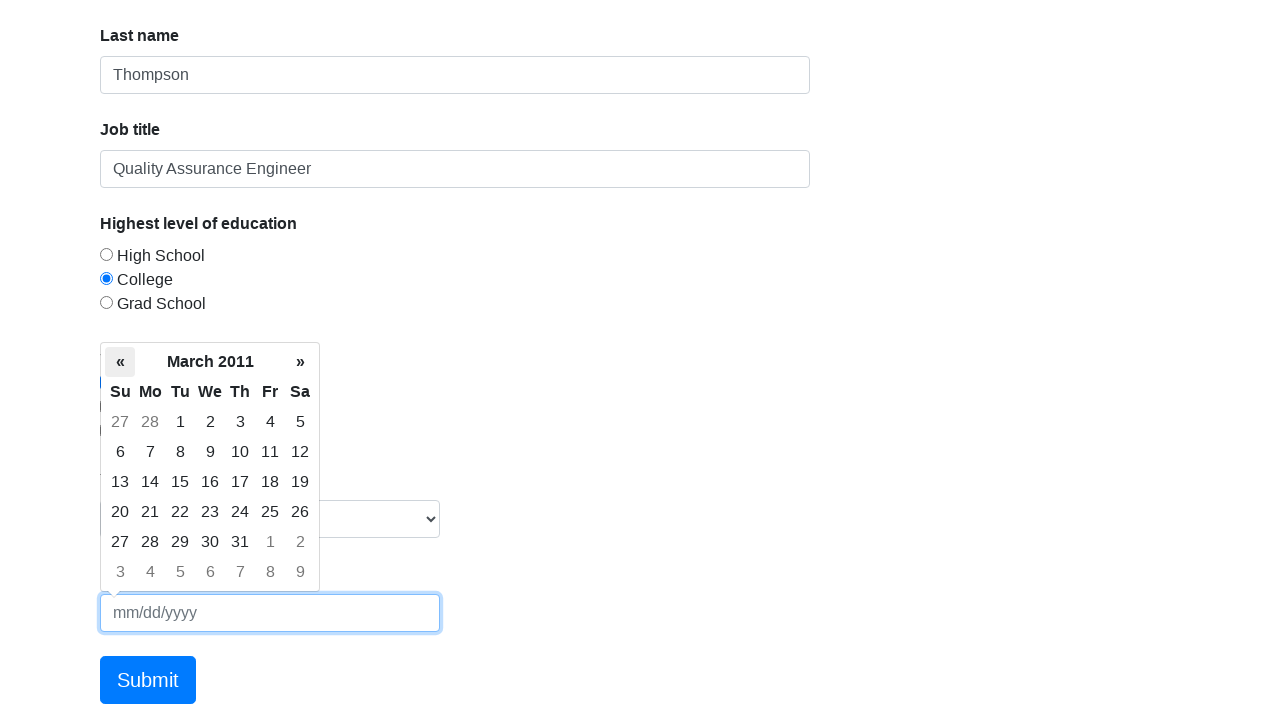

Navigated to previous month in date picker at (120, 362) on .datepicker-days .prev
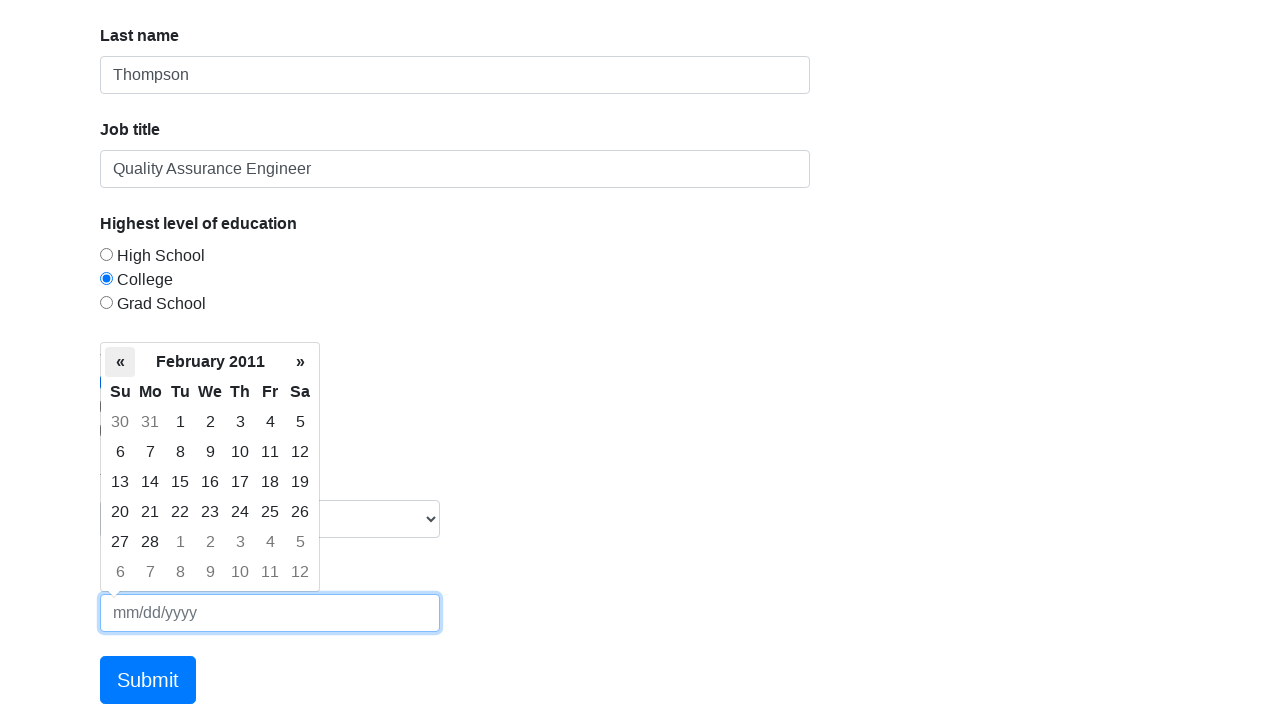

Navigated to previous month in date picker at (120, 362) on .datepicker-days .prev
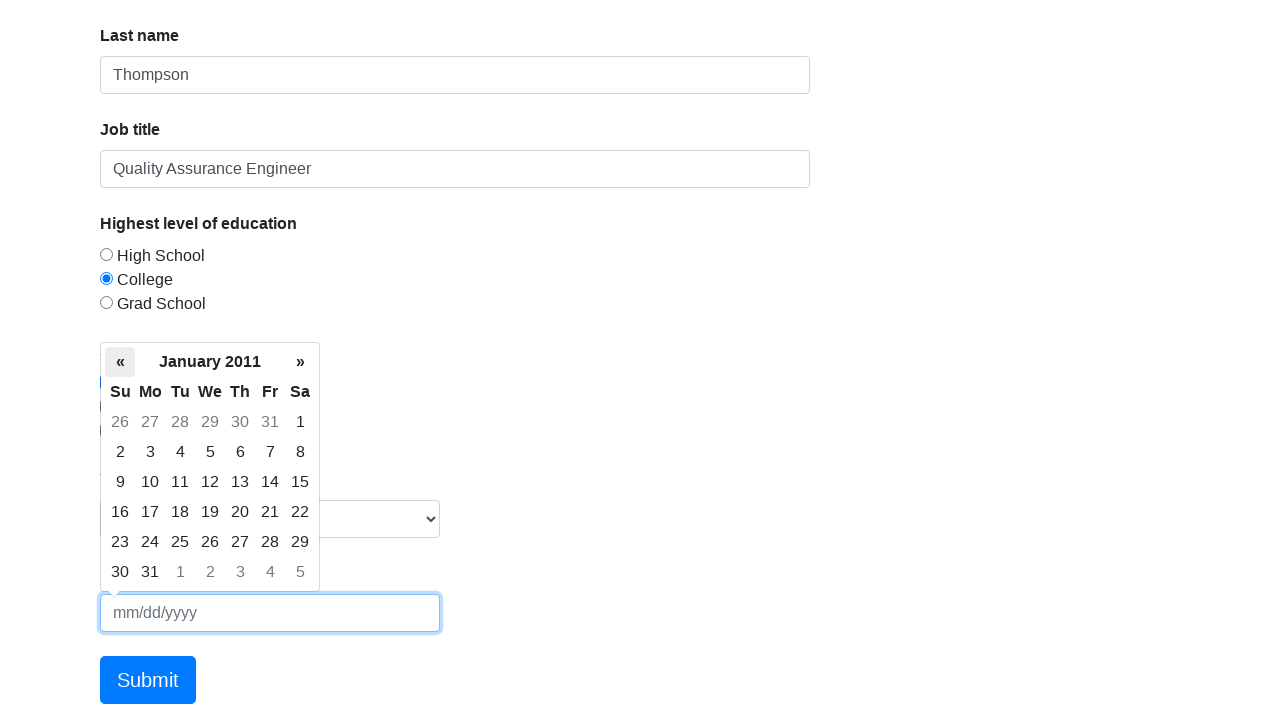

Navigated to previous month in date picker at (120, 362) on .datepicker-days .prev
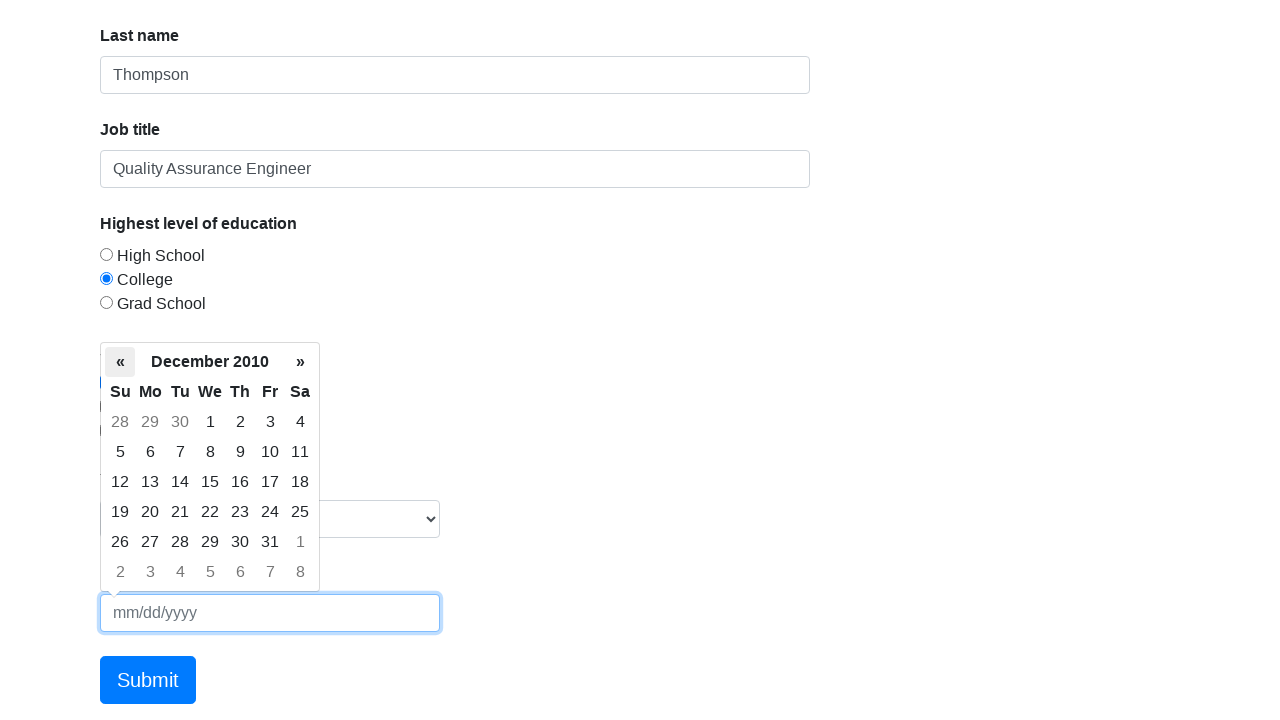

Navigated to previous month in date picker at (120, 362) on .datepicker-days .prev
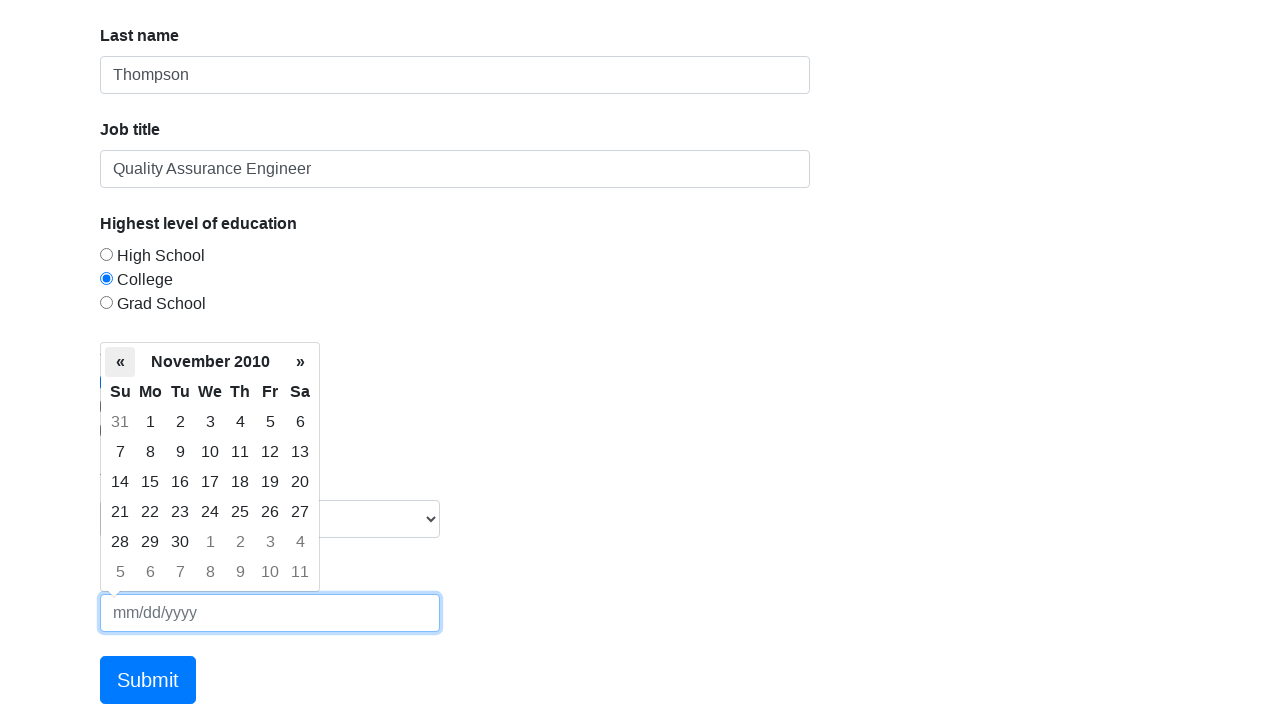

Navigated to previous month in date picker at (120, 362) on .datepicker-days .prev
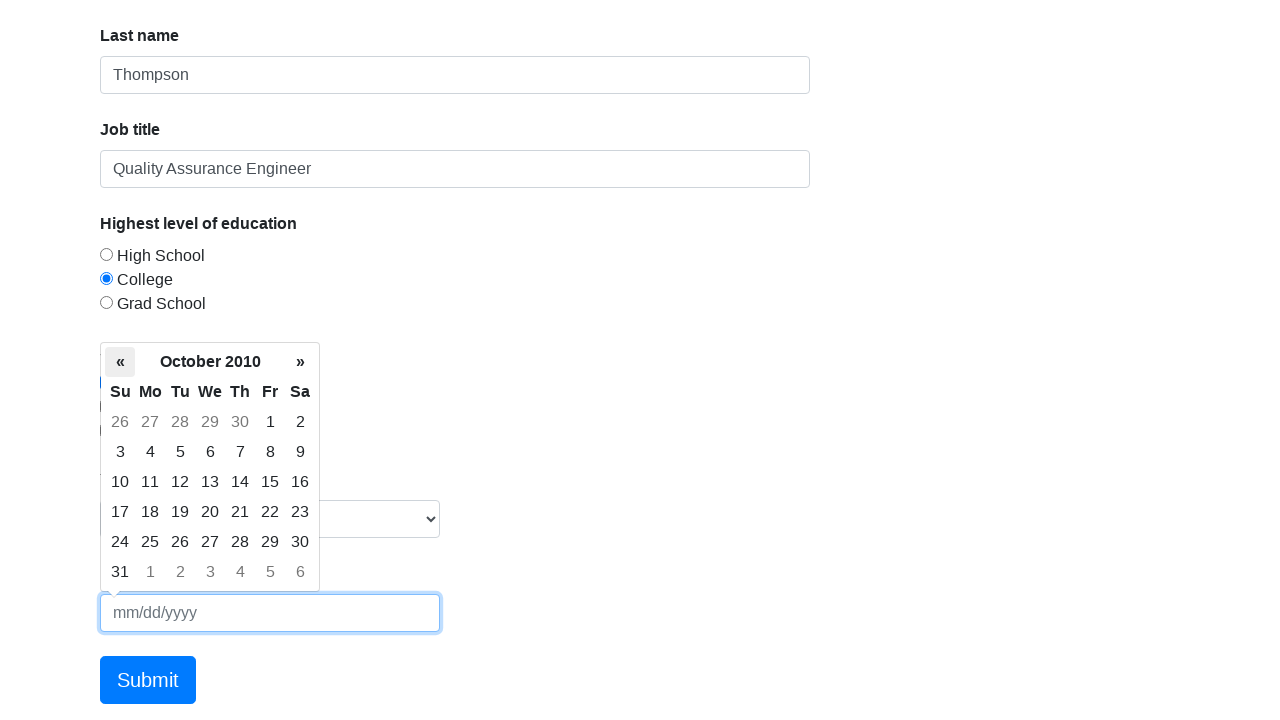

Navigated to previous month in date picker at (120, 362) on .datepicker-days .prev
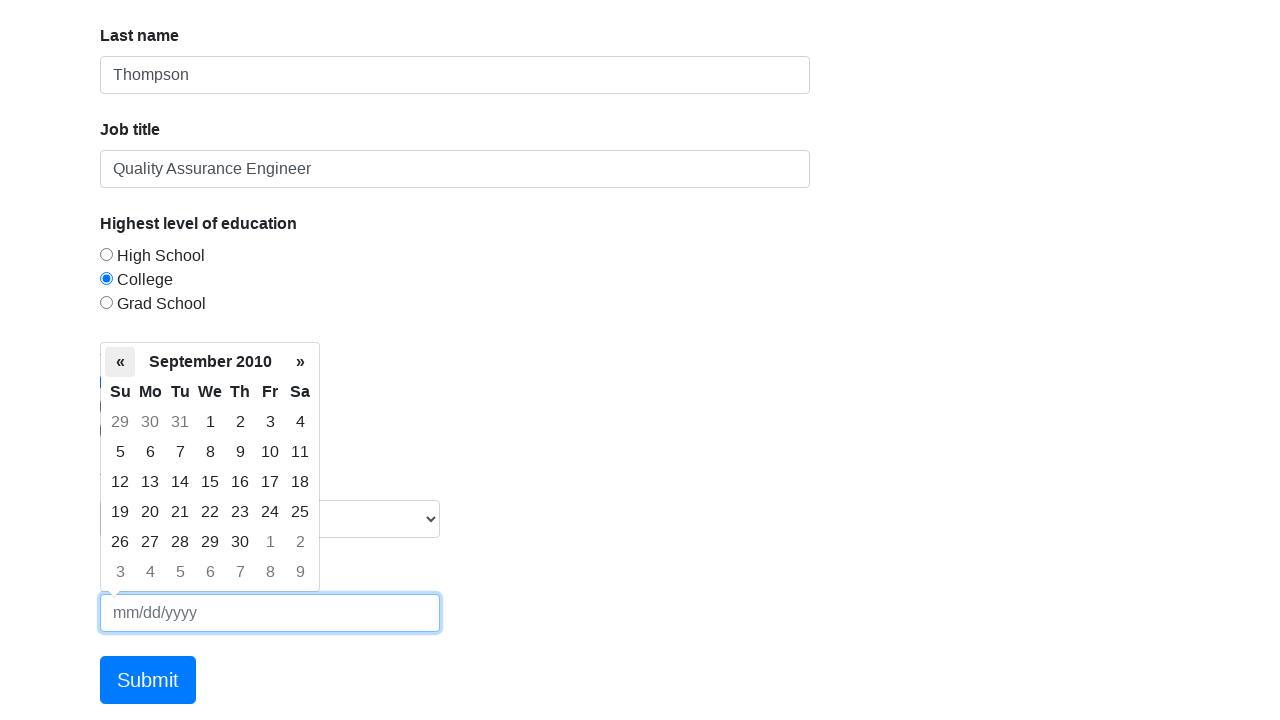

Navigated to previous month in date picker at (120, 362) on .datepicker-days .prev
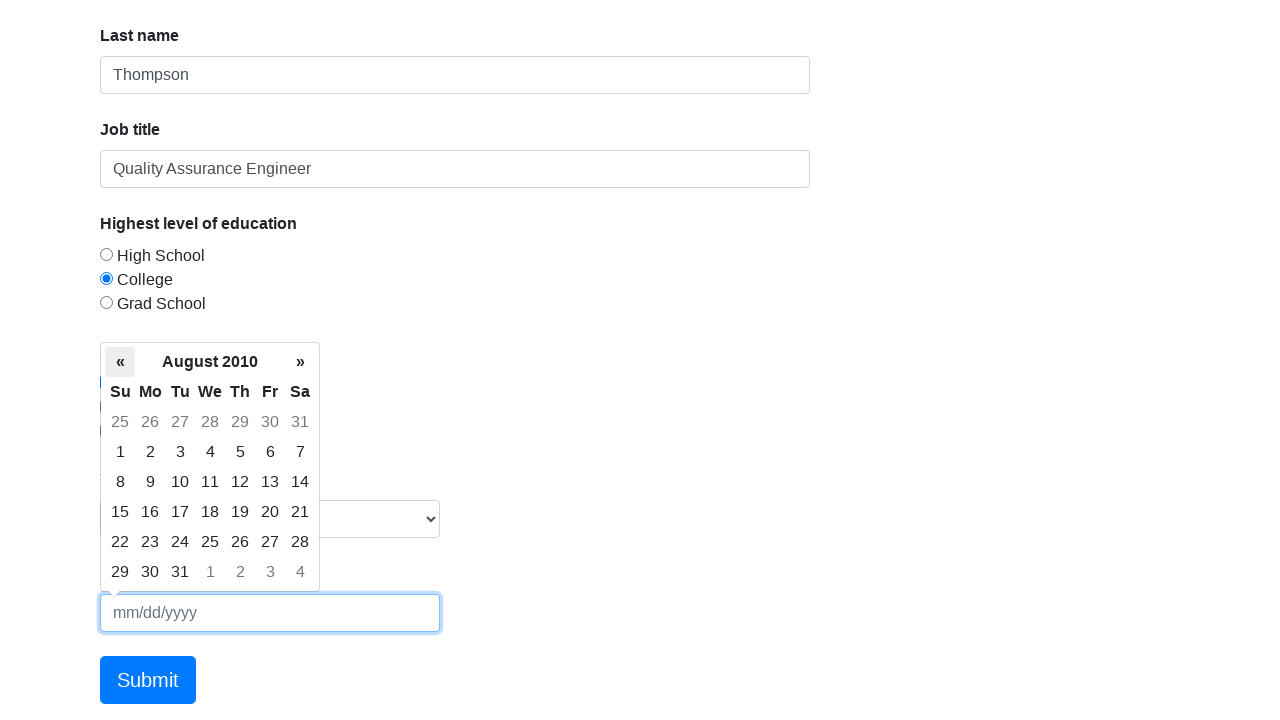

Navigated to previous month in date picker at (120, 362) on .datepicker-days .prev
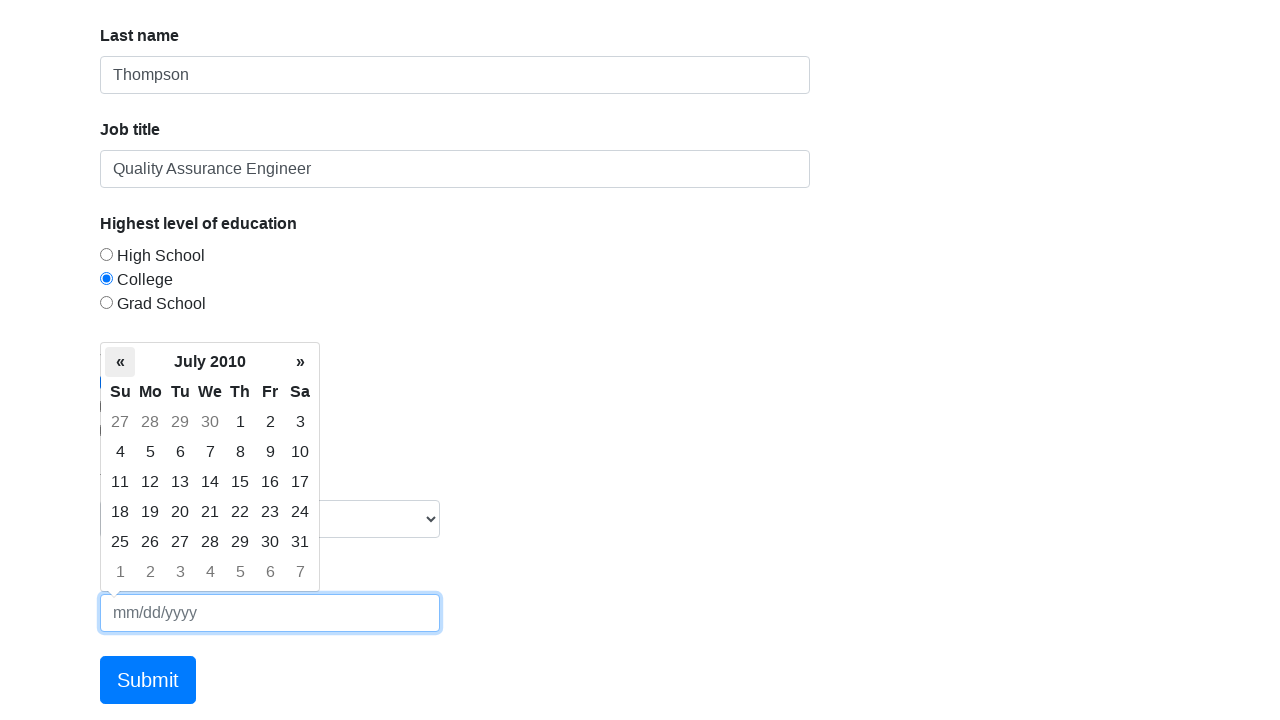

Navigated to previous month in date picker at (120, 362) on .datepicker-days .prev
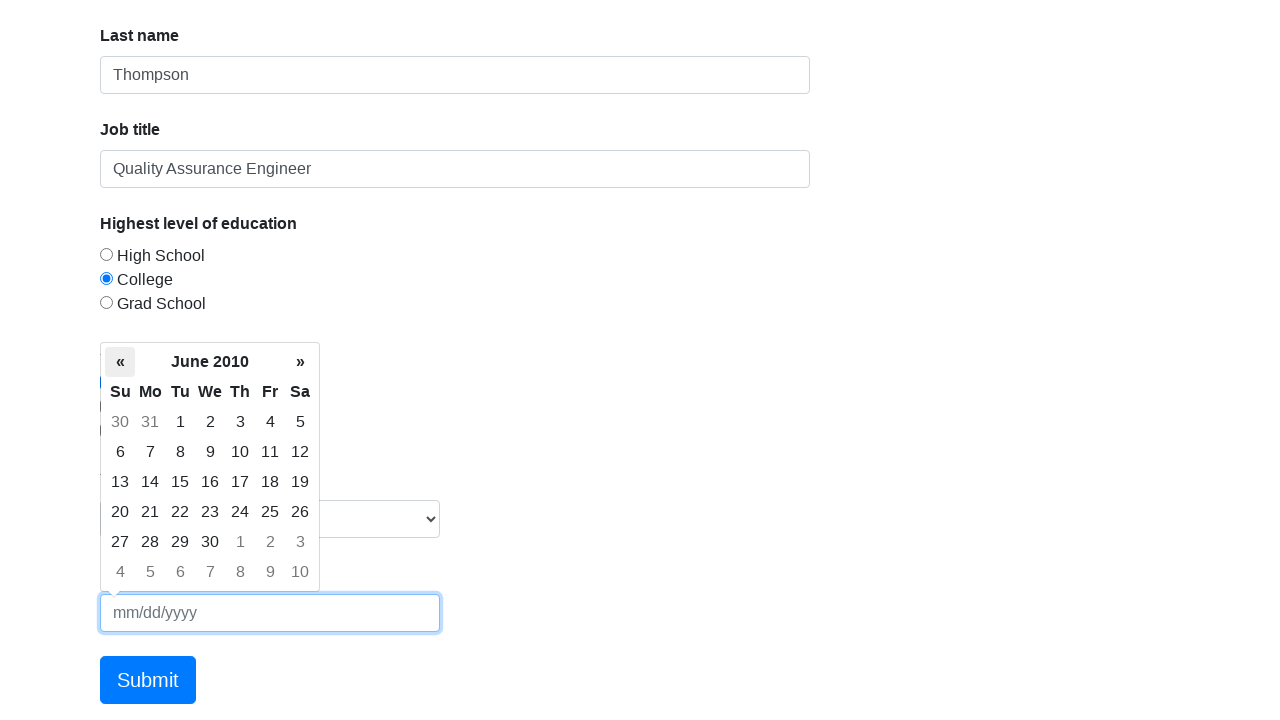

Navigated to previous month in date picker at (120, 362) on .datepicker-days .prev
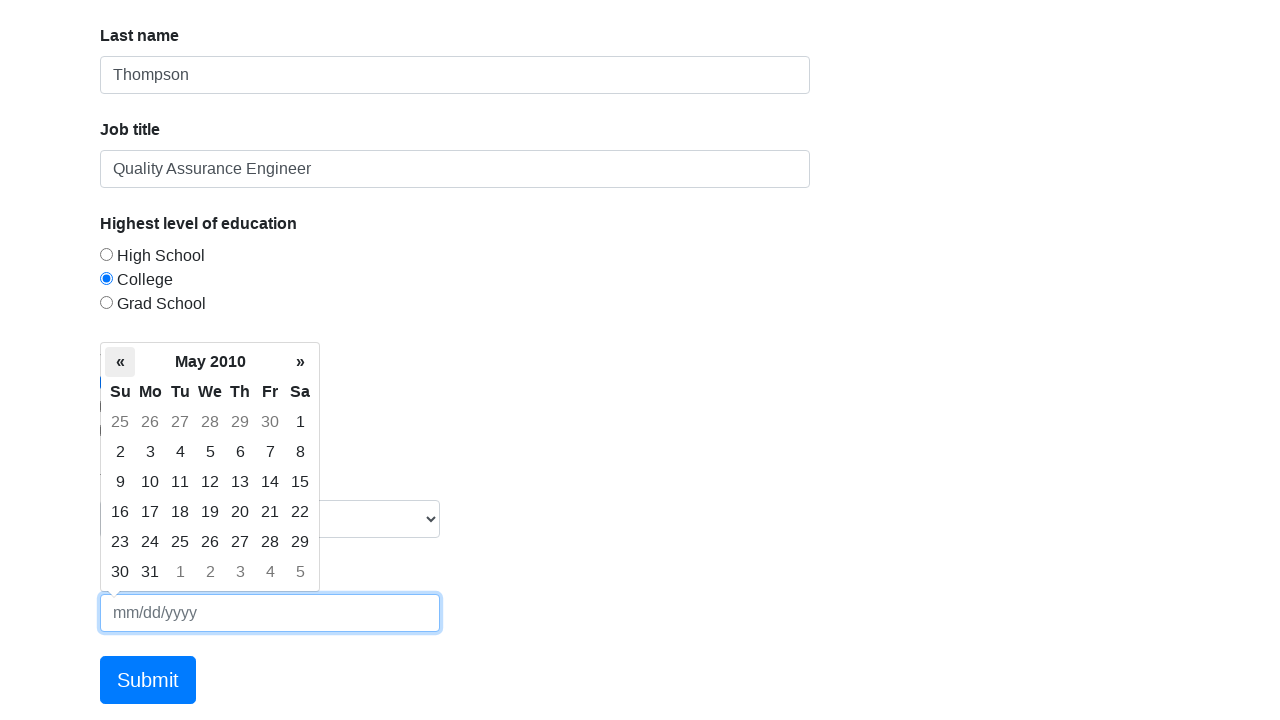

Navigated to previous month in date picker at (120, 362) on .datepicker-days .prev
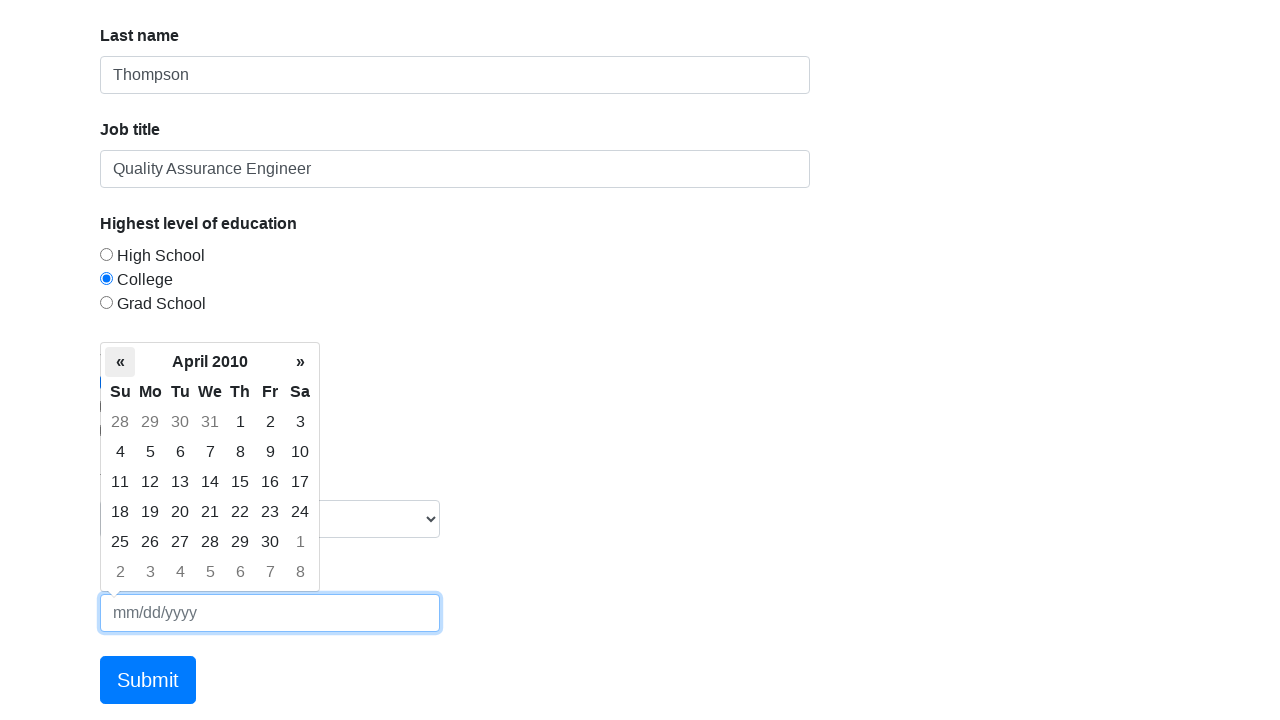

Navigated to previous month in date picker at (120, 362) on .datepicker-days .prev
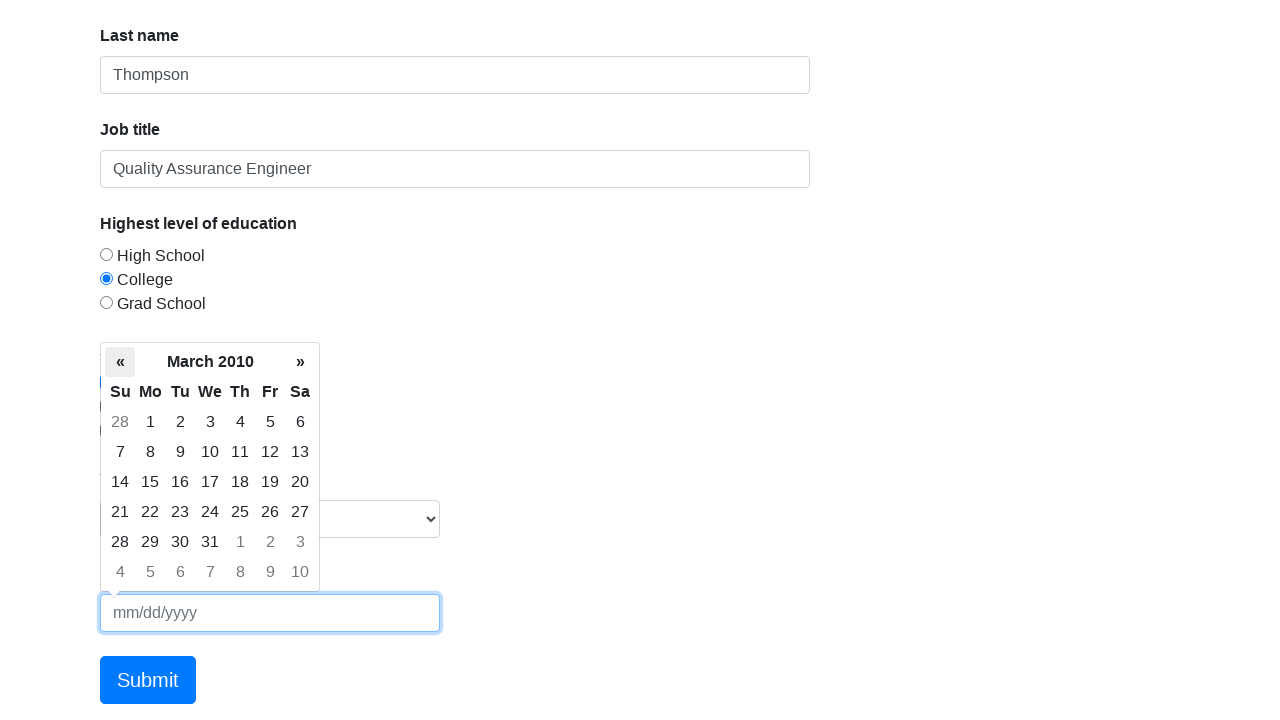

Navigated to previous month in date picker at (120, 362) on .datepicker-days .prev
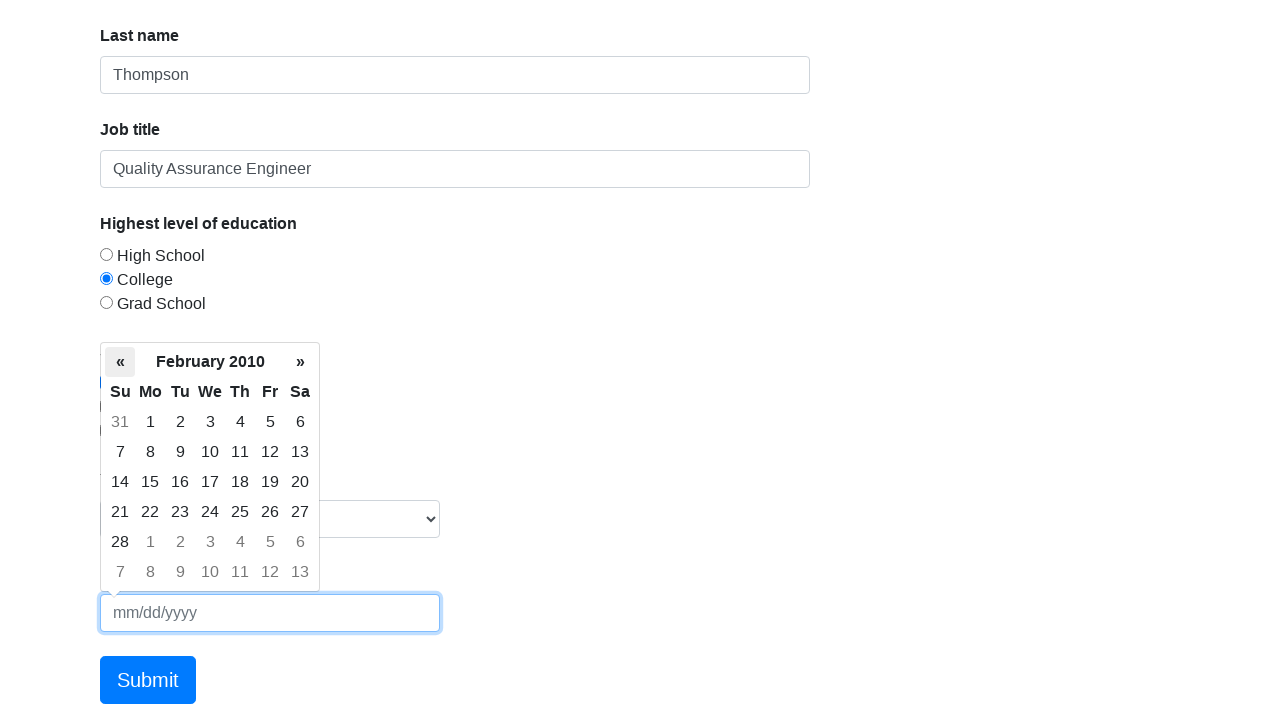

Navigated to previous month in date picker at (120, 362) on .datepicker-days .prev
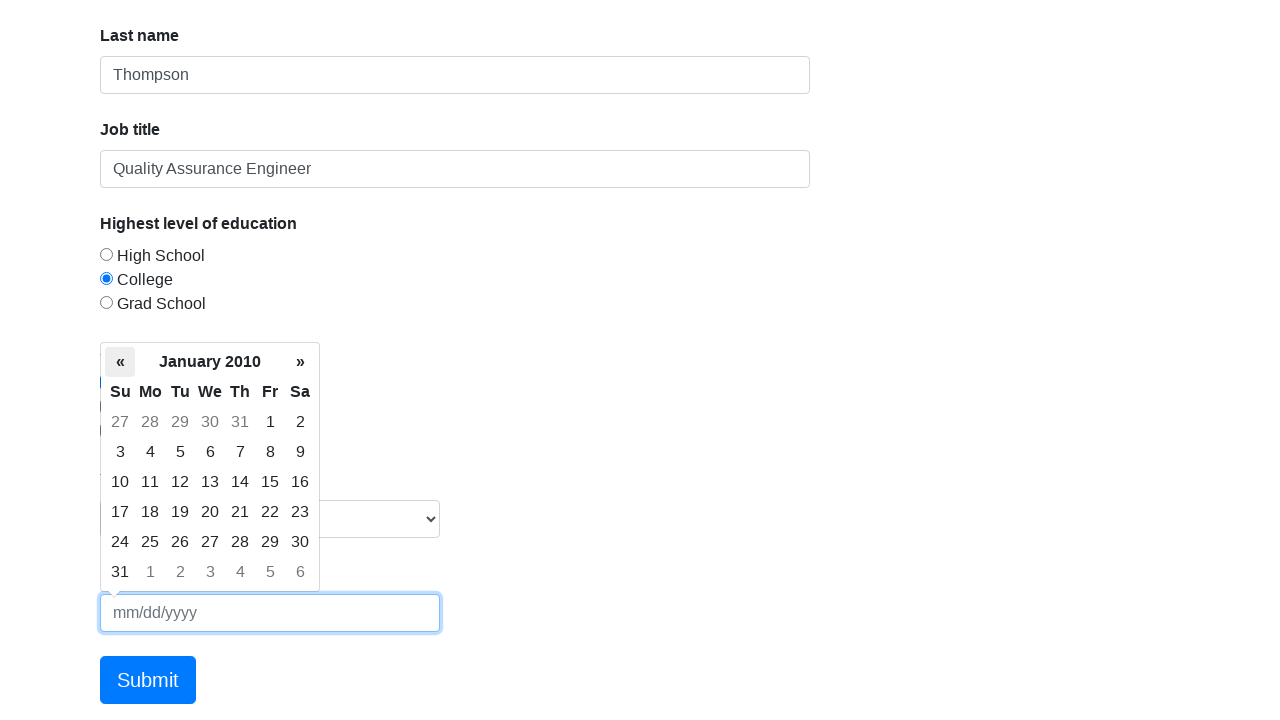

Navigated to previous month in date picker at (120, 362) on .datepicker-days .prev
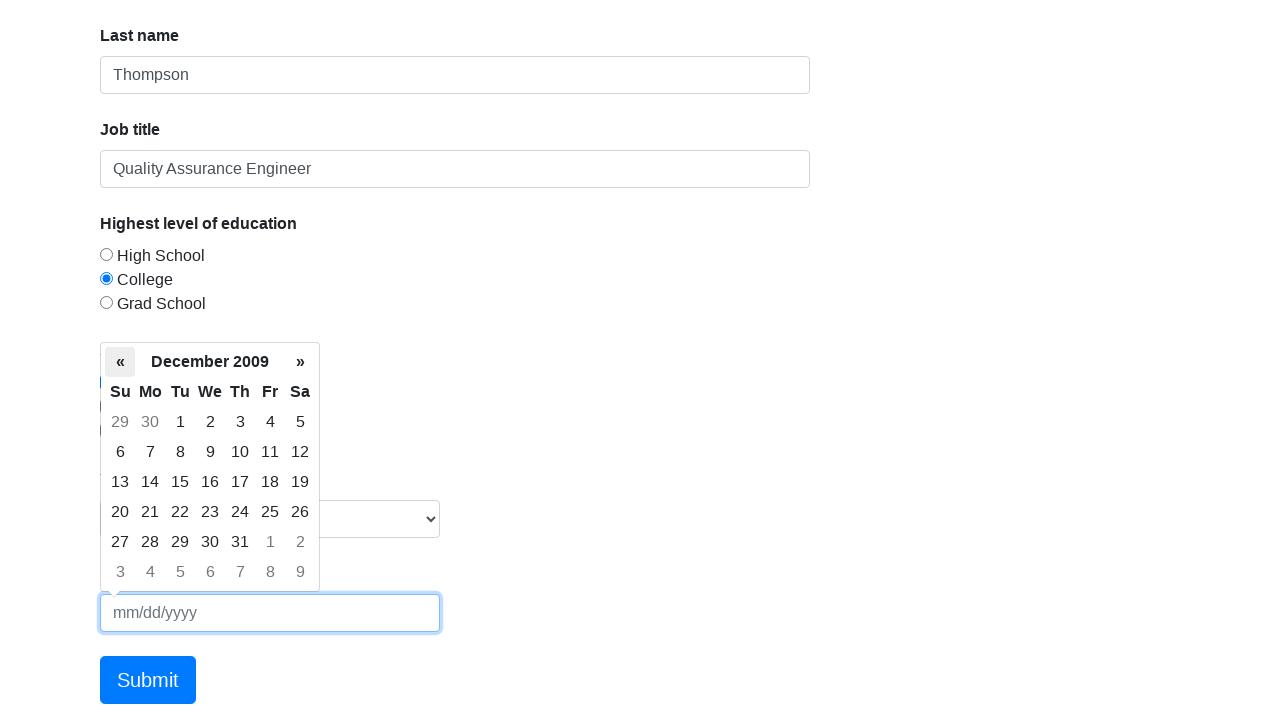

Navigated to previous month in date picker at (120, 362) on .datepicker-days .prev
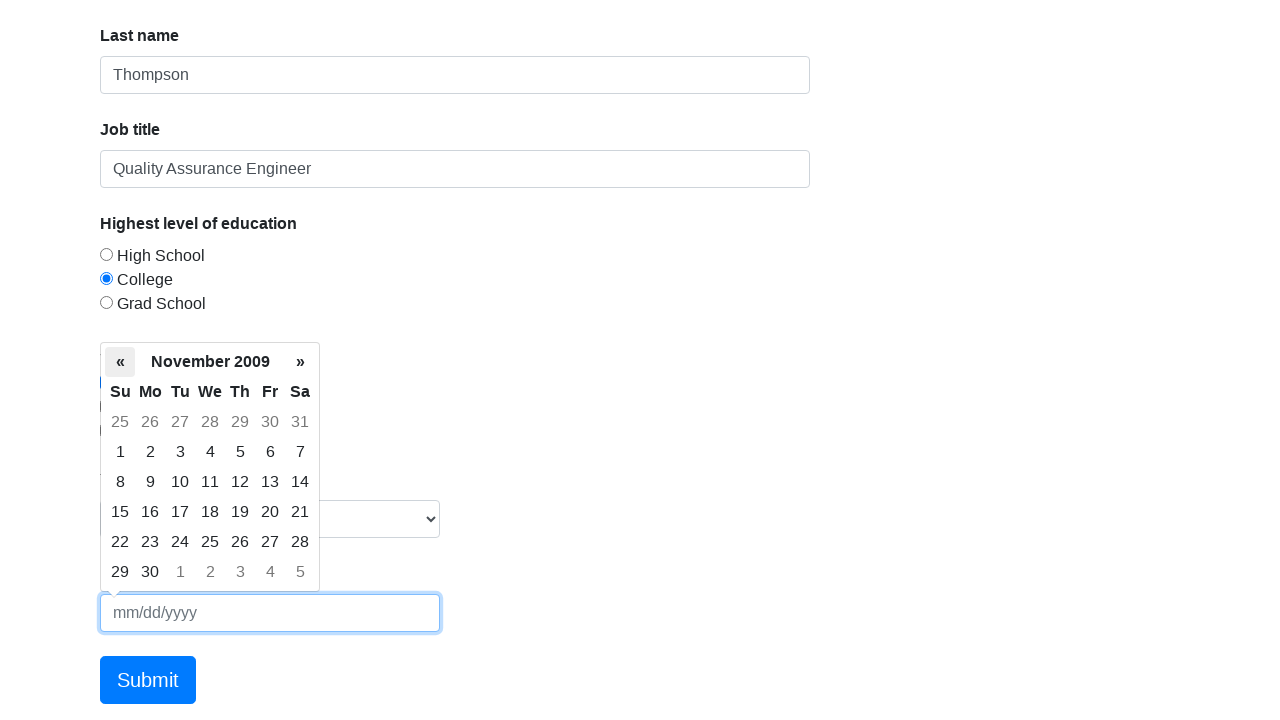

Navigated to previous month in date picker at (120, 362) on .datepicker-days .prev
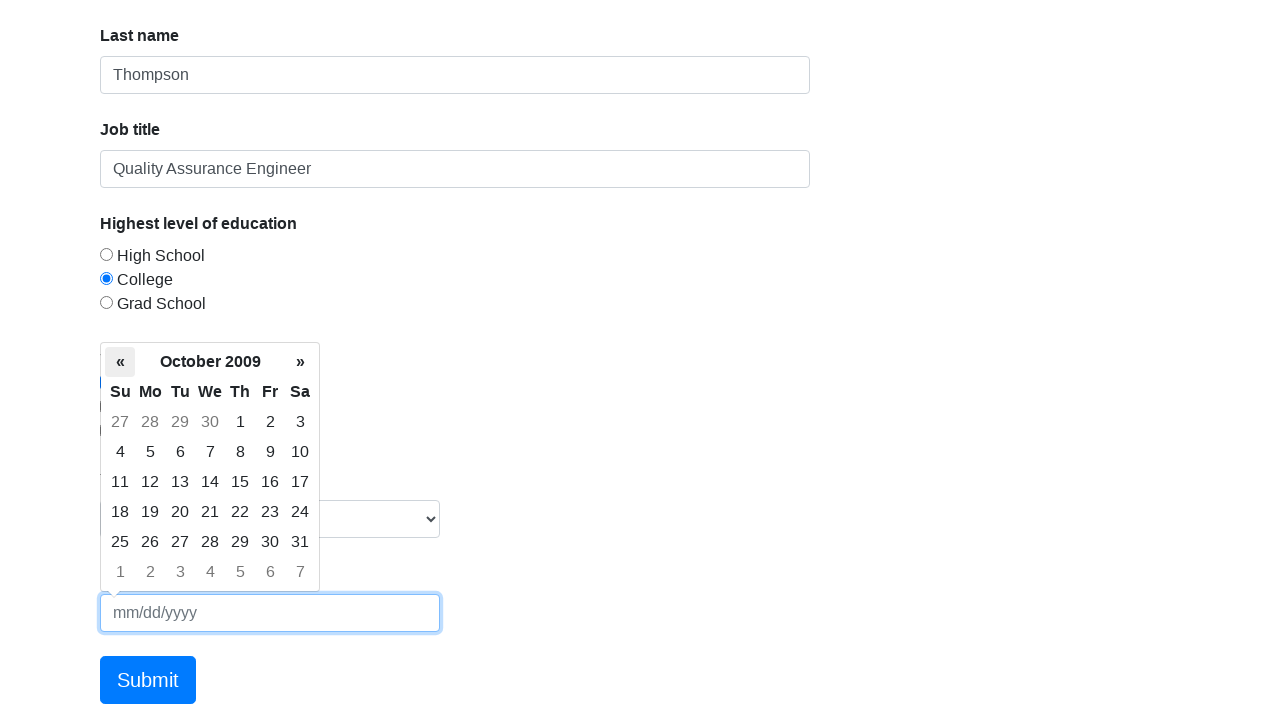

Navigated to previous month in date picker at (120, 362) on .datepicker-days .prev
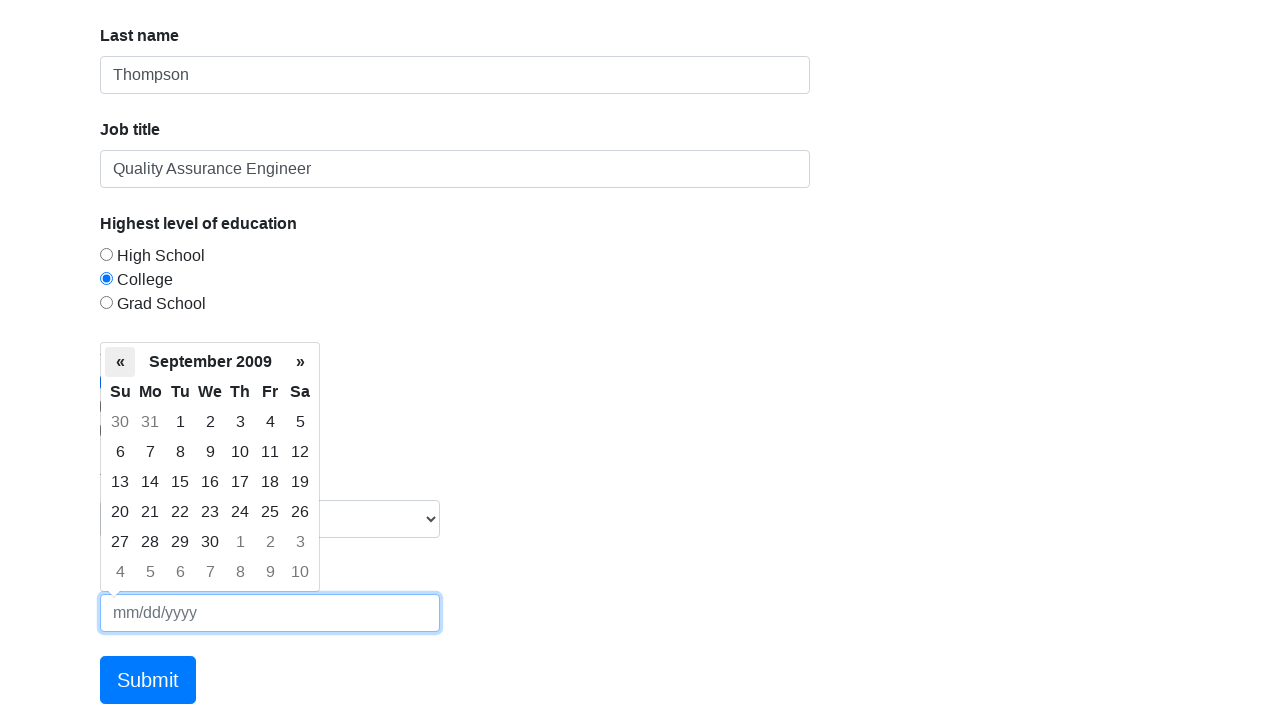

Navigated to previous month in date picker at (120, 362) on .datepicker-days .prev
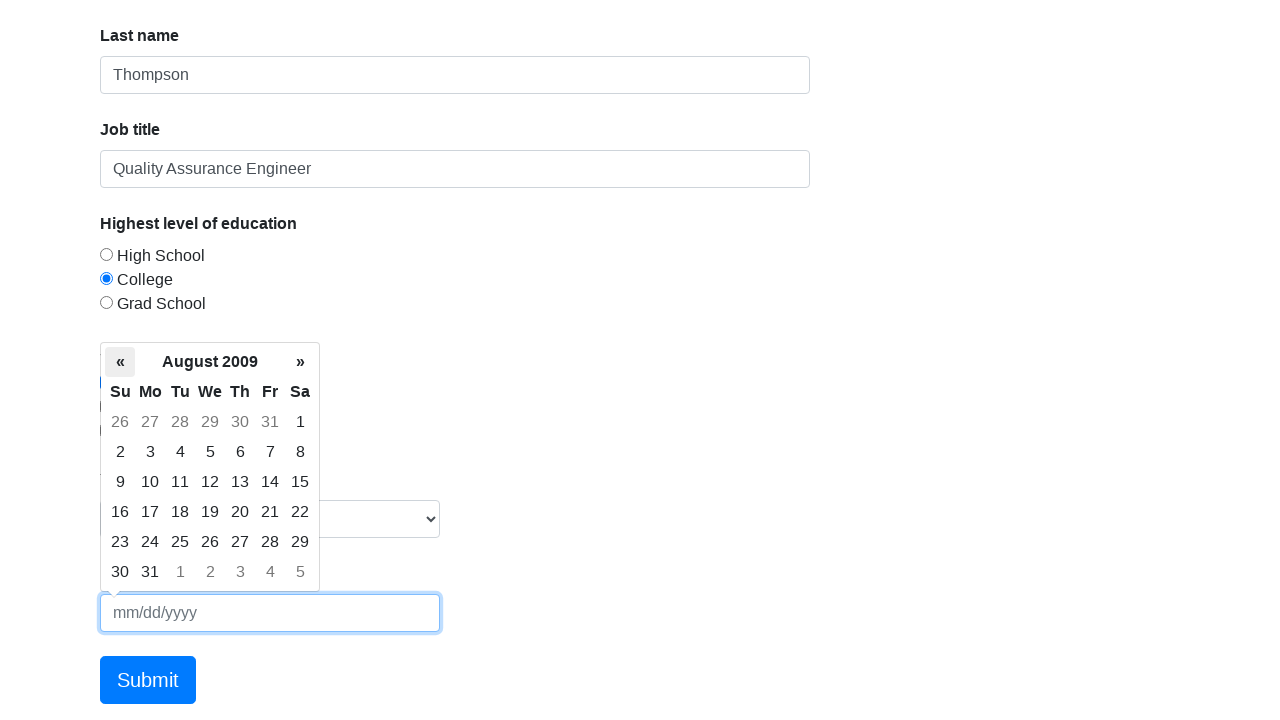

Navigated to previous month in date picker at (120, 362) on .datepicker-days .prev
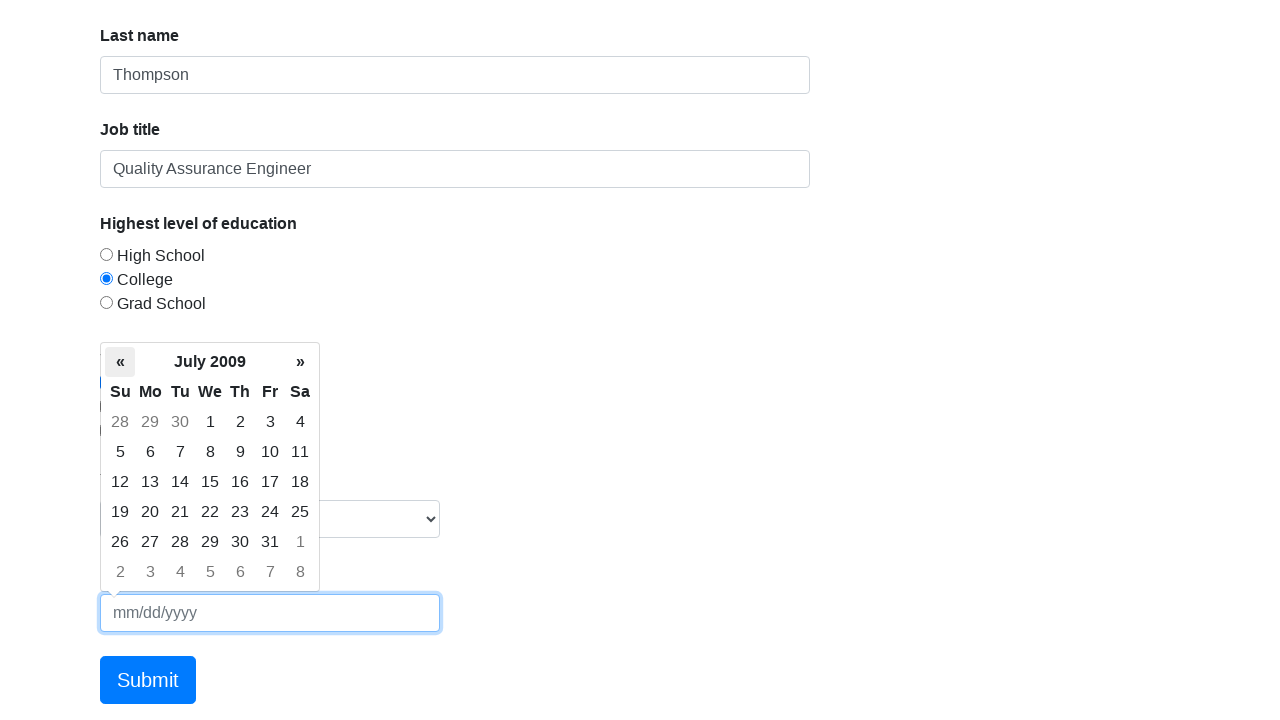

Navigated to previous month in date picker at (120, 362) on .datepicker-days .prev
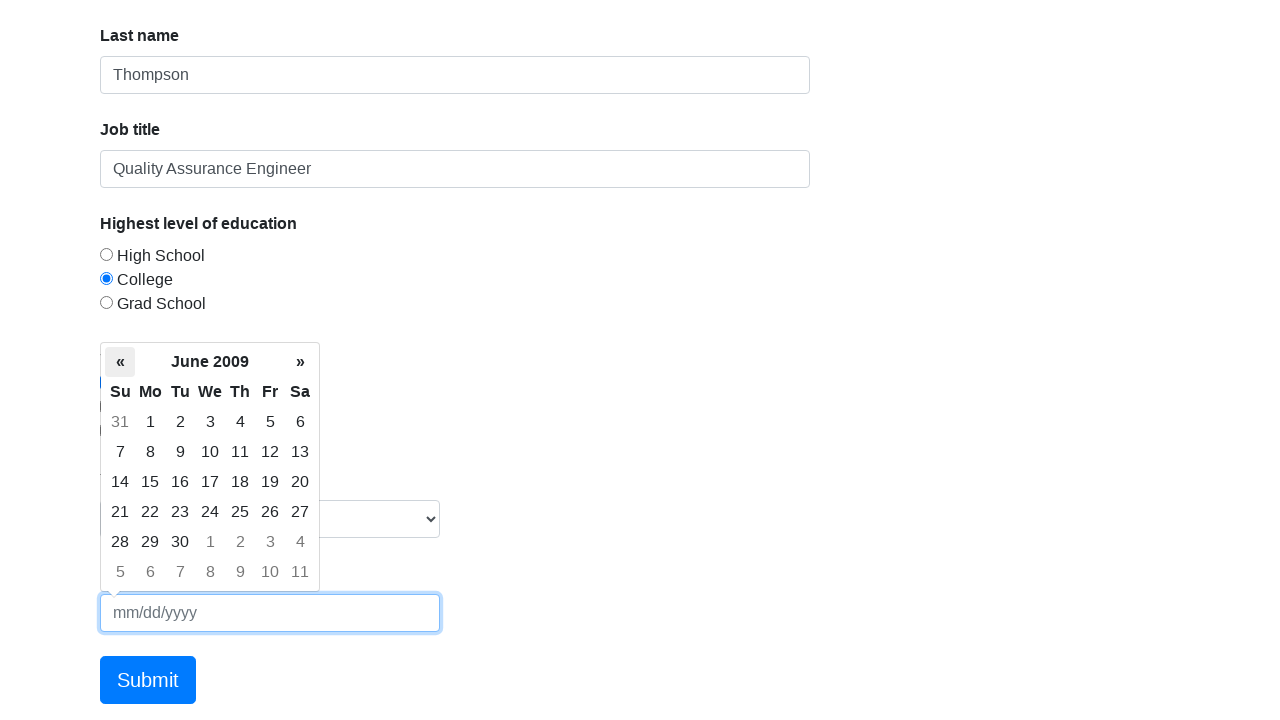

Navigated to previous month in date picker at (120, 362) on .datepicker-days .prev
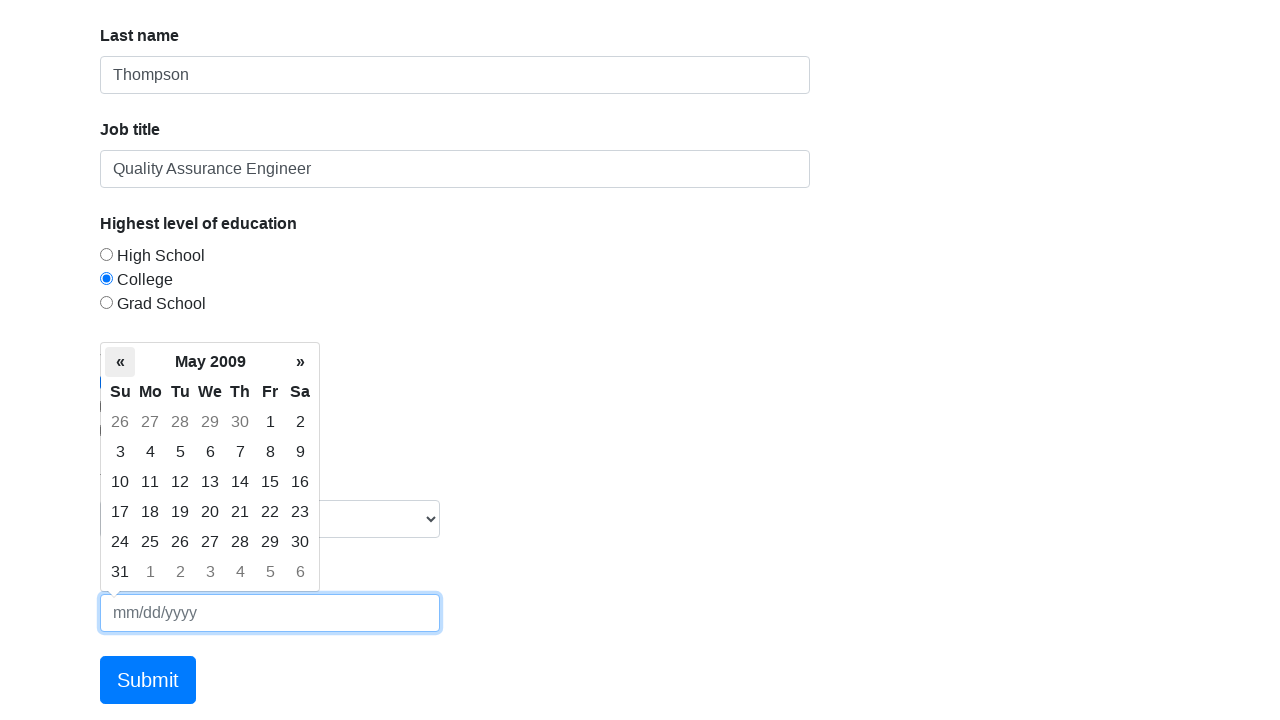

Navigated to previous month in date picker at (120, 362) on .datepicker-days .prev
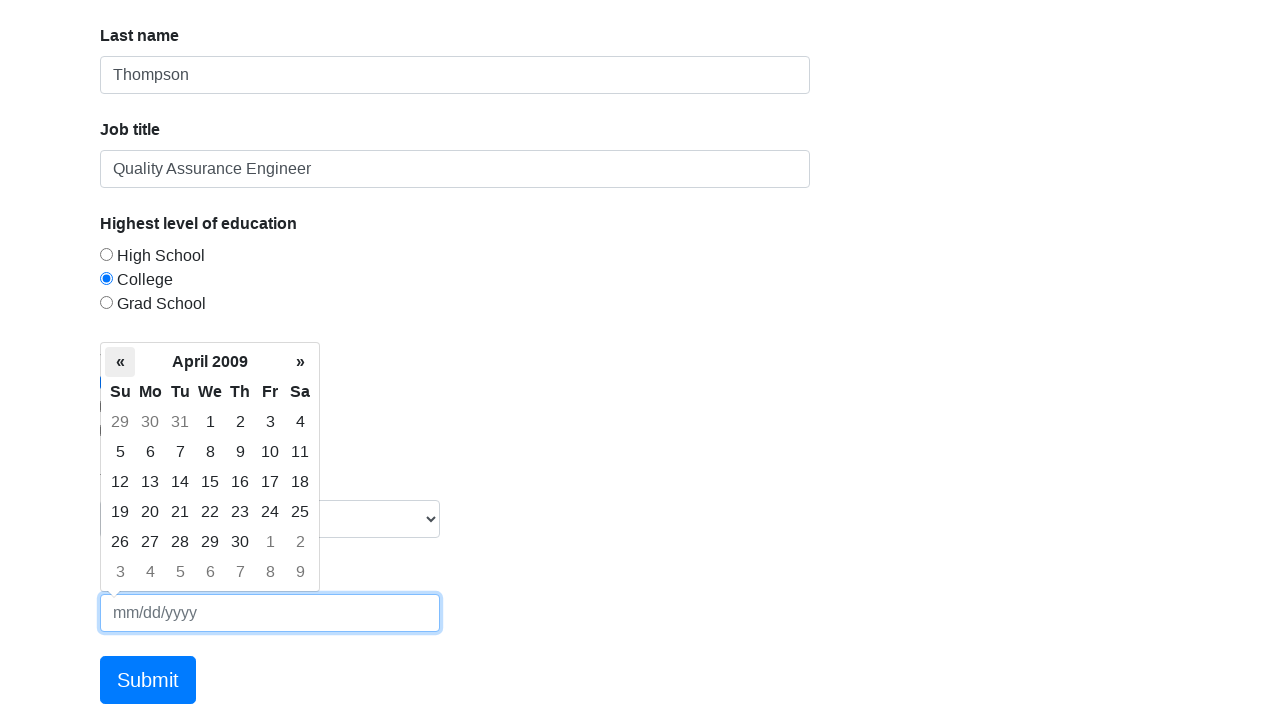

Navigated to previous month in date picker at (120, 362) on .datepicker-days .prev
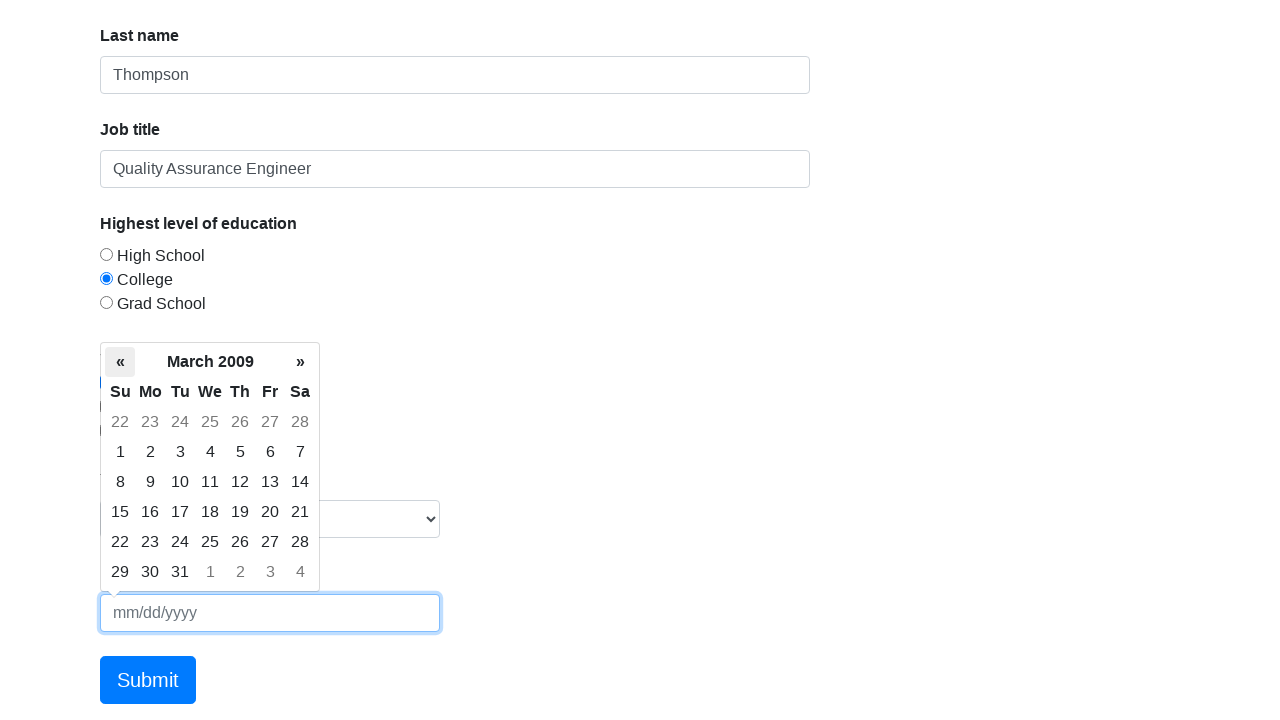

Navigated to previous month in date picker at (120, 362) on .datepicker-days .prev
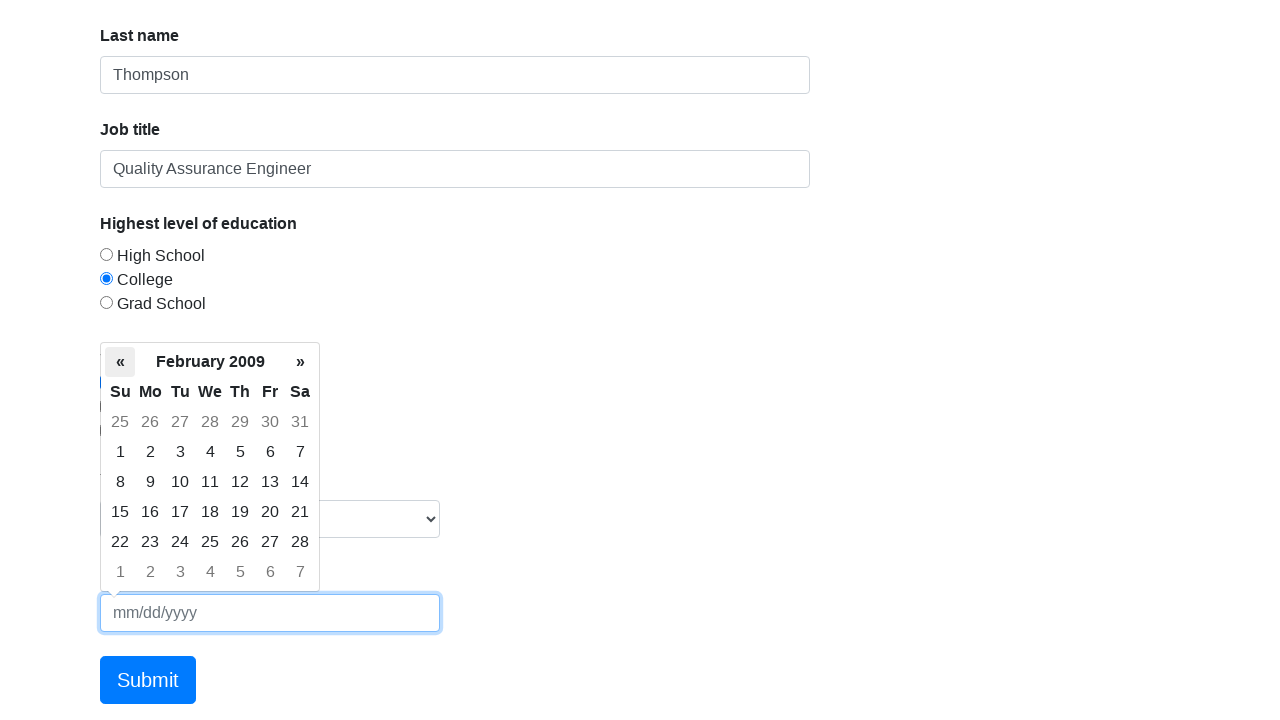

Navigated to previous month in date picker at (120, 362) on .datepicker-days .prev
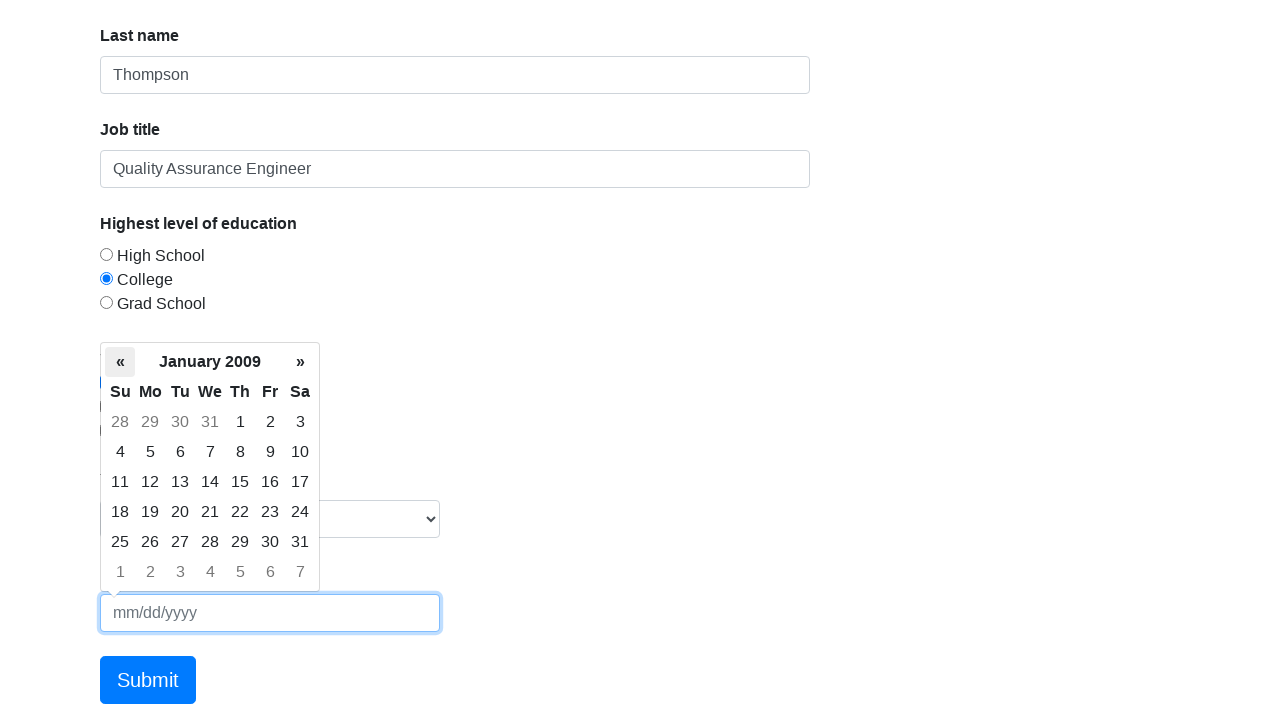

Navigated to previous month in date picker at (120, 362) on .datepicker-days .prev
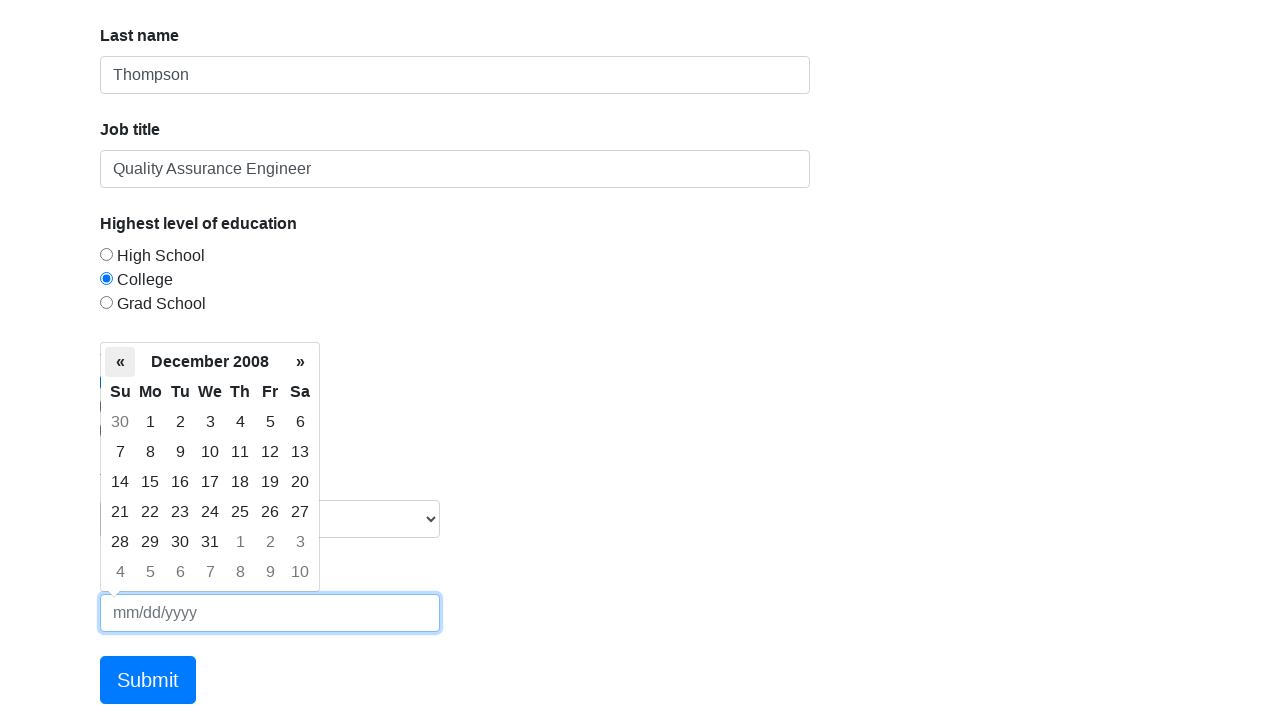

Navigated to previous month in date picker at (120, 362) on .datepicker-days .prev
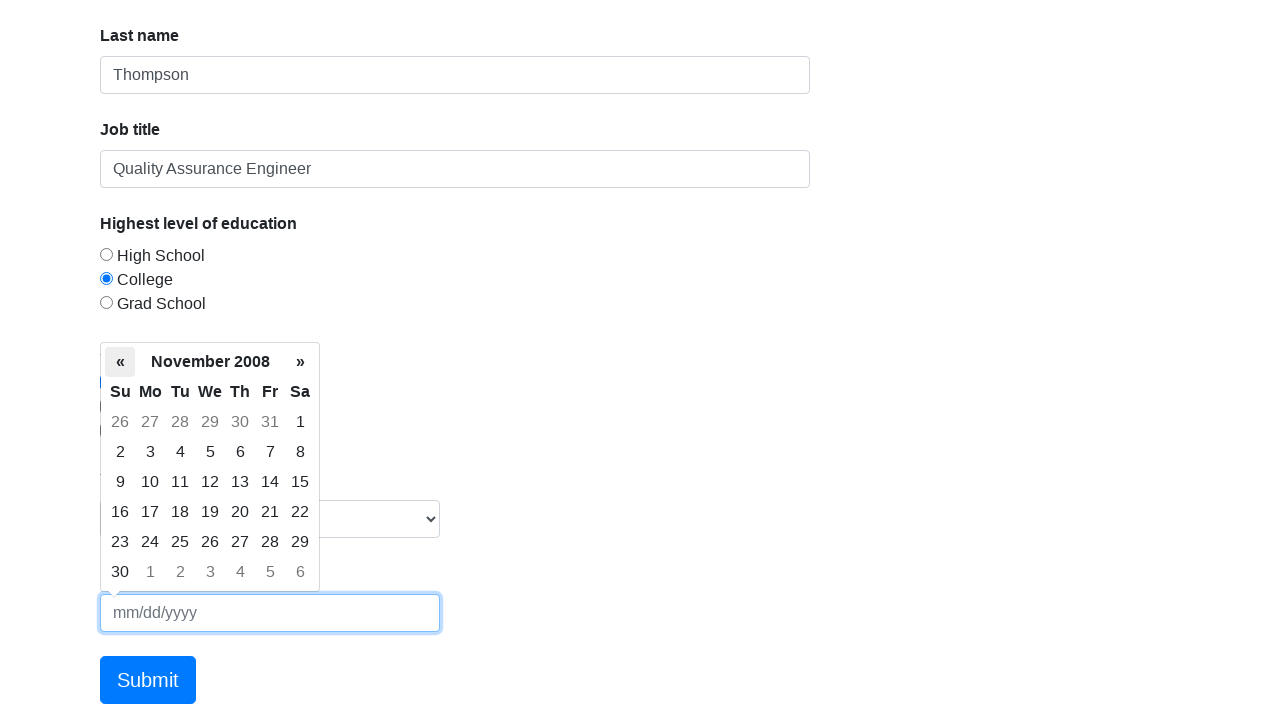

Navigated to previous month in date picker at (120, 362) on .datepicker-days .prev
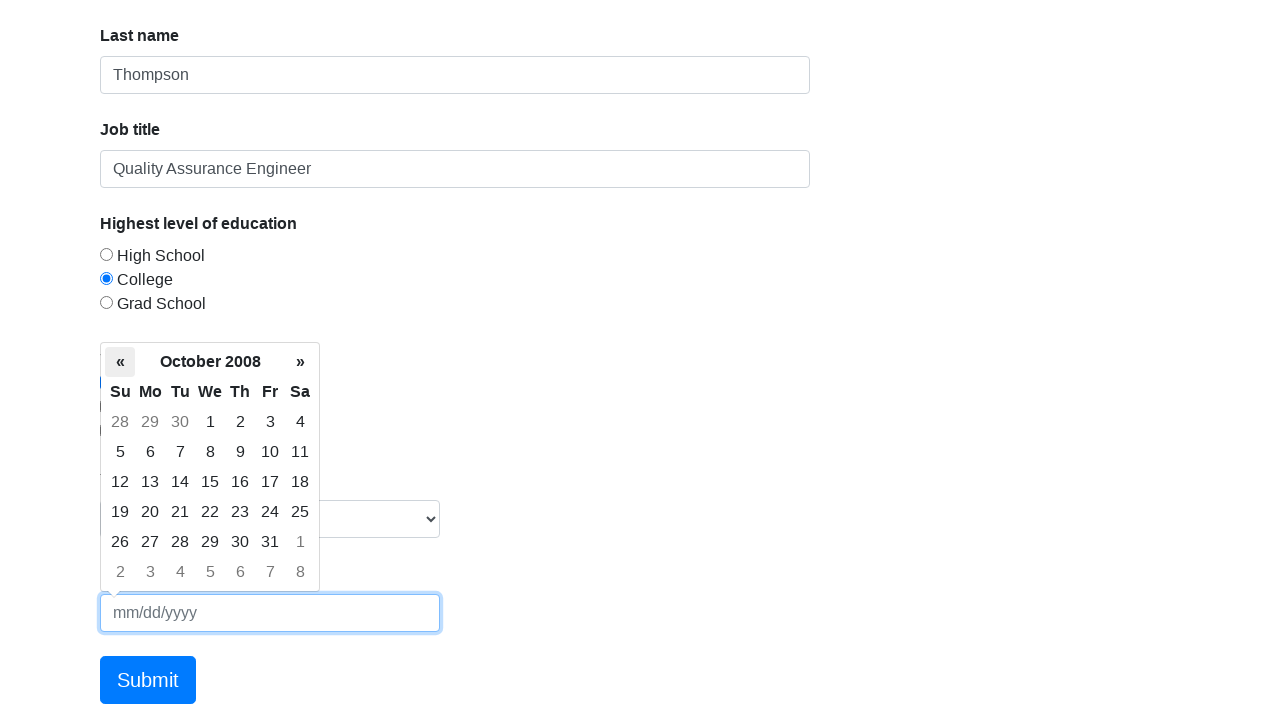

Navigated to previous month in date picker at (120, 362) on .datepicker-days .prev
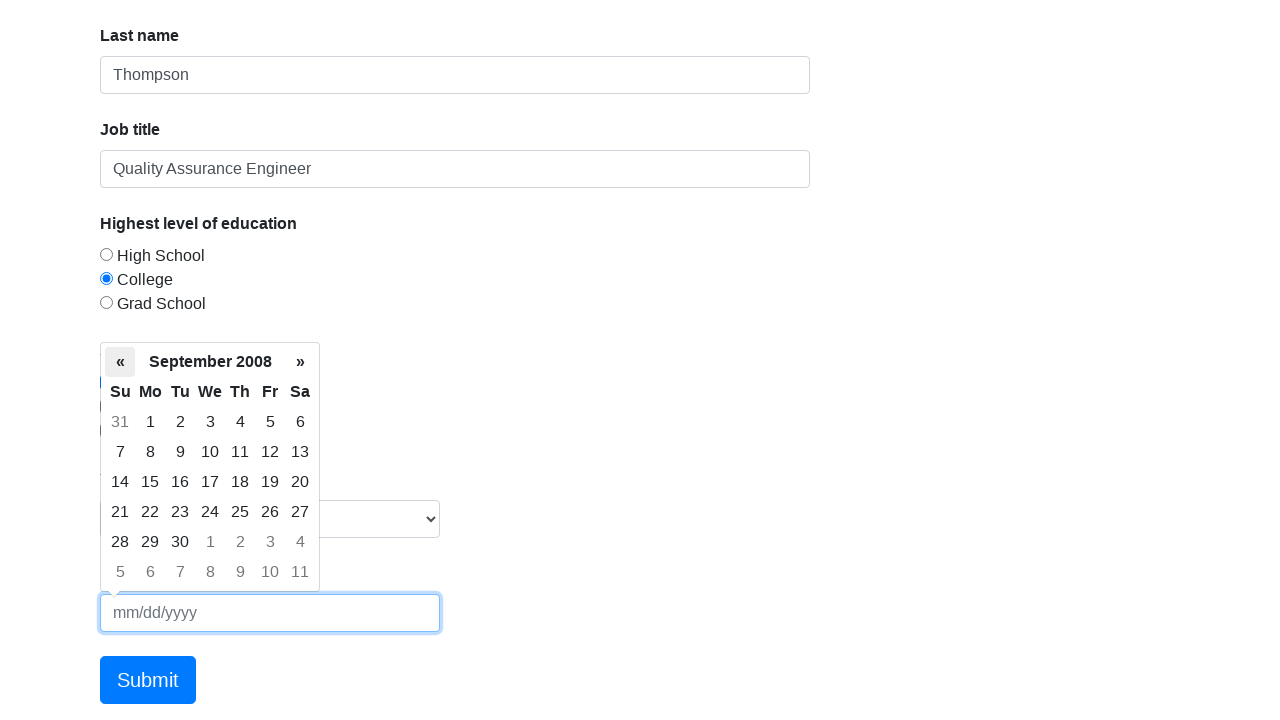

Navigated to previous month in date picker at (120, 362) on .datepicker-days .prev
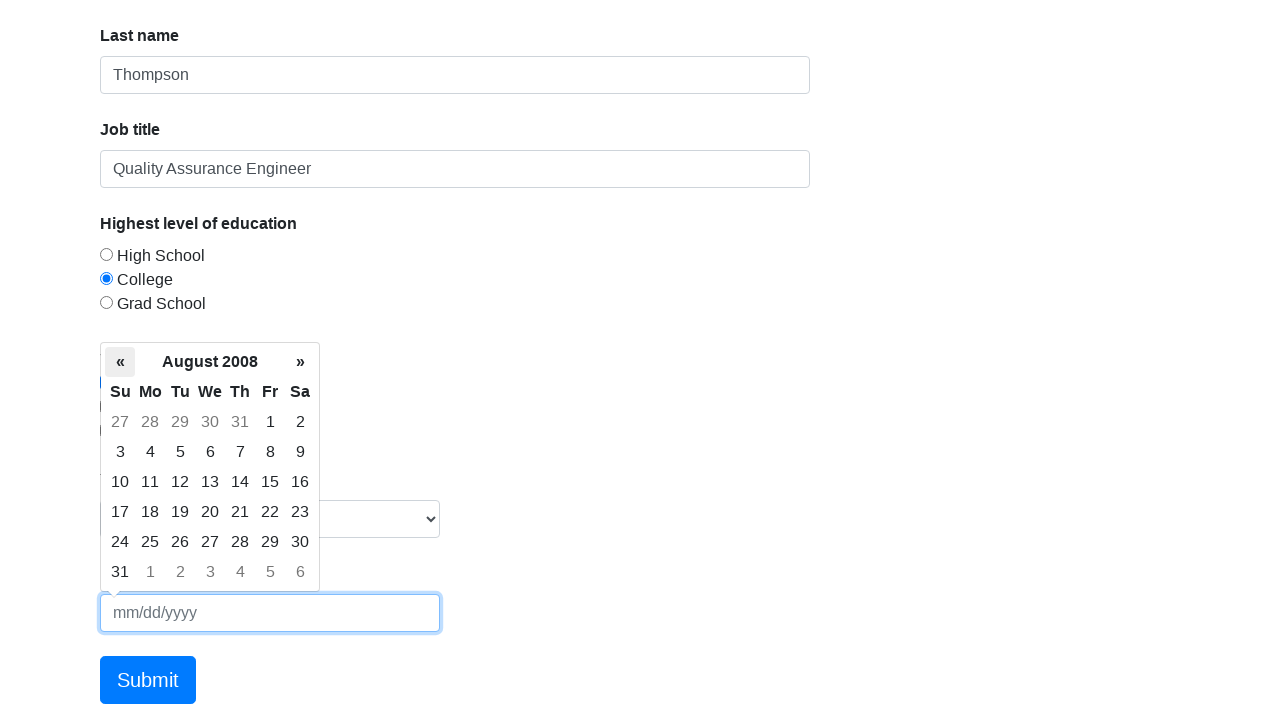

Navigated to previous month in date picker at (120, 362) on .datepicker-days .prev
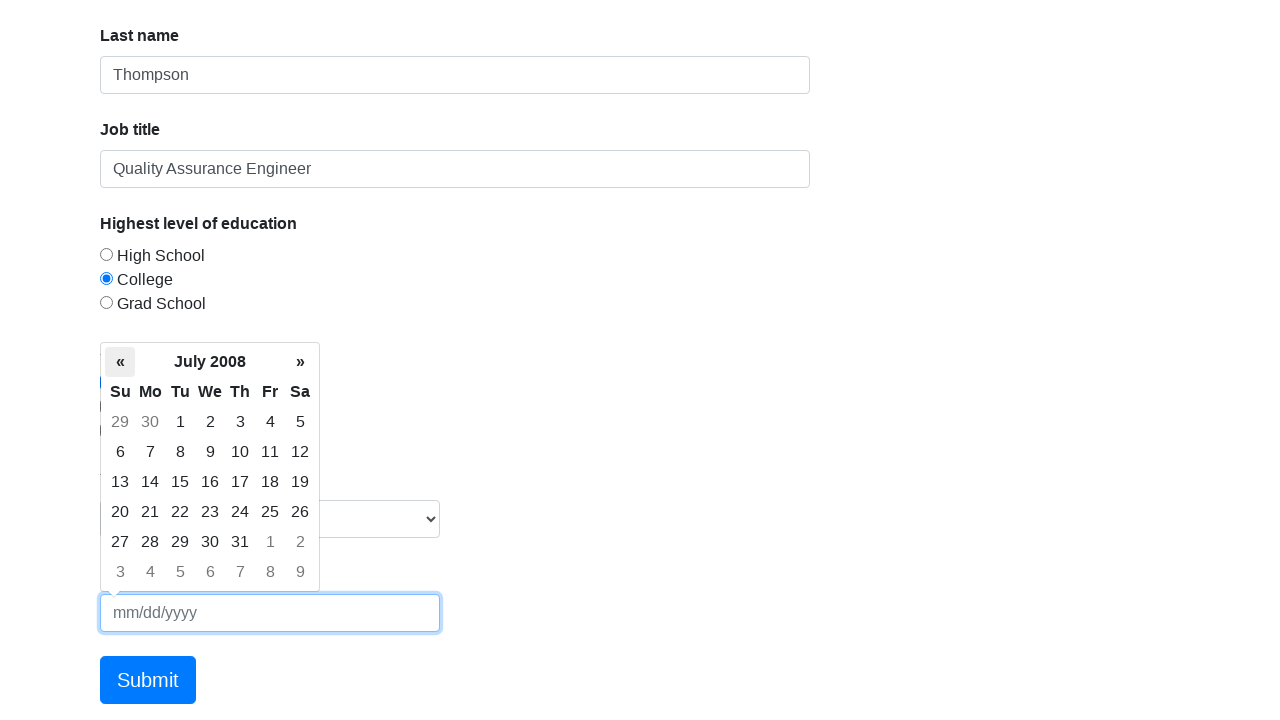

Navigated to previous month in date picker at (120, 362) on .datepicker-days .prev
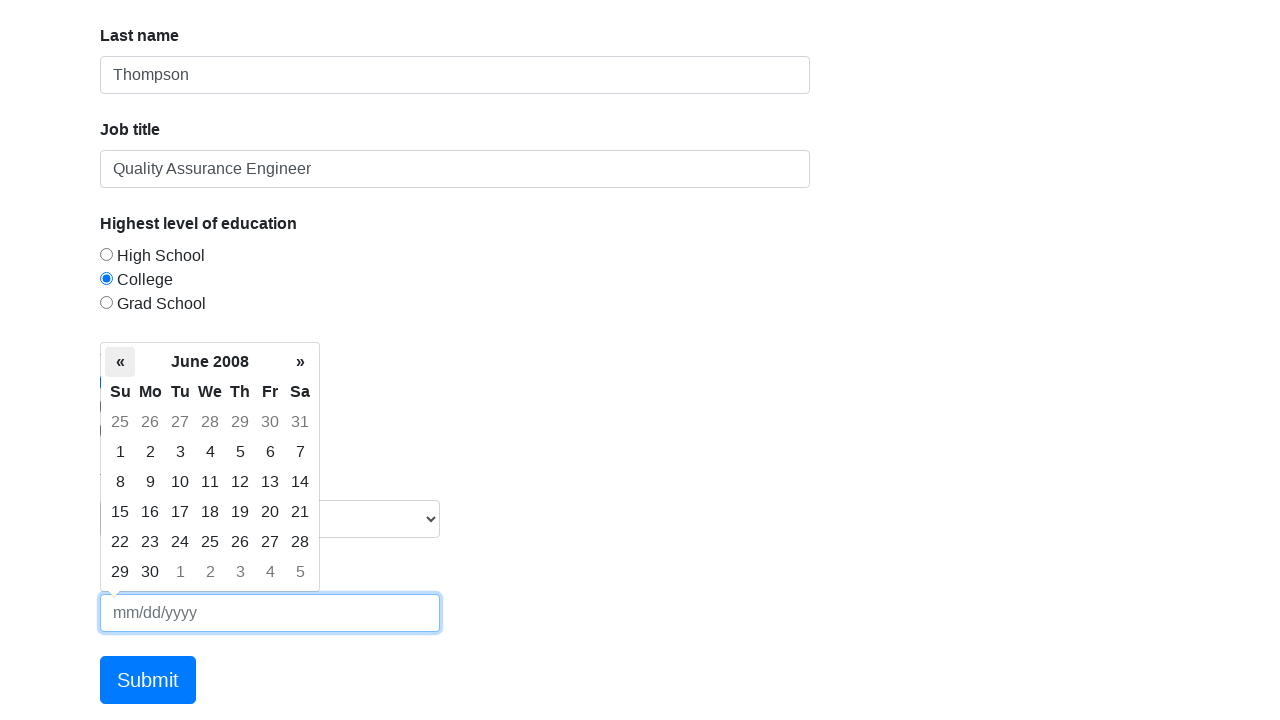

Navigated to previous month in date picker at (120, 362) on .datepicker-days .prev
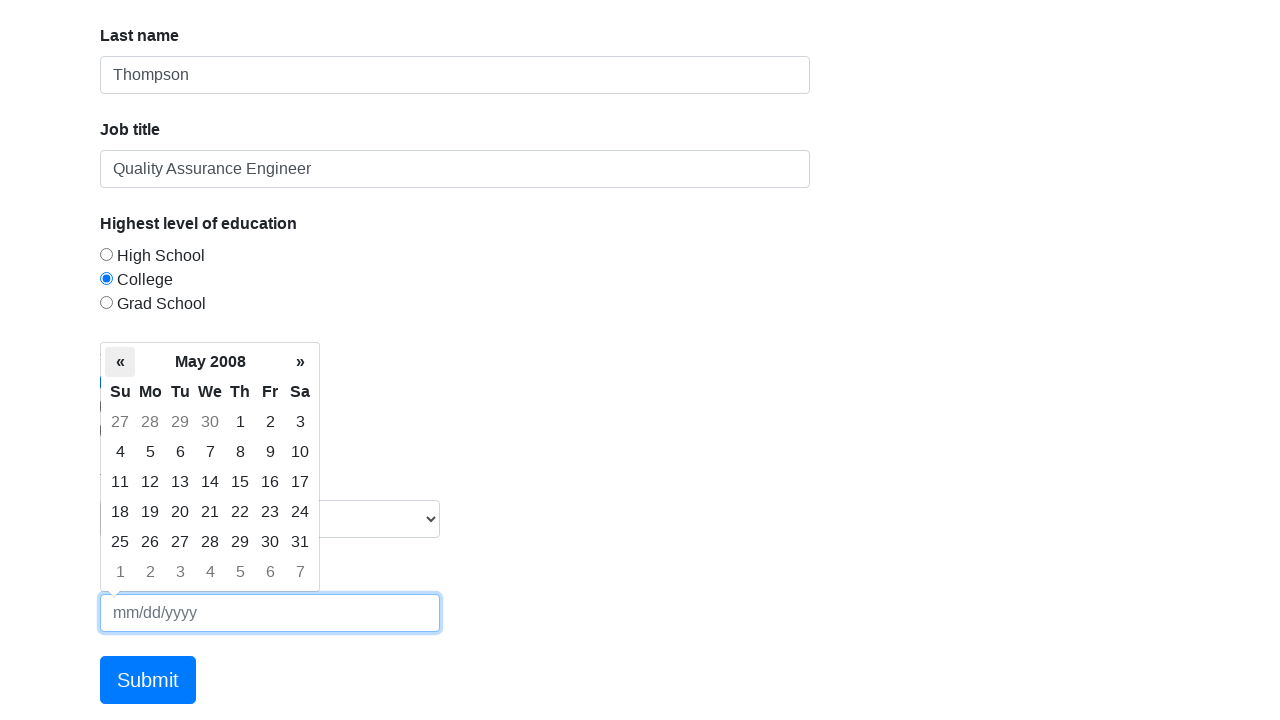

Navigated to previous month in date picker at (120, 362) on .datepicker-days .prev
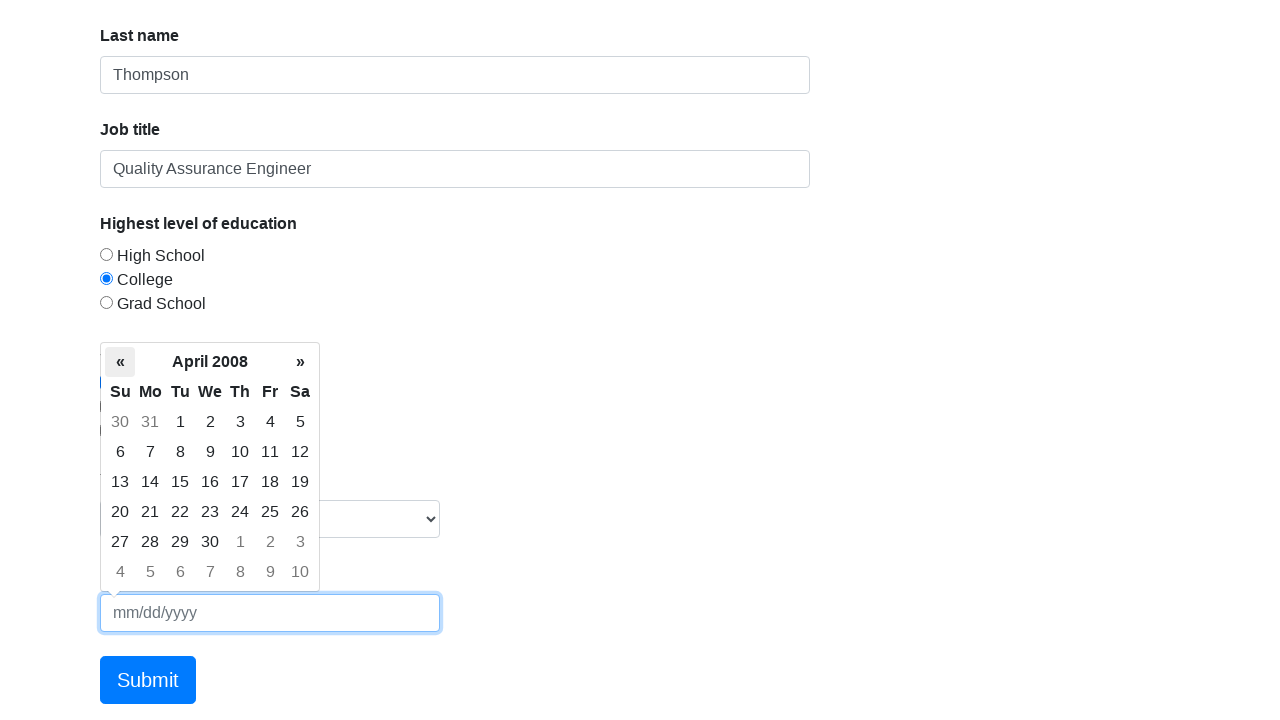

Navigated to previous month in date picker at (120, 362) on .datepicker-days .prev
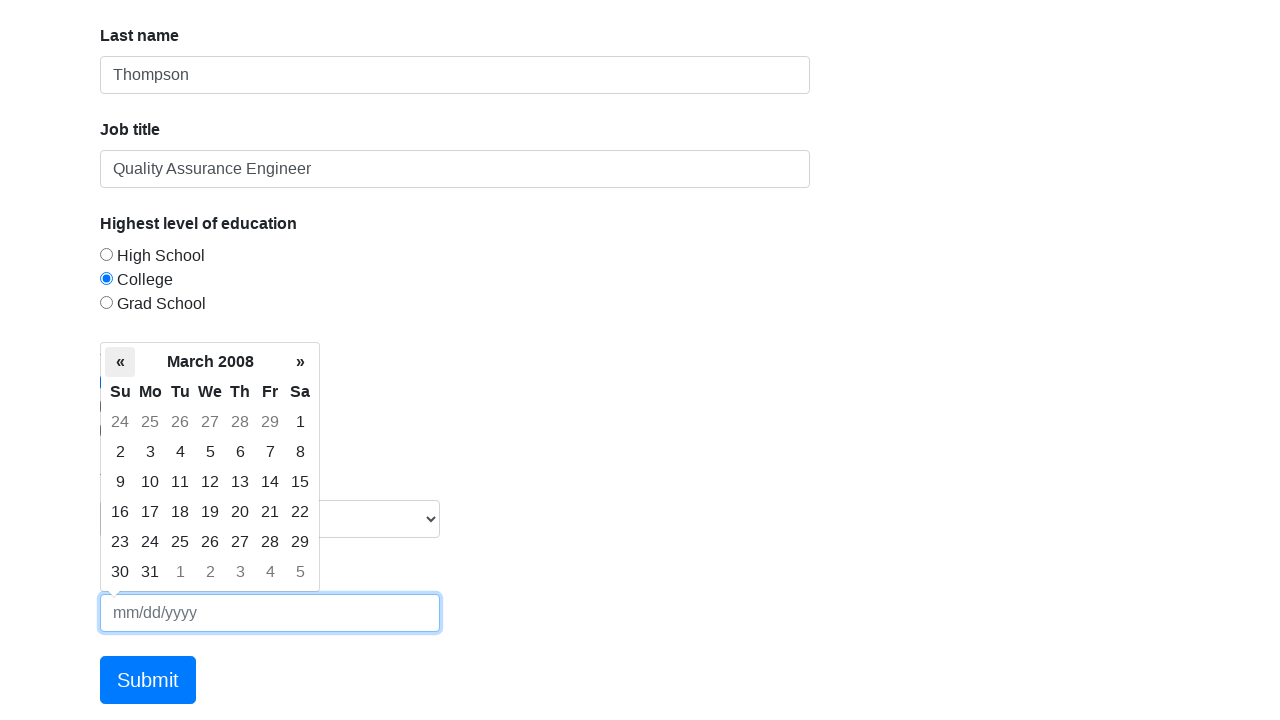

Navigated to previous month in date picker at (120, 362) on .datepicker-days .prev
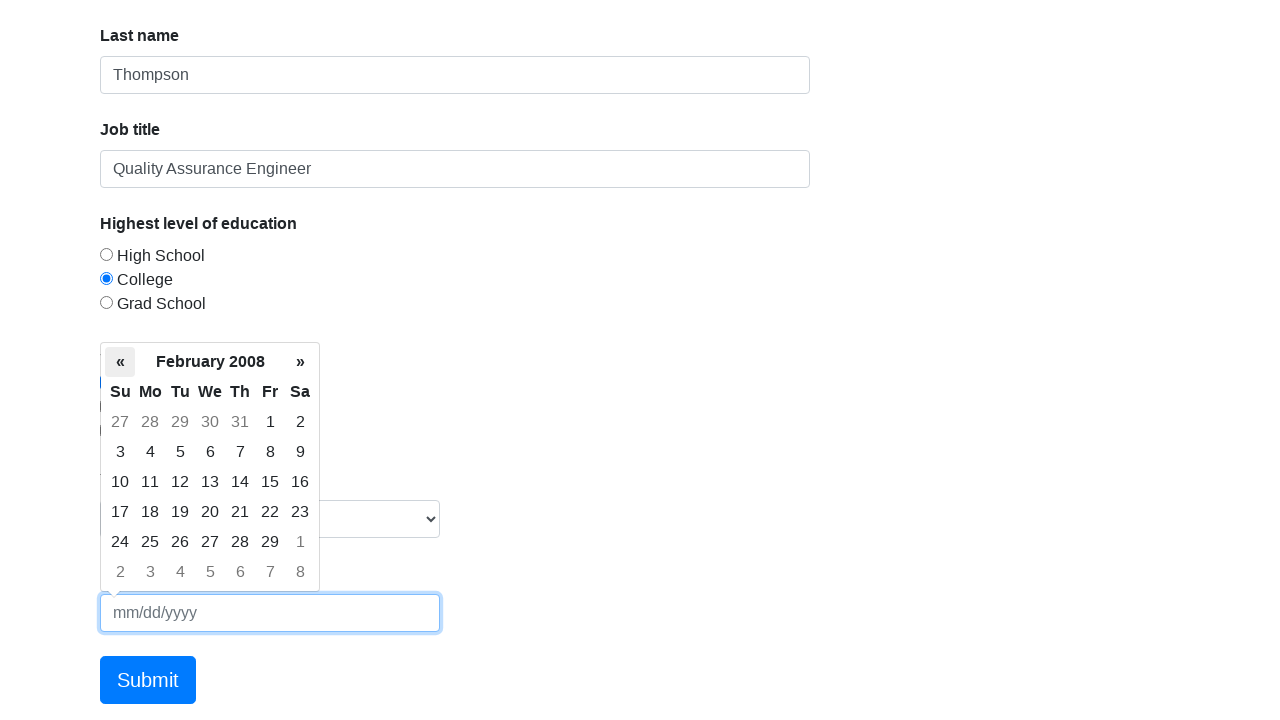

Navigated to previous month in date picker at (120, 362) on .datepicker-days .prev
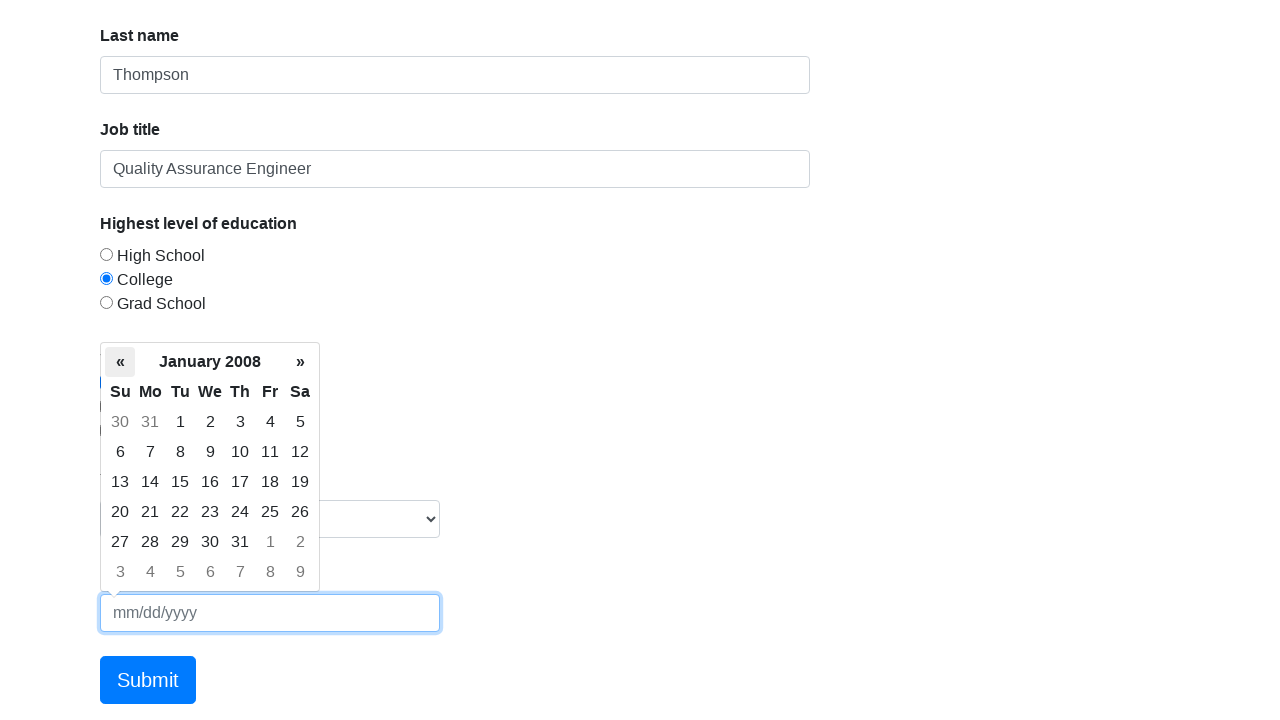

Navigated to previous month in date picker at (120, 362) on .datepicker-days .prev
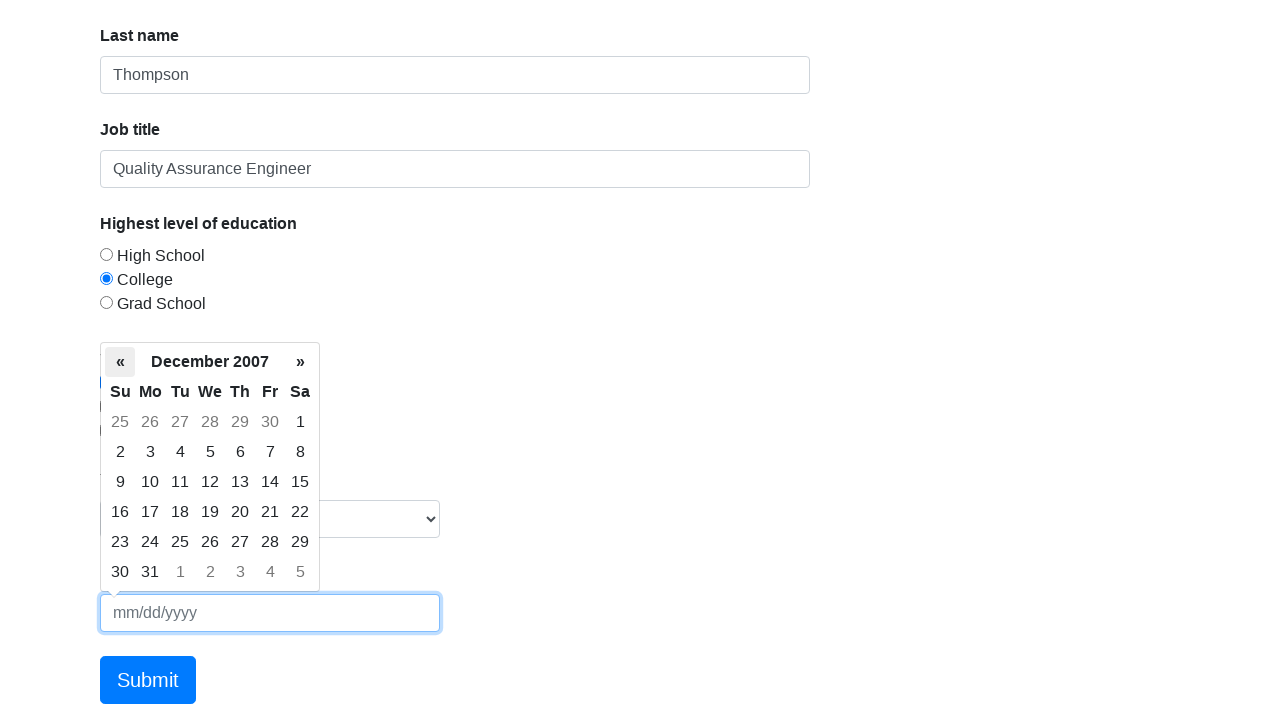

Navigated to previous month in date picker at (120, 362) on .datepicker-days .prev
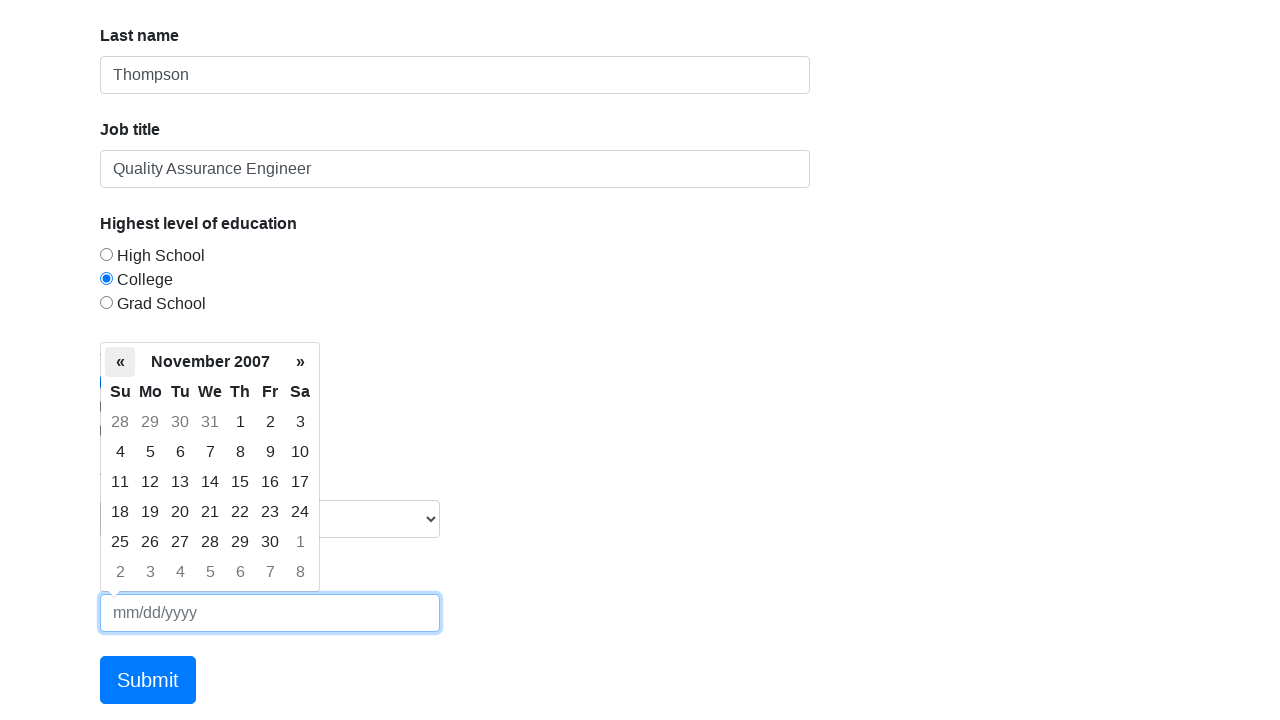

Navigated to previous month in date picker at (120, 362) on .datepicker-days .prev
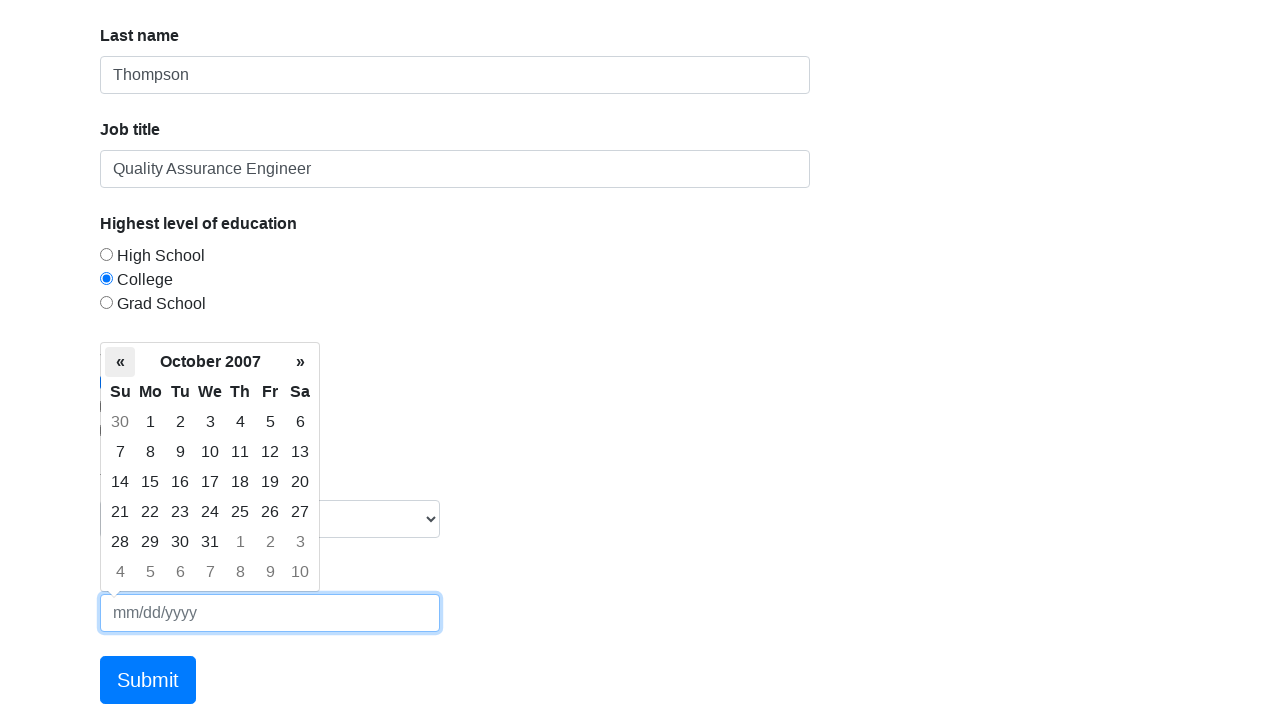

Navigated to previous month in date picker at (120, 362) on .datepicker-days .prev
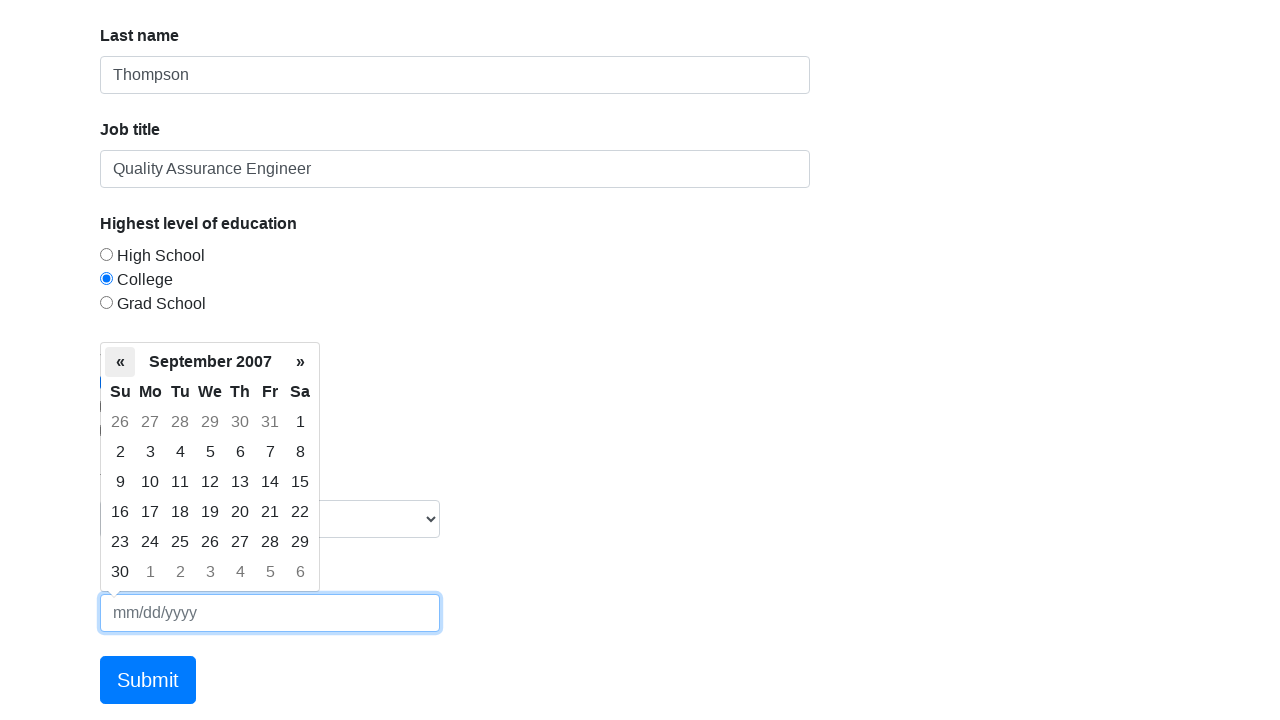

Navigated to previous month in date picker at (120, 362) on .datepicker-days .prev
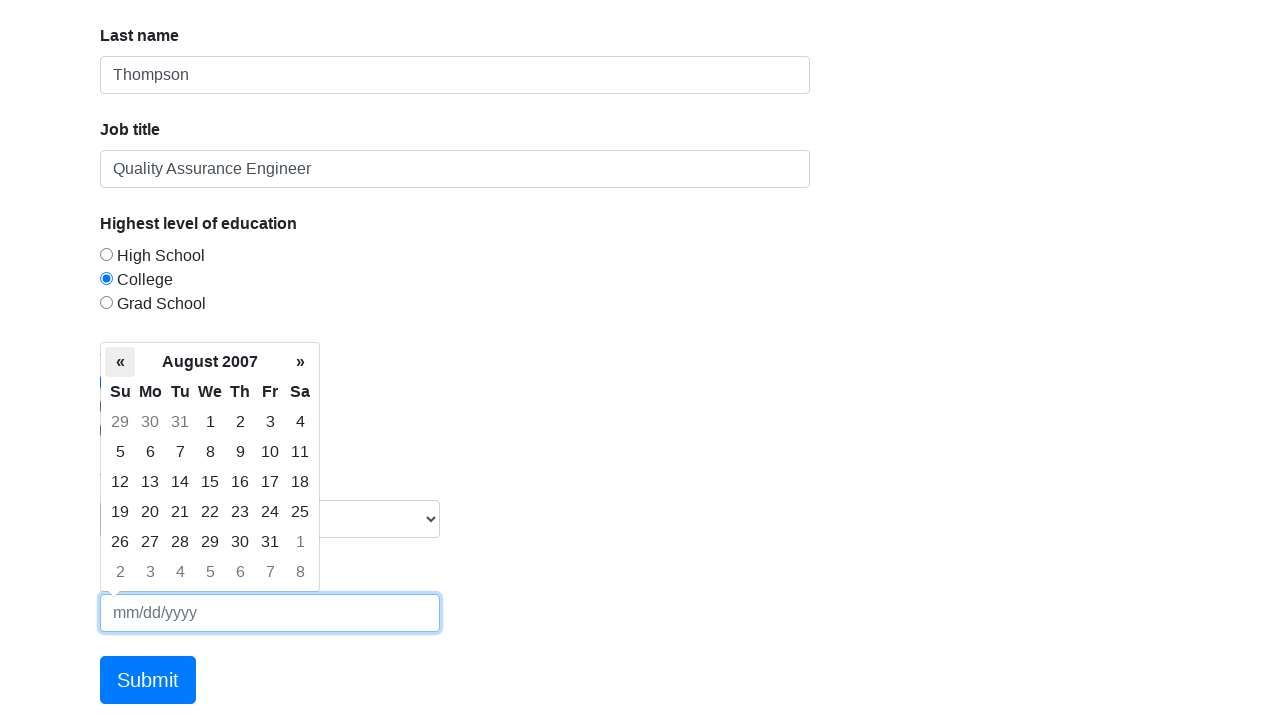

Navigated to previous month in date picker at (120, 362) on .datepicker-days .prev
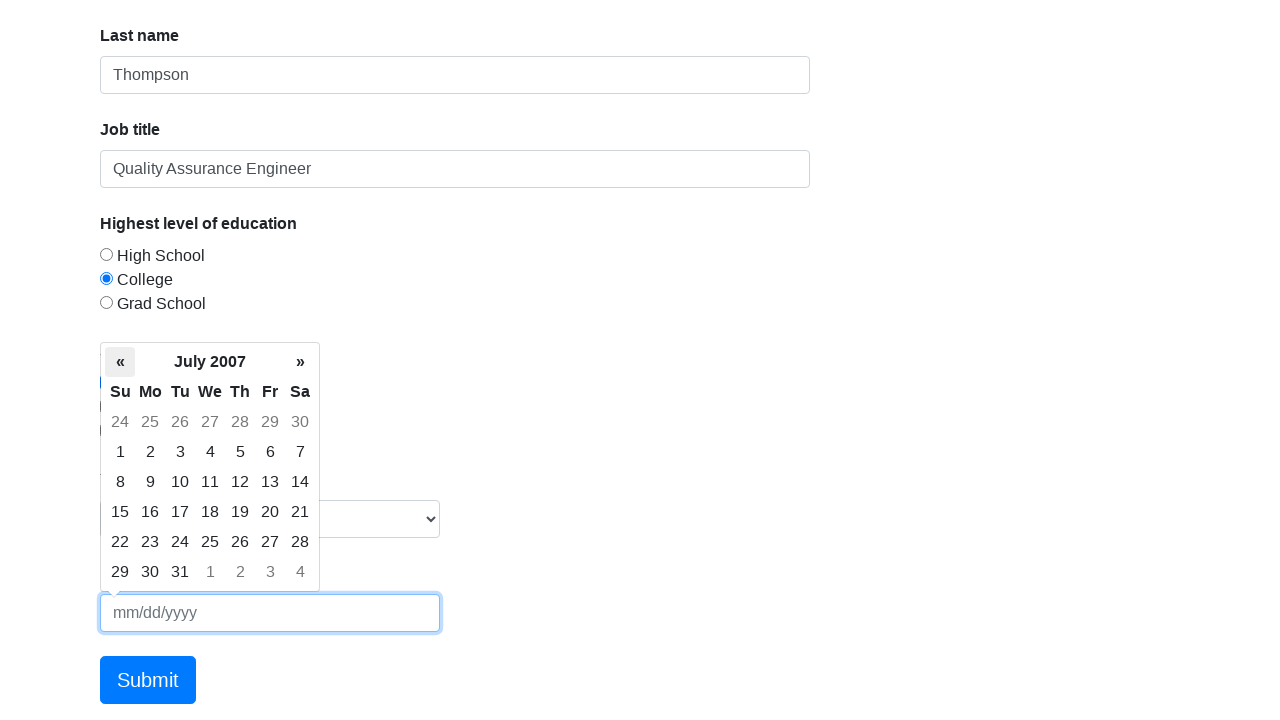

Navigated to previous month in date picker at (120, 362) on .datepicker-days .prev
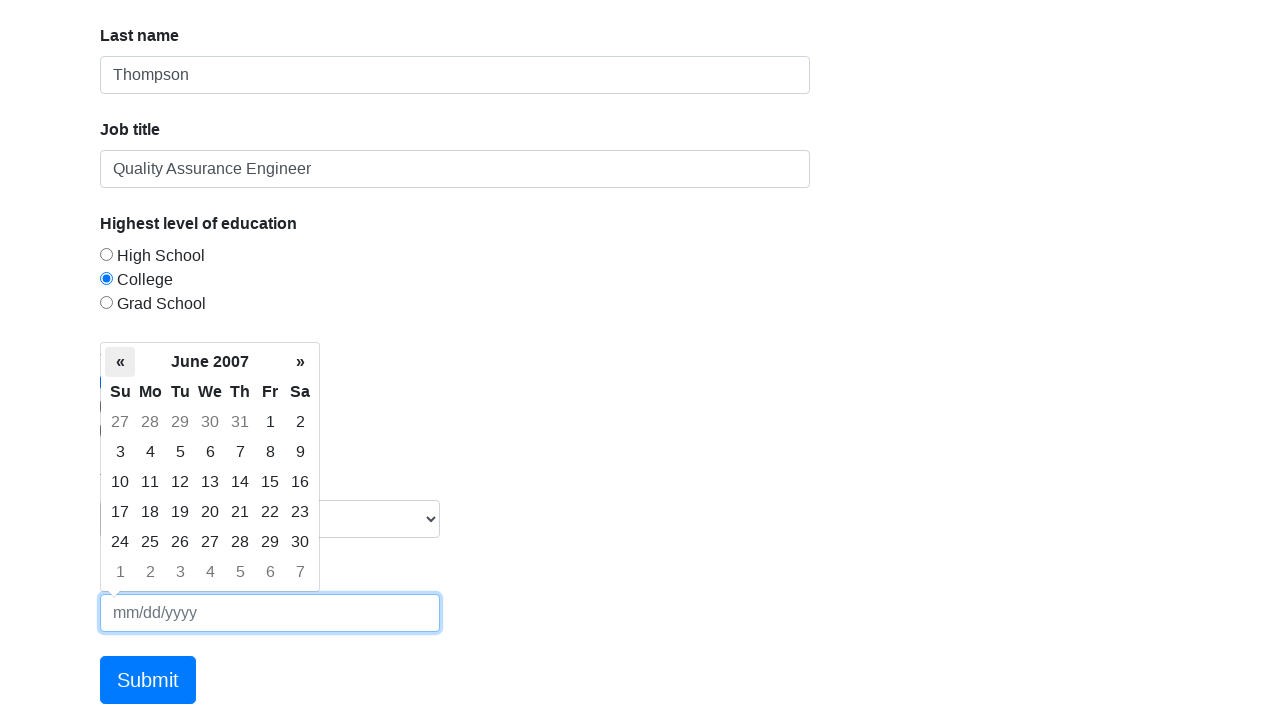

Navigated to previous month in date picker at (120, 362) on .datepicker-days .prev
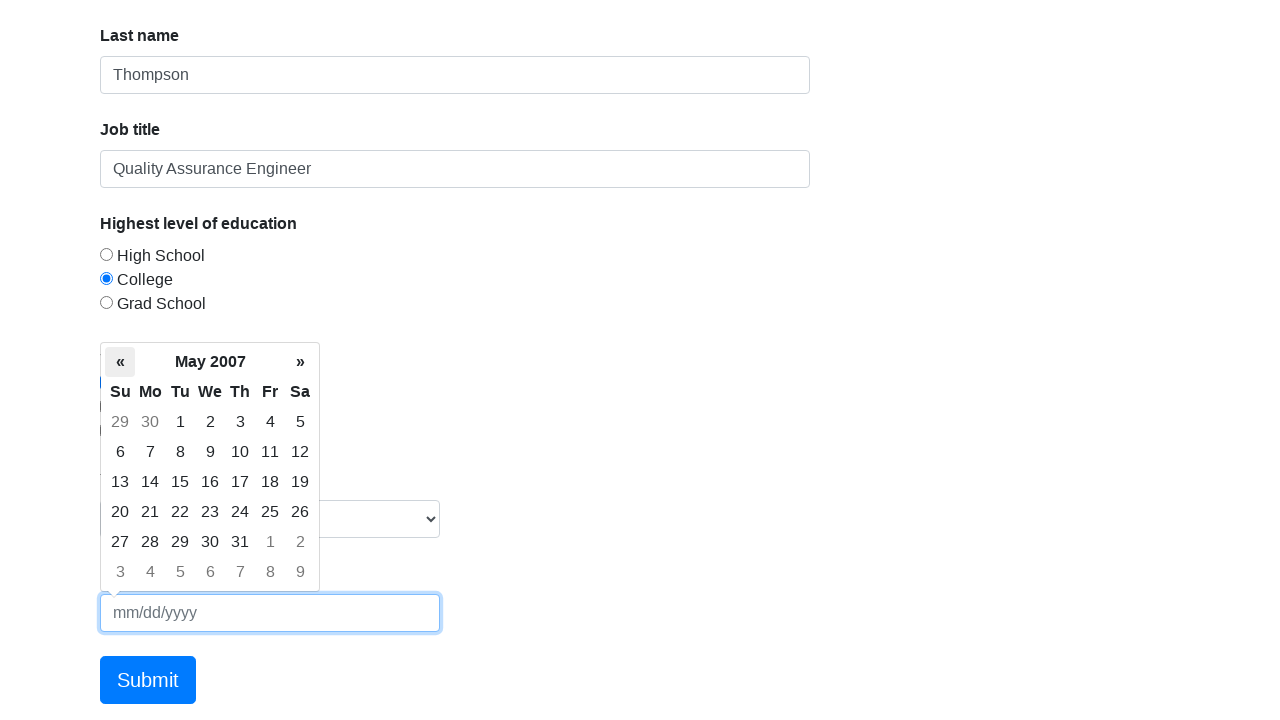

Navigated to previous month in date picker at (120, 362) on .datepicker-days .prev
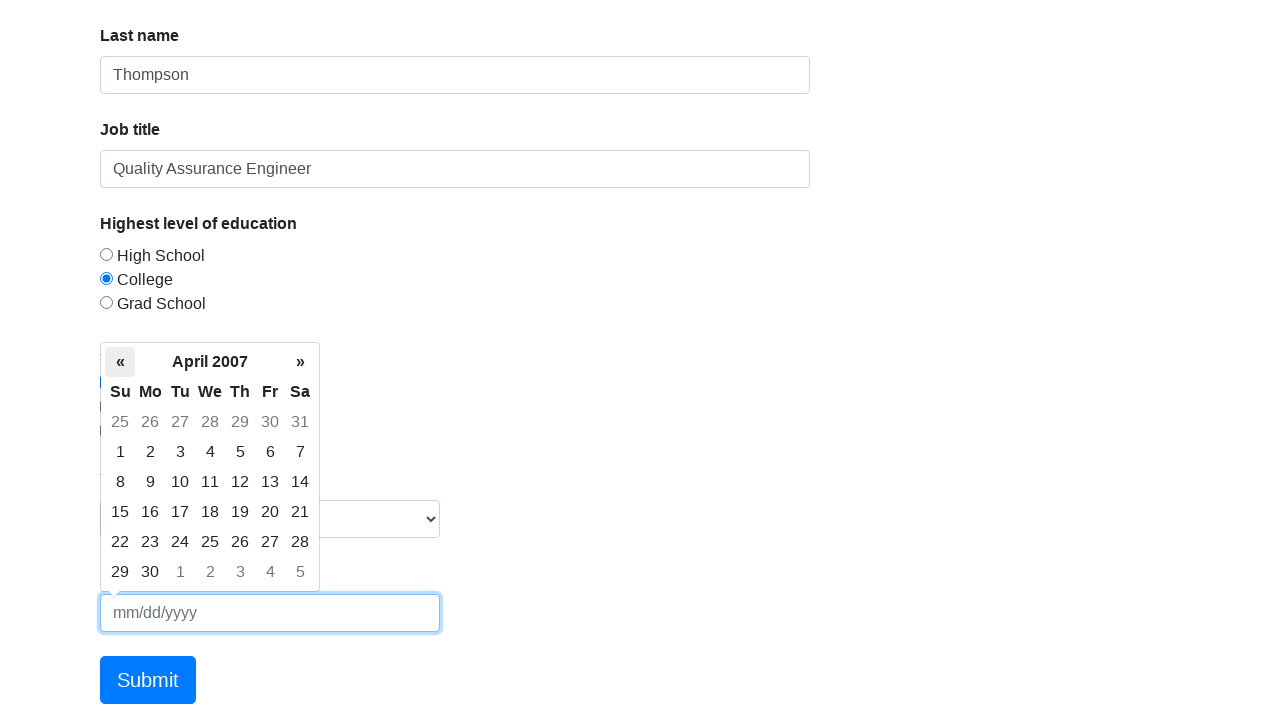

Navigated to previous month in date picker at (120, 362) on .datepicker-days .prev
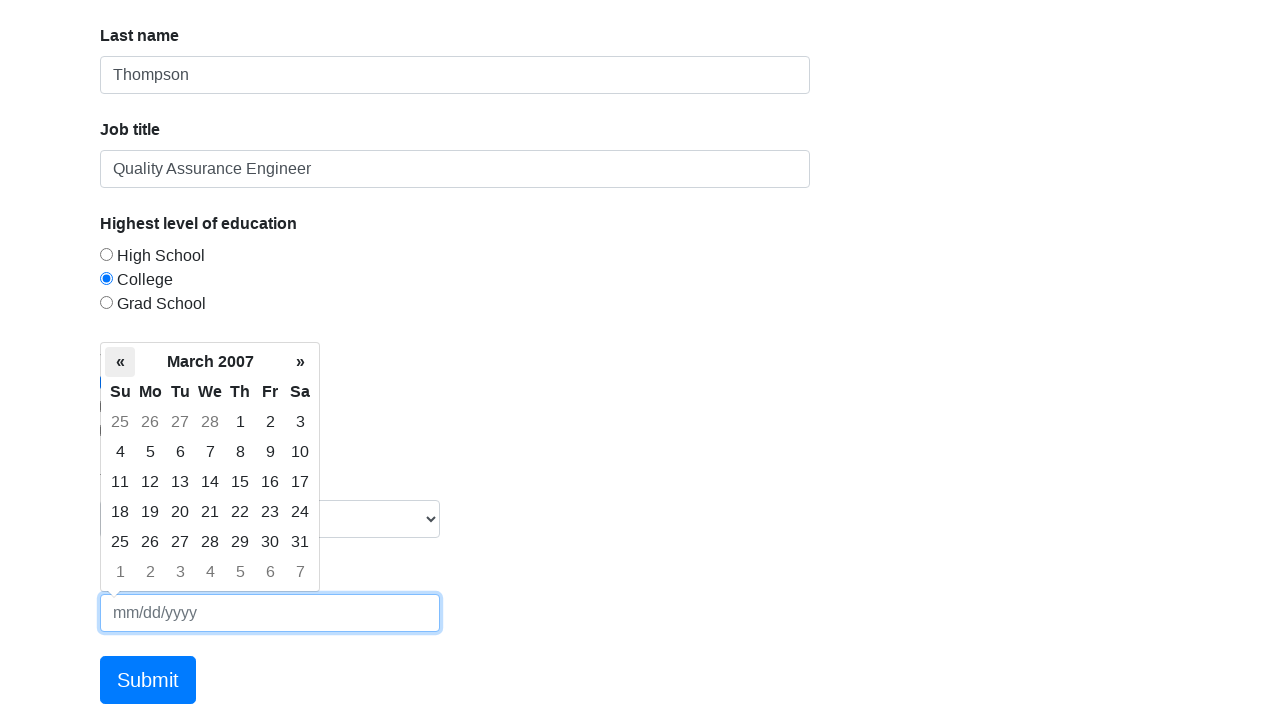

Navigated to previous month in date picker at (120, 362) on .datepicker-days .prev
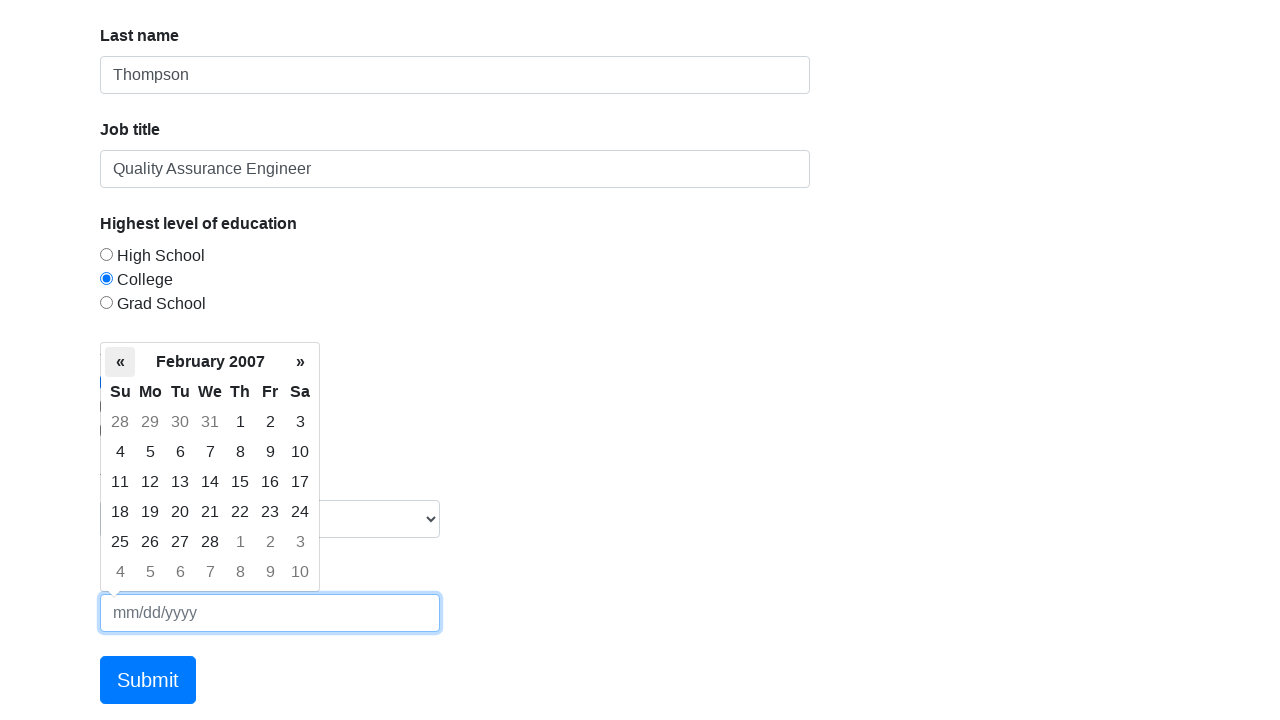

Navigated to previous month in date picker at (120, 362) on .datepicker-days .prev
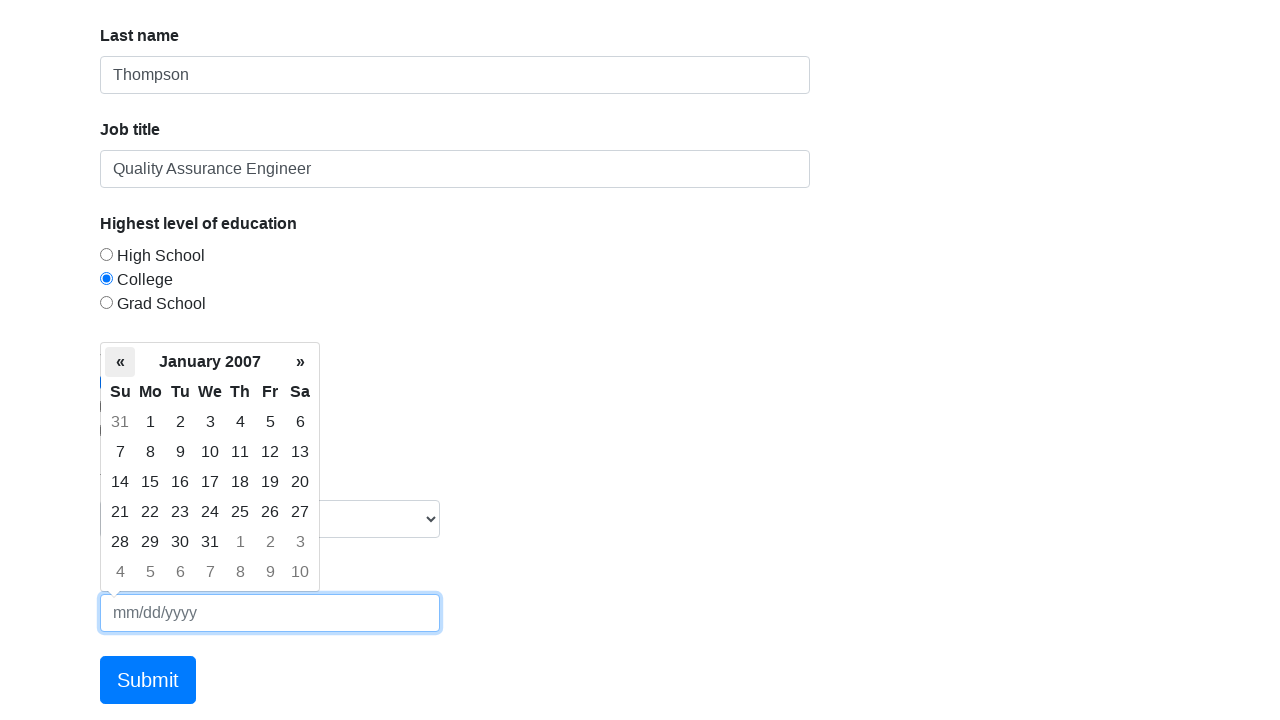

Navigated to previous month in date picker at (120, 362) on .datepicker-days .prev
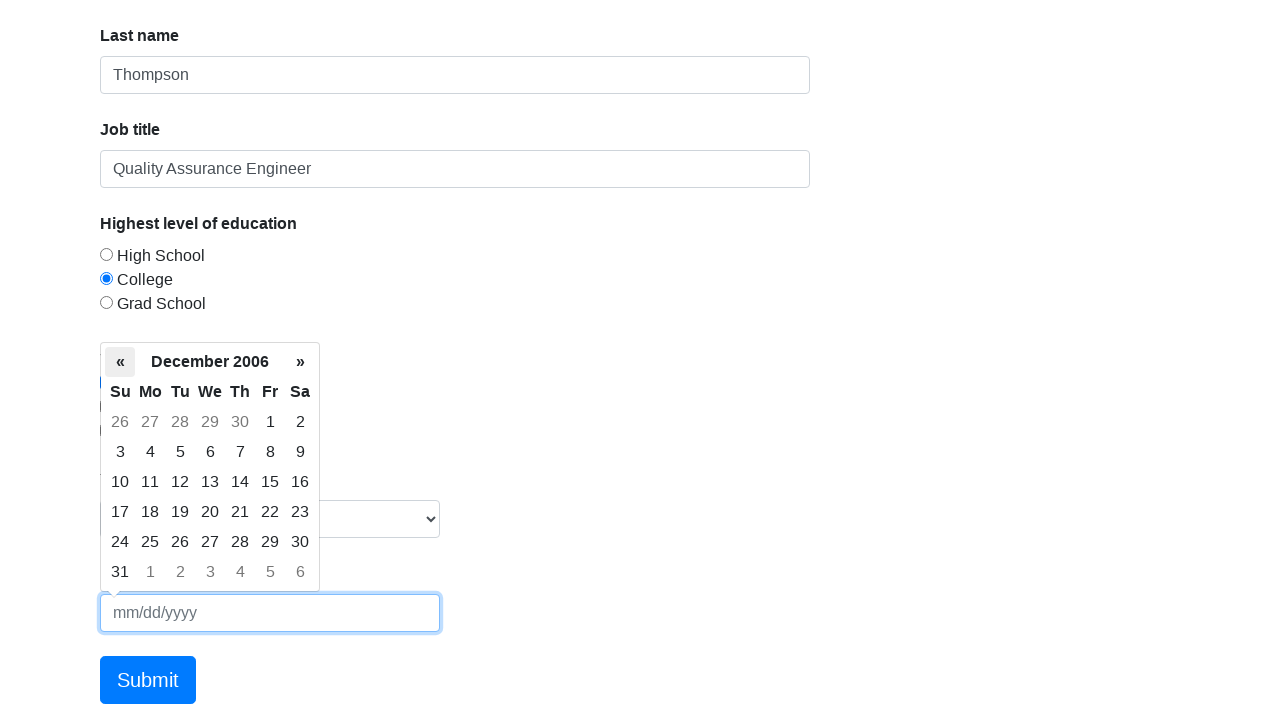

Navigated to previous month in date picker at (120, 362) on .datepicker-days .prev
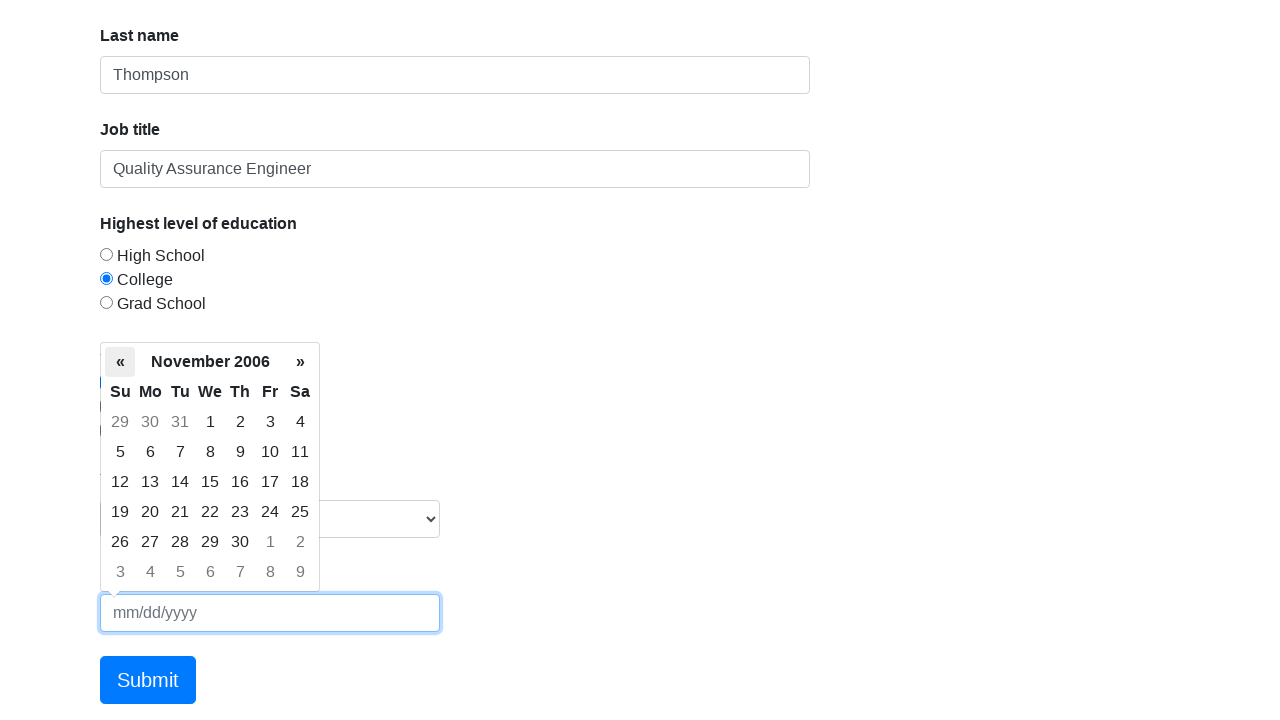

Navigated to previous month in date picker at (120, 362) on .datepicker-days .prev
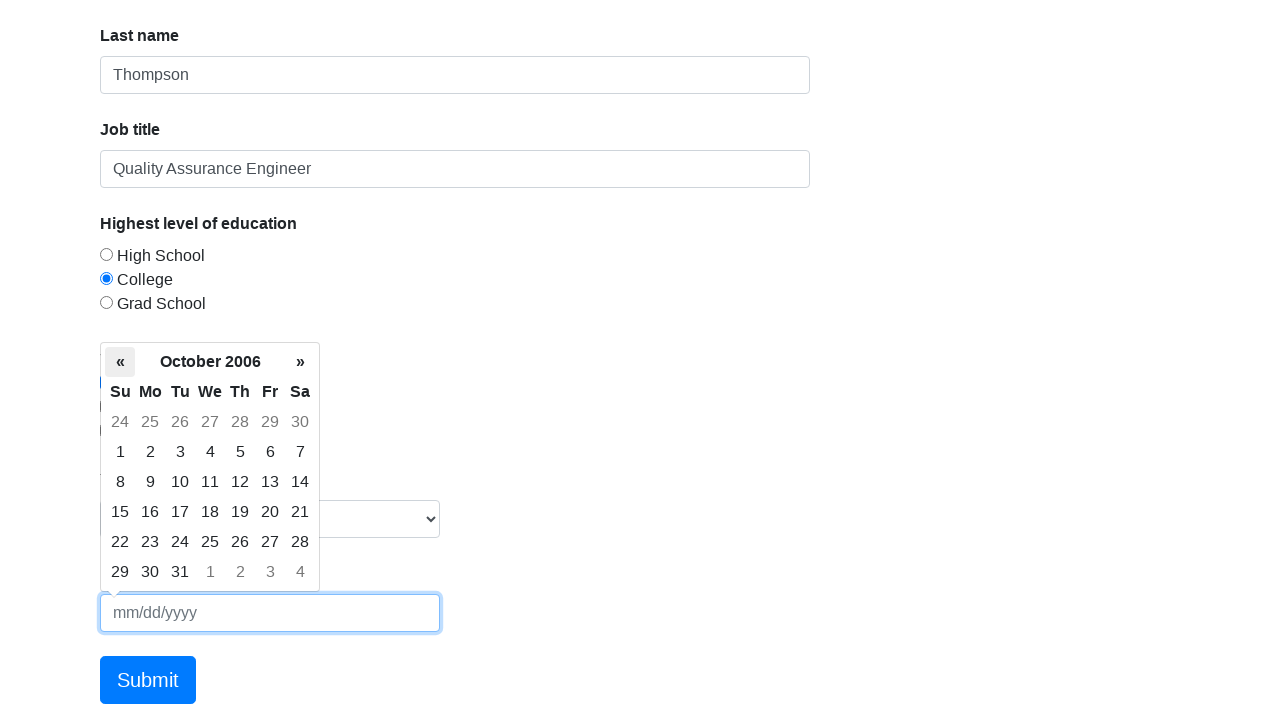

Navigated to previous month in date picker at (120, 362) on .datepicker-days .prev
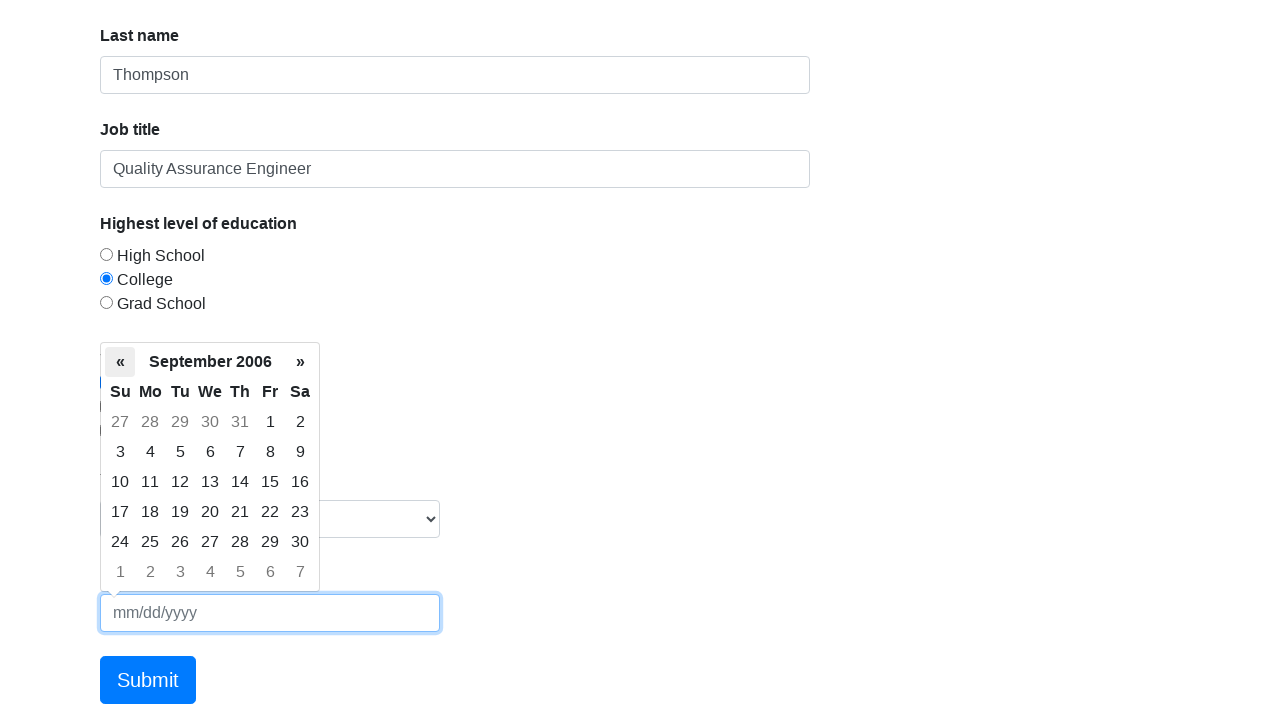

Navigated to previous month in date picker at (120, 362) on .datepicker-days .prev
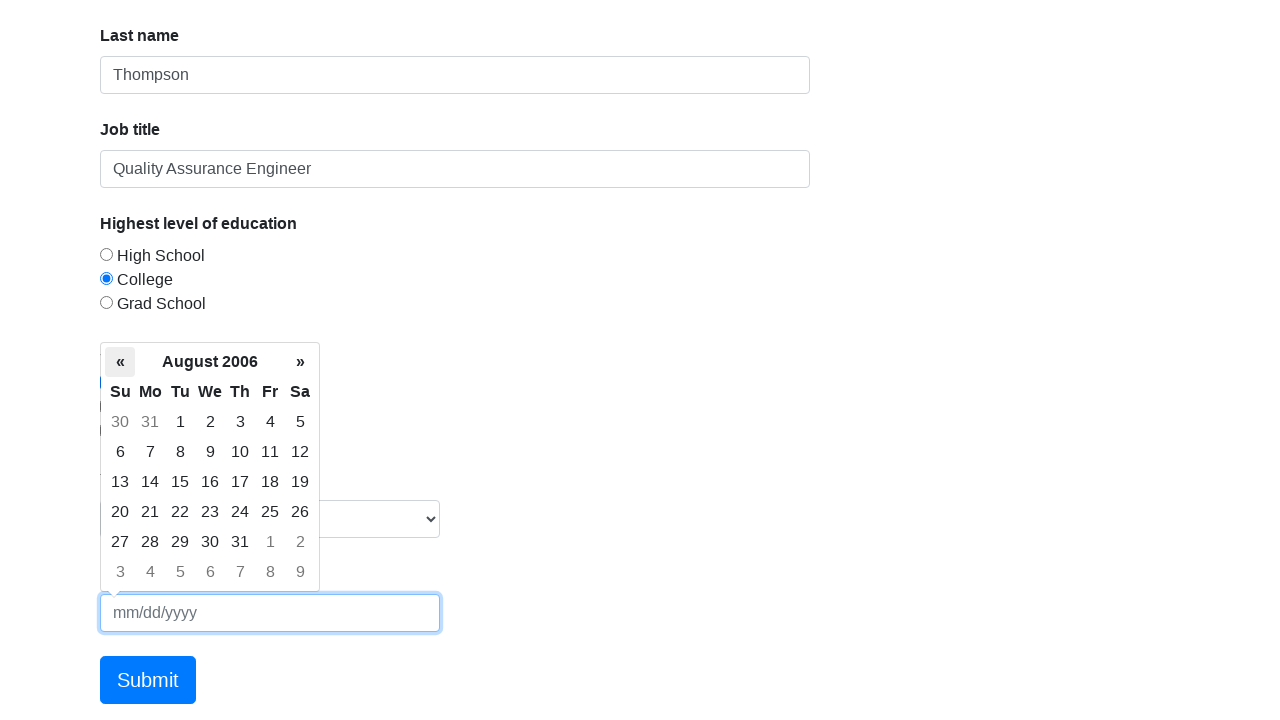

Navigated to previous month in date picker at (120, 362) on .datepicker-days .prev
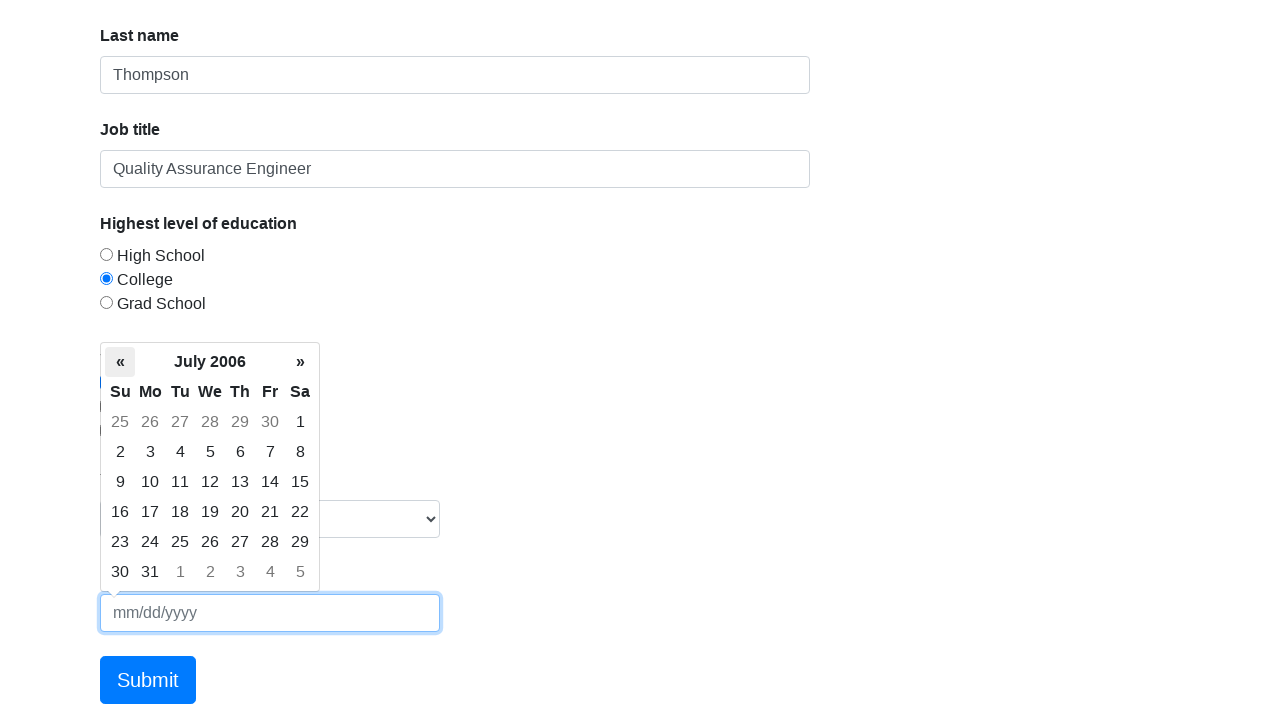

Navigated to previous month in date picker at (120, 362) on .datepicker-days .prev
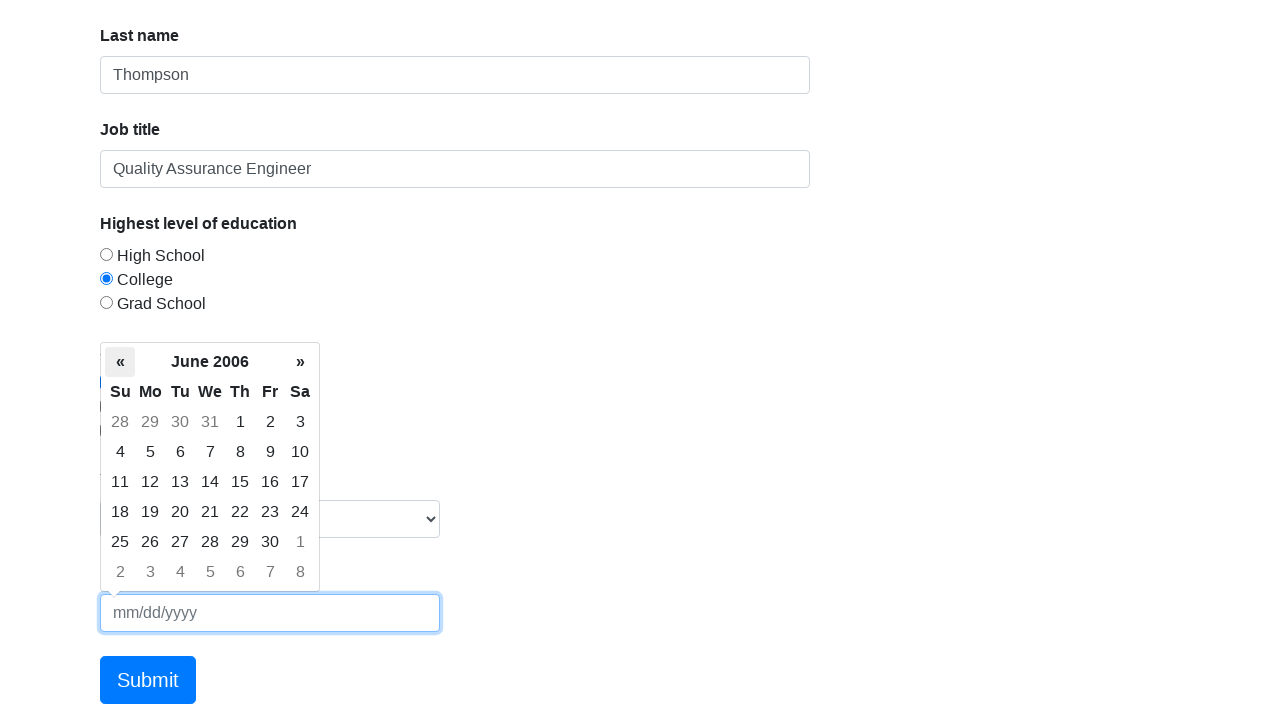

Navigated to previous month in date picker at (120, 362) on .datepicker-days .prev
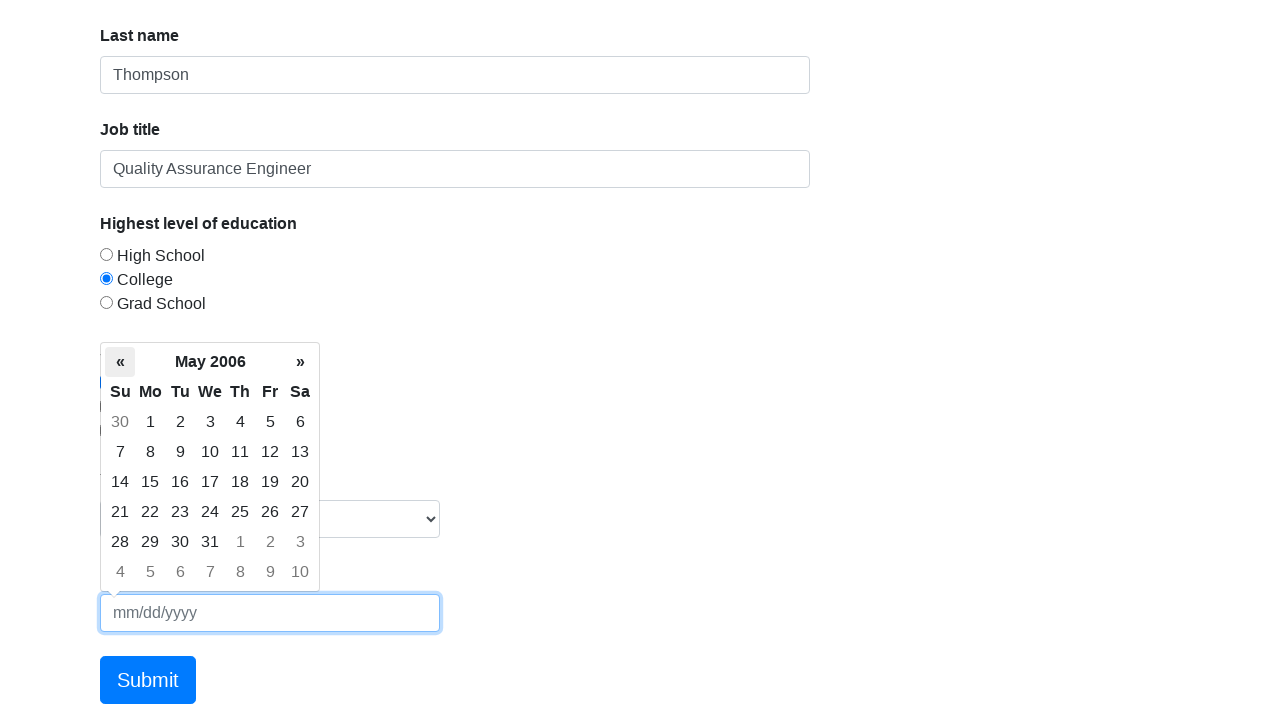

Navigated to previous month in date picker at (120, 362) on .datepicker-days .prev
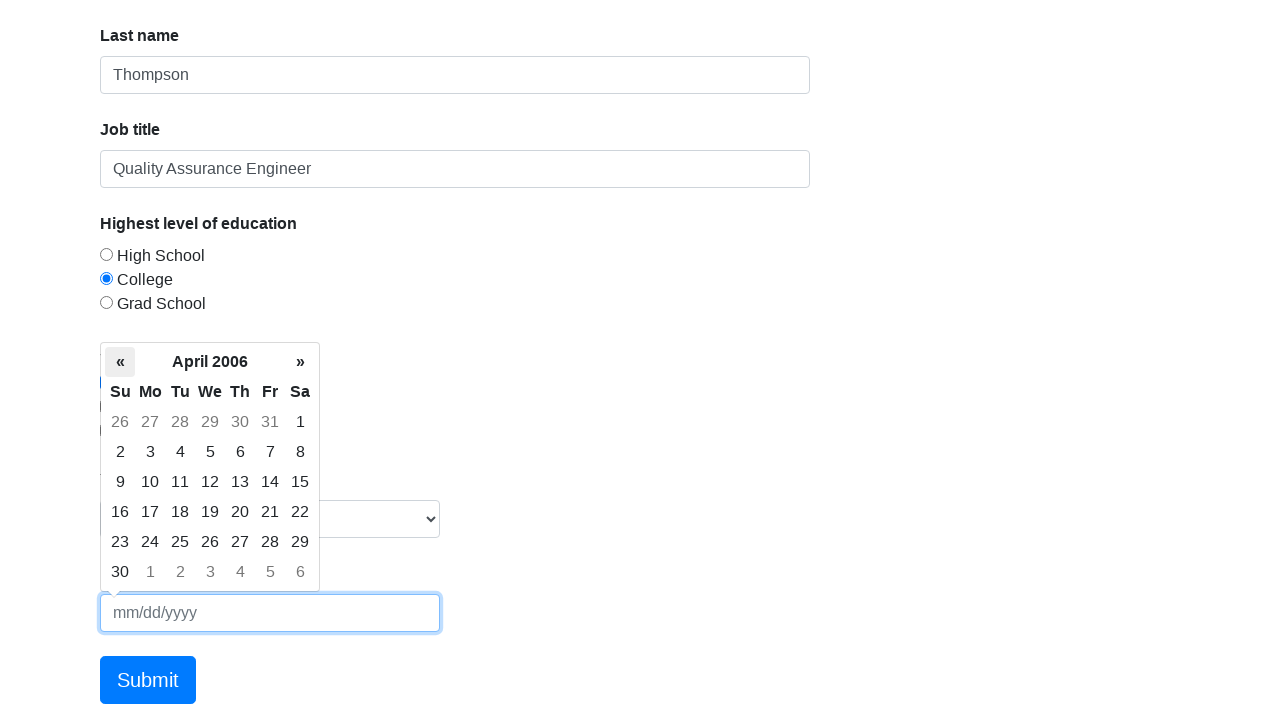

Navigated to previous month in date picker at (120, 362) on .datepicker-days .prev
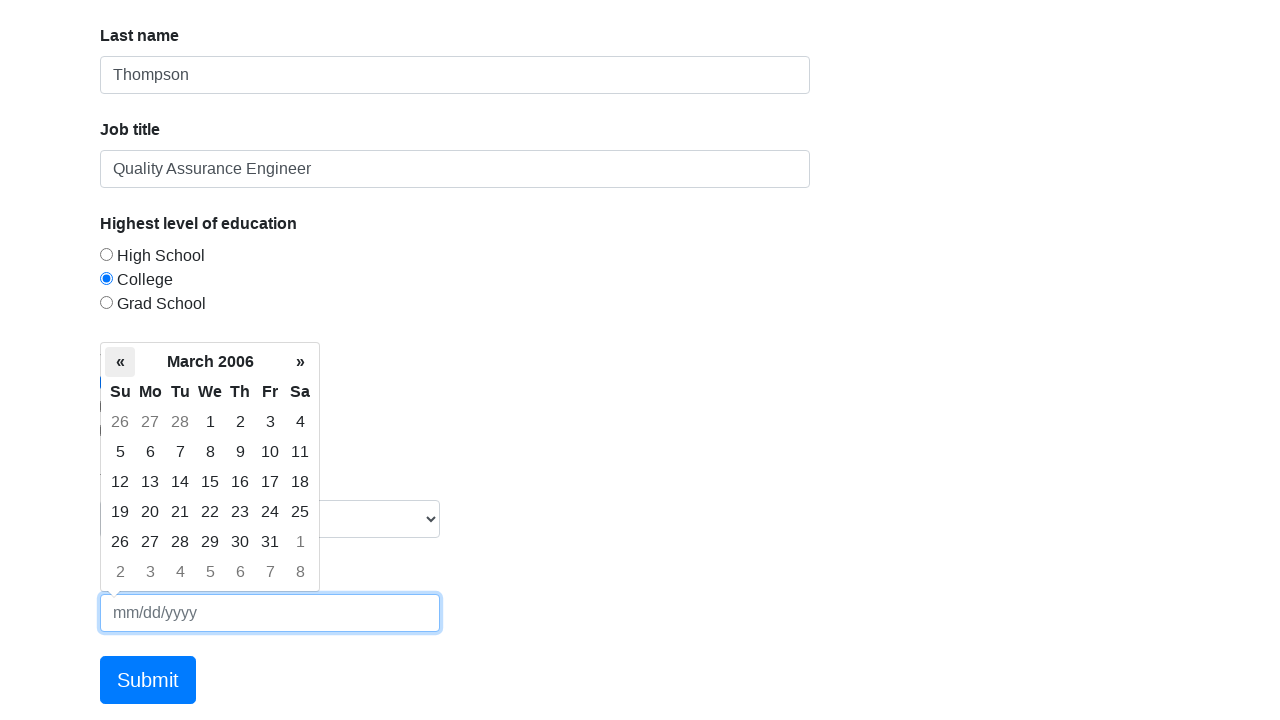

Navigated to previous month in date picker at (120, 362) on .datepicker-days .prev
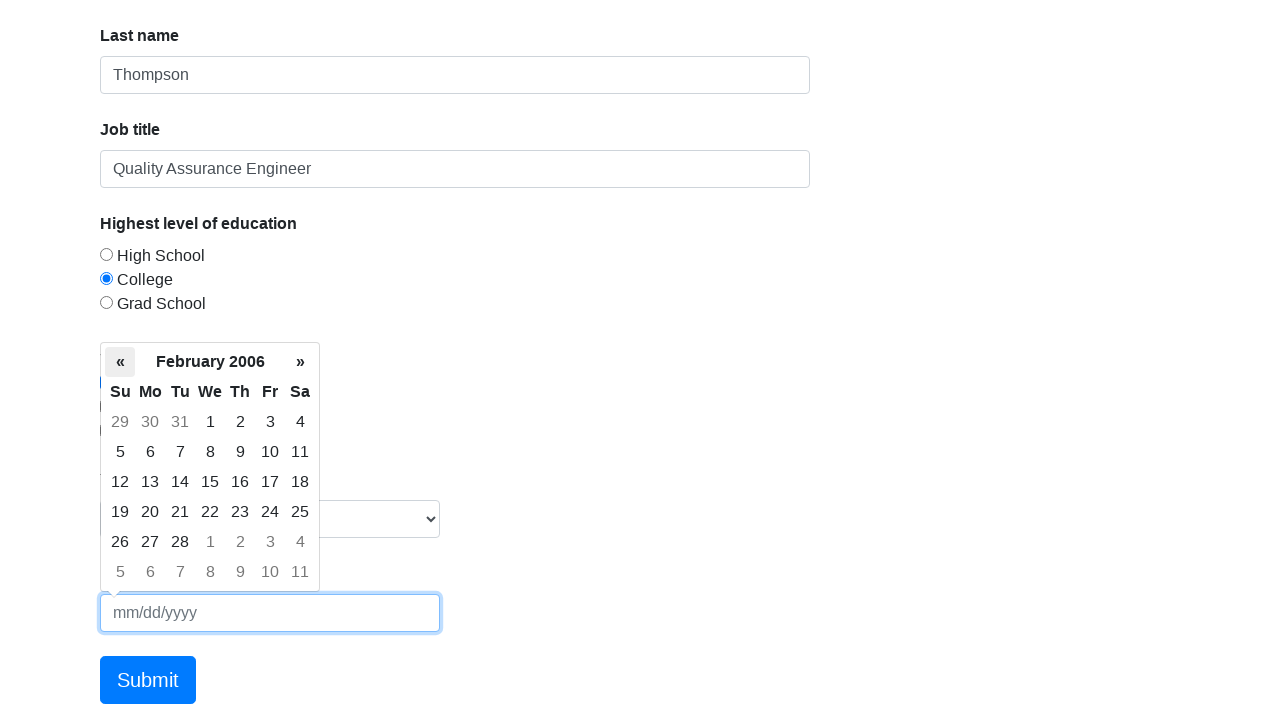

Navigated to previous month in date picker at (120, 362) on .datepicker-days .prev
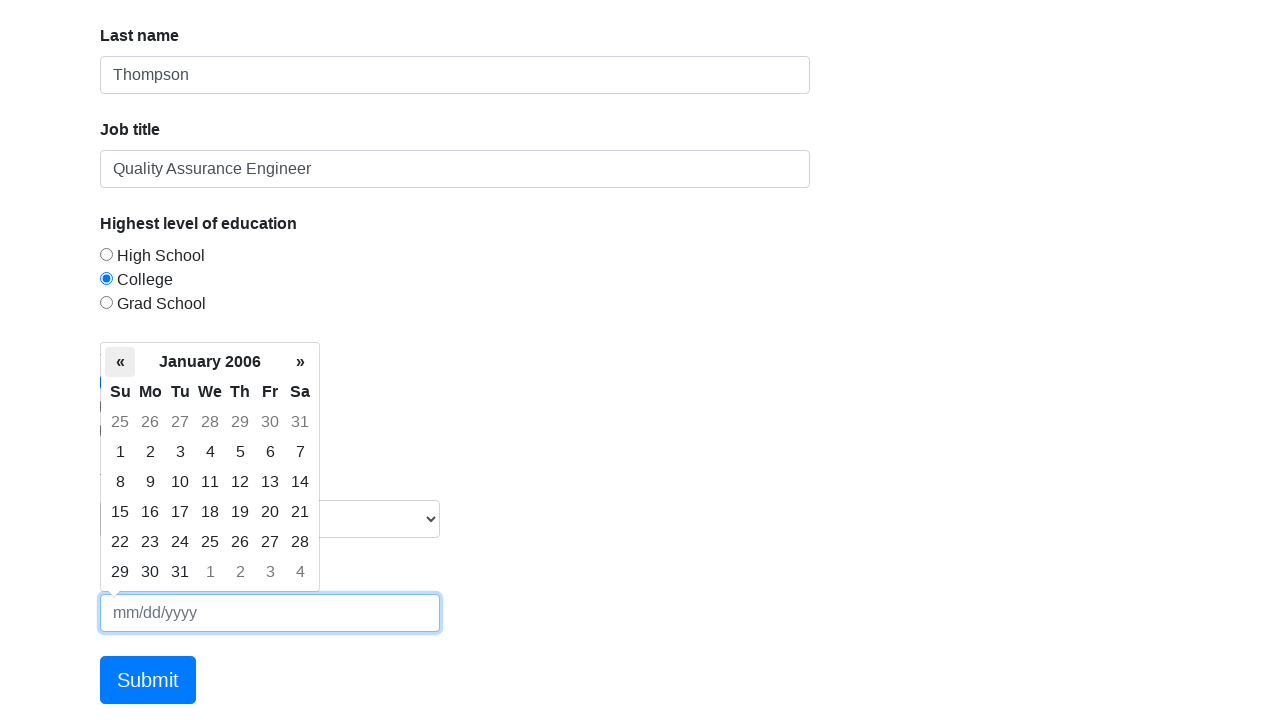

Navigated to previous month in date picker at (120, 362) on .datepicker-days .prev
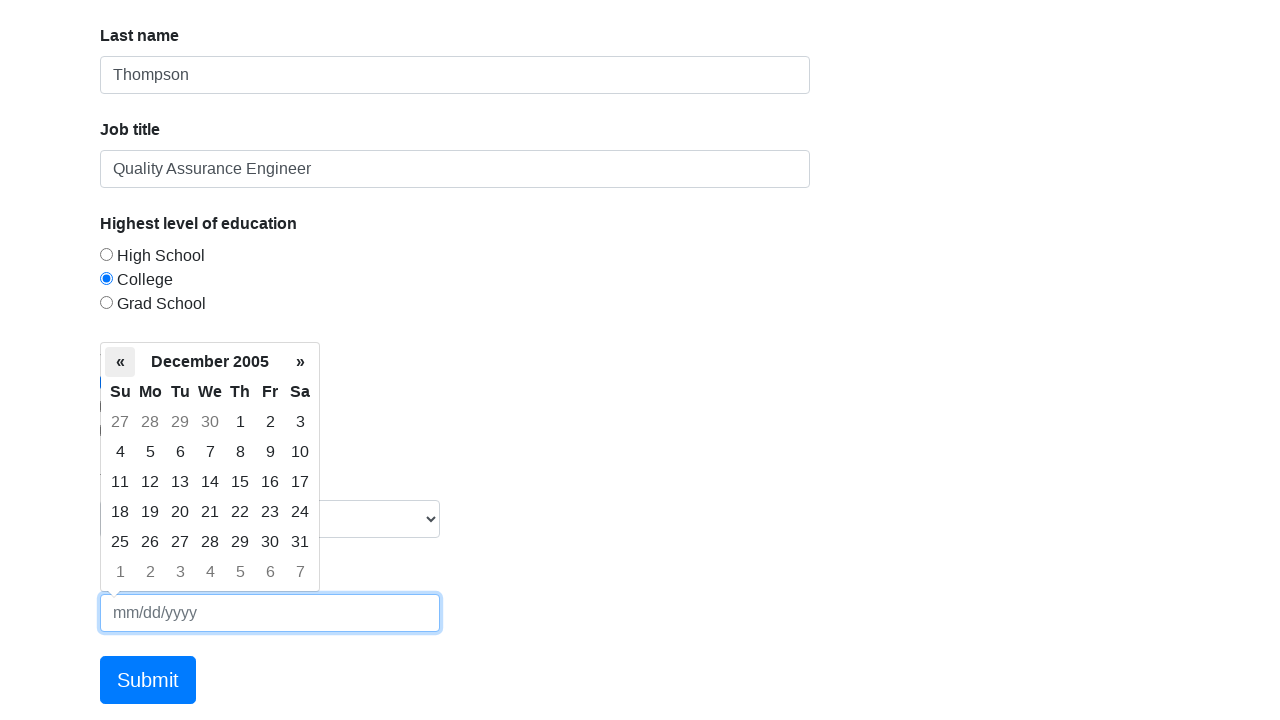

Navigated to previous month in date picker at (120, 362) on .datepicker-days .prev
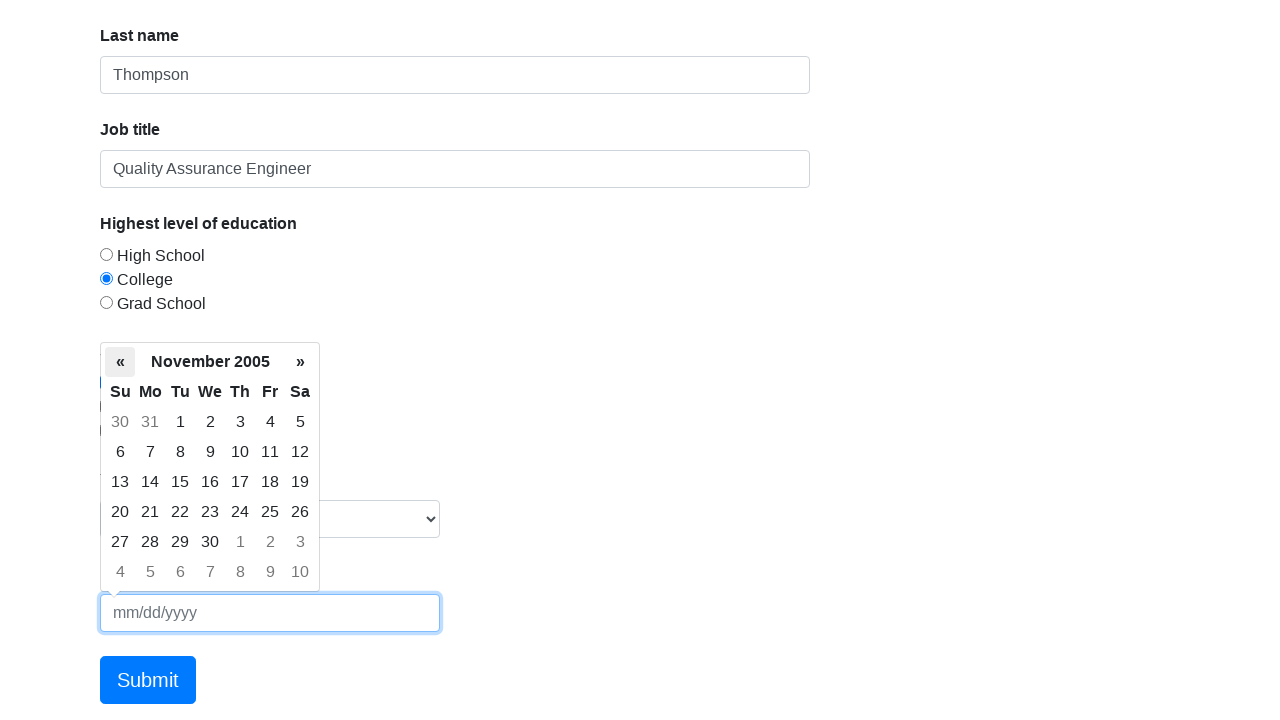

Navigated to previous month in date picker at (120, 362) on .datepicker-days .prev
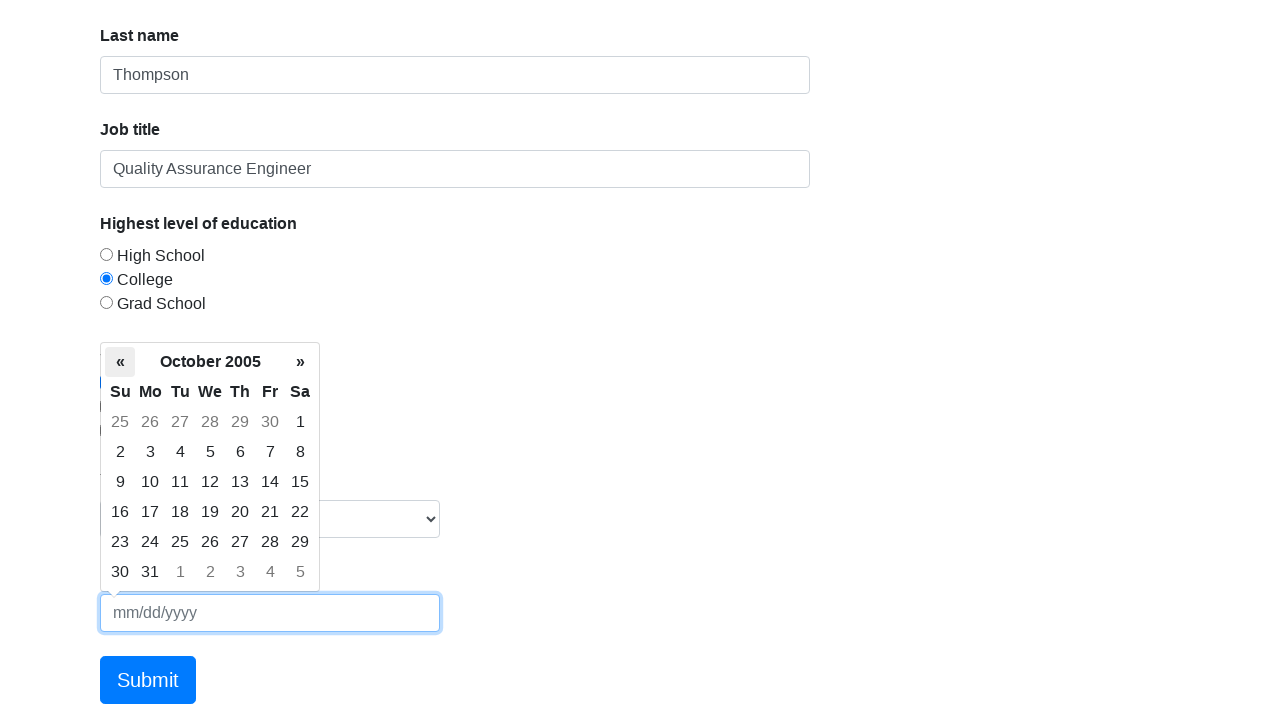

Navigated to previous month in date picker at (120, 362) on .datepicker-days .prev
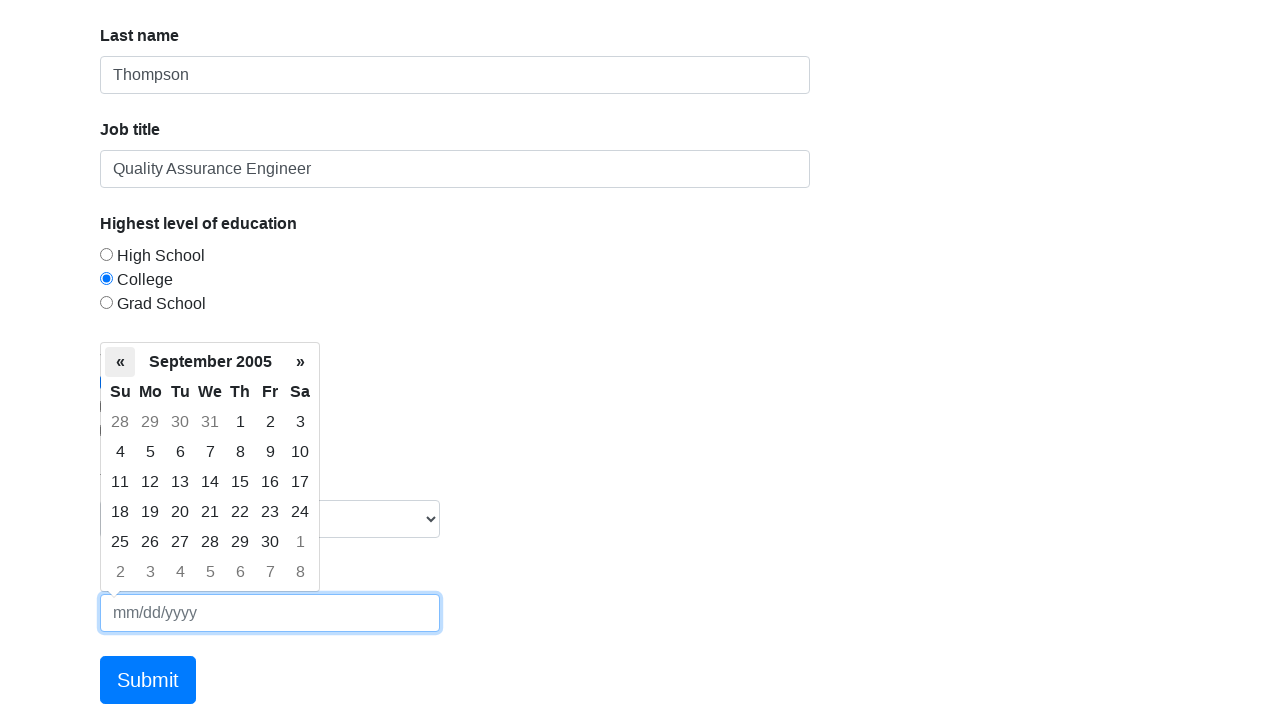

Navigated to previous month in date picker at (120, 362) on .datepicker-days .prev
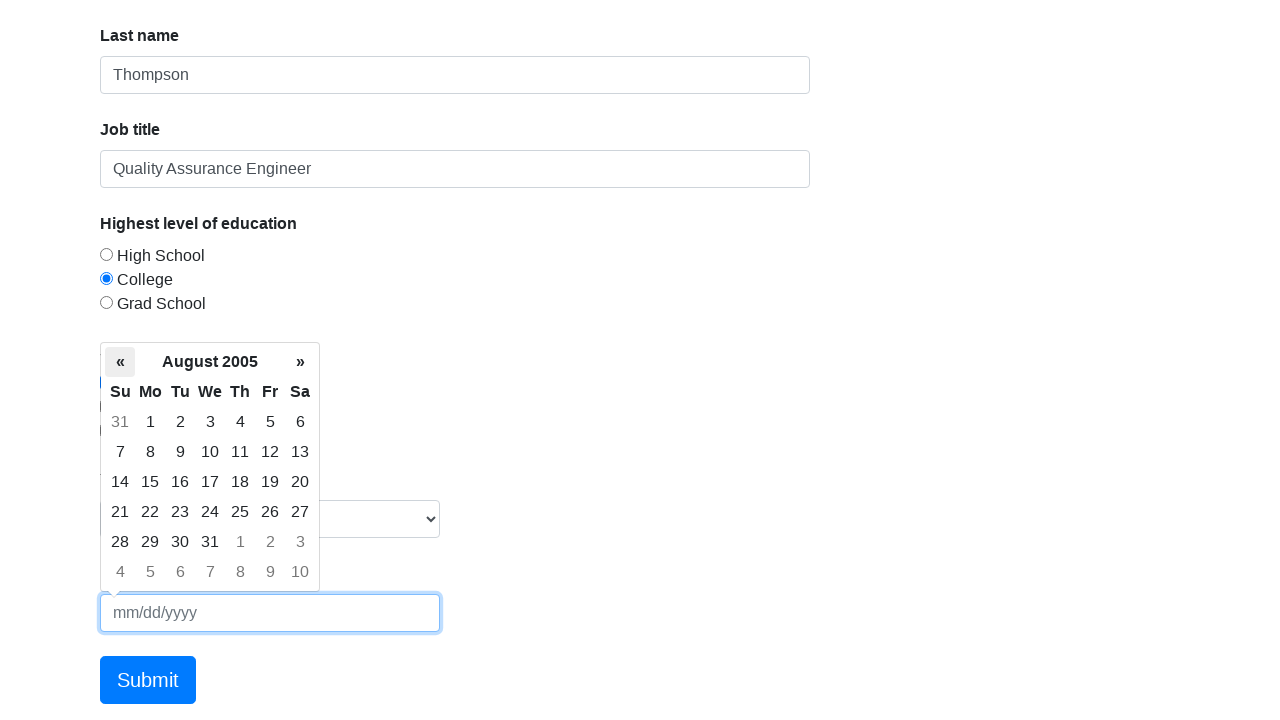

Navigated to previous month in date picker at (120, 362) on .datepicker-days .prev
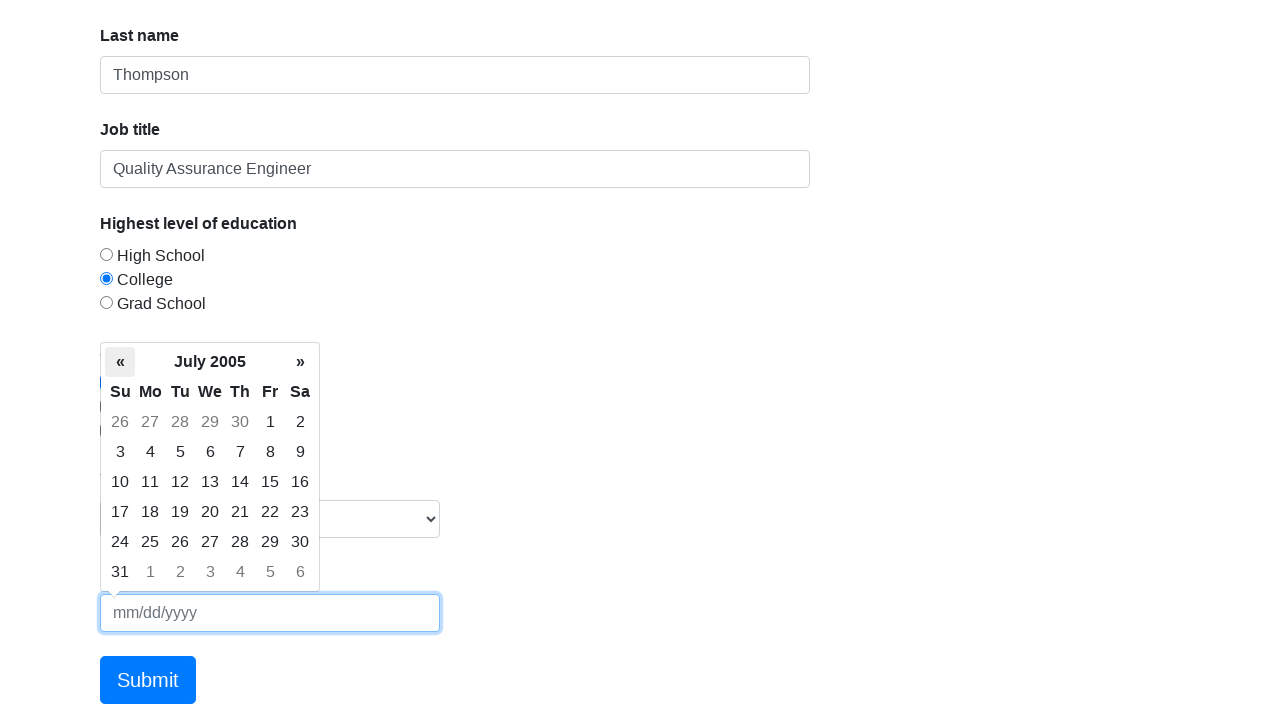

Navigated to previous month in date picker at (120, 362) on .datepicker-days .prev
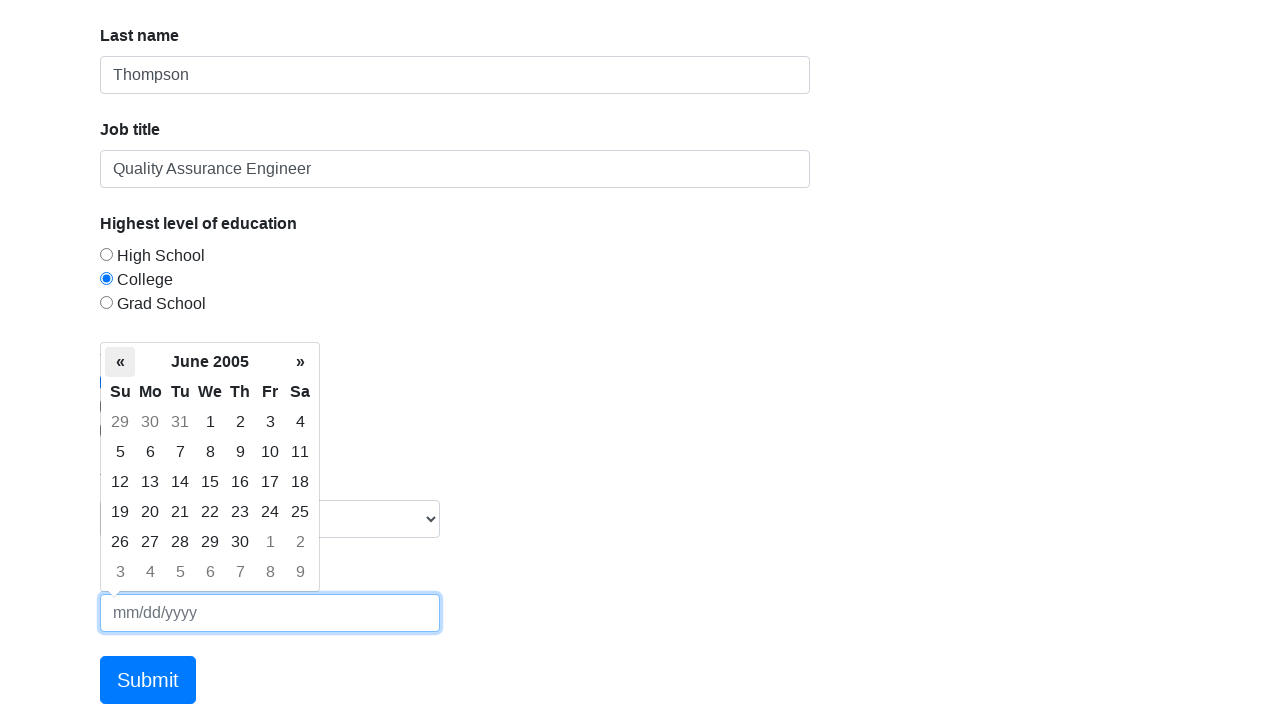

Navigated to previous month in date picker at (120, 362) on .datepicker-days .prev
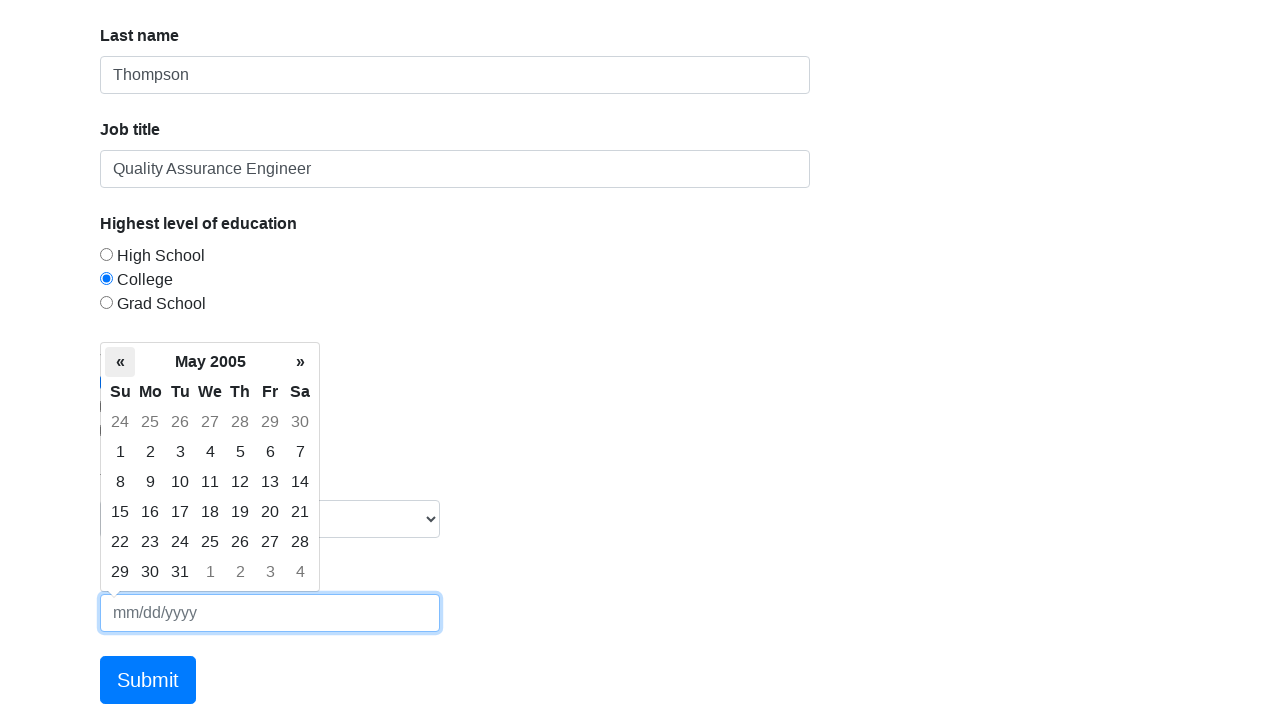

Navigated to previous month in date picker at (120, 362) on .datepicker-days .prev
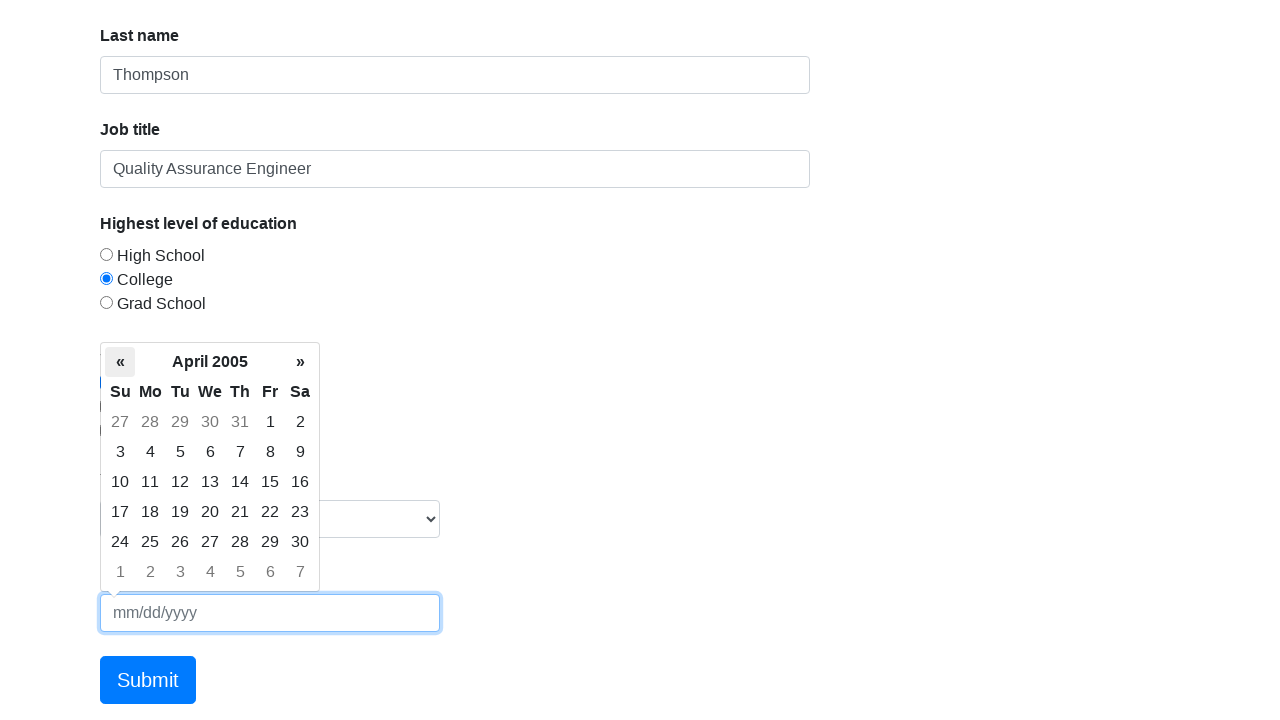

Navigated to previous month in date picker at (120, 362) on .datepicker-days .prev
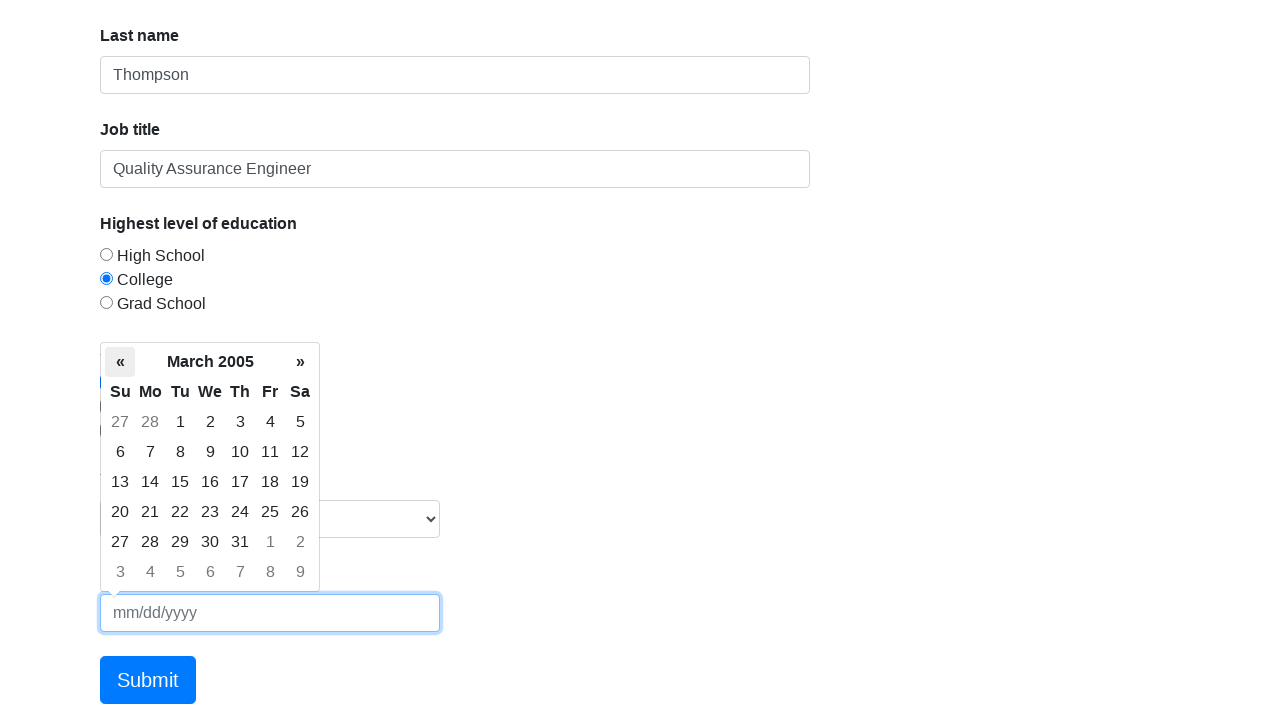

Navigated to previous month in date picker at (120, 362) on .datepicker-days .prev
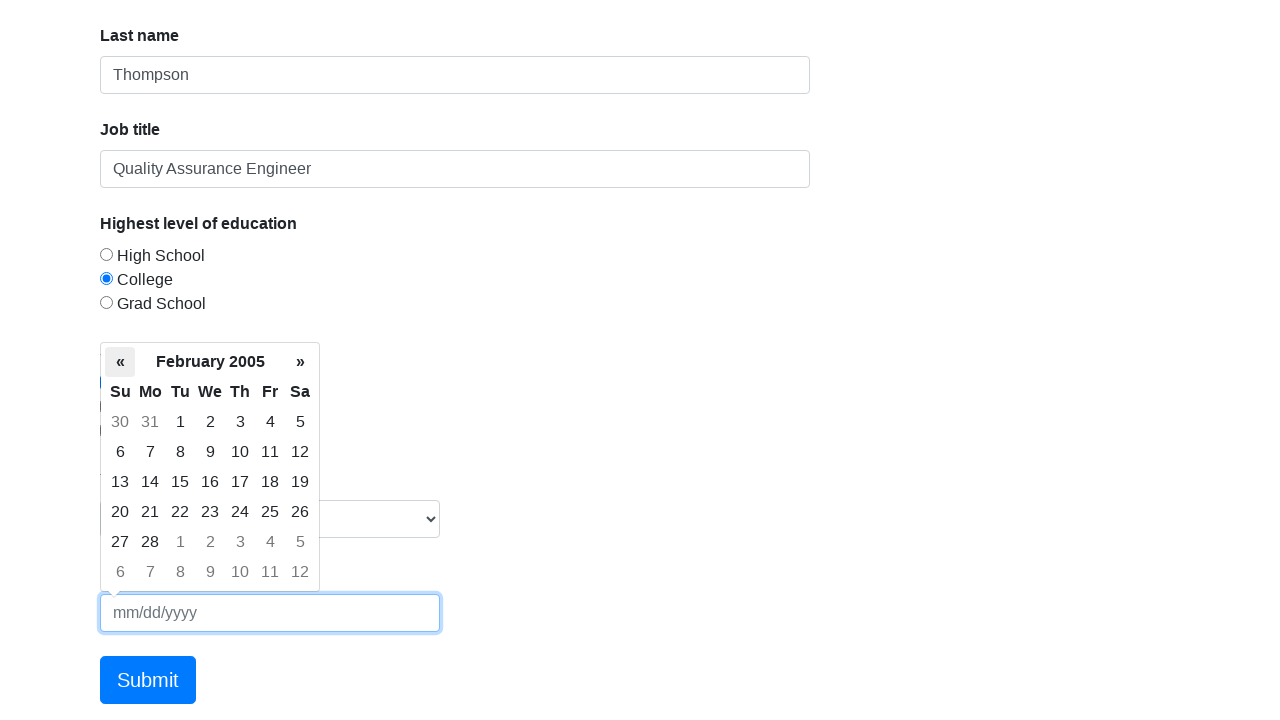

Navigated to previous month in date picker at (120, 362) on .datepicker-days .prev
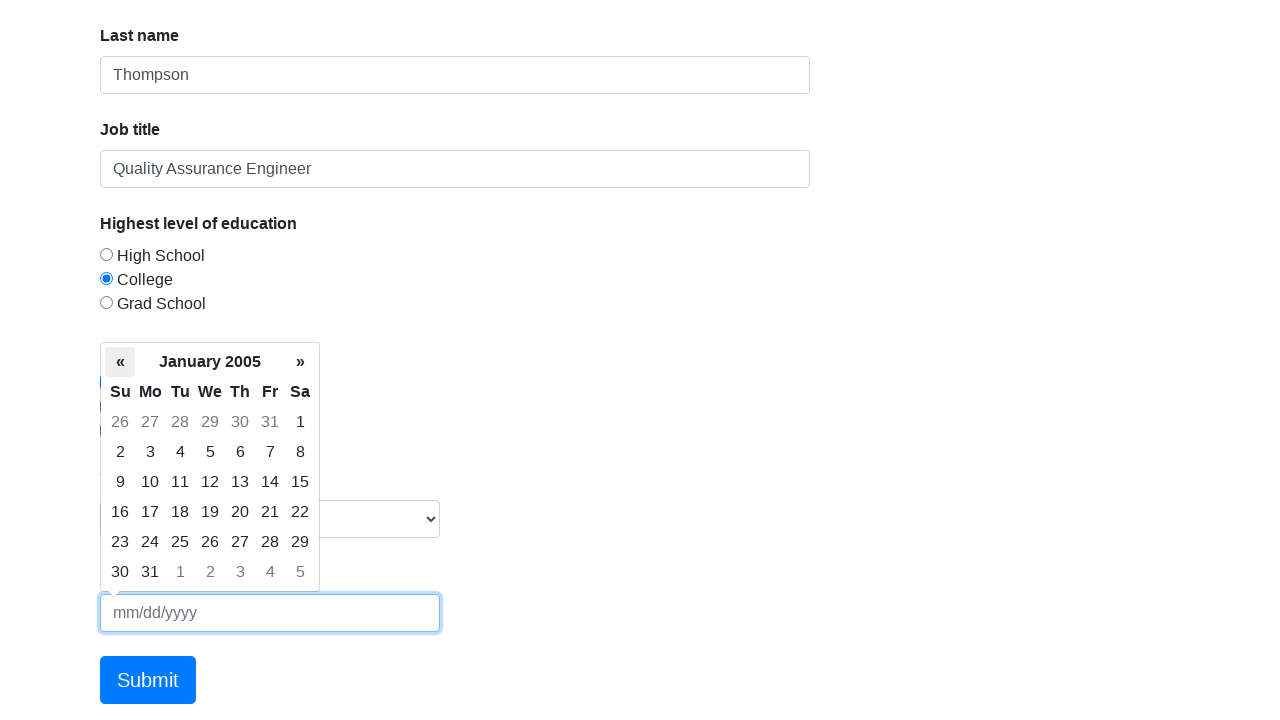

Navigated to previous month in date picker at (120, 362) on .datepicker-days .prev
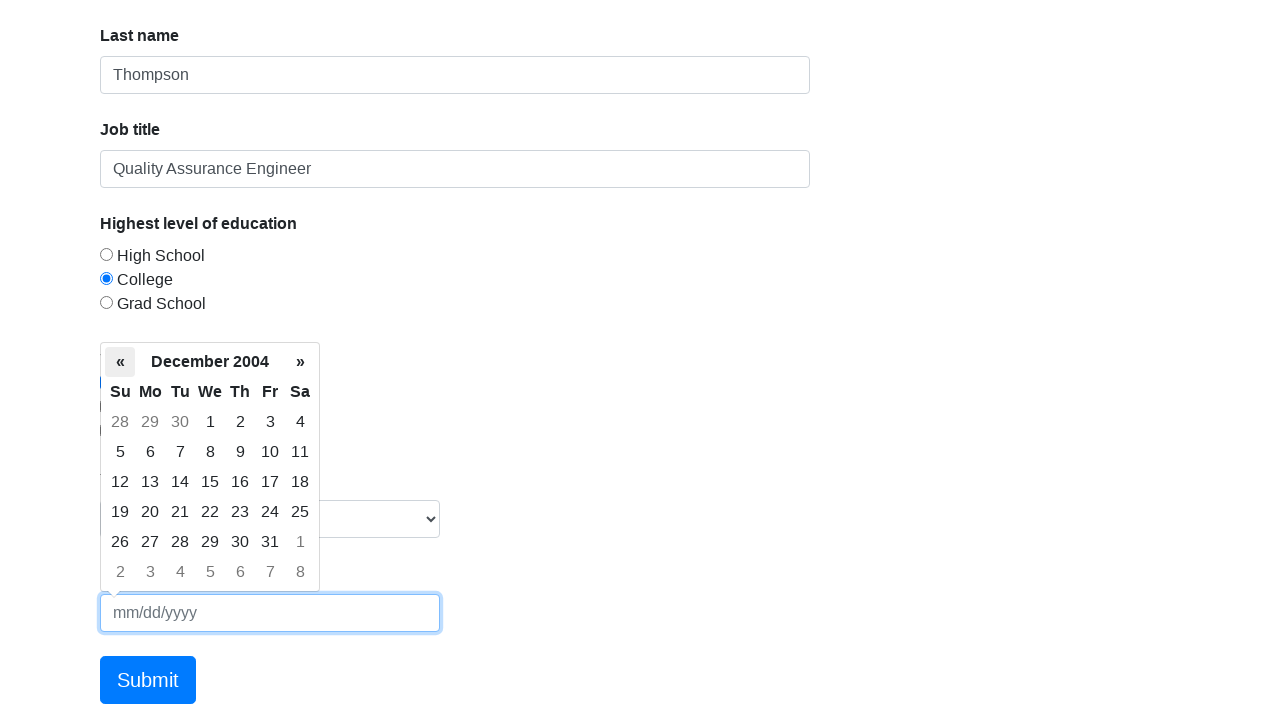

Navigated to previous month in date picker at (120, 362) on .datepicker-days .prev
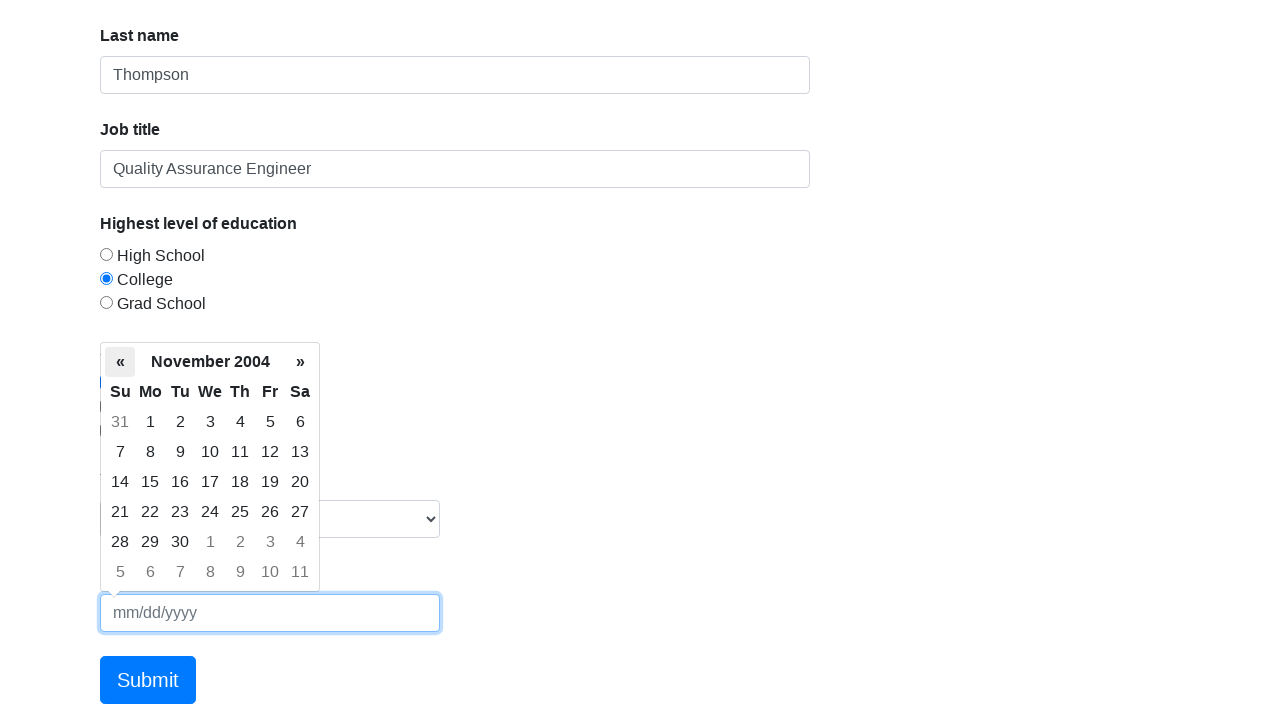

Navigated to previous month in date picker at (120, 362) on .datepicker-days .prev
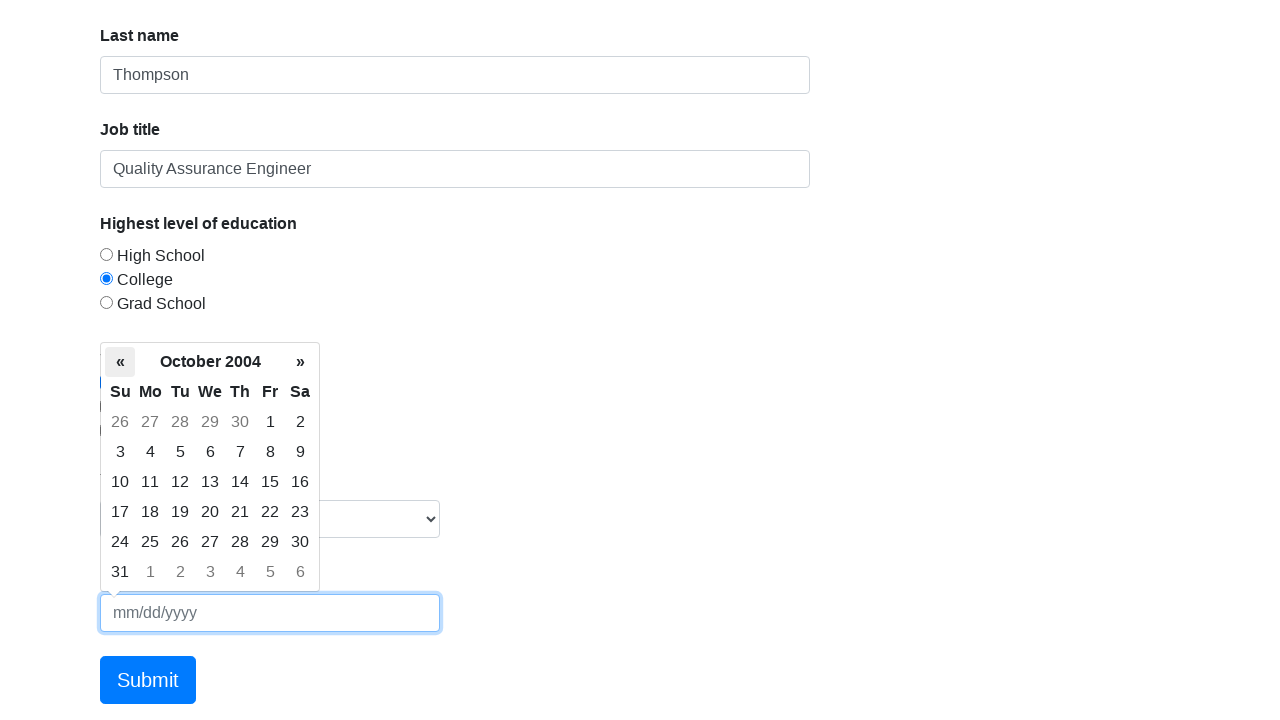

Navigated to previous month in date picker at (120, 362) on .datepicker-days .prev
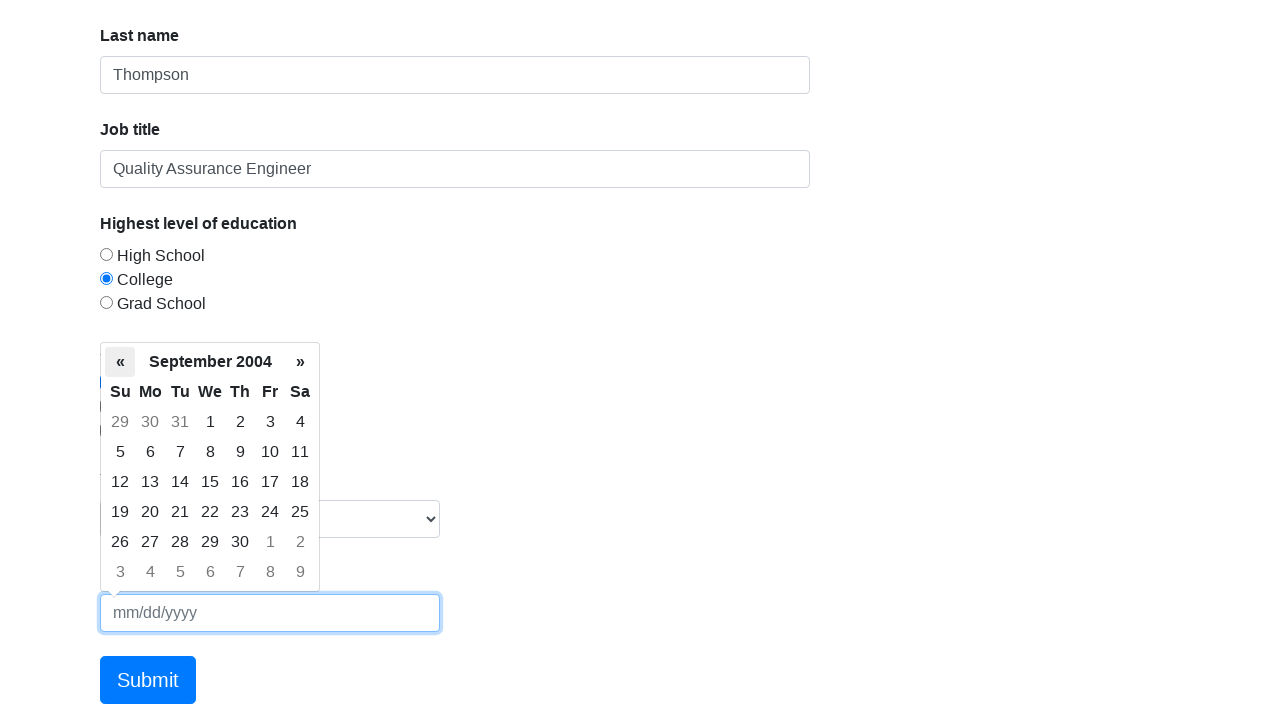

Navigated to previous month in date picker at (120, 362) on .datepicker-days .prev
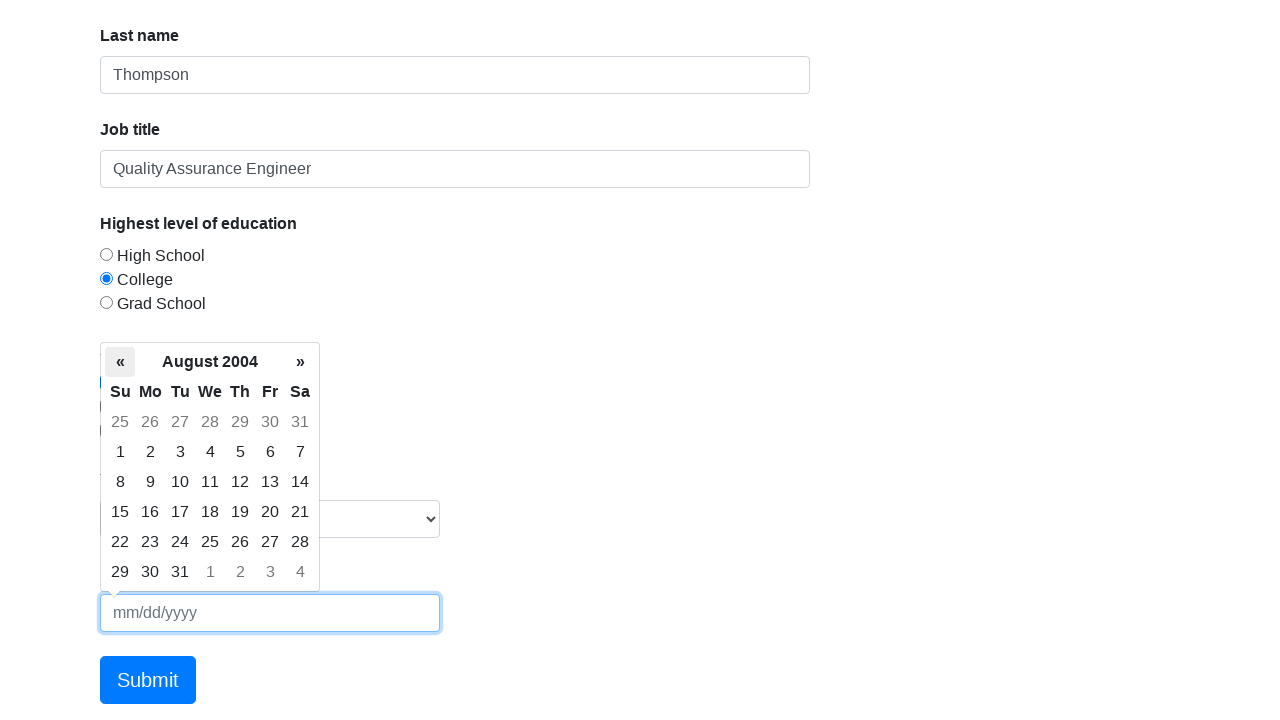

Navigated to previous month in date picker at (120, 362) on .datepicker-days .prev
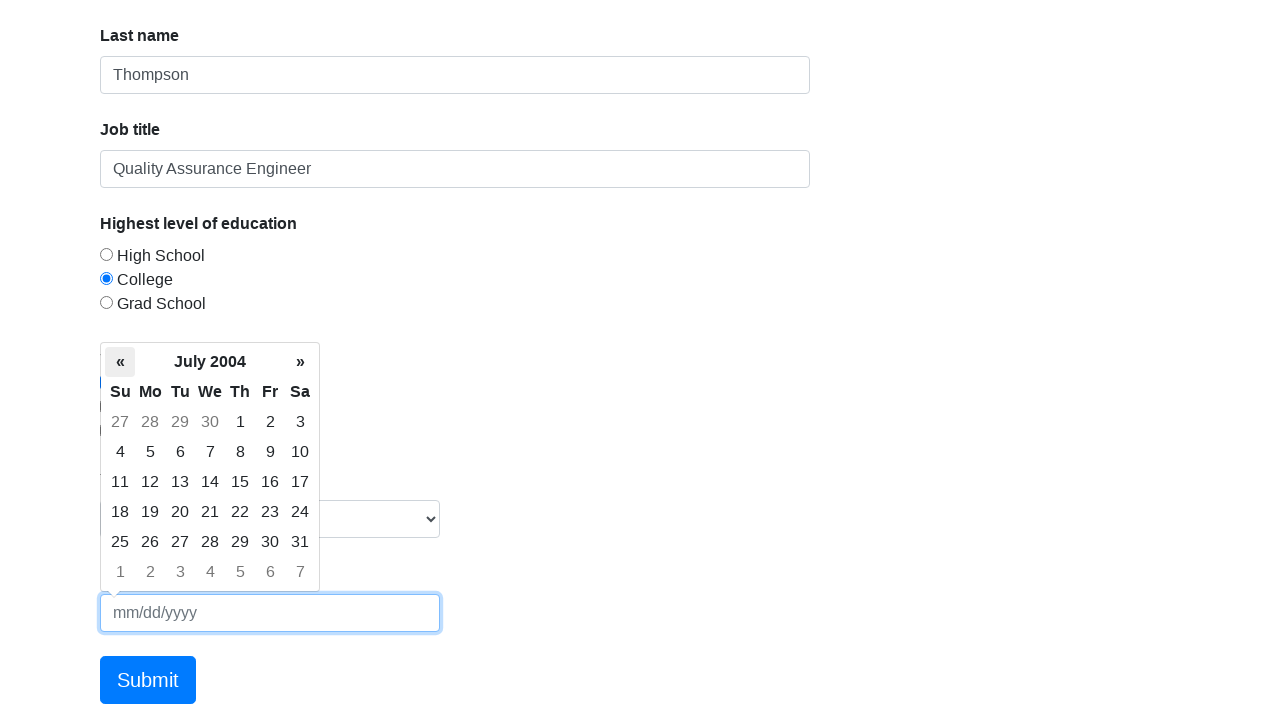

Navigated to previous month in date picker at (120, 362) on .datepicker-days .prev
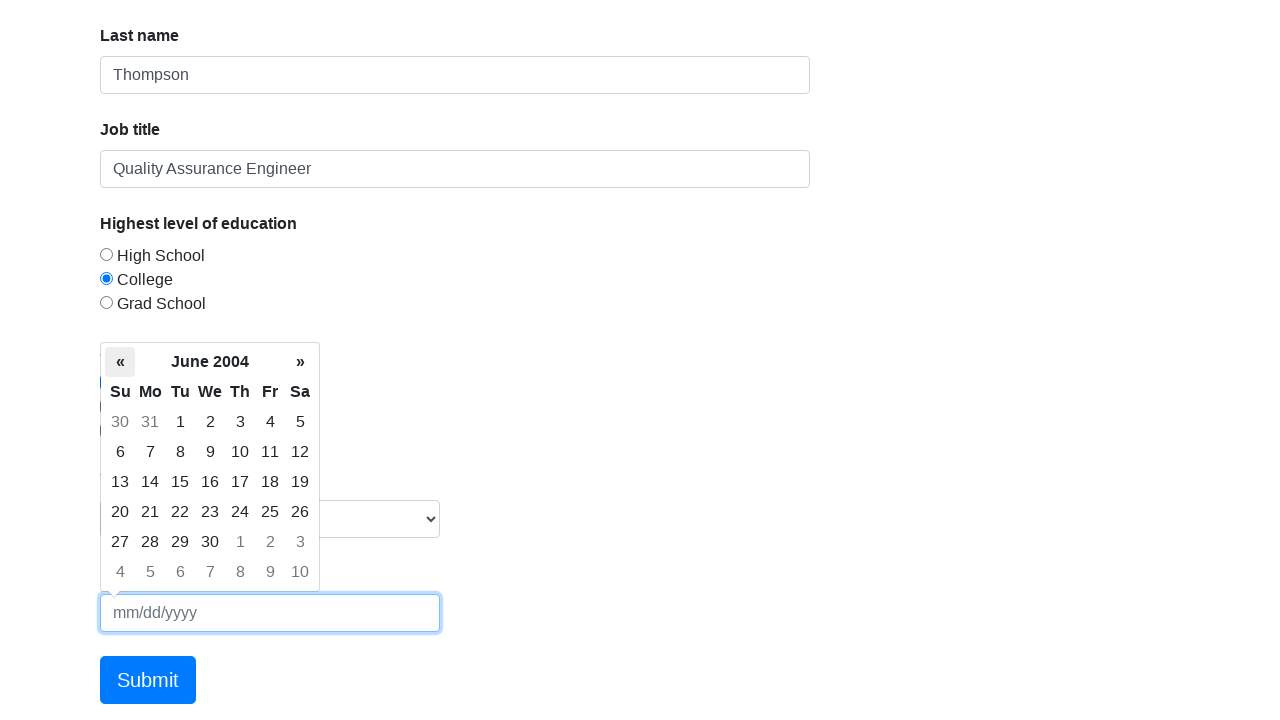

Navigated to previous month in date picker at (120, 362) on .datepicker-days .prev
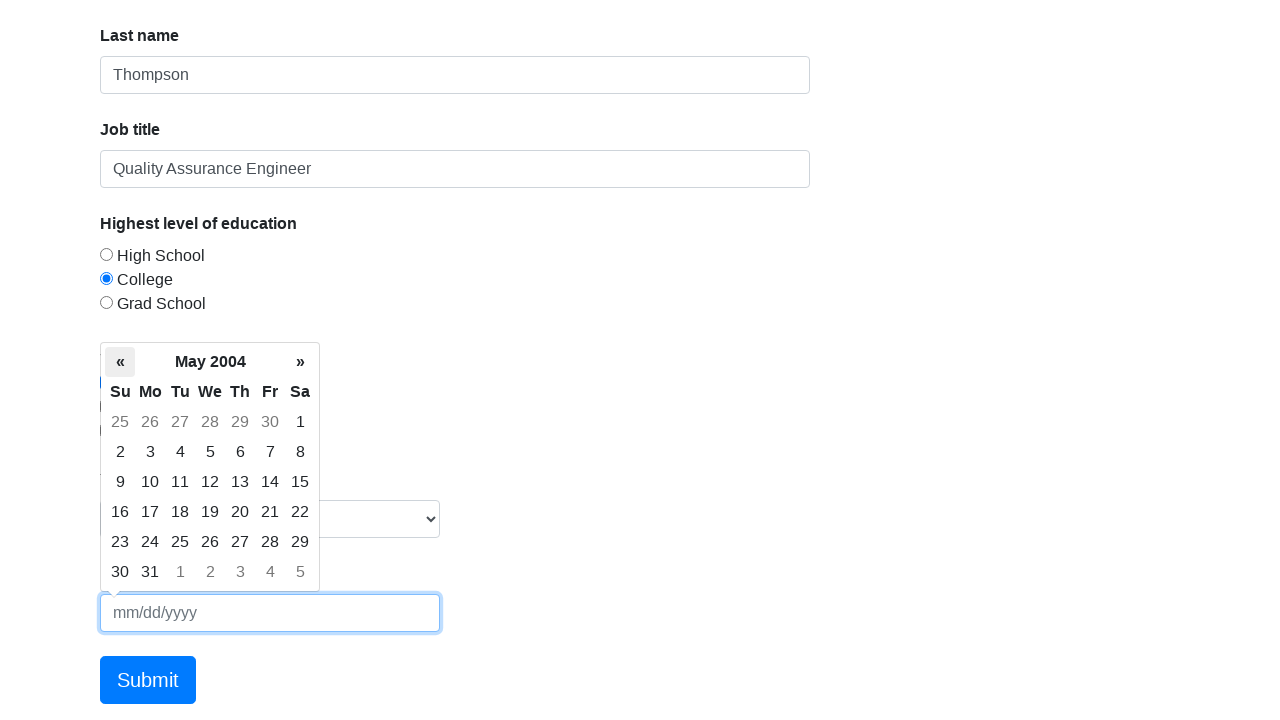

Navigated to previous month in date picker at (120, 362) on .datepicker-days .prev
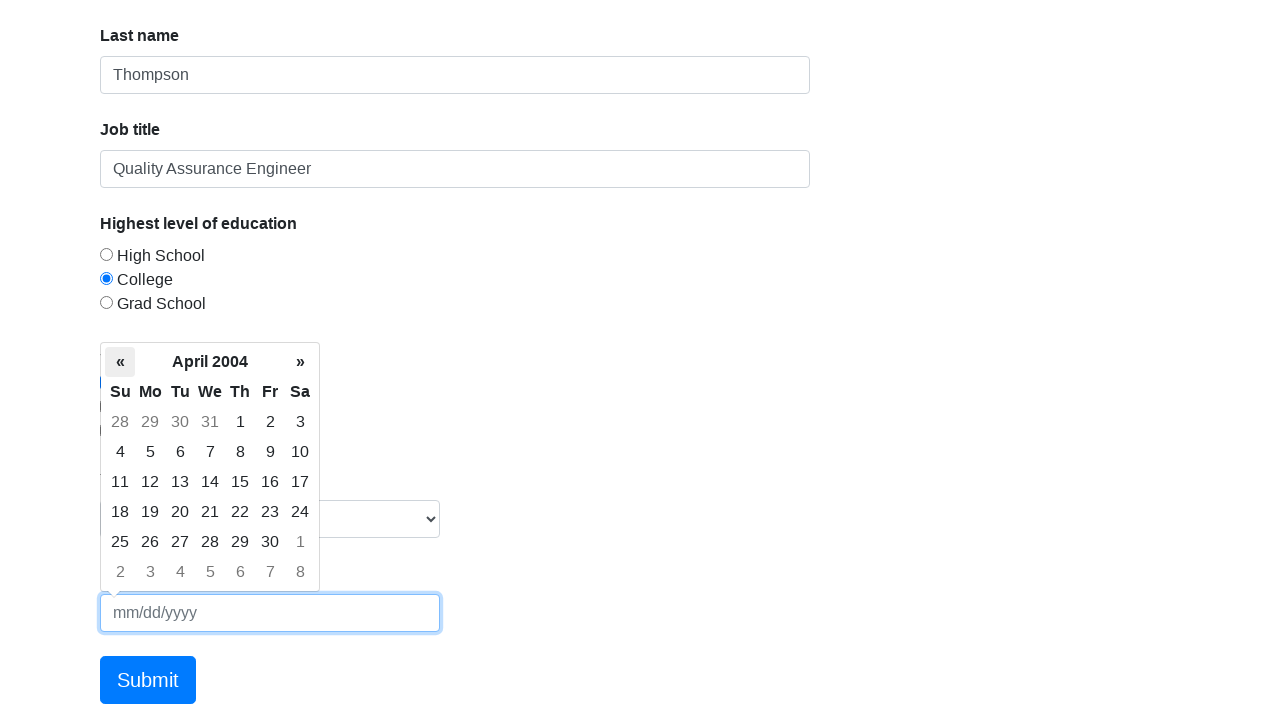

Navigated to previous month in date picker at (120, 362) on .datepicker-days .prev
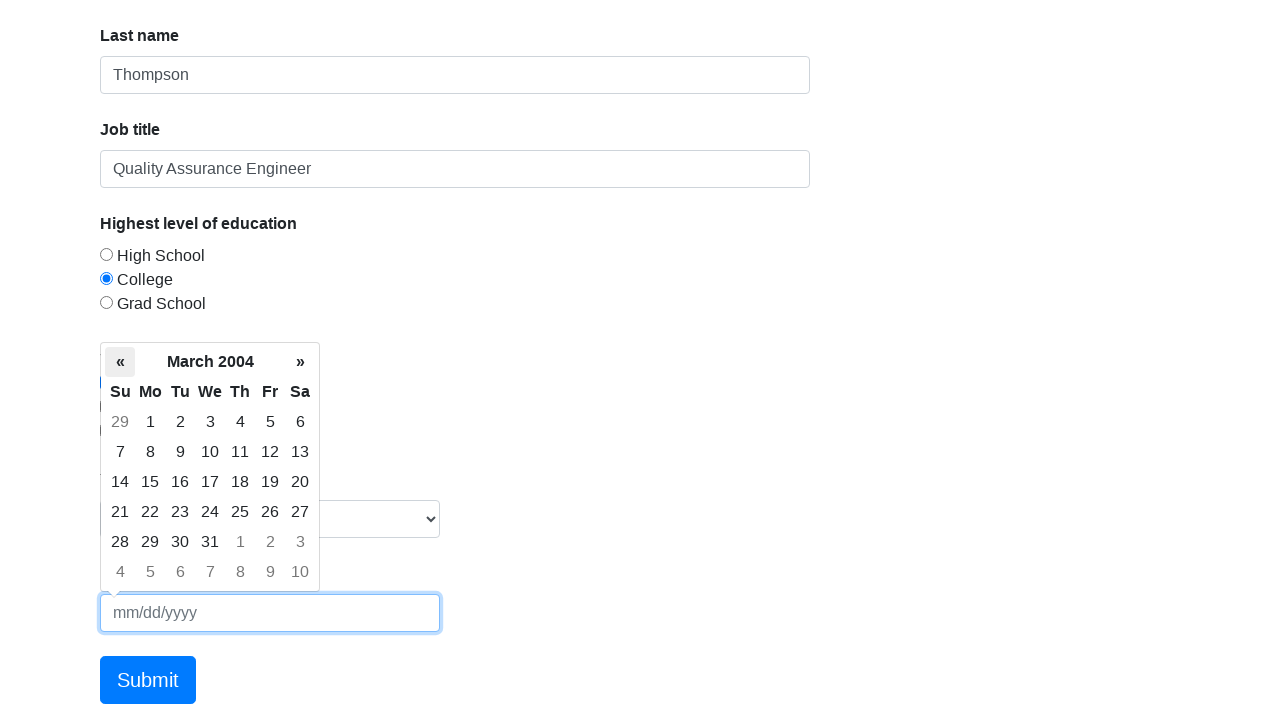

Navigated to previous month in date picker at (120, 362) on .datepicker-days .prev
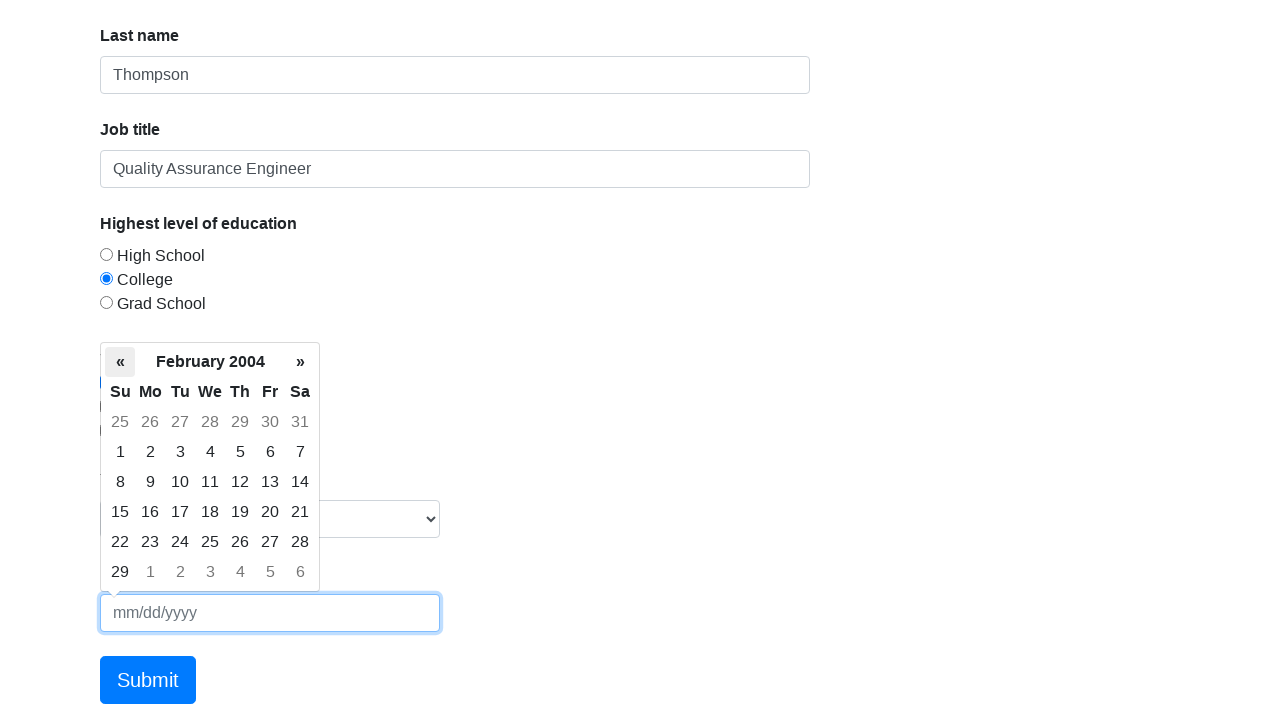

Navigated to previous month in date picker at (120, 362) on .datepicker-days .prev
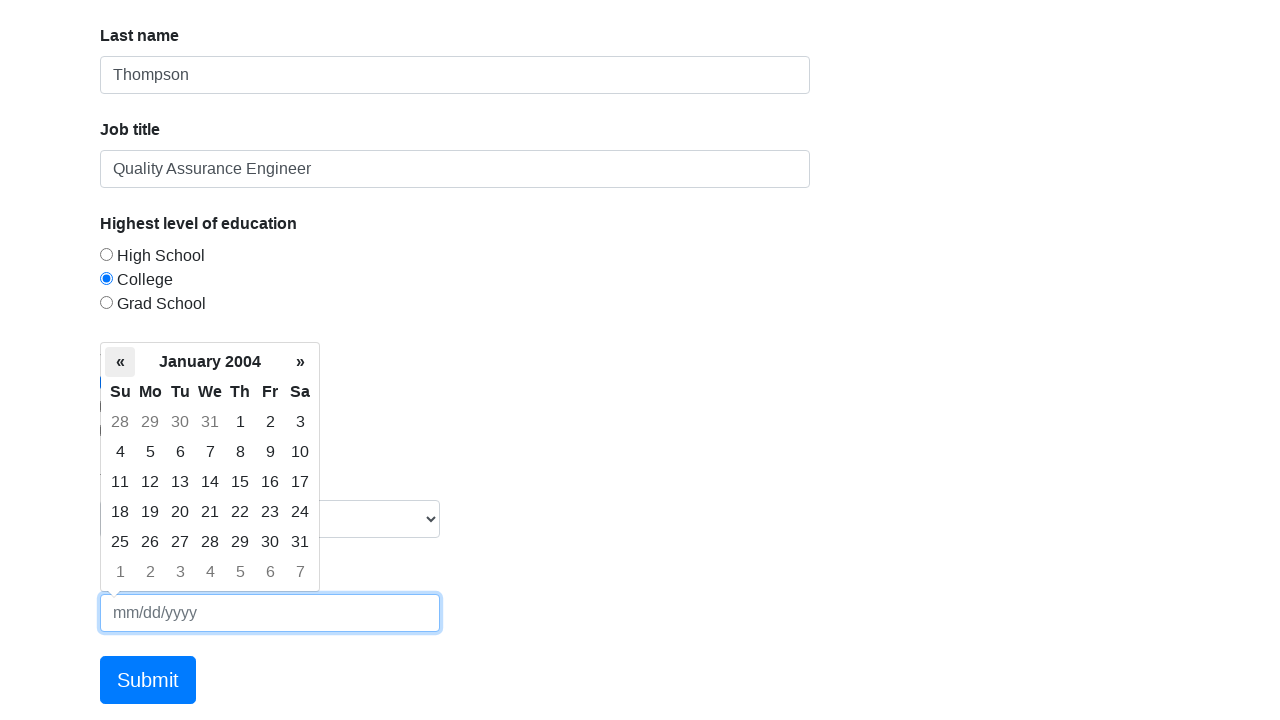

Navigated to previous month in date picker at (120, 362) on .datepicker-days .prev
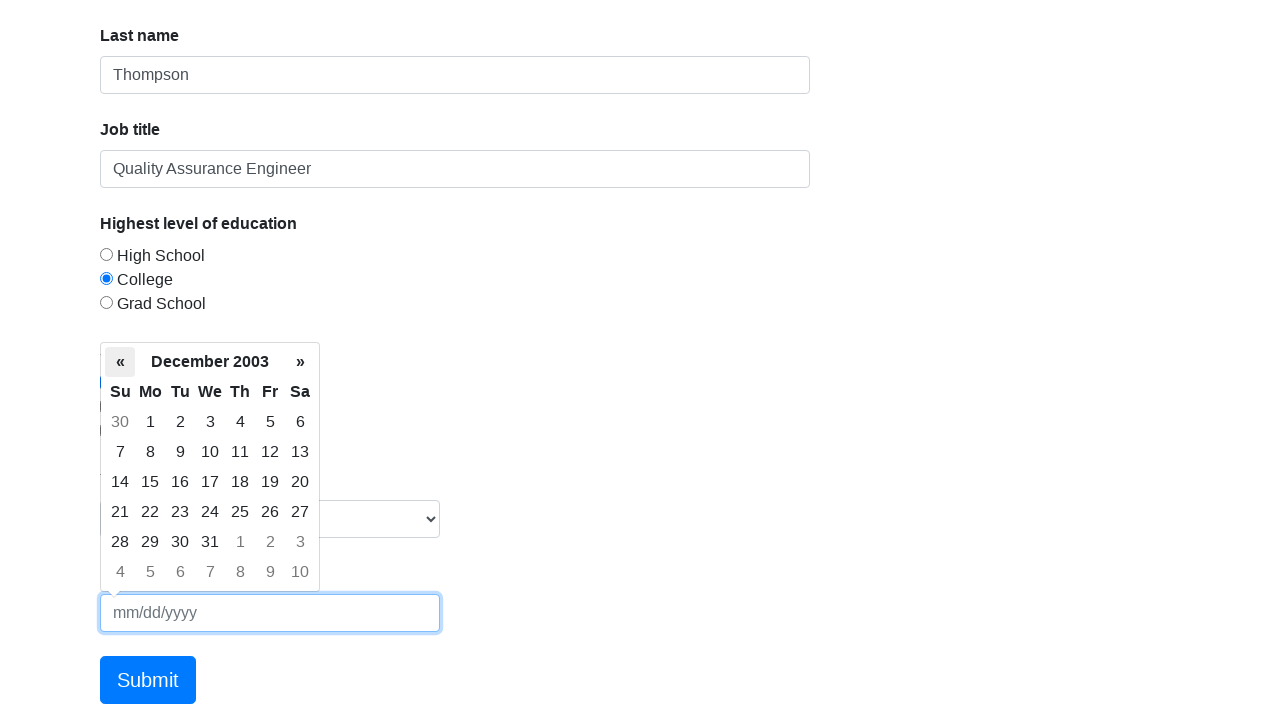

Navigated to previous month in date picker at (120, 362) on .datepicker-days .prev
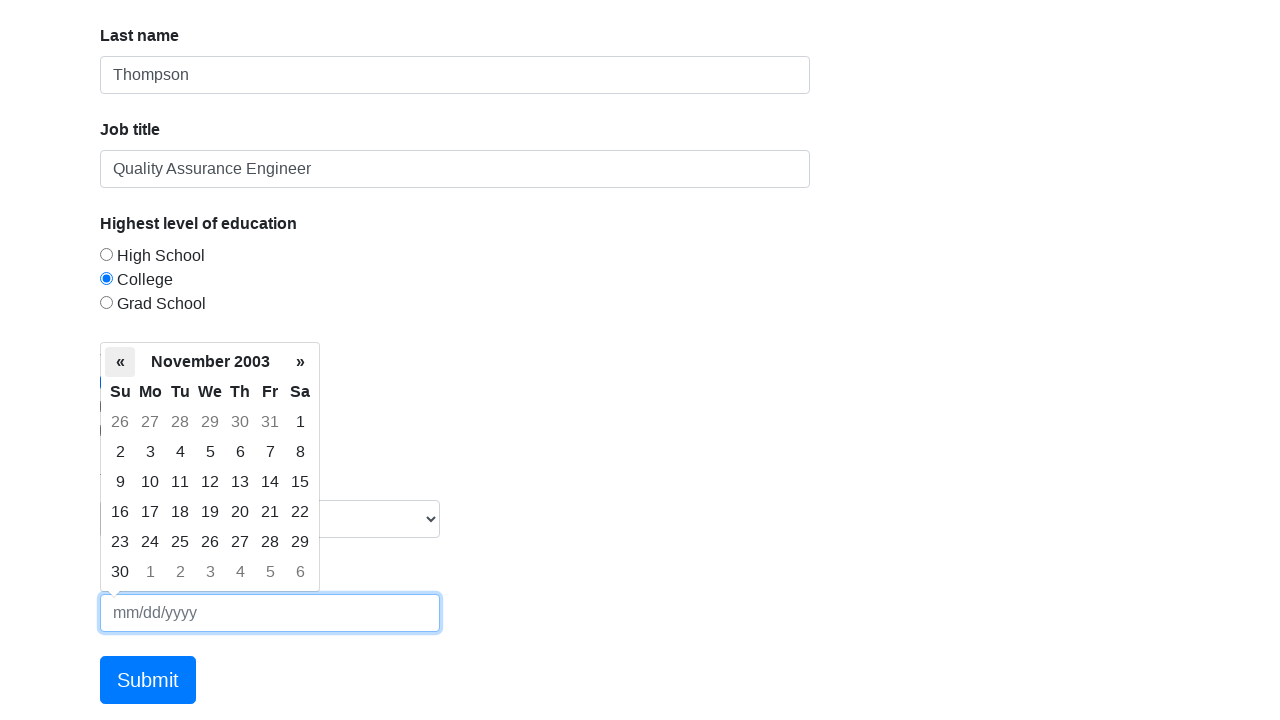

Navigated to previous month in date picker at (120, 362) on .datepicker-days .prev
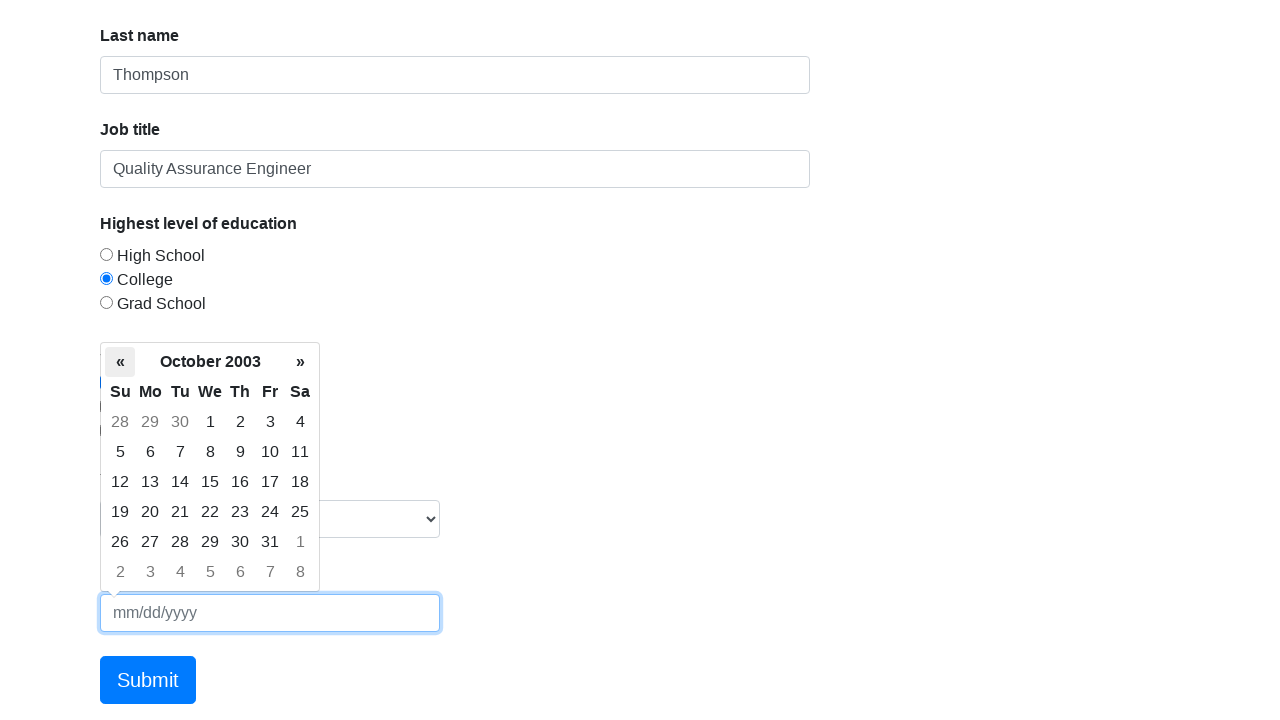

Navigated to previous month in date picker at (120, 362) on .datepicker-days .prev
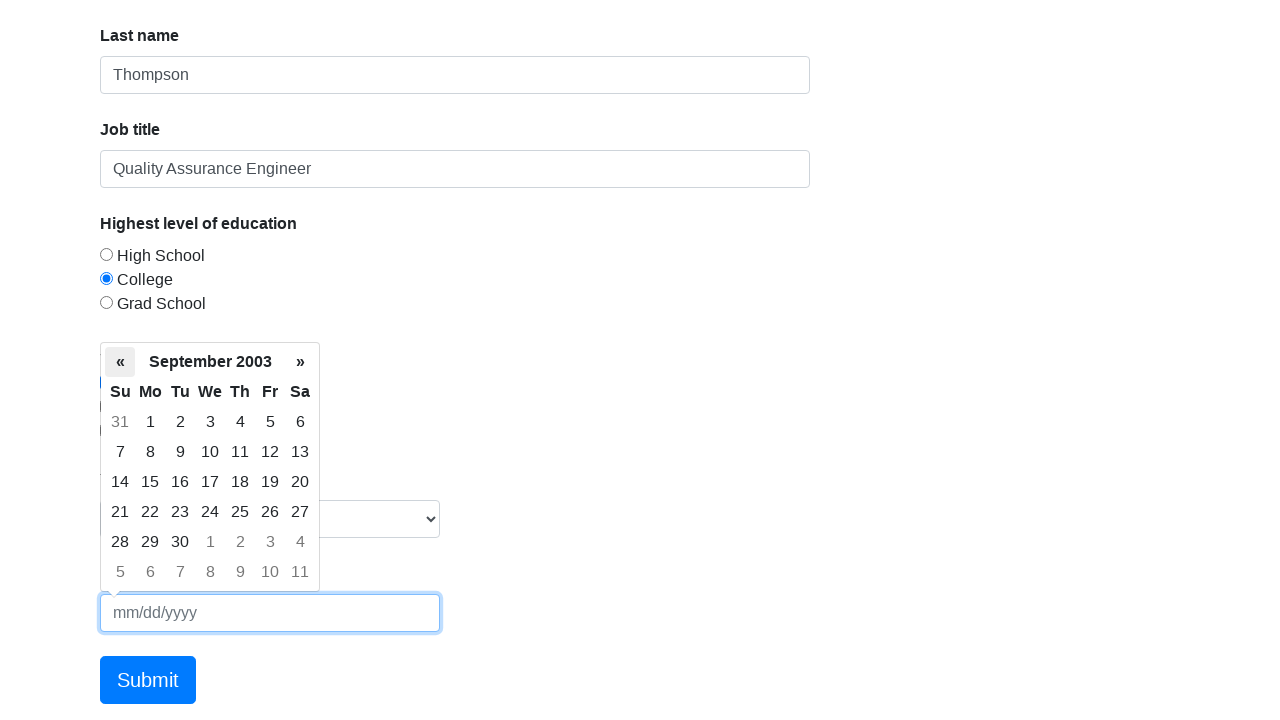

Navigated to previous month in date picker at (120, 362) on .datepicker-days .prev
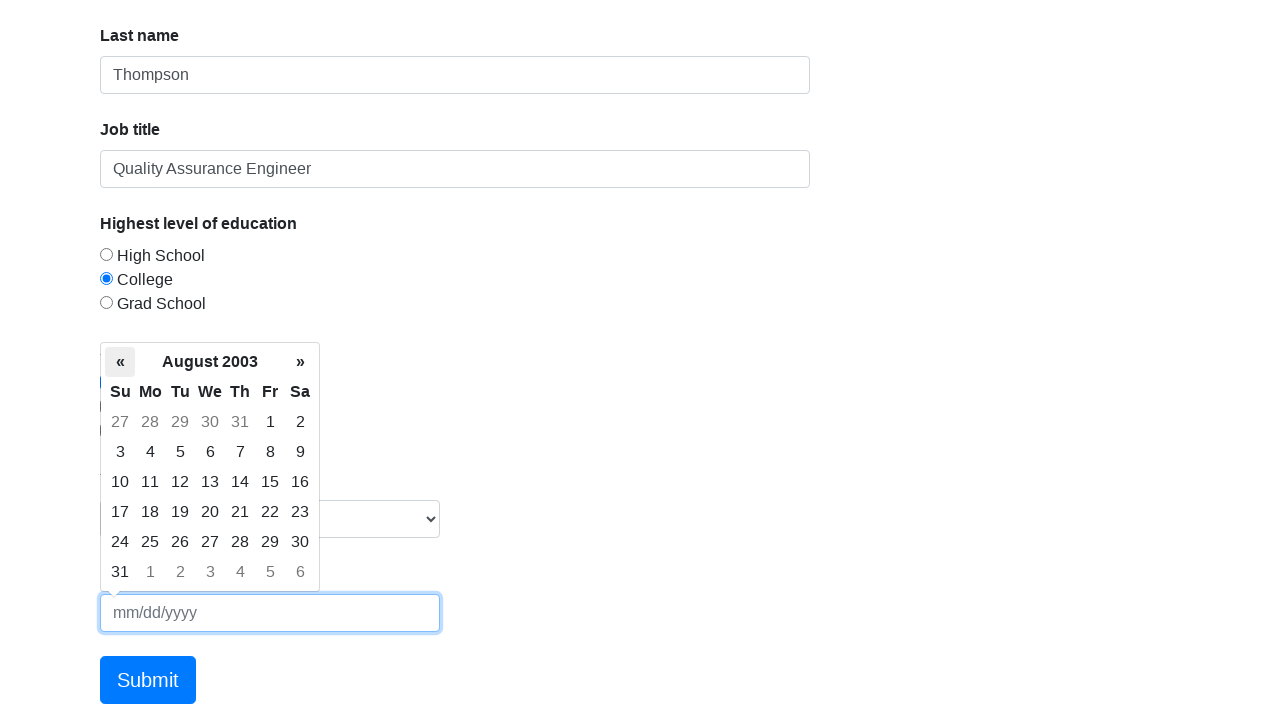

Navigated to previous month in date picker at (120, 362) on .datepicker-days .prev
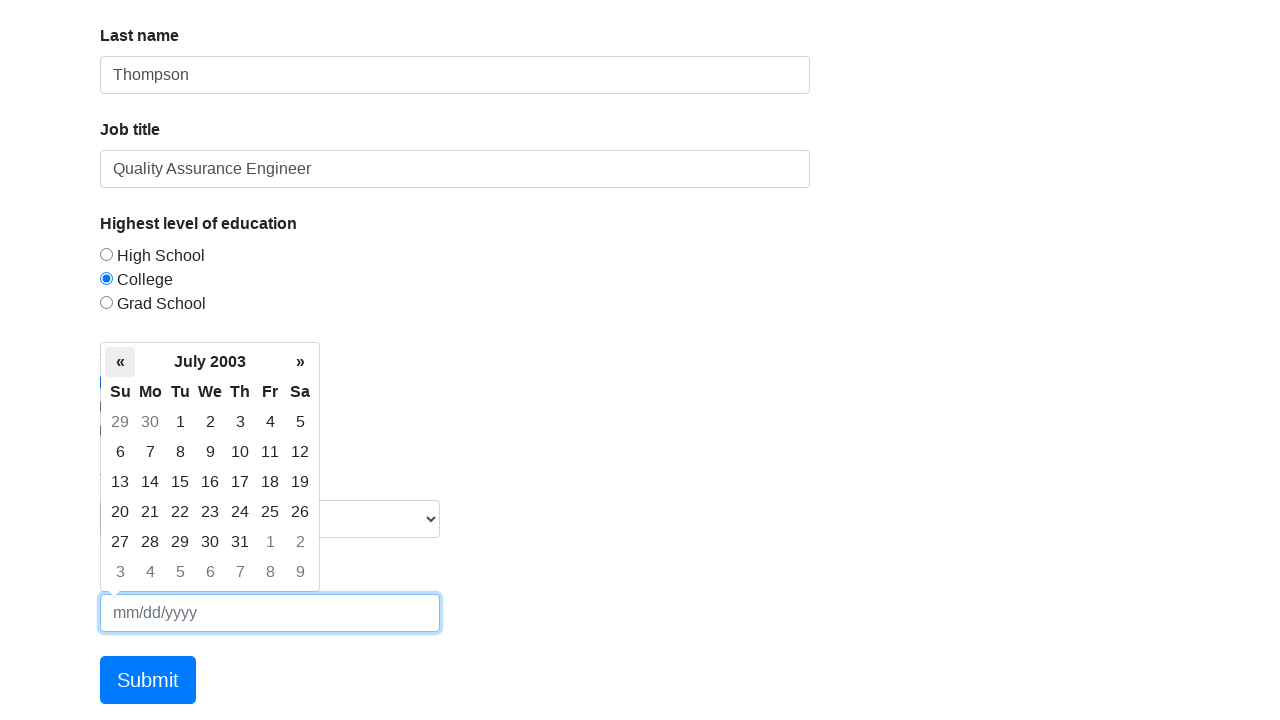

Navigated to previous month in date picker at (120, 362) on .datepicker-days .prev
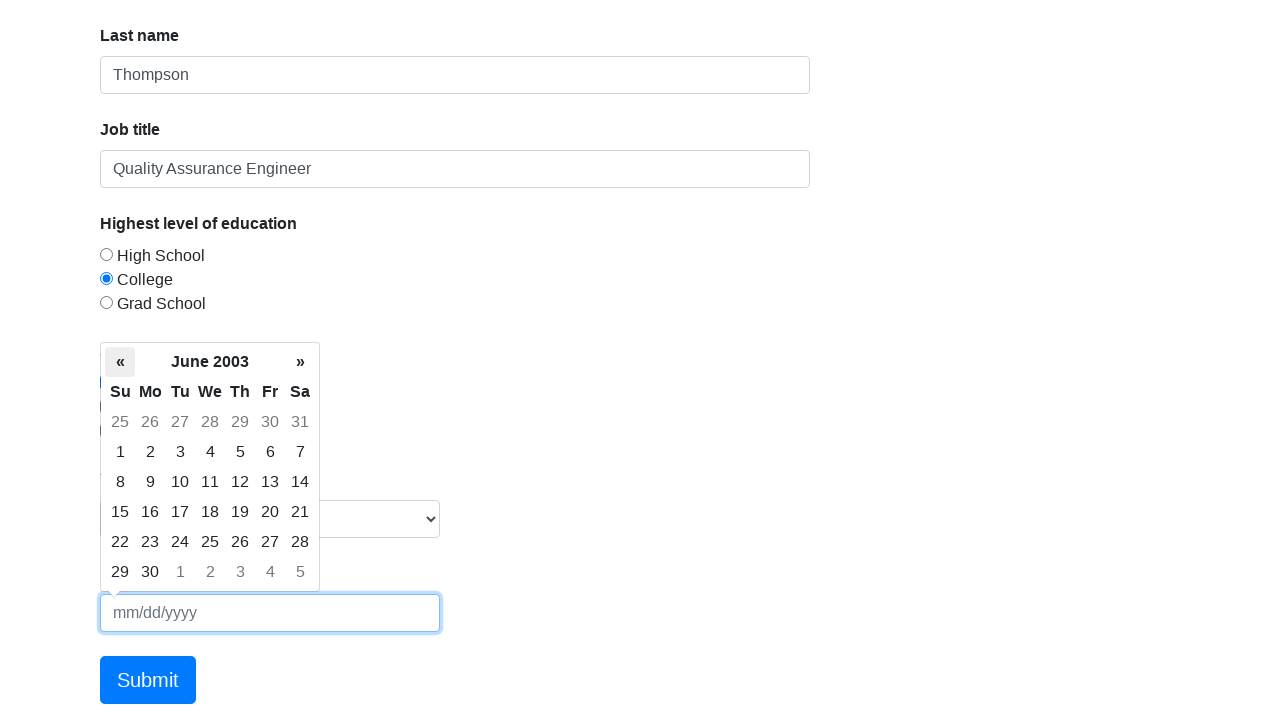

Navigated to previous month in date picker at (120, 362) on .datepicker-days .prev
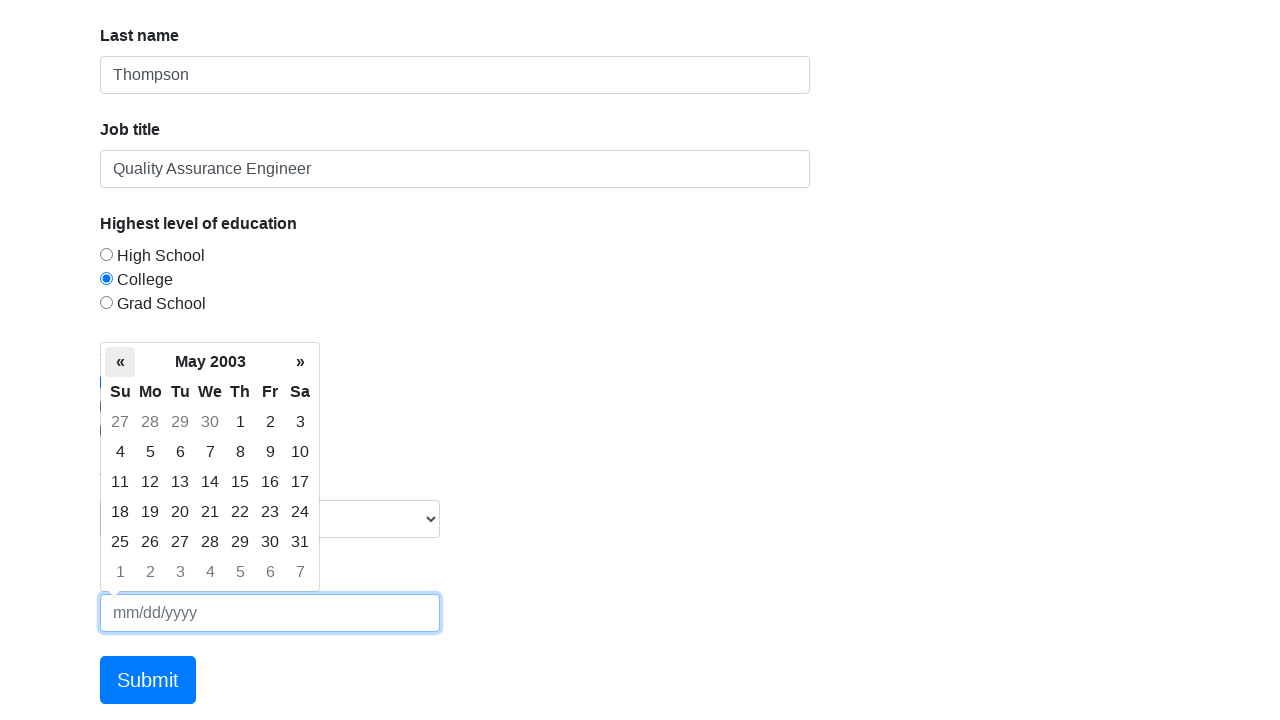

Navigated to previous month in date picker at (120, 362) on .datepicker-days .prev
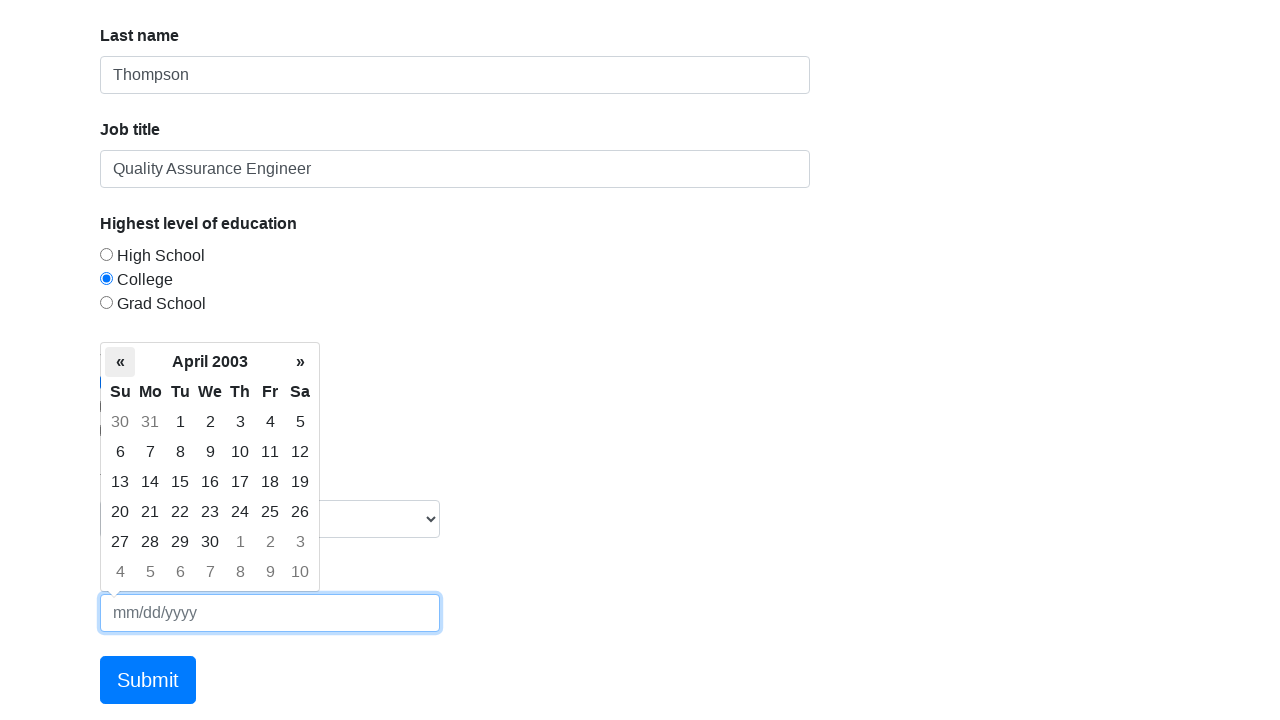

Navigated to previous month in date picker at (120, 362) on .datepicker-days .prev
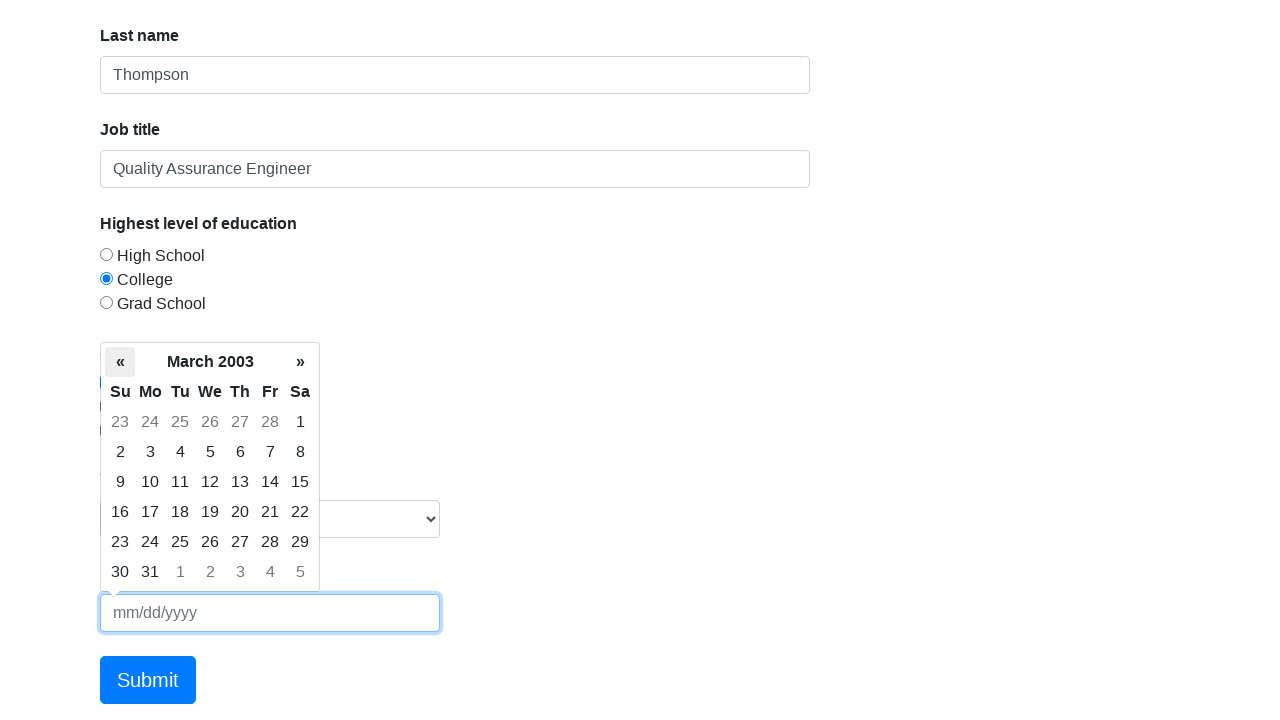

Reached target month of March 2003 in date picker
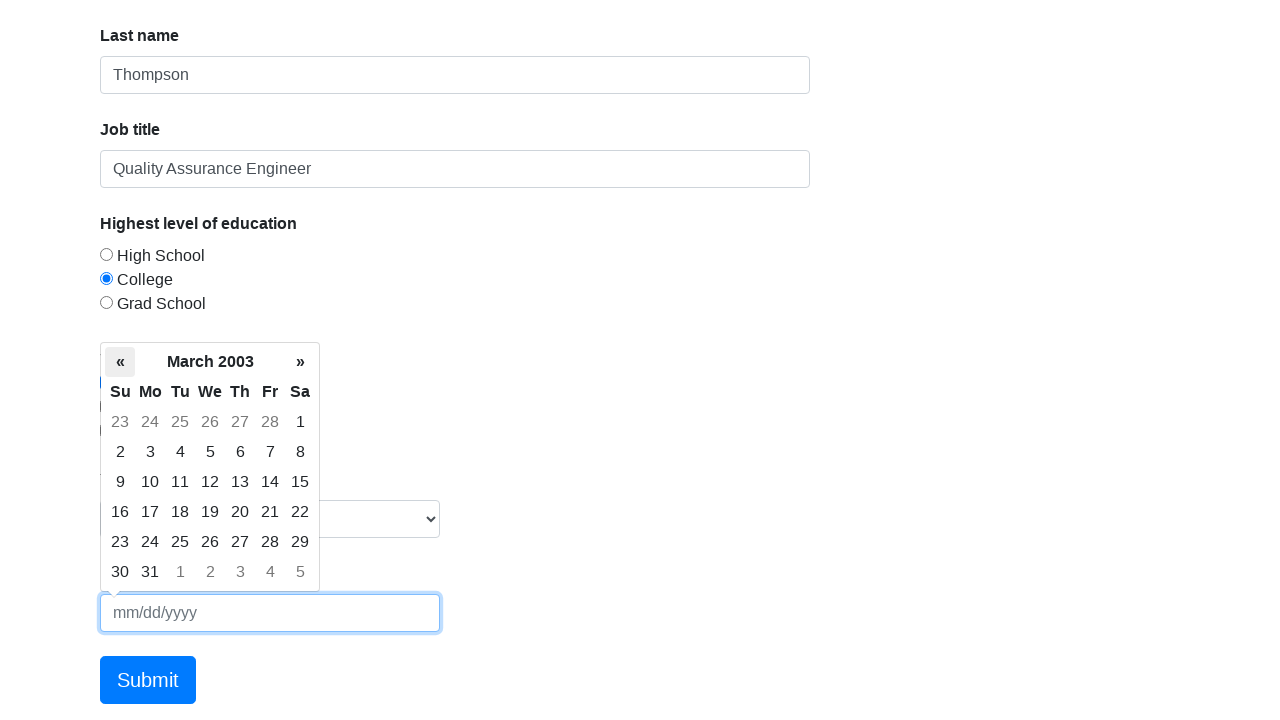

Selected day 12 from the calendar (March 12, 2003) at (210, 482) on .datepicker-days td.day:text('12')
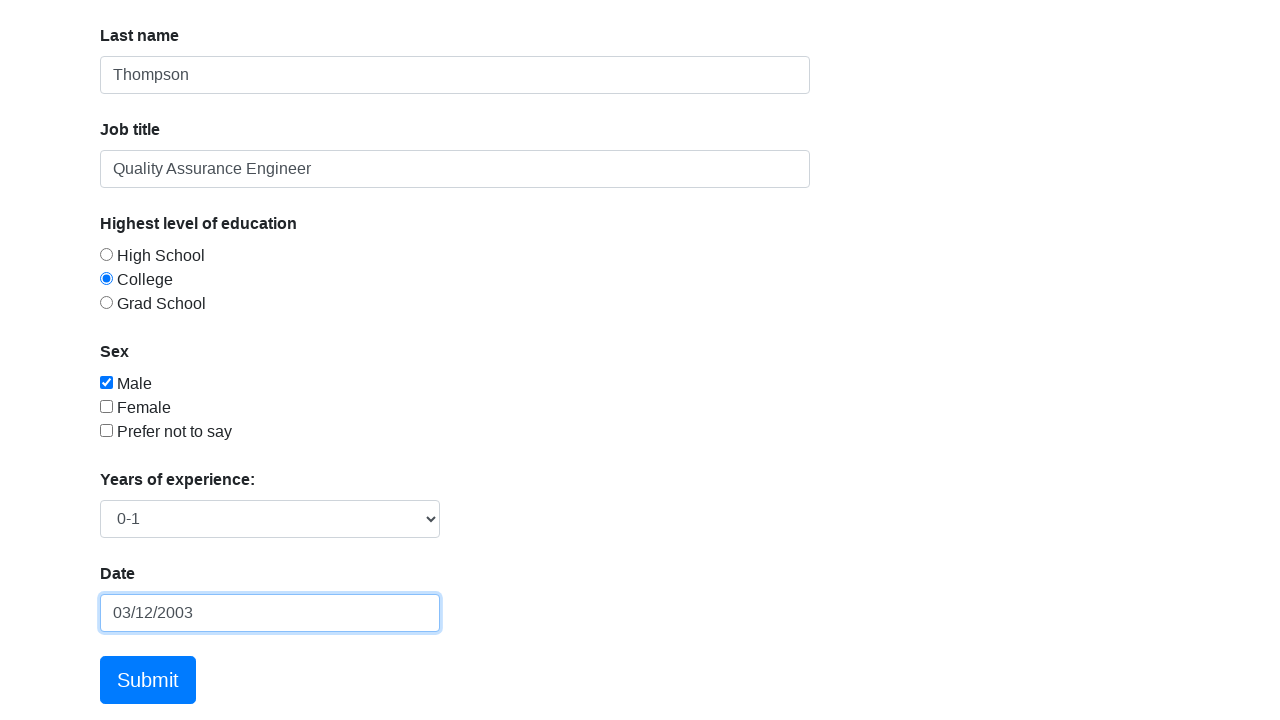

Clicked submit button to submit the form at (148, 680) on a.btn.btn-lg.btn-primary
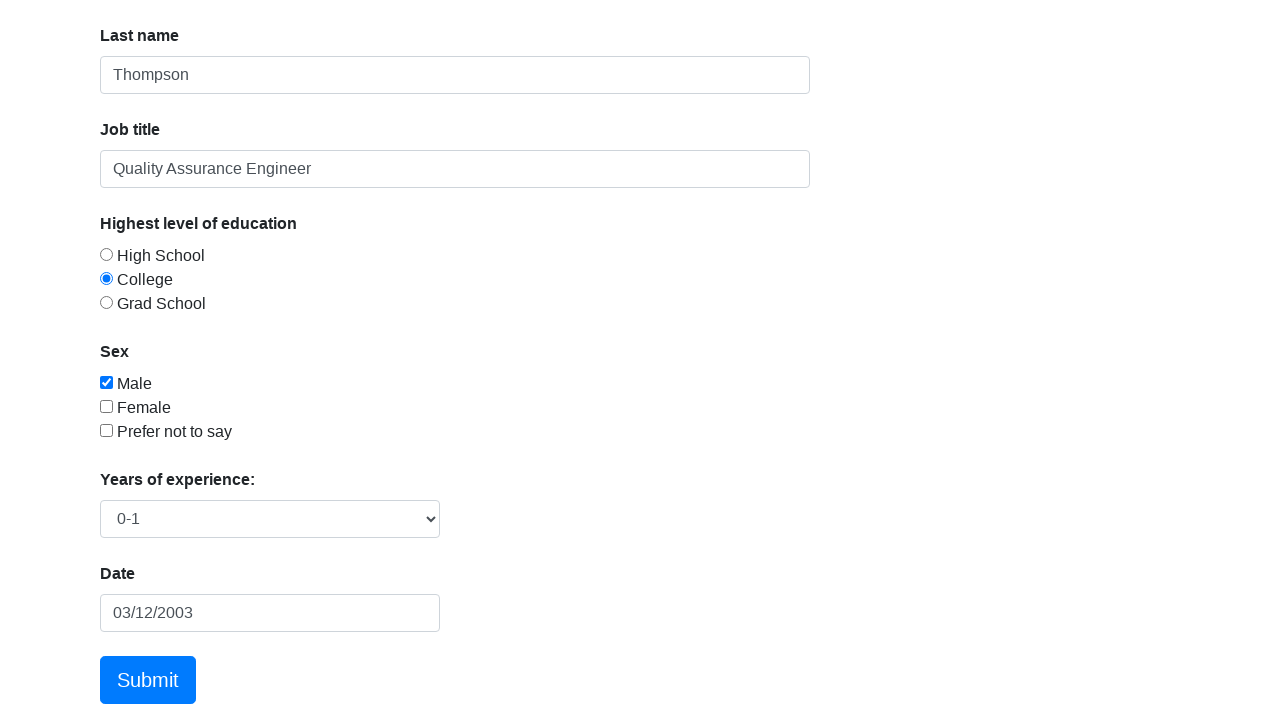

Form submission successful - success message displayed
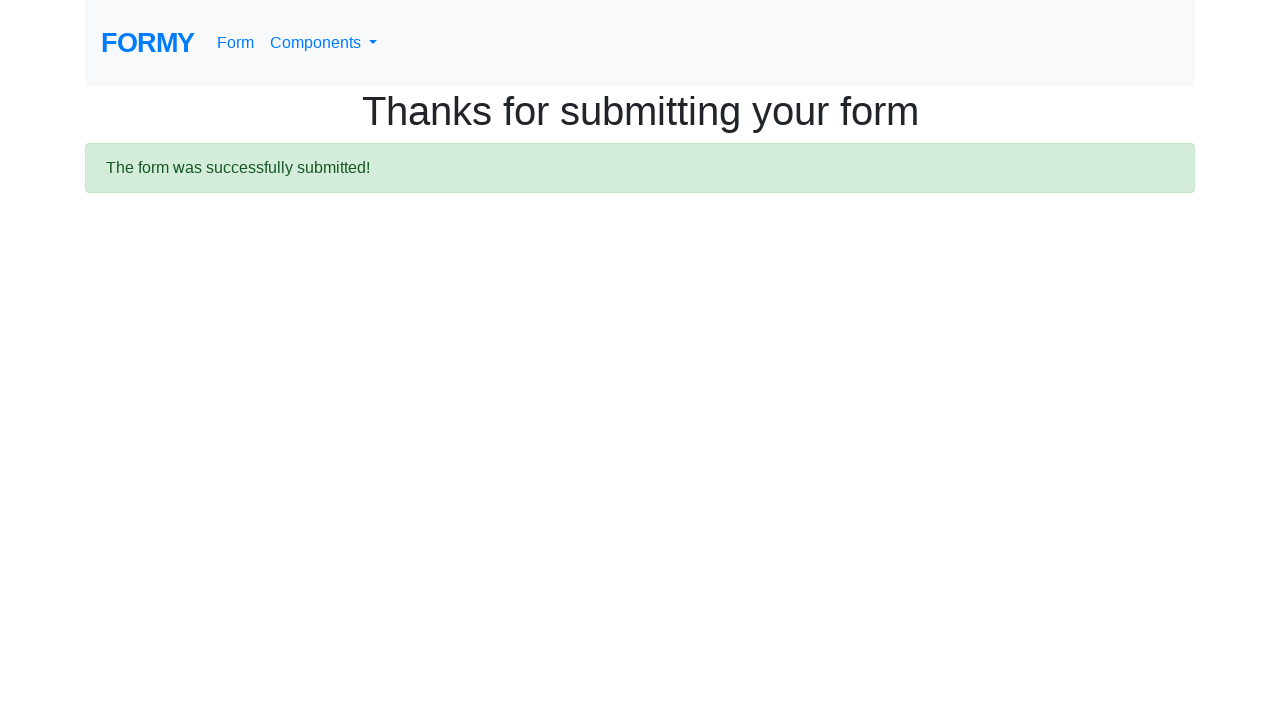

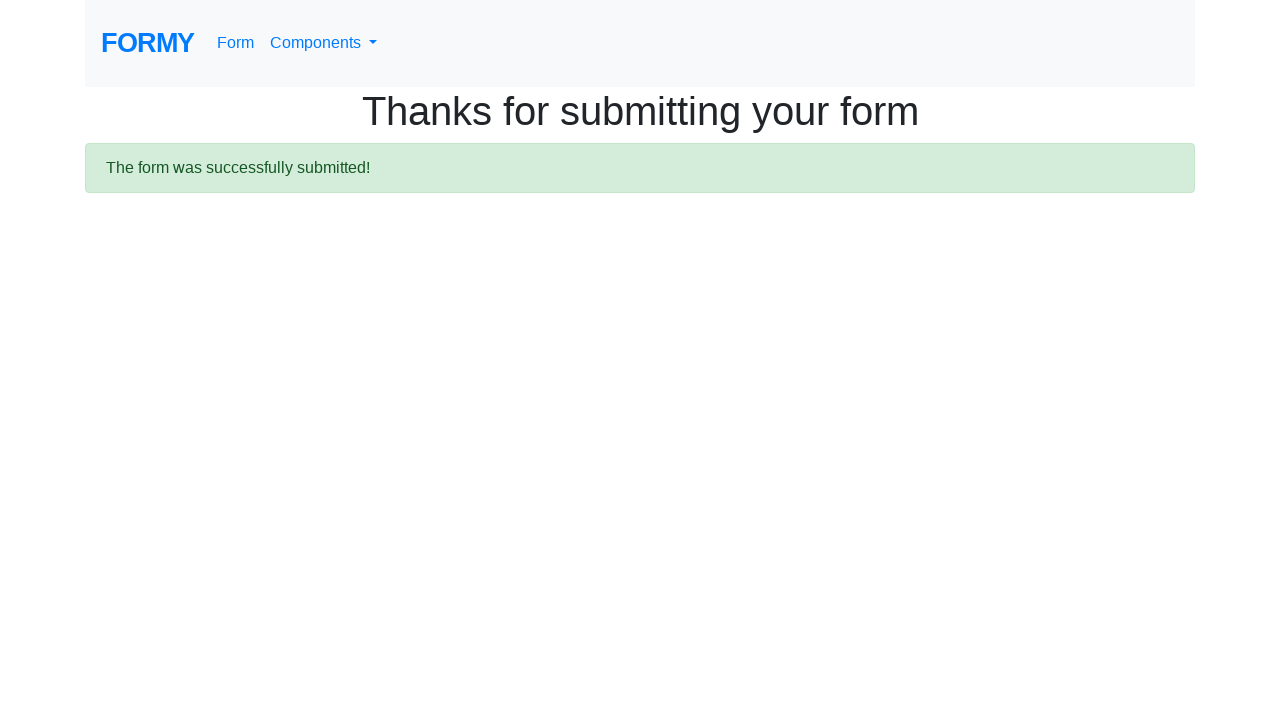